Tests the calorie calculator page by interacting with the age input field and reading table data

Starting URL: https://www.calculator.net/calorie-calculator.html

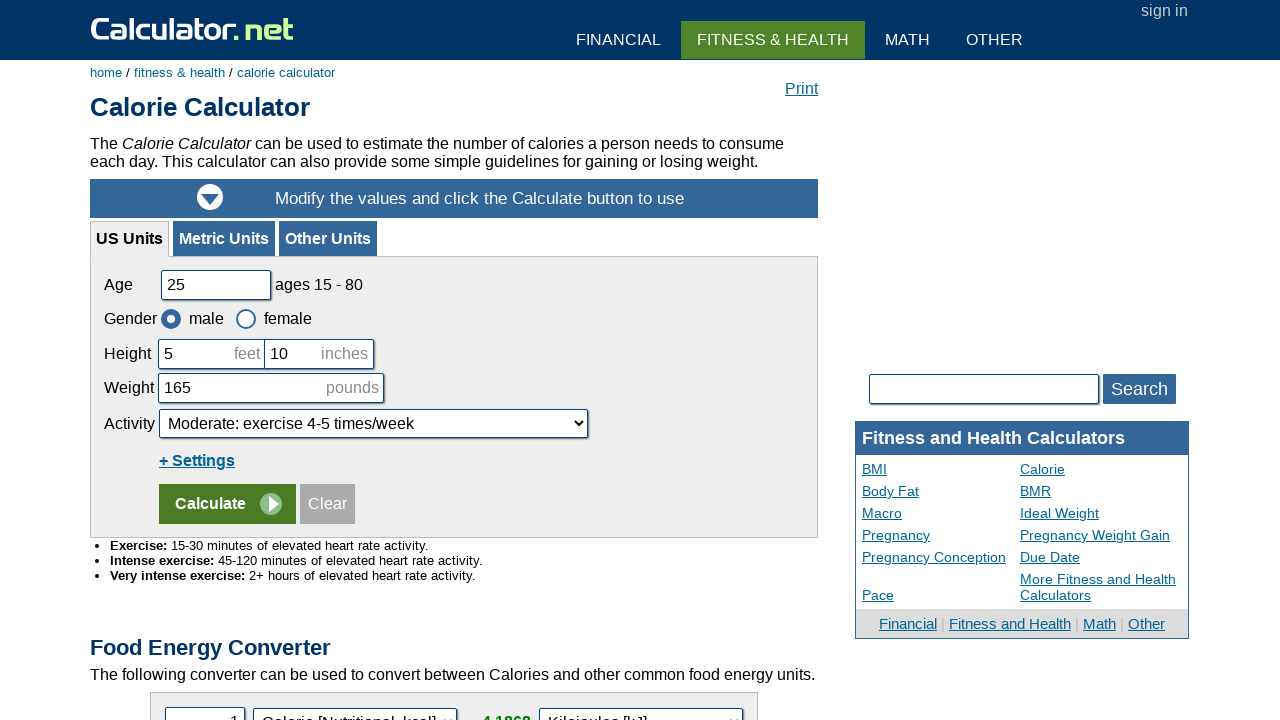

Located age label element in the calorie calculator table
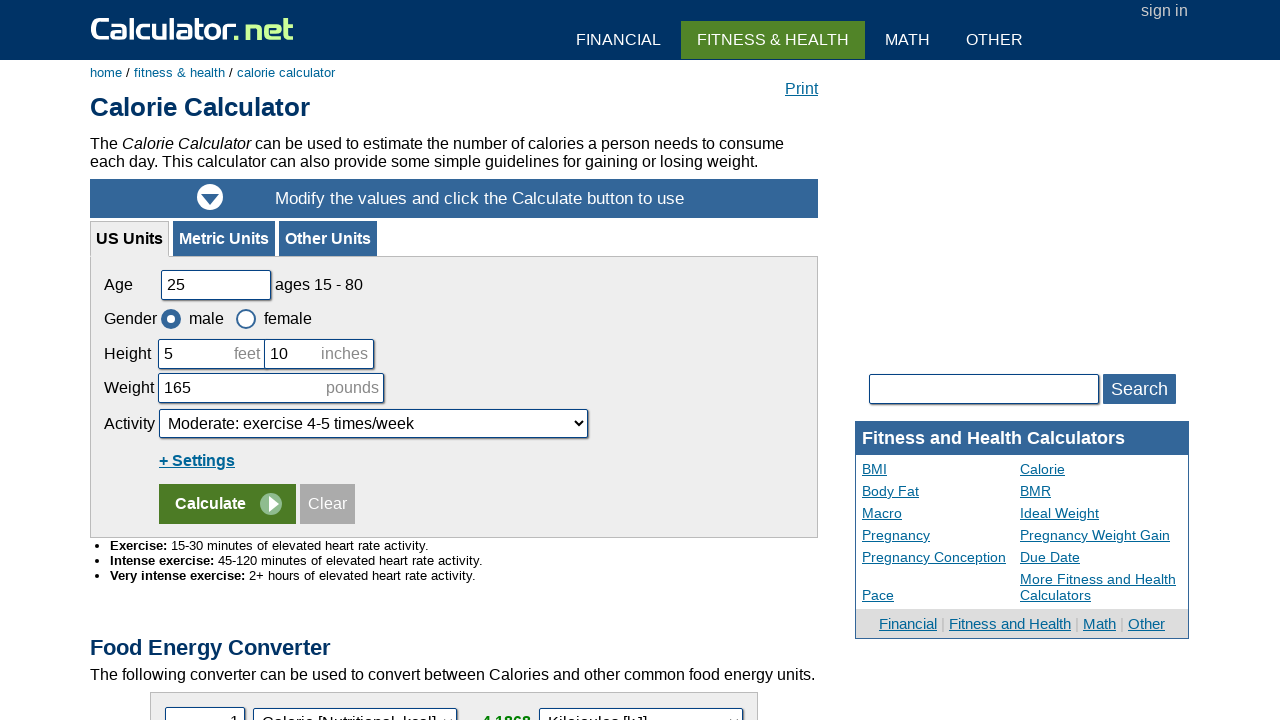

Read and printed age label text content
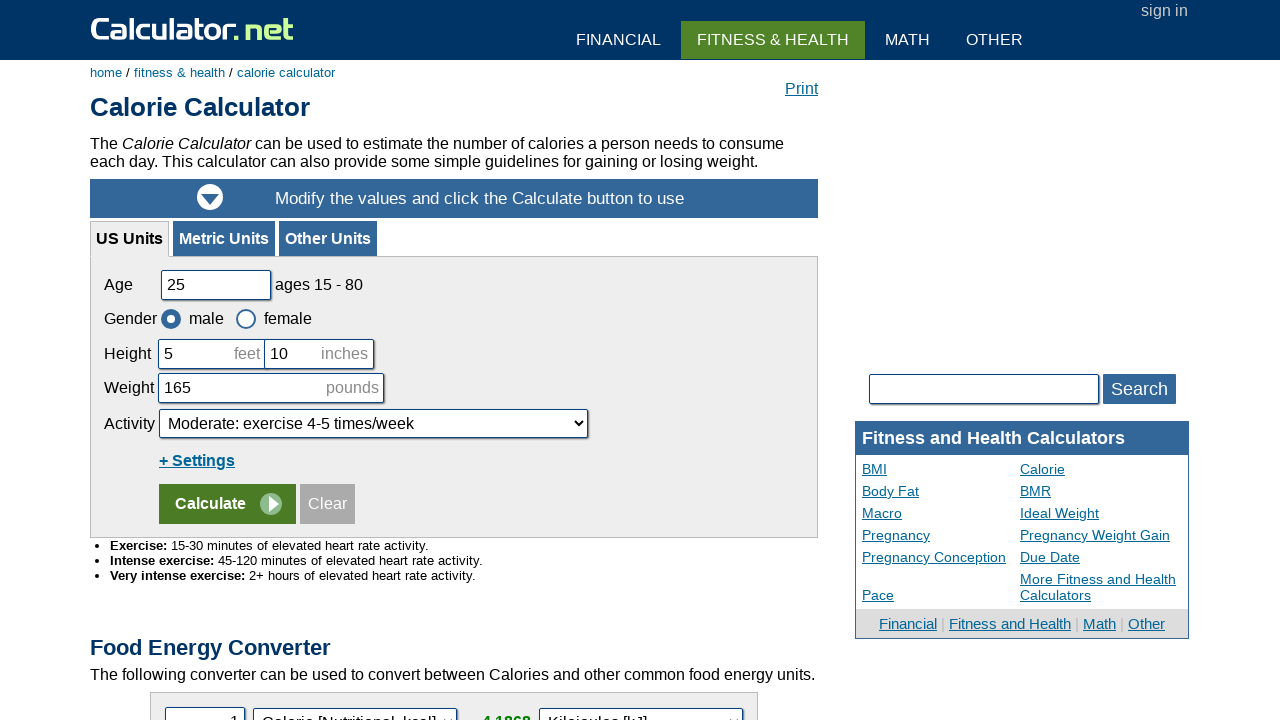

Located age input field (#cage)
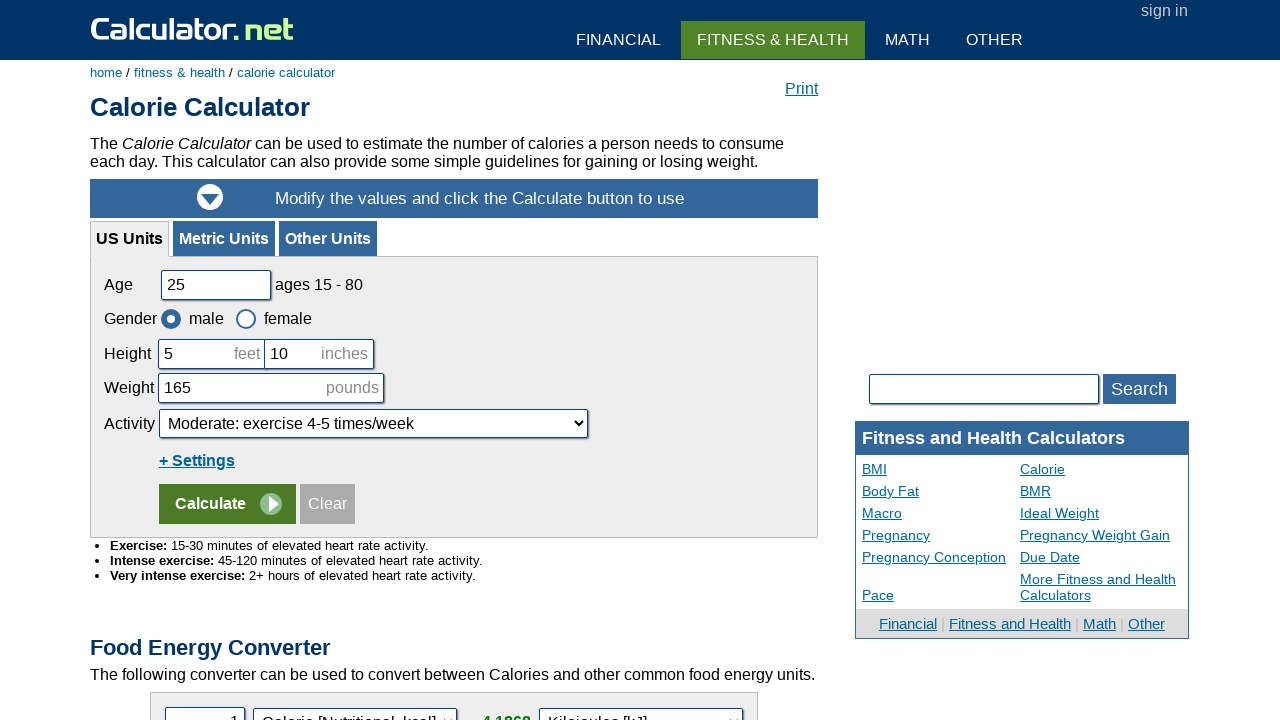

Cleared age input field on #cage
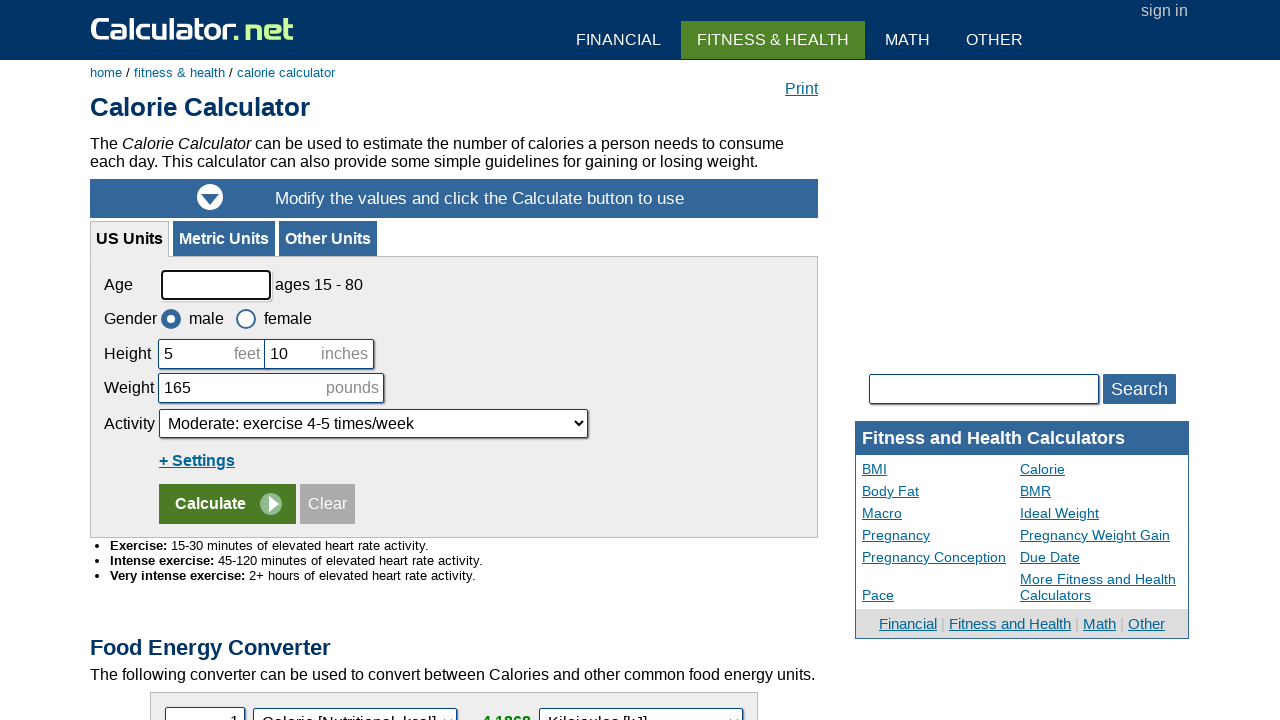

Filled age input field with value '65' on #cage
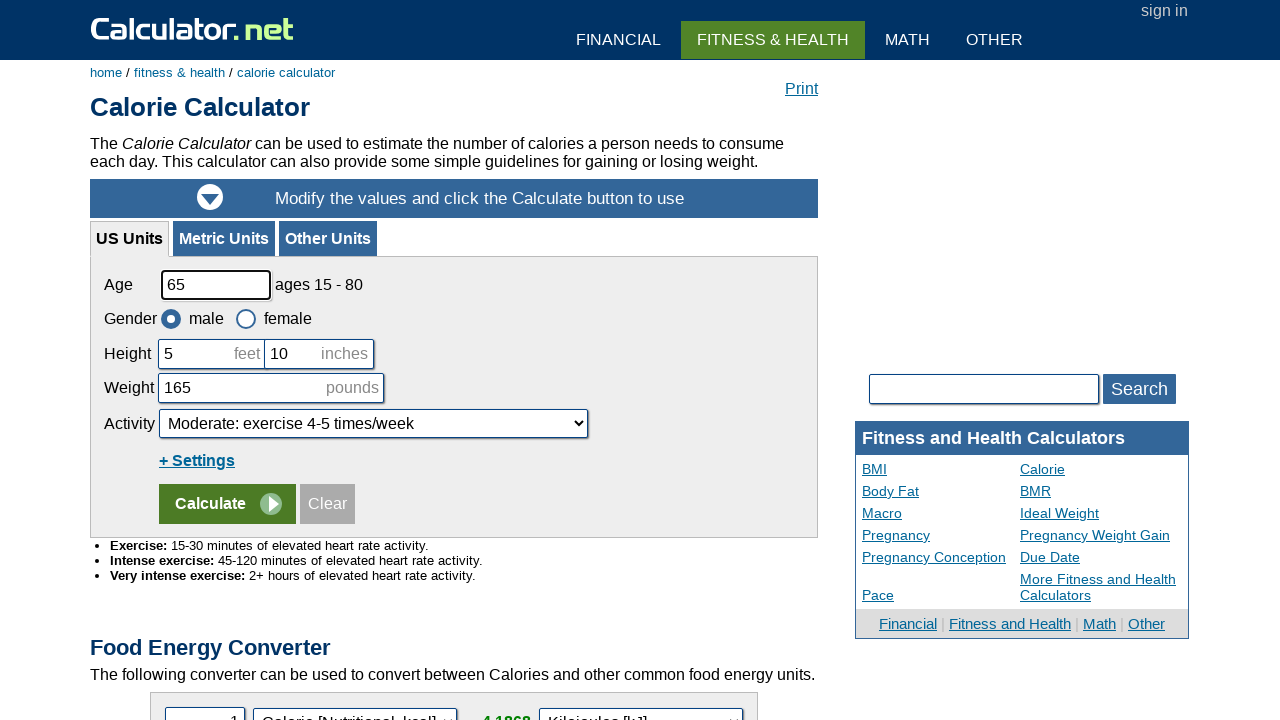

Evaluated computed CSS width style of age input field
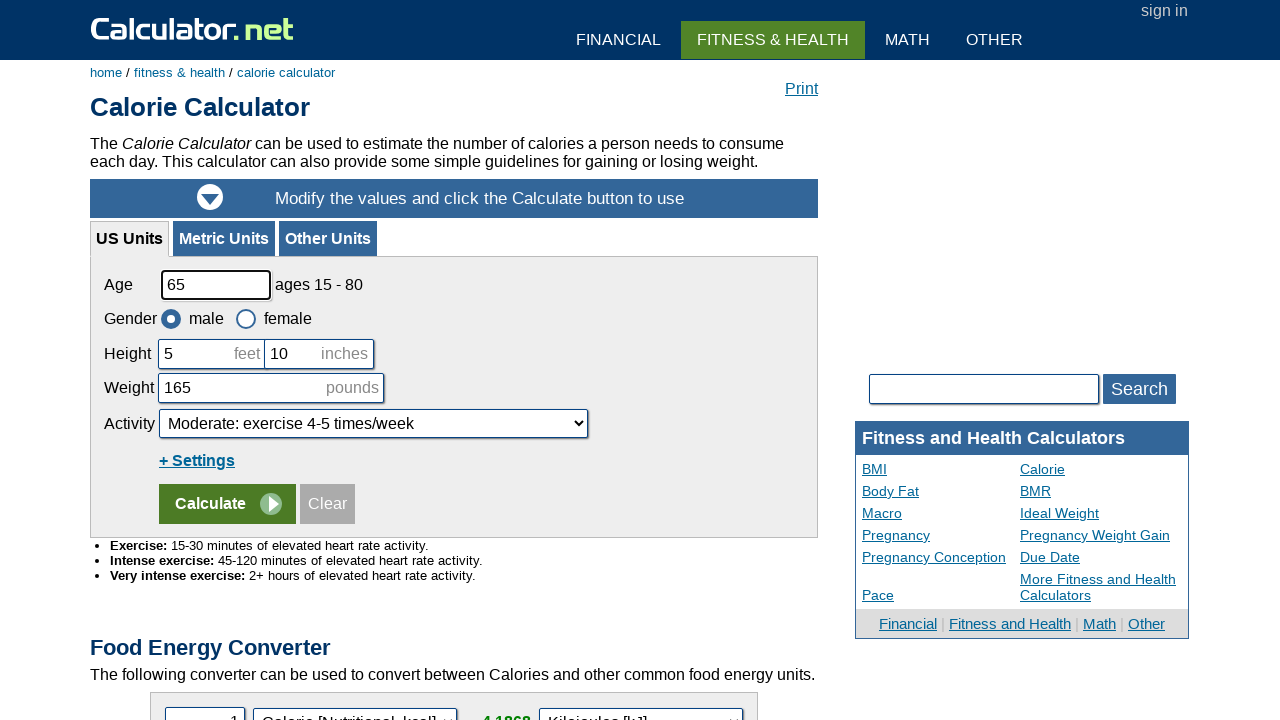

Printed CSS width value of age textbox
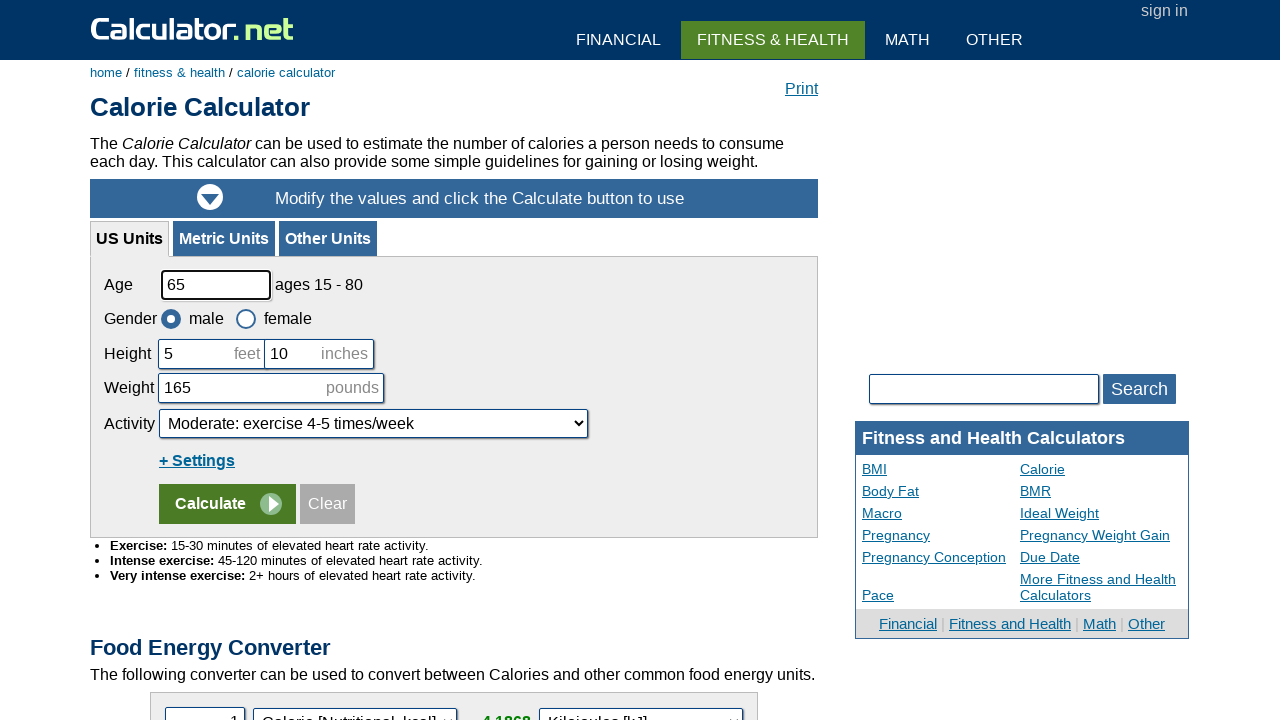

Located results table with class 'cinfoT'
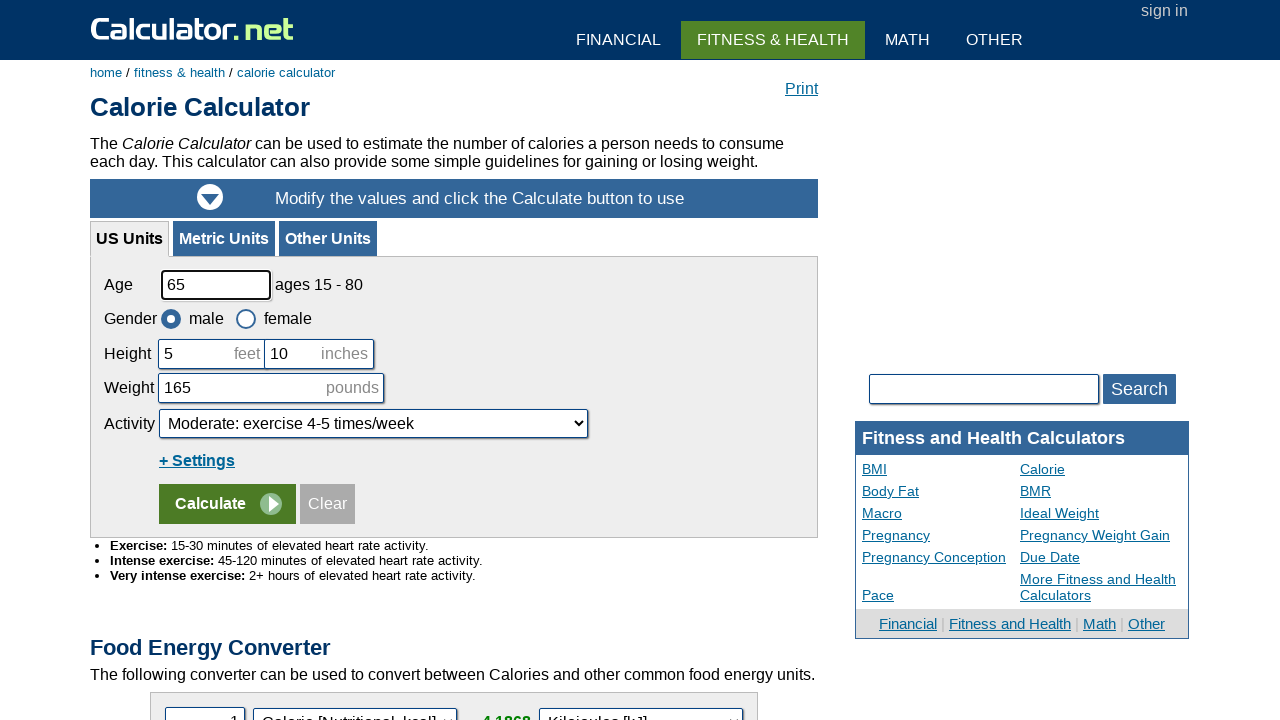

Retrieved all table rows
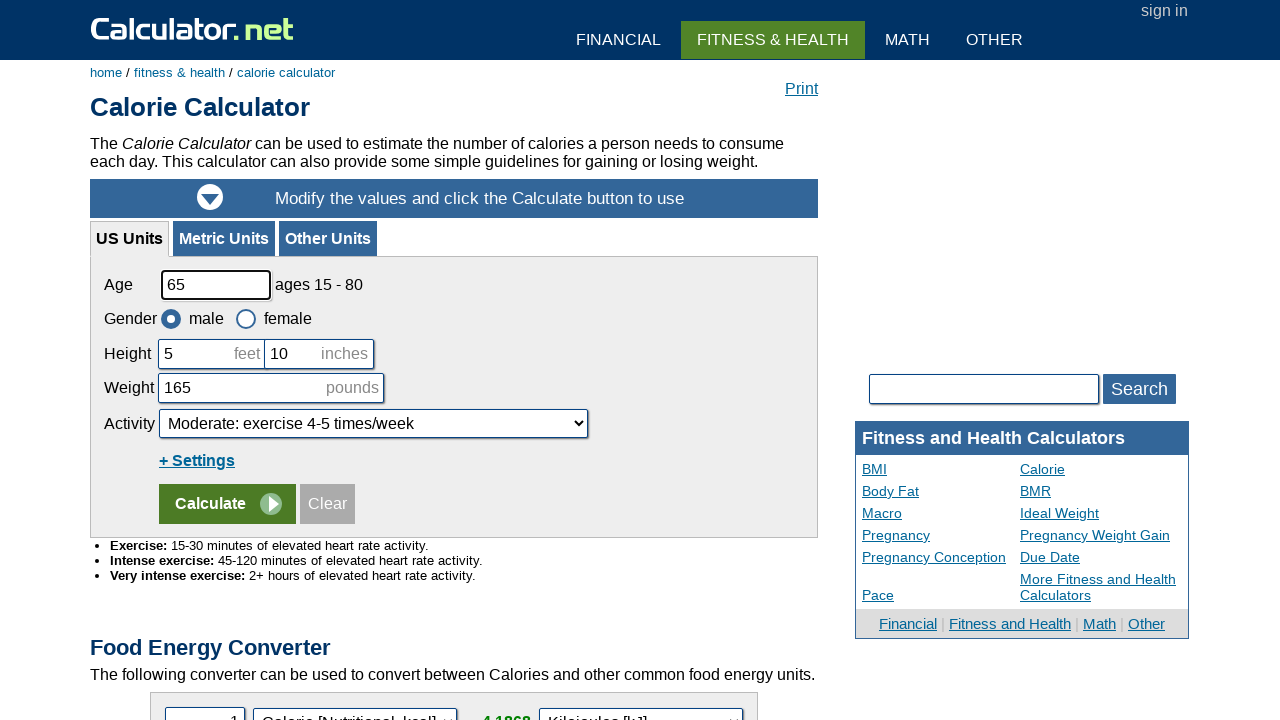

Retrieved all table cells in current row
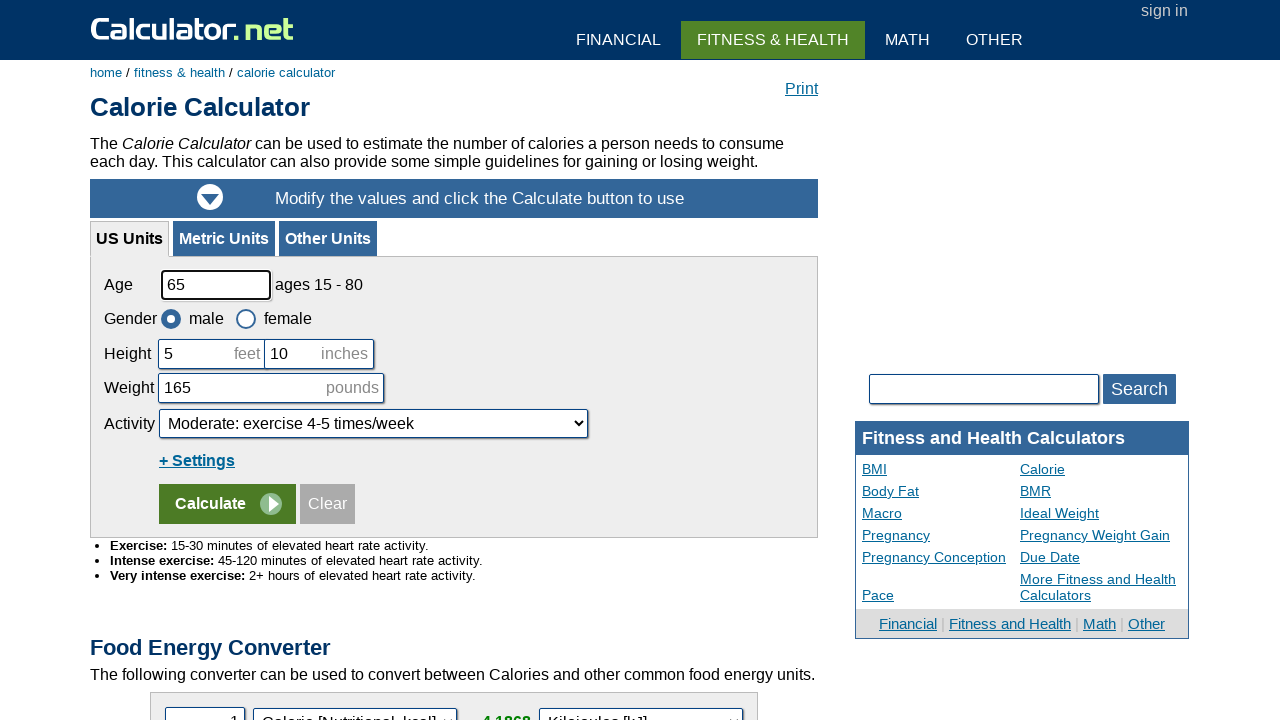

Extracted and printed table row data
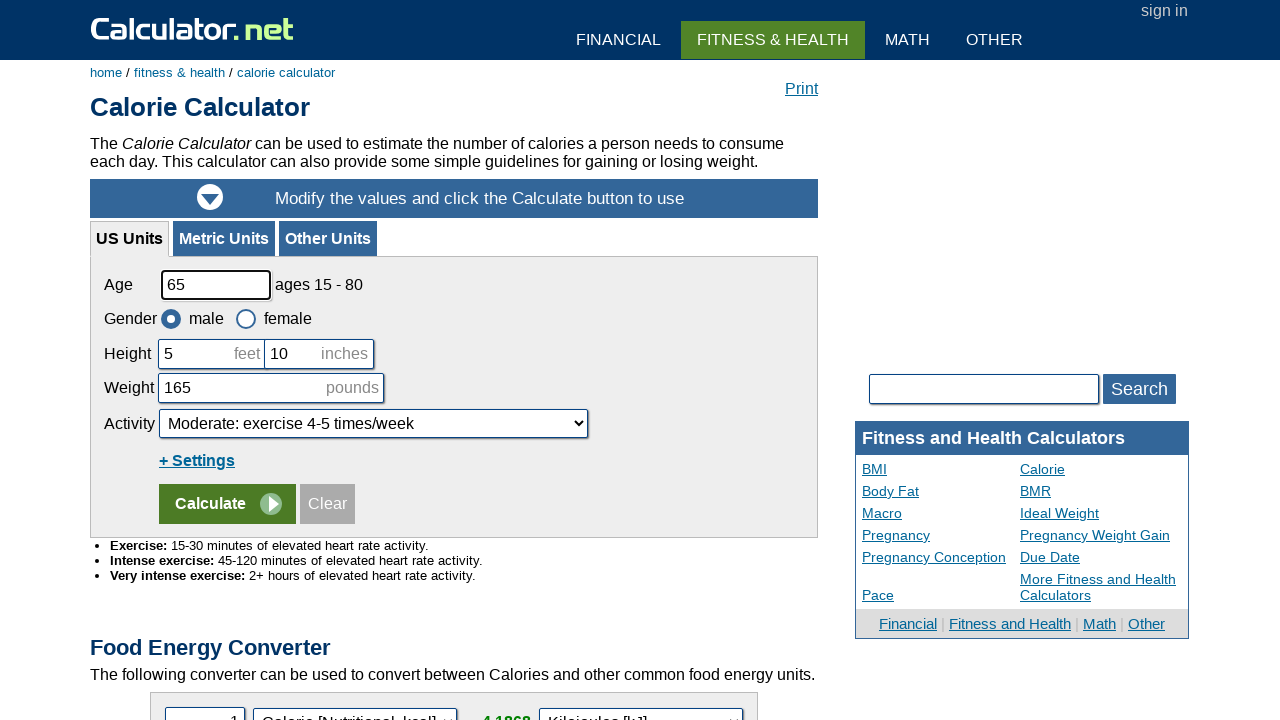

Retrieved all table cells in current row
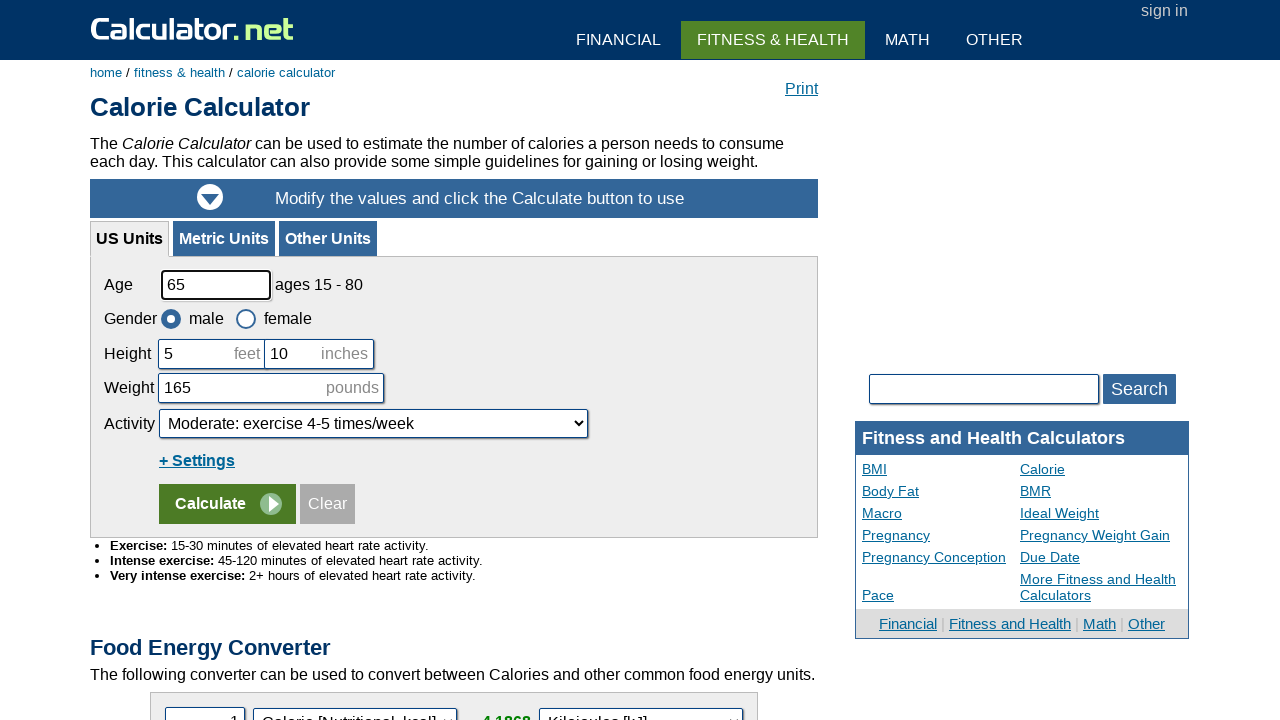

Extracted and printed table row data
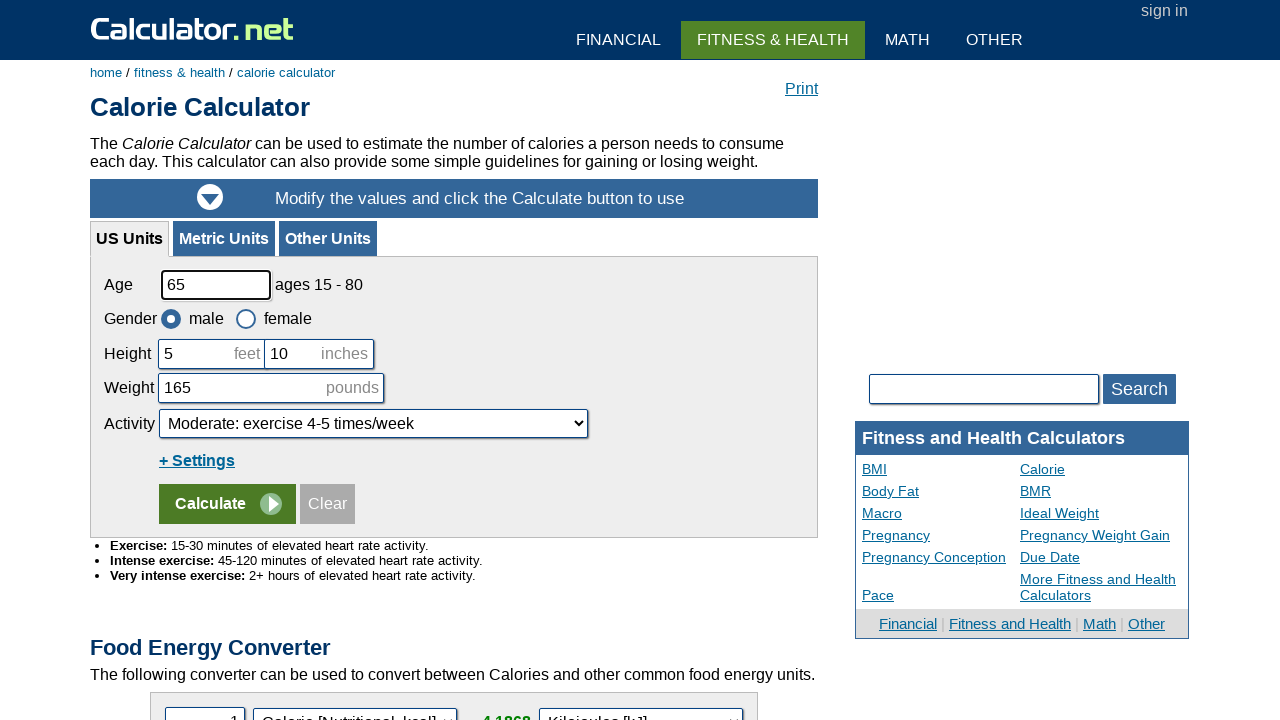

Retrieved all table cells in current row
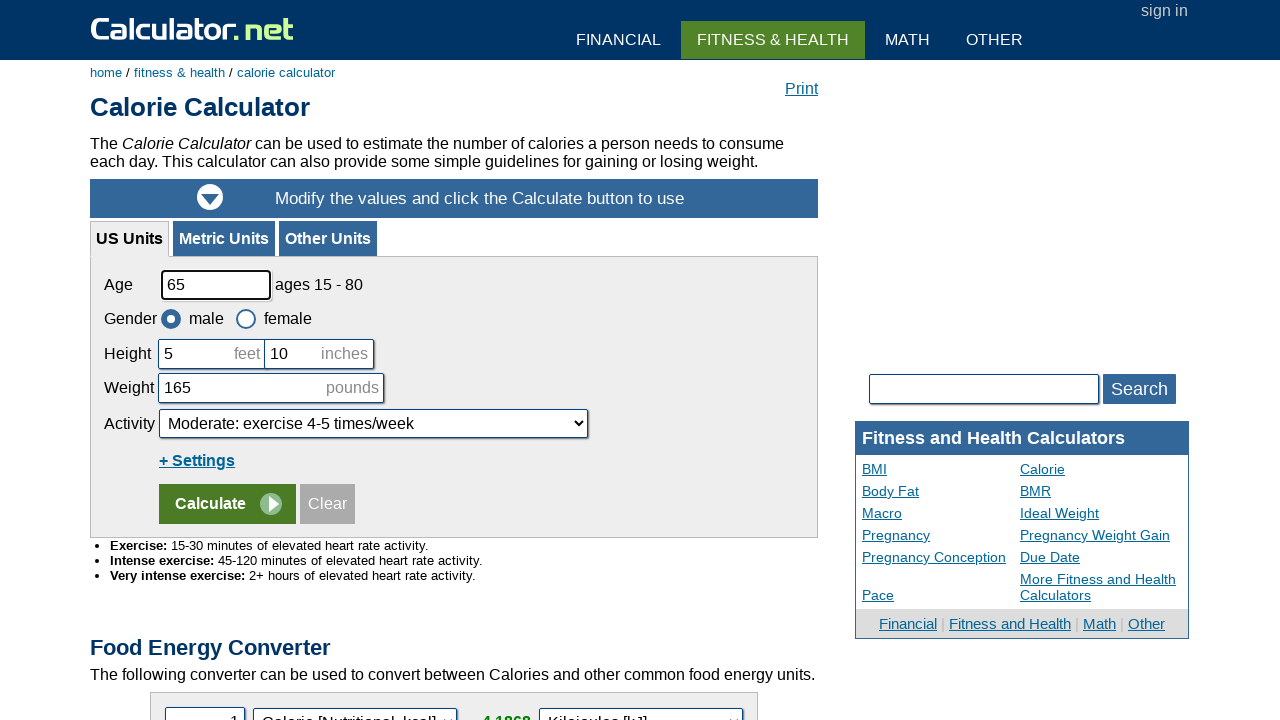

Extracted and printed table row data
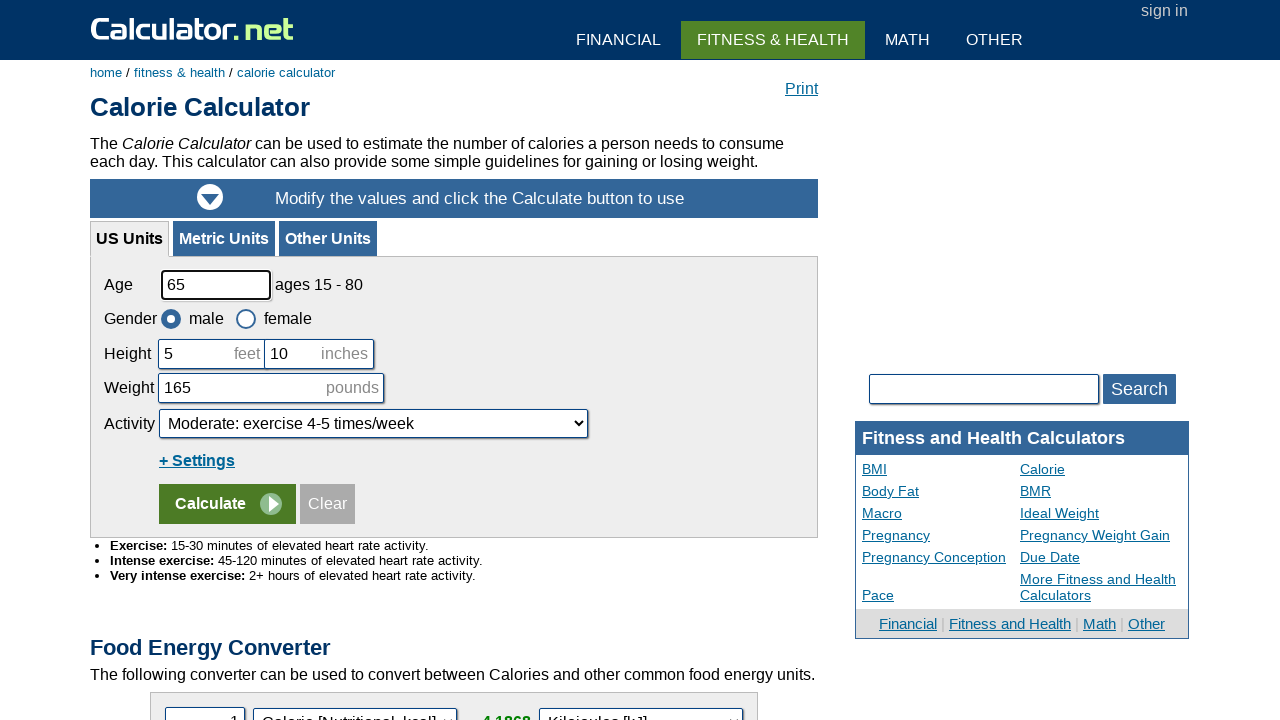

Retrieved all table cells in current row
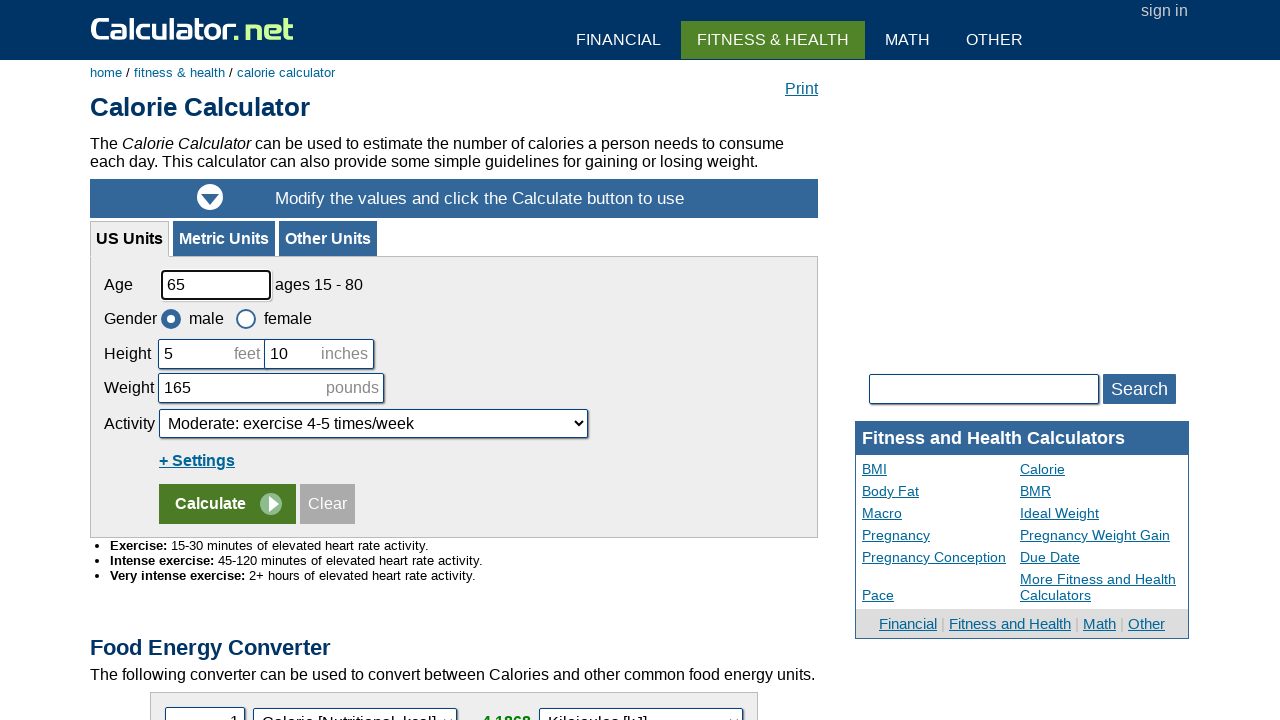

Extracted and printed table row data
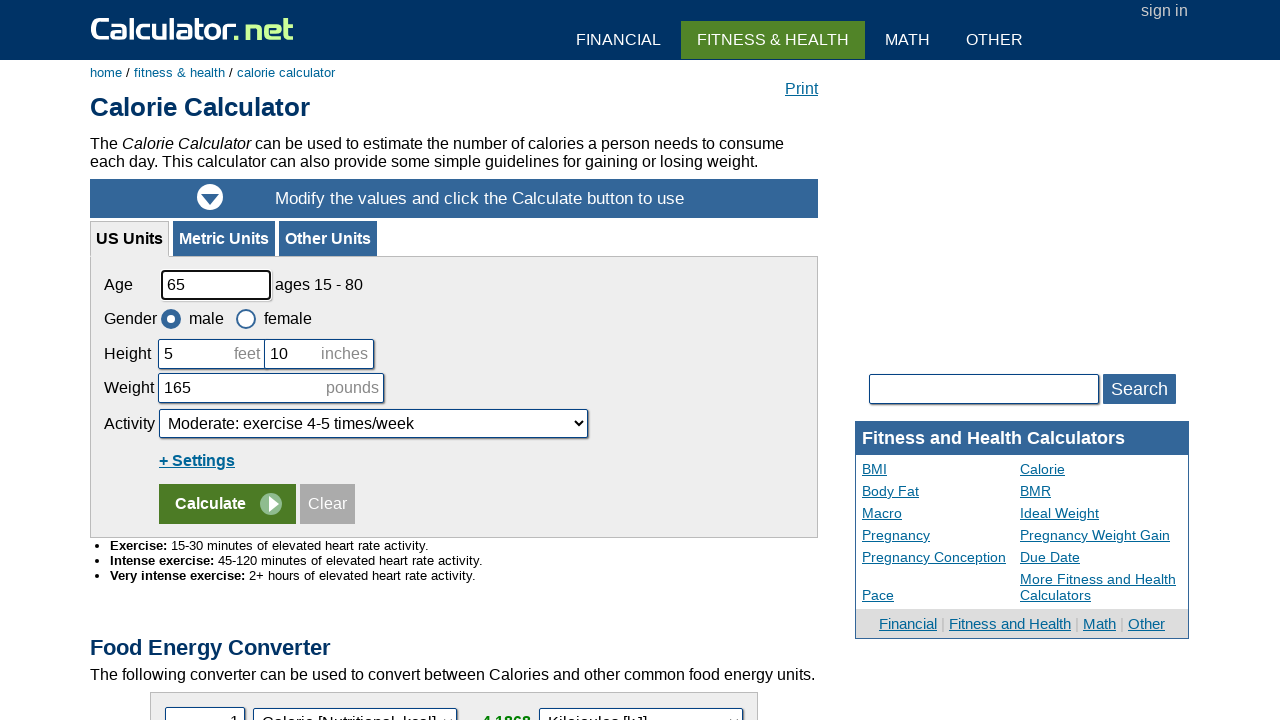

Retrieved all table cells in current row
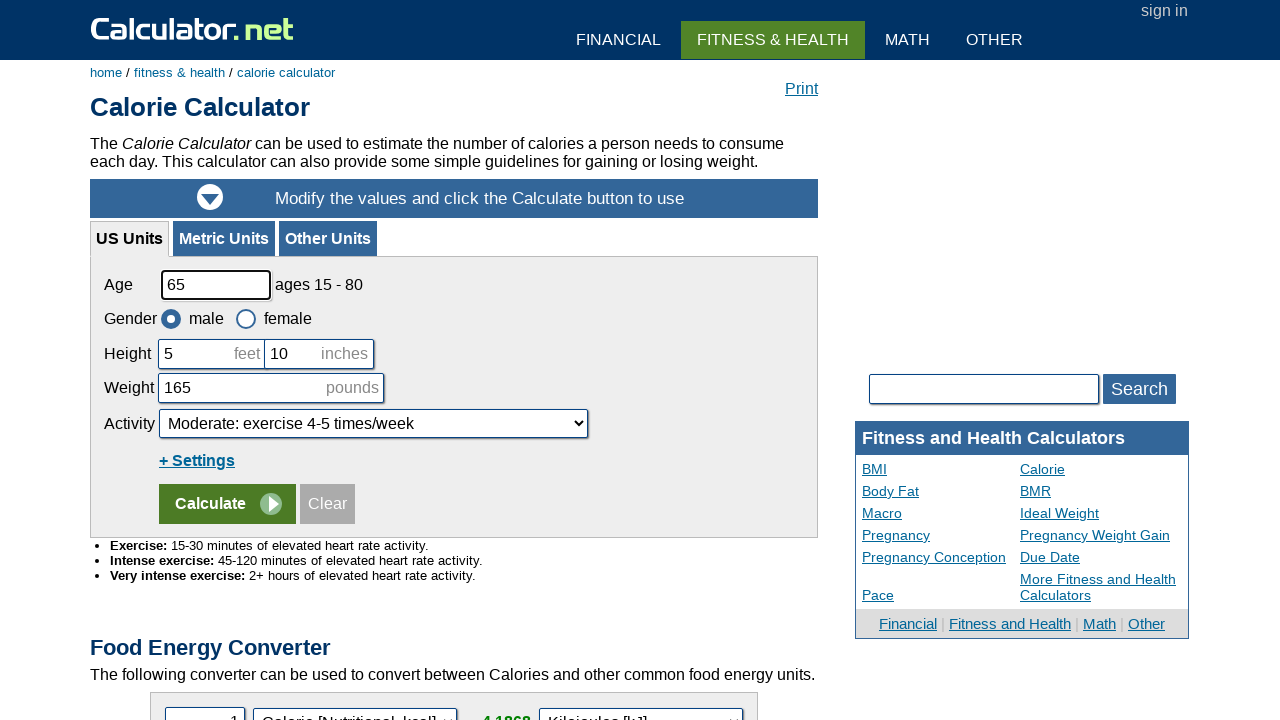

Extracted and printed table row data
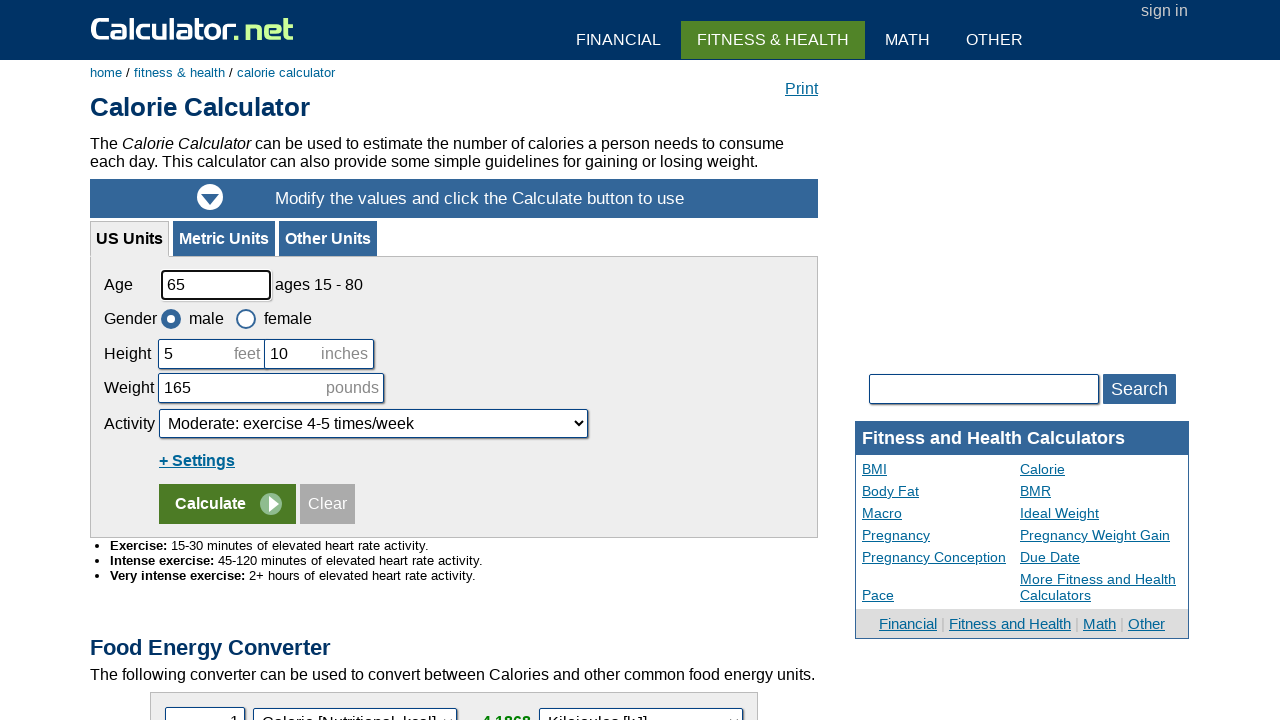

Retrieved all table cells in current row
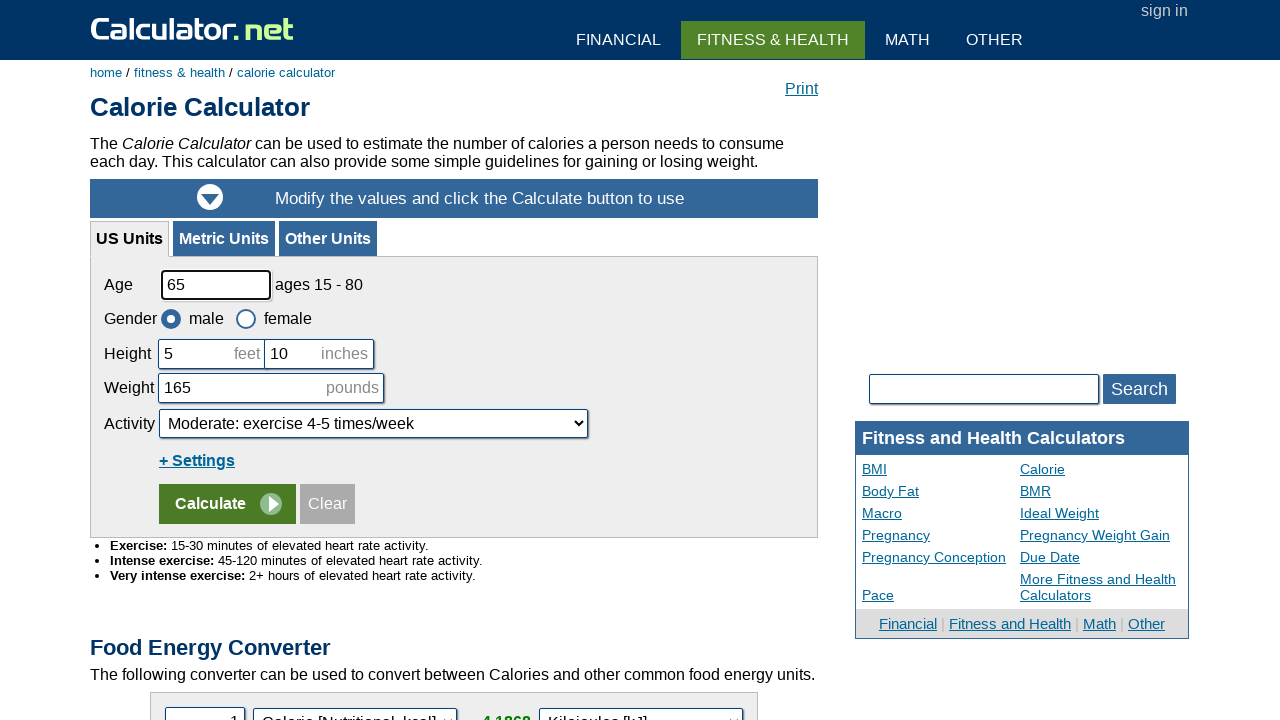

Extracted and printed table row data
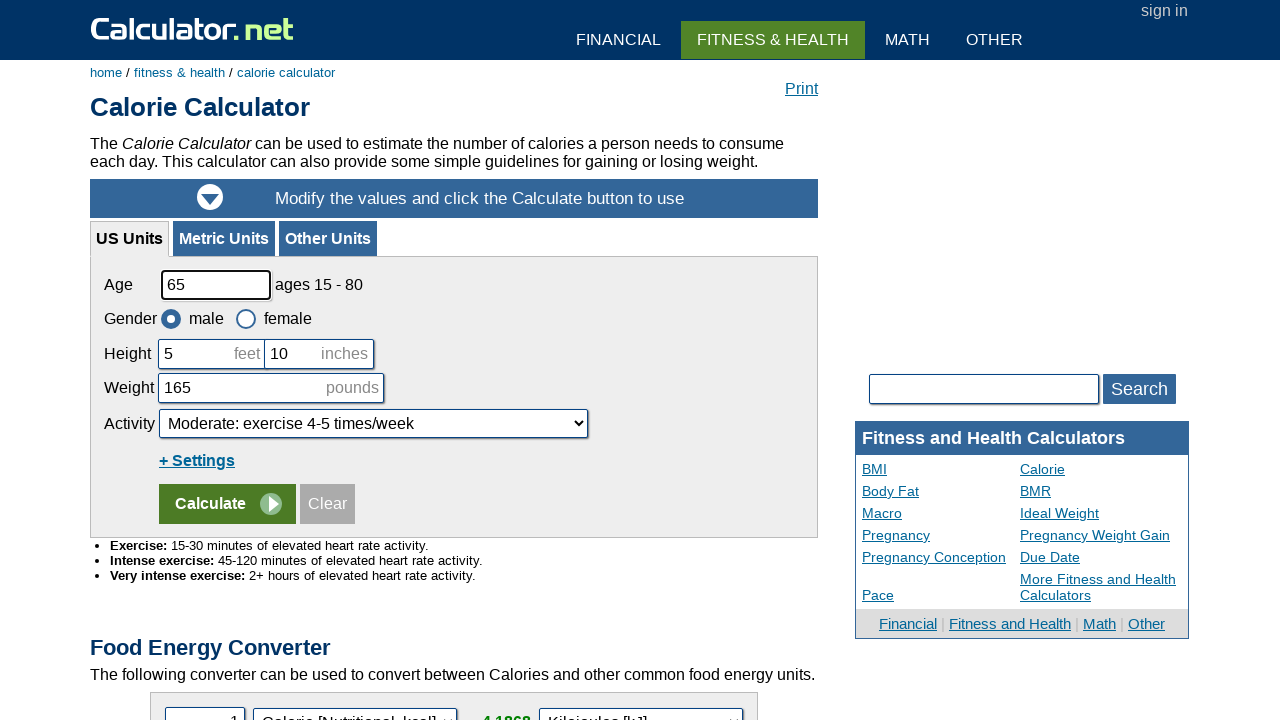

Retrieved all table cells in current row
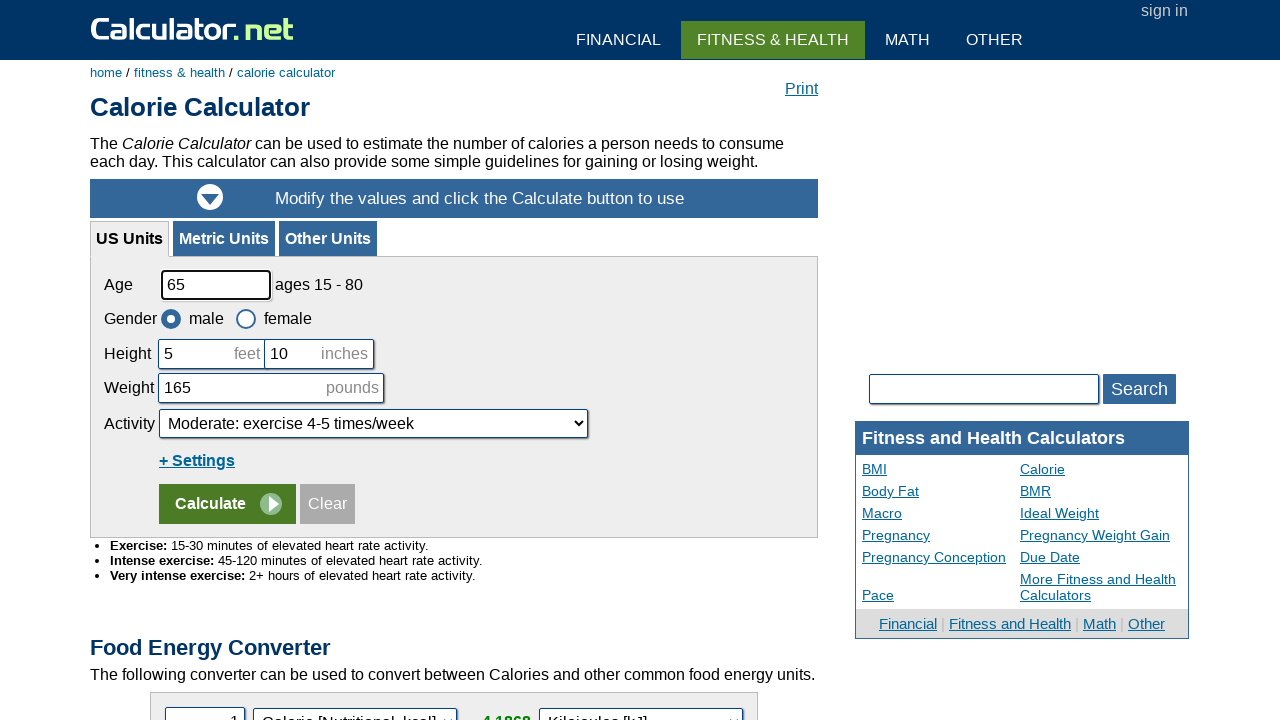

Extracted and printed table row data
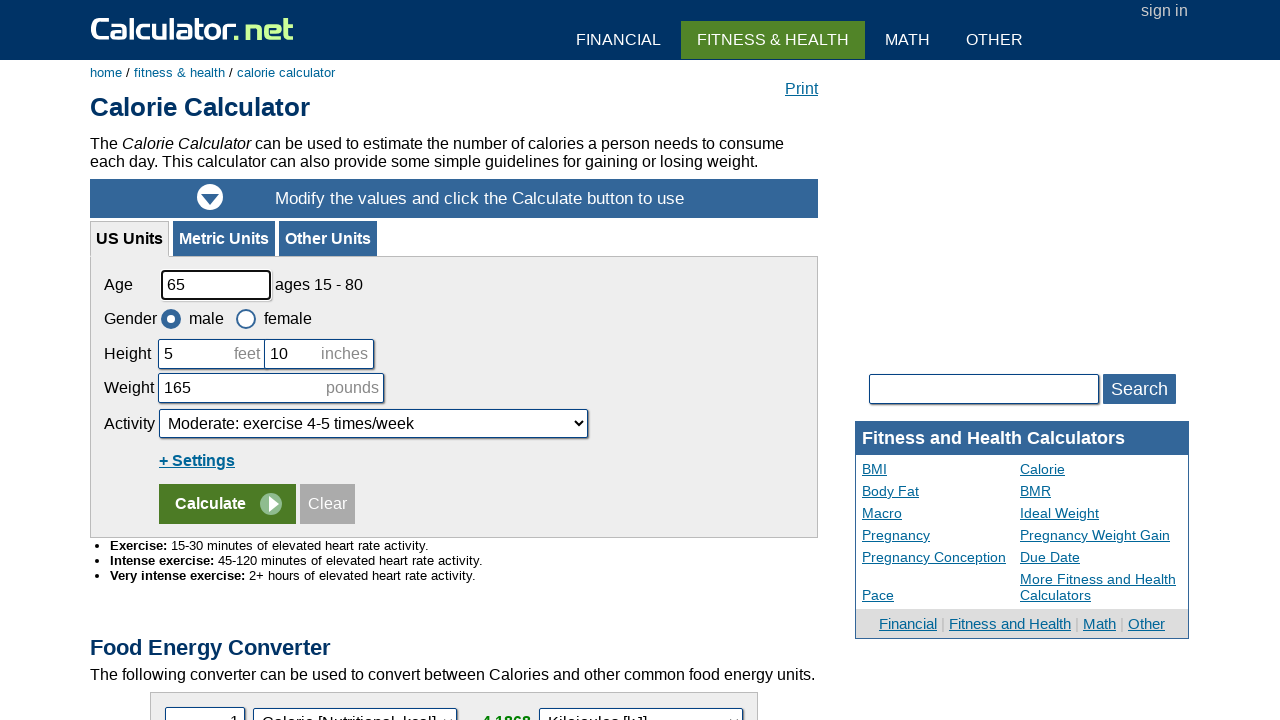

Retrieved all table cells in current row
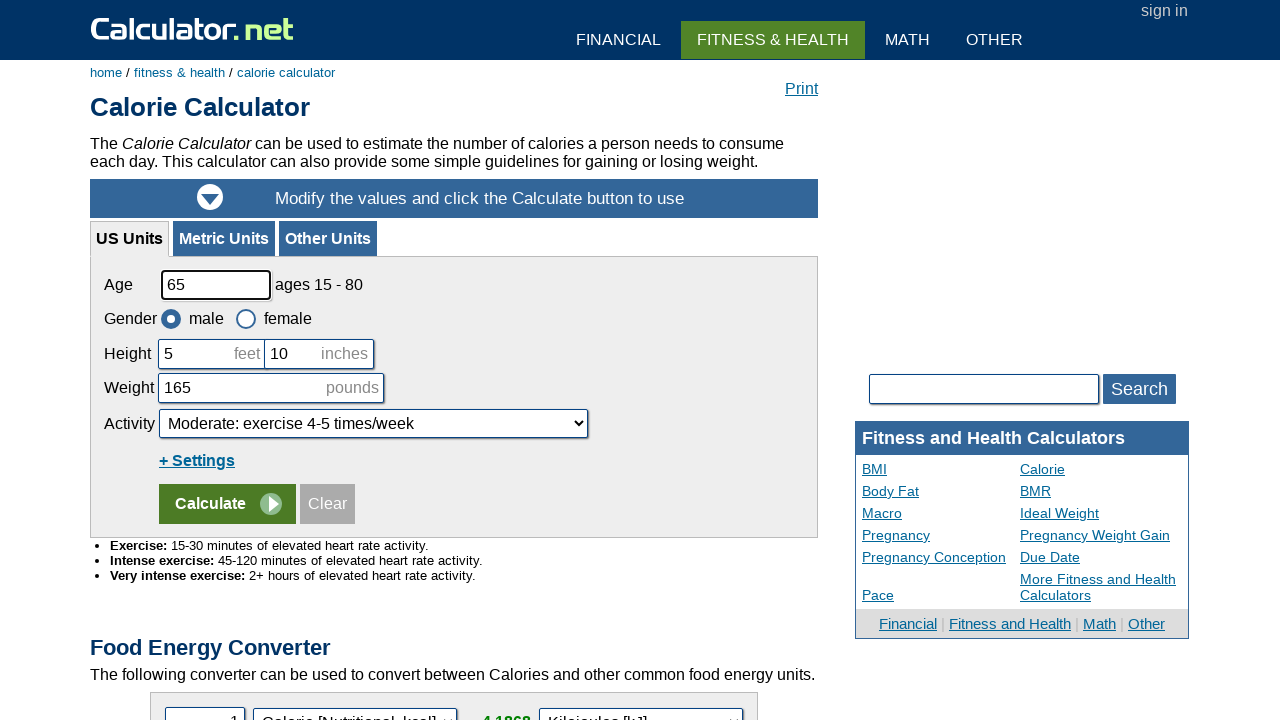

Extracted and printed table row data
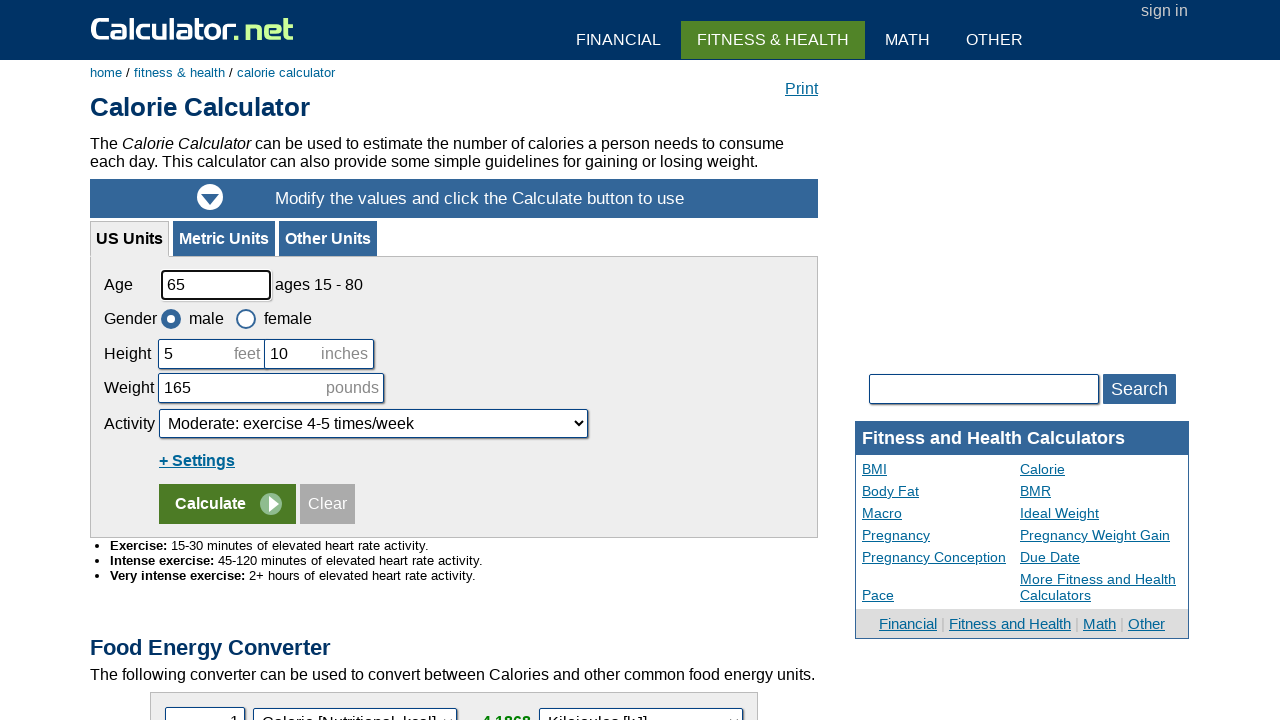

Retrieved all table cells in current row
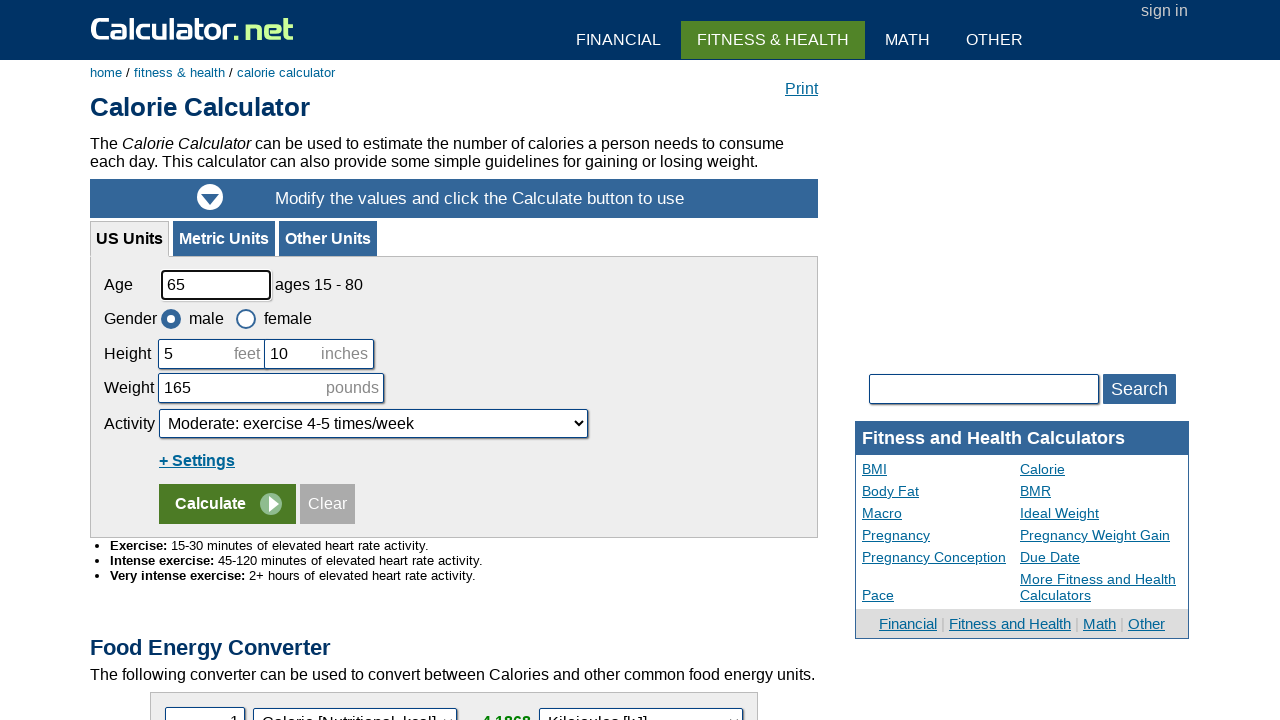

Extracted and printed table row data
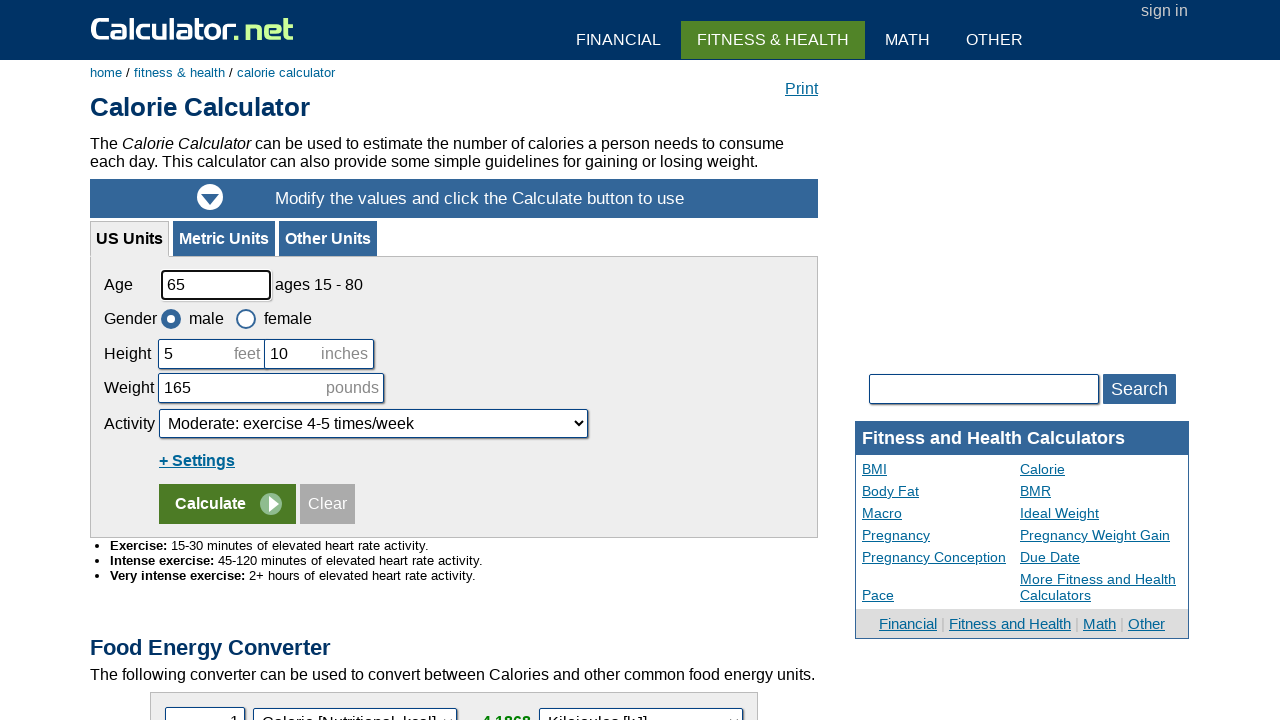

Retrieved all table cells in current row
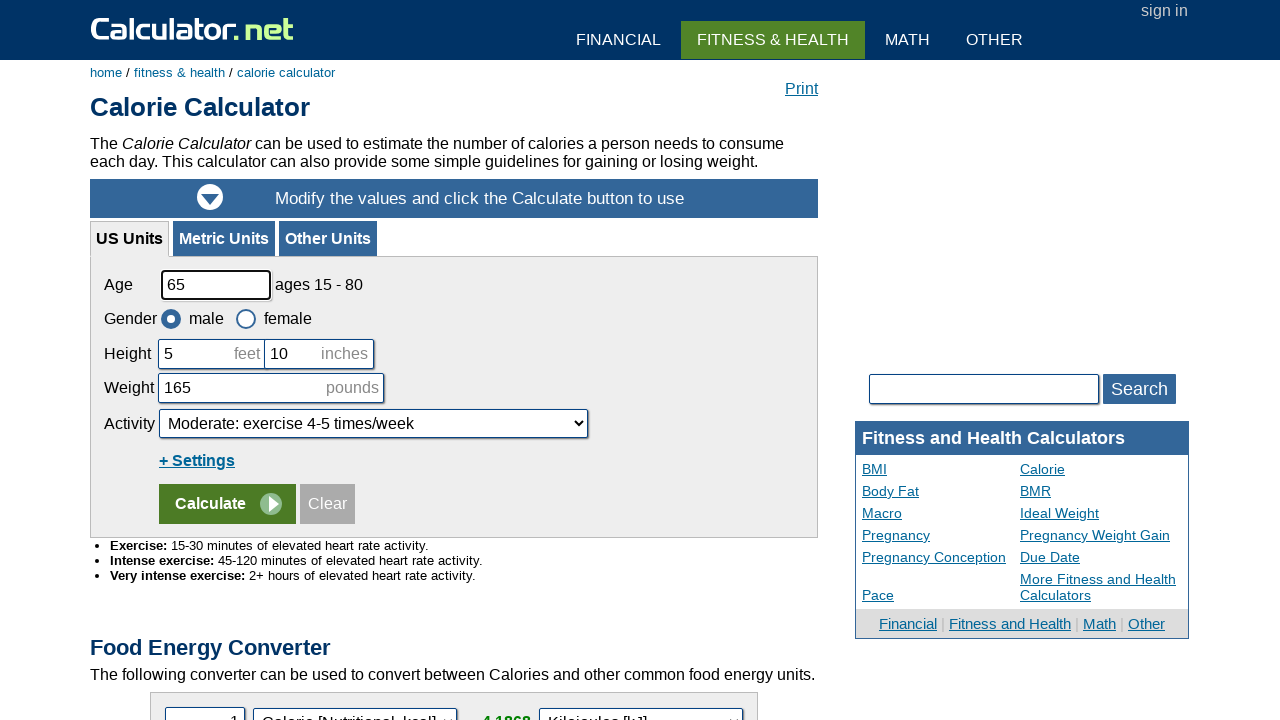

Extracted and printed table row data
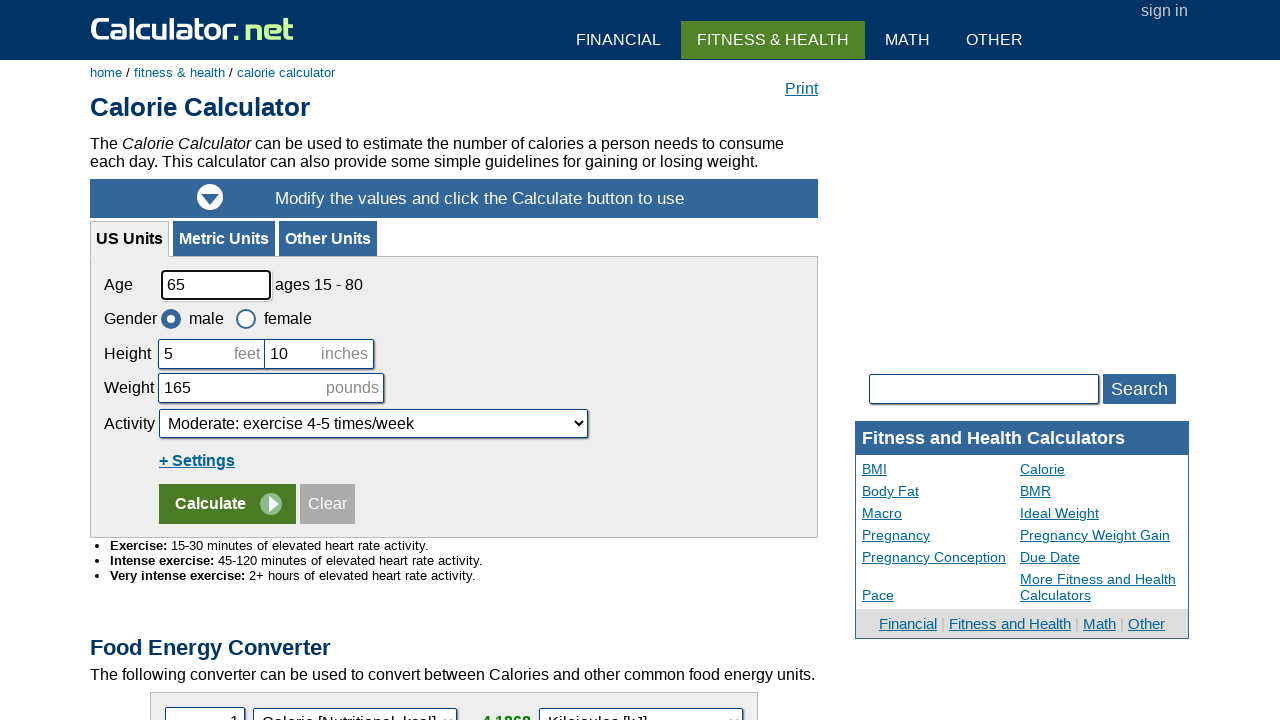

Retrieved all table cells in current row
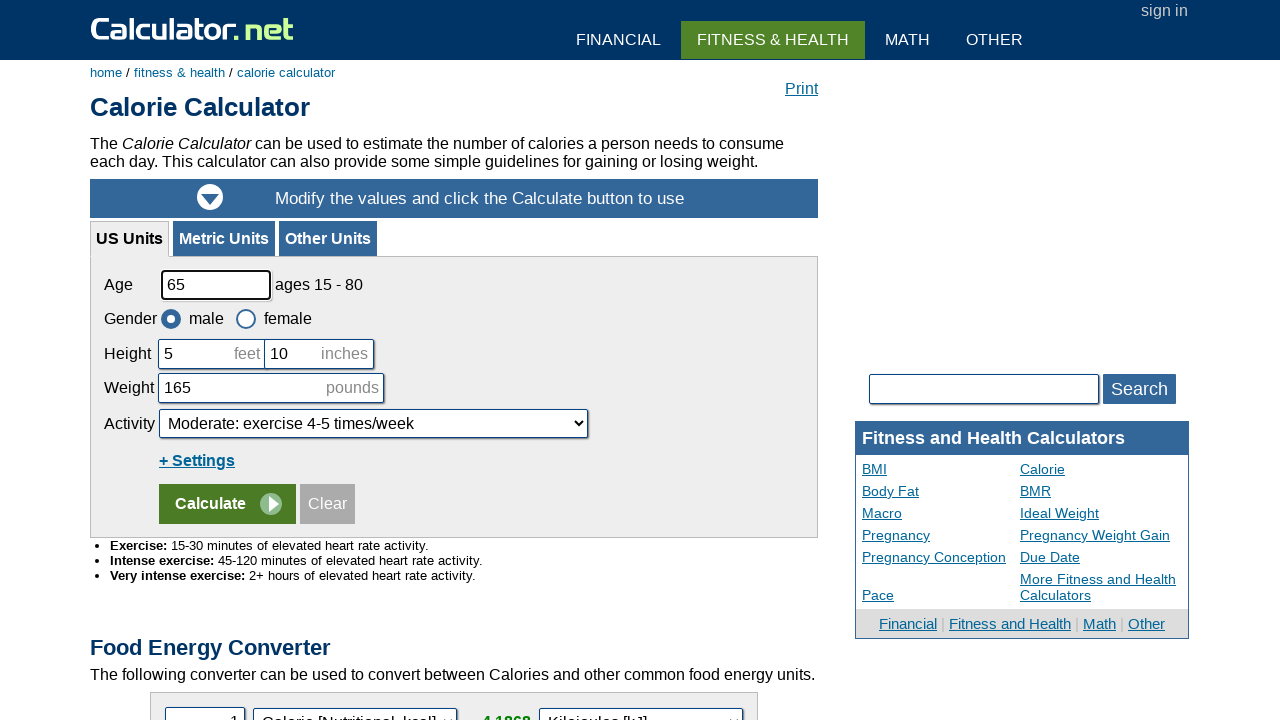

Extracted and printed table row data
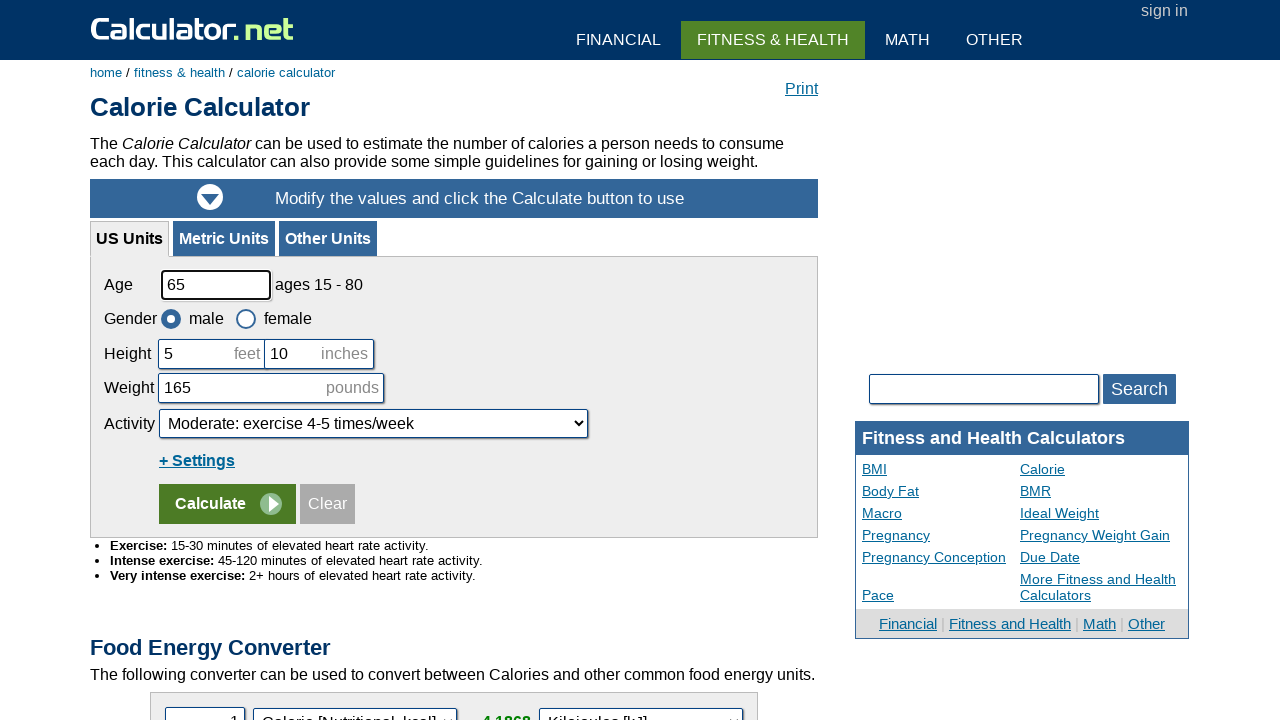

Retrieved all table cells in current row
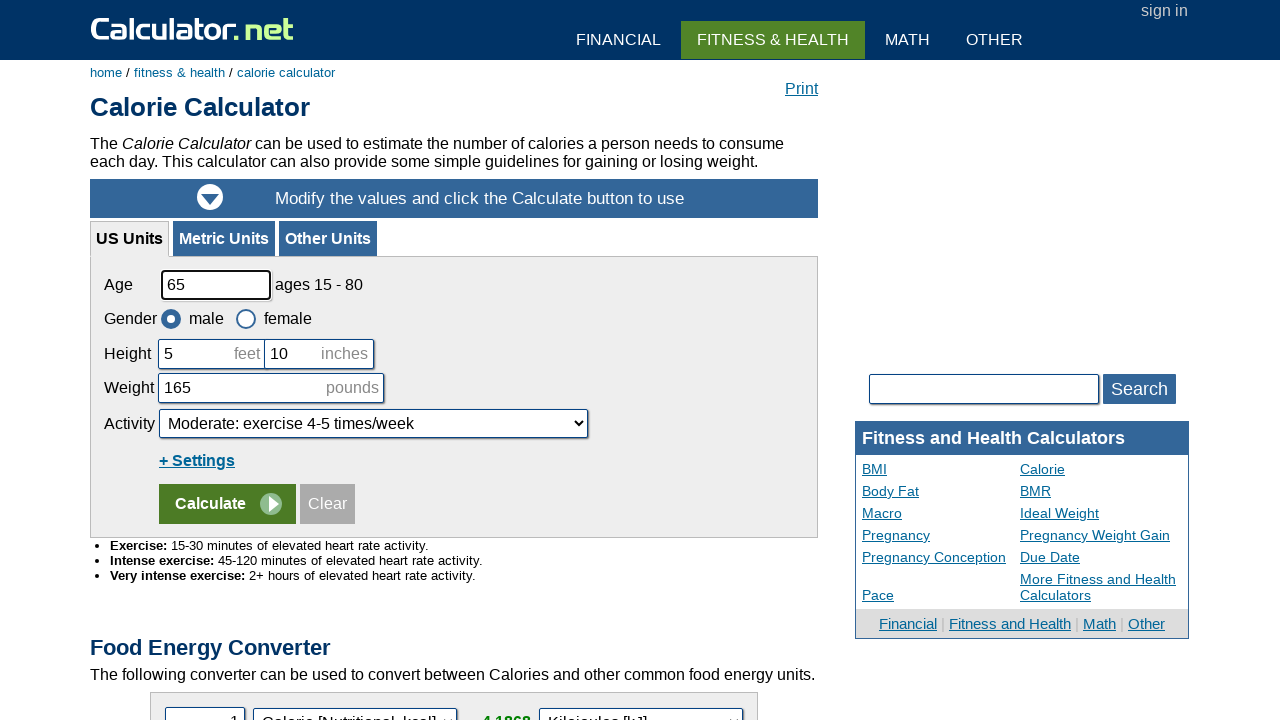

Extracted and printed table row data
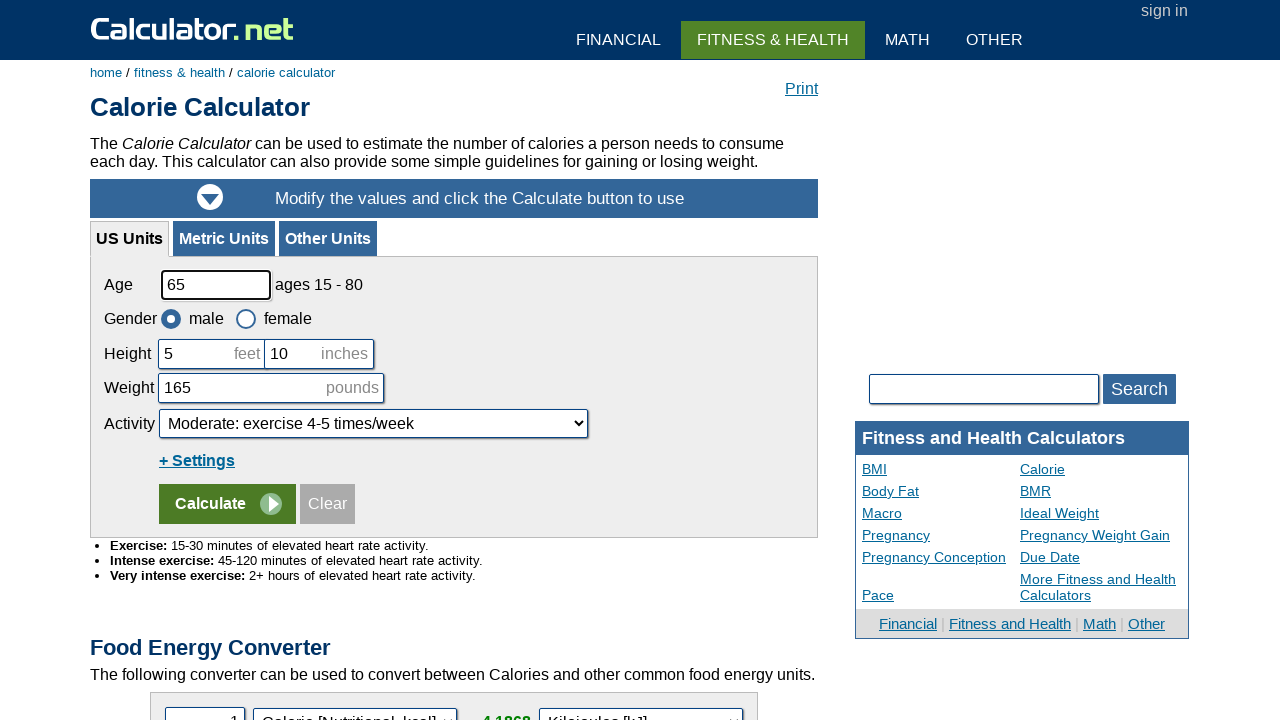

Retrieved all table cells in current row
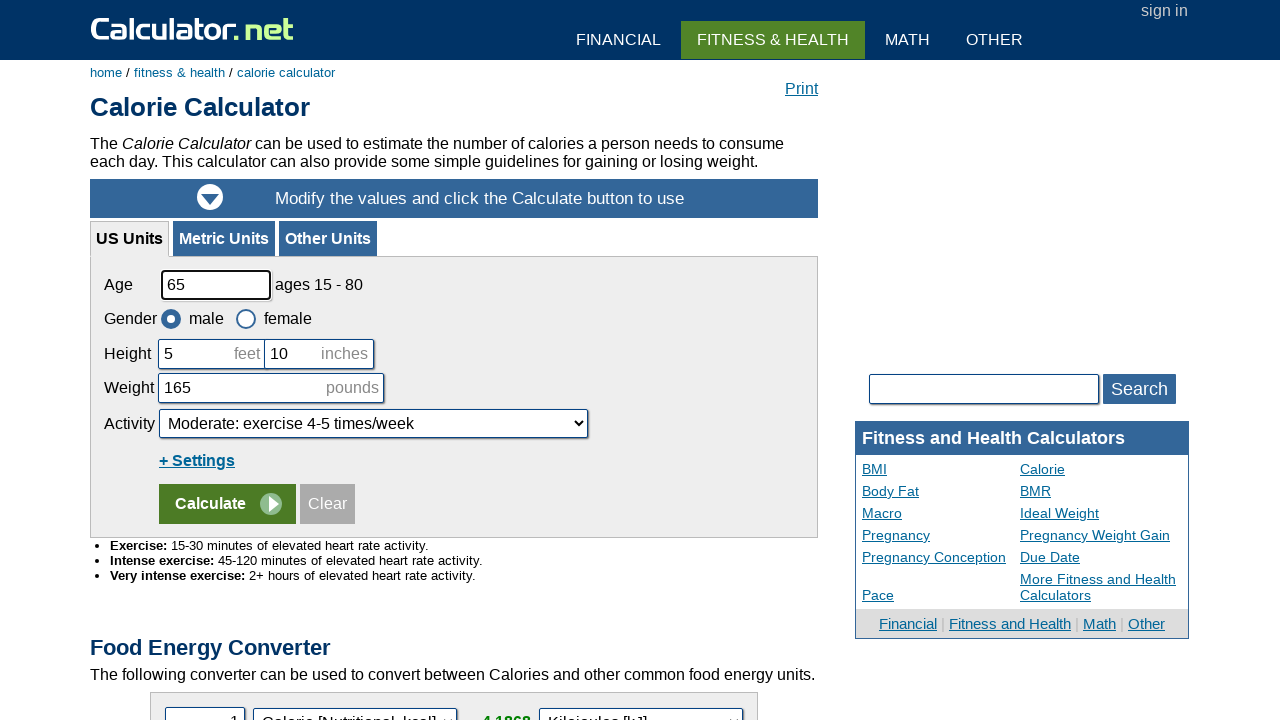

Extracted and printed table row data
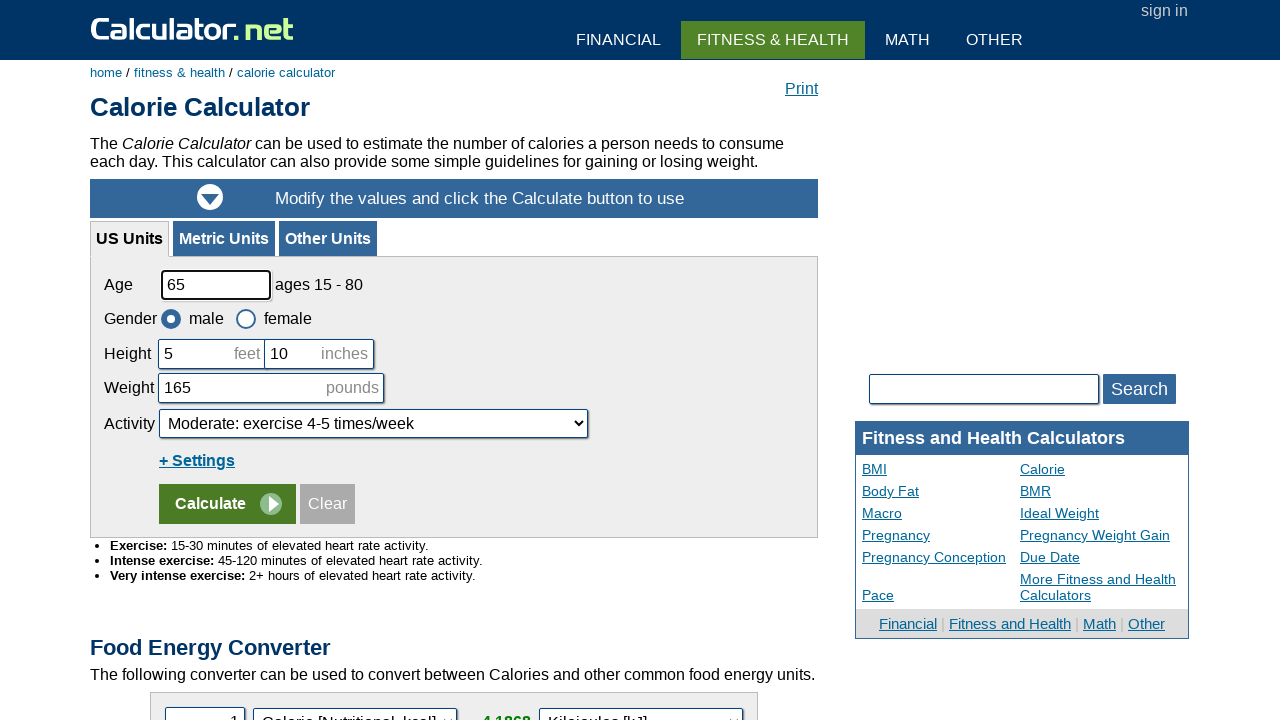

Retrieved all table cells in current row
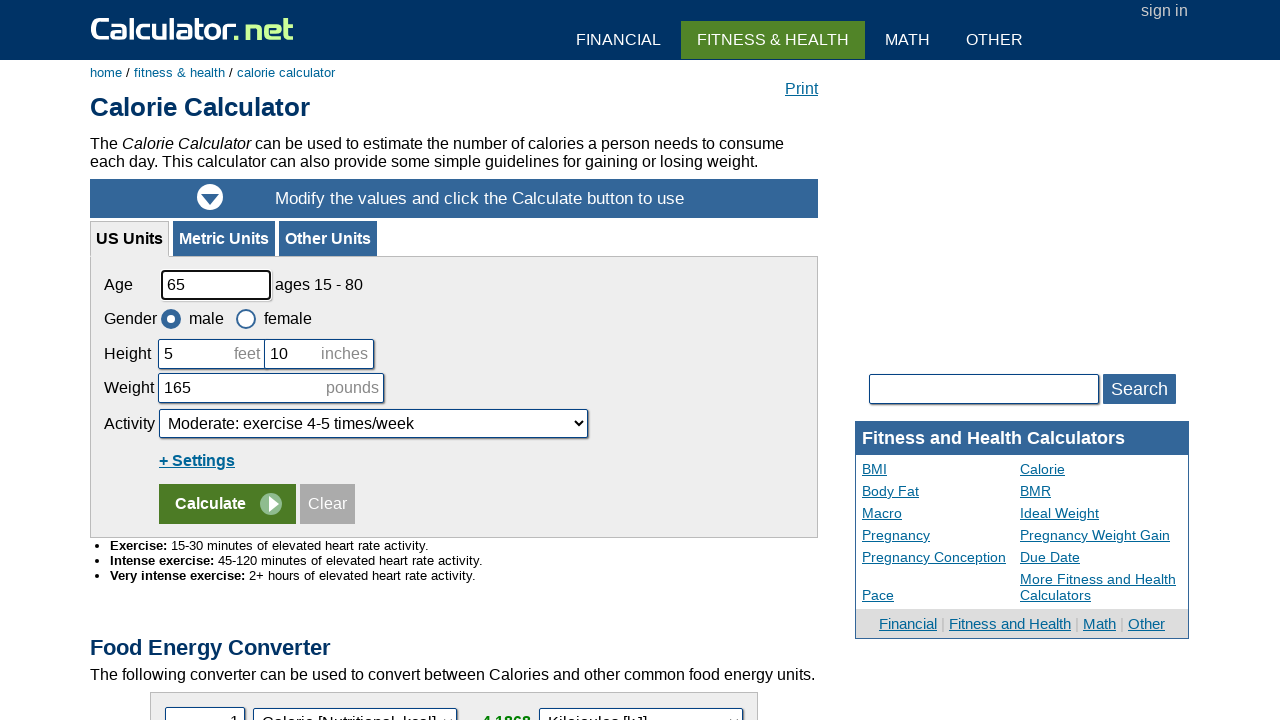

Extracted and printed table row data
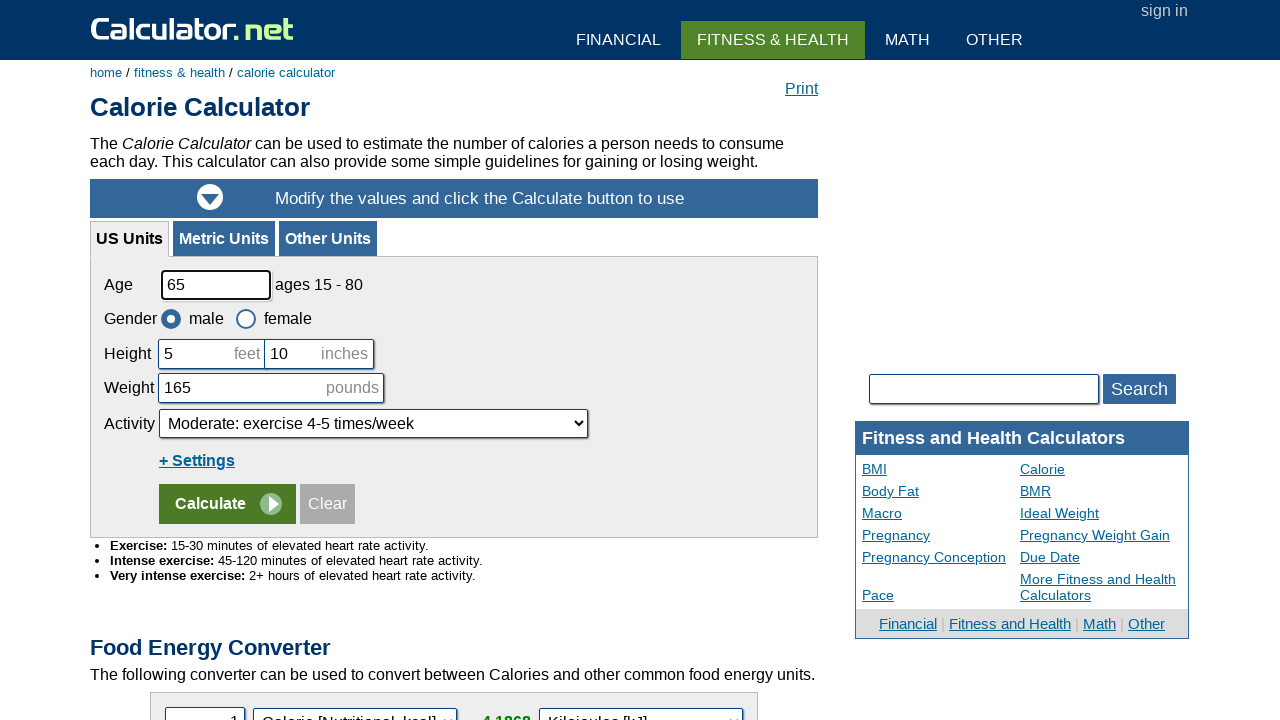

Retrieved all table cells in current row
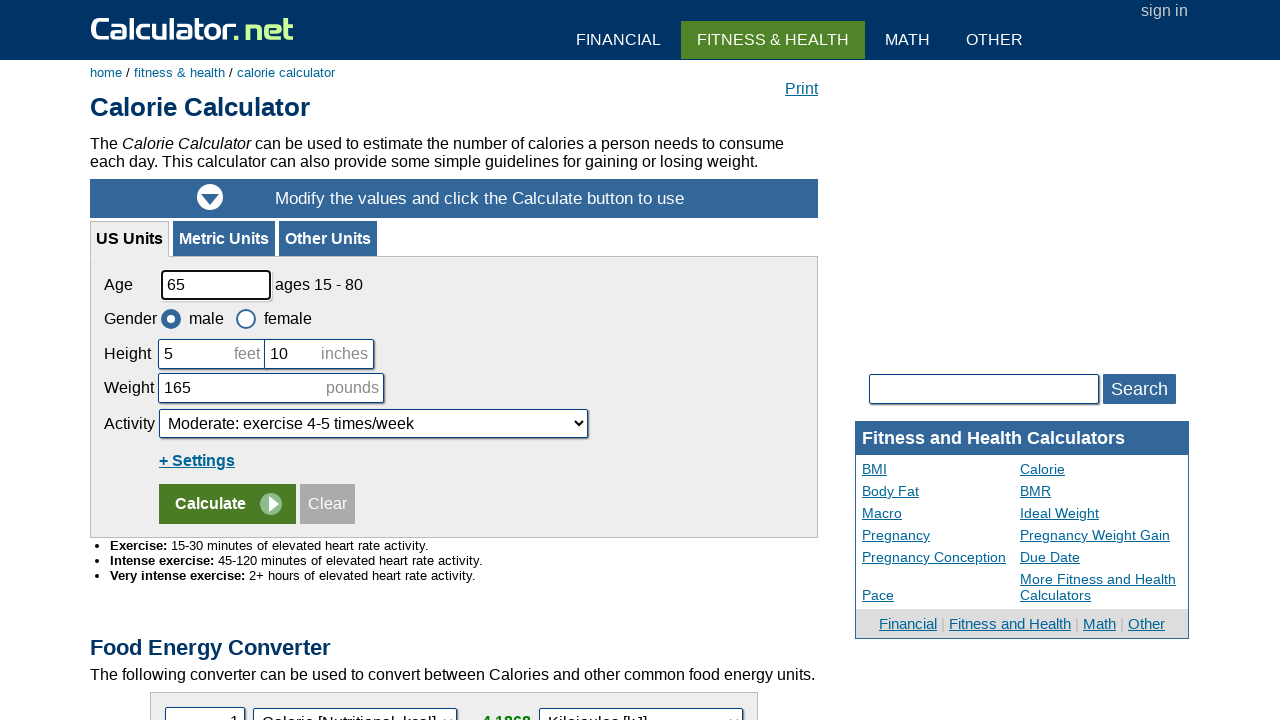

Extracted and printed table row data
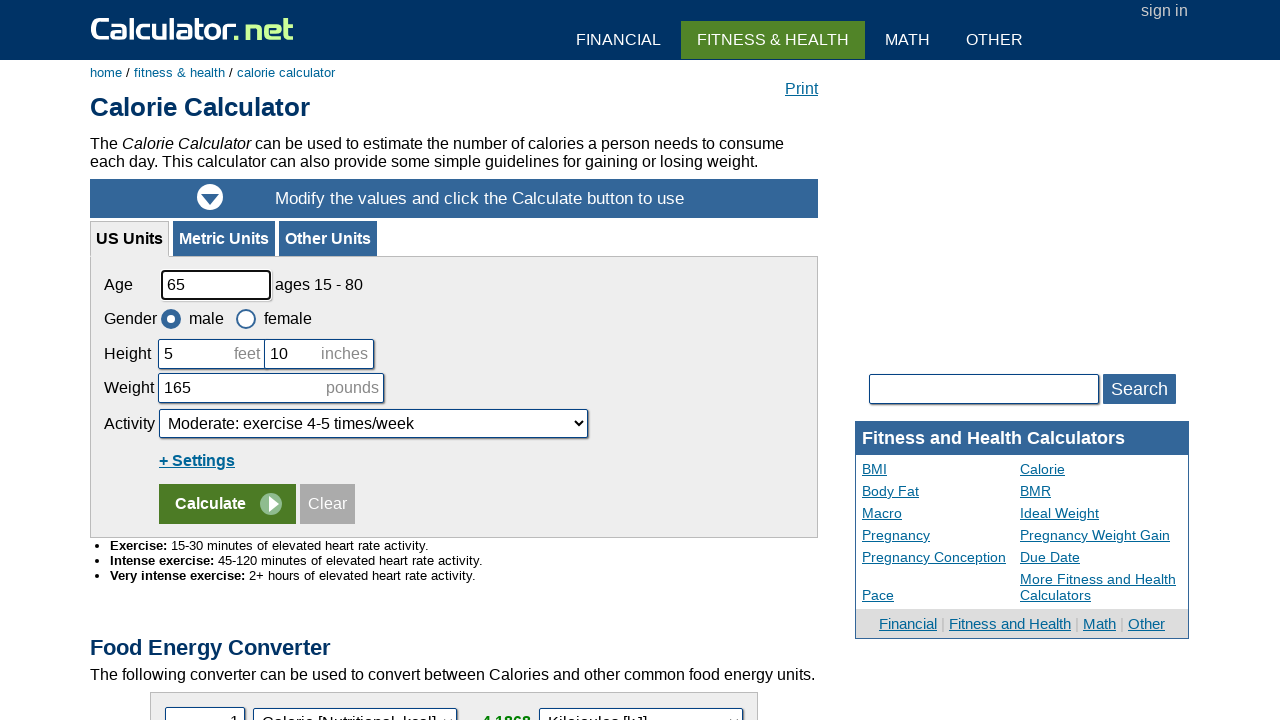

Retrieved all table cells in current row
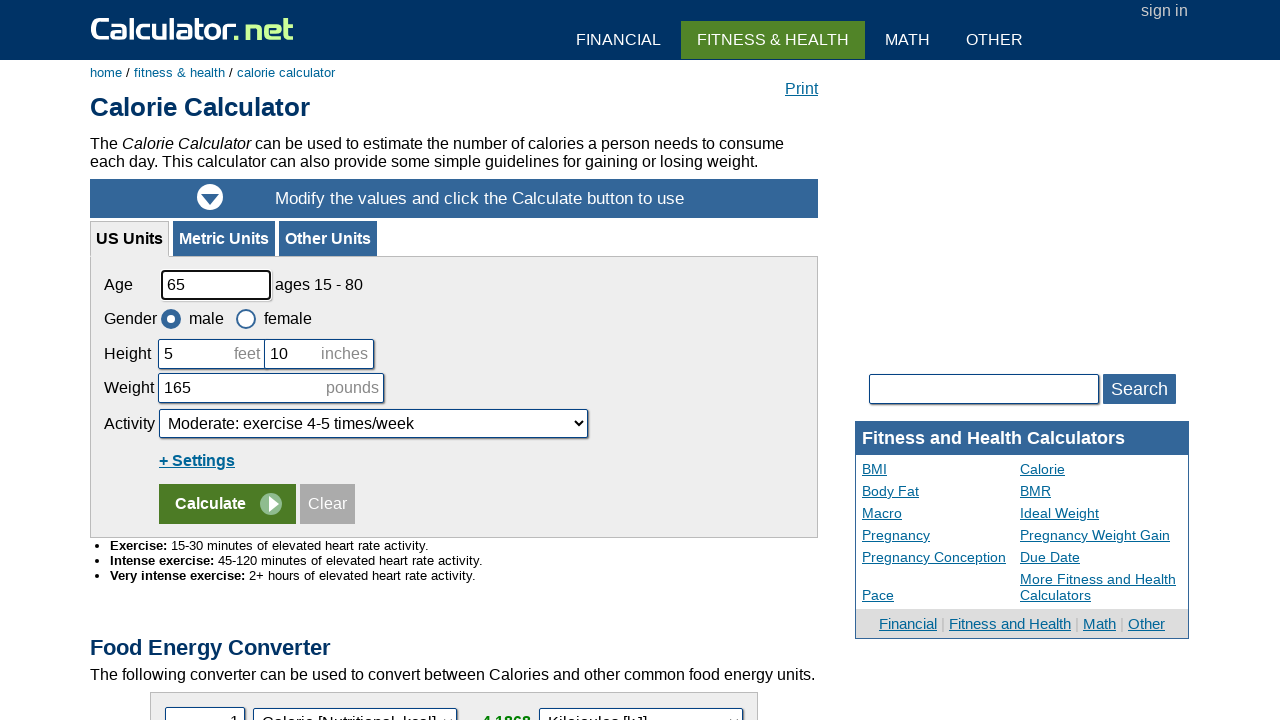

Extracted and printed table row data
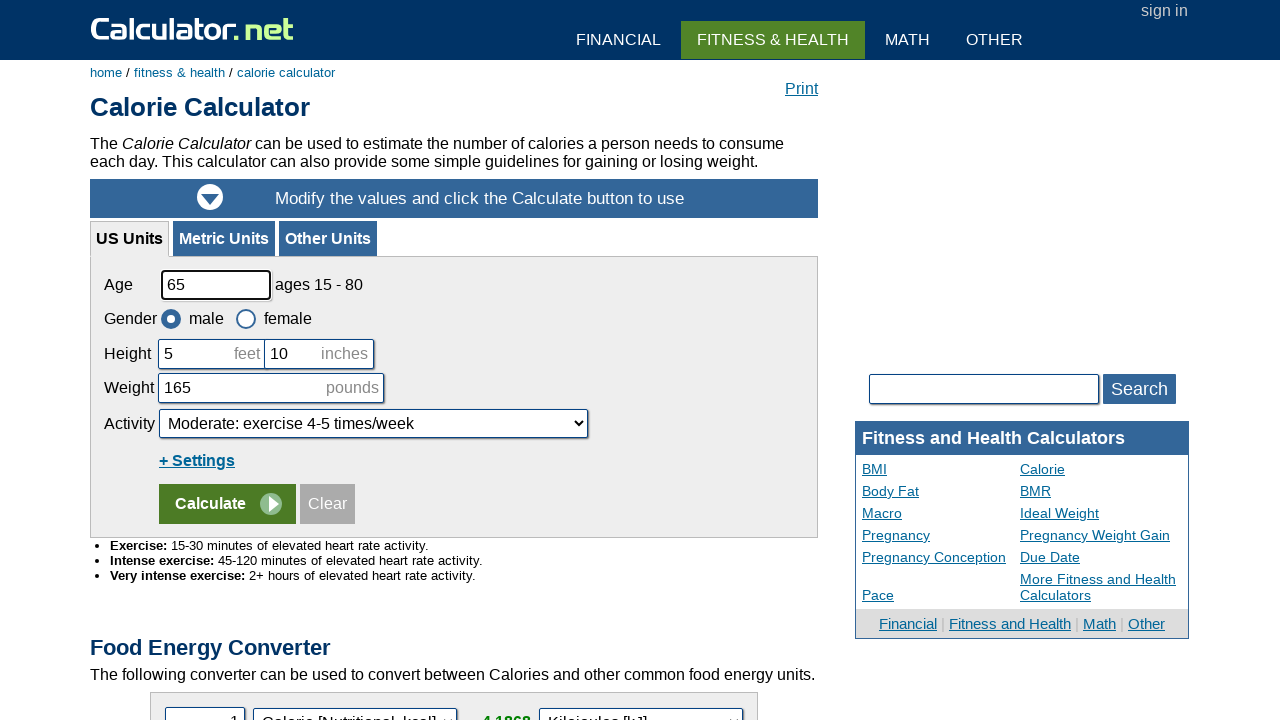

Retrieved all table cells in current row
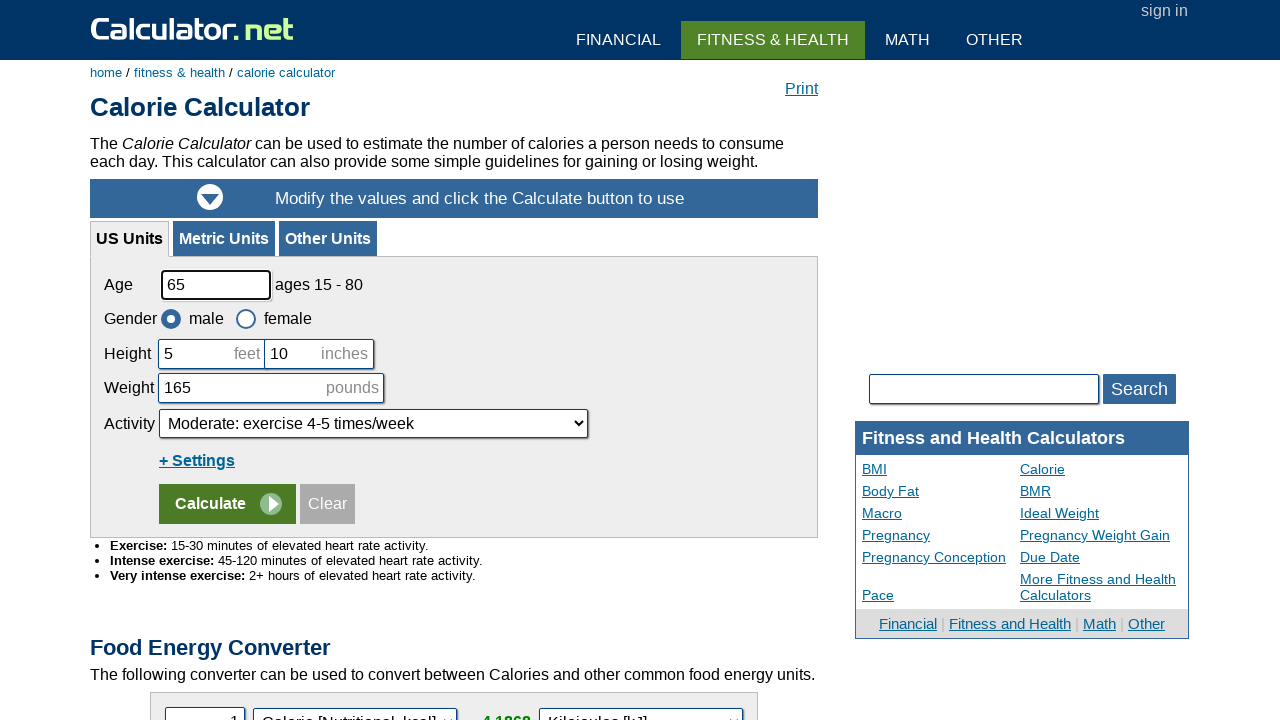

Extracted and printed table row data
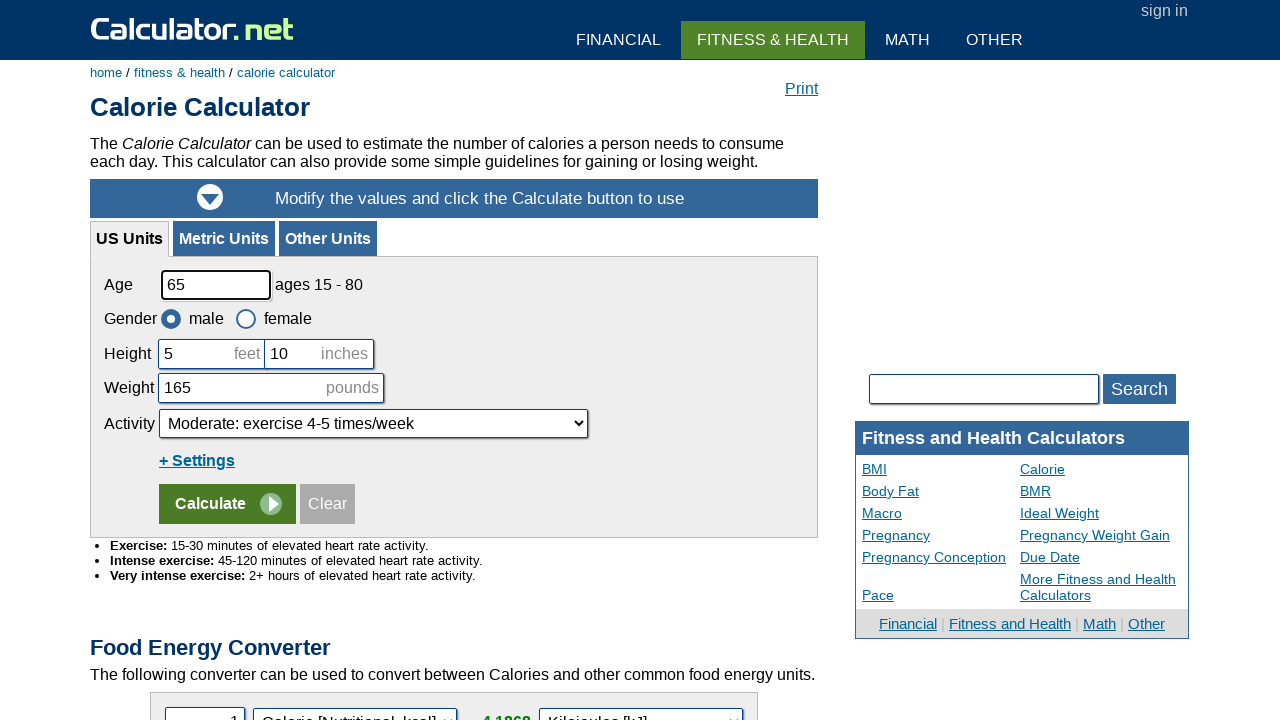

Retrieved all table cells in current row
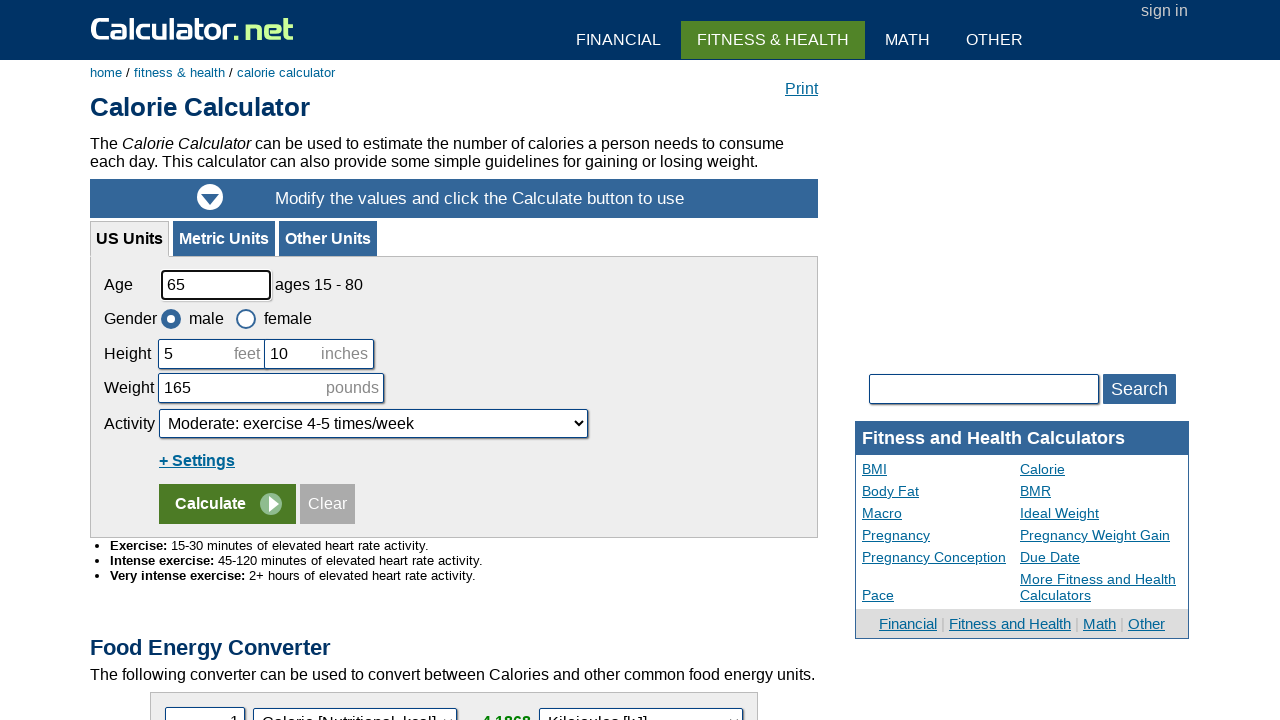

Extracted and printed table row data
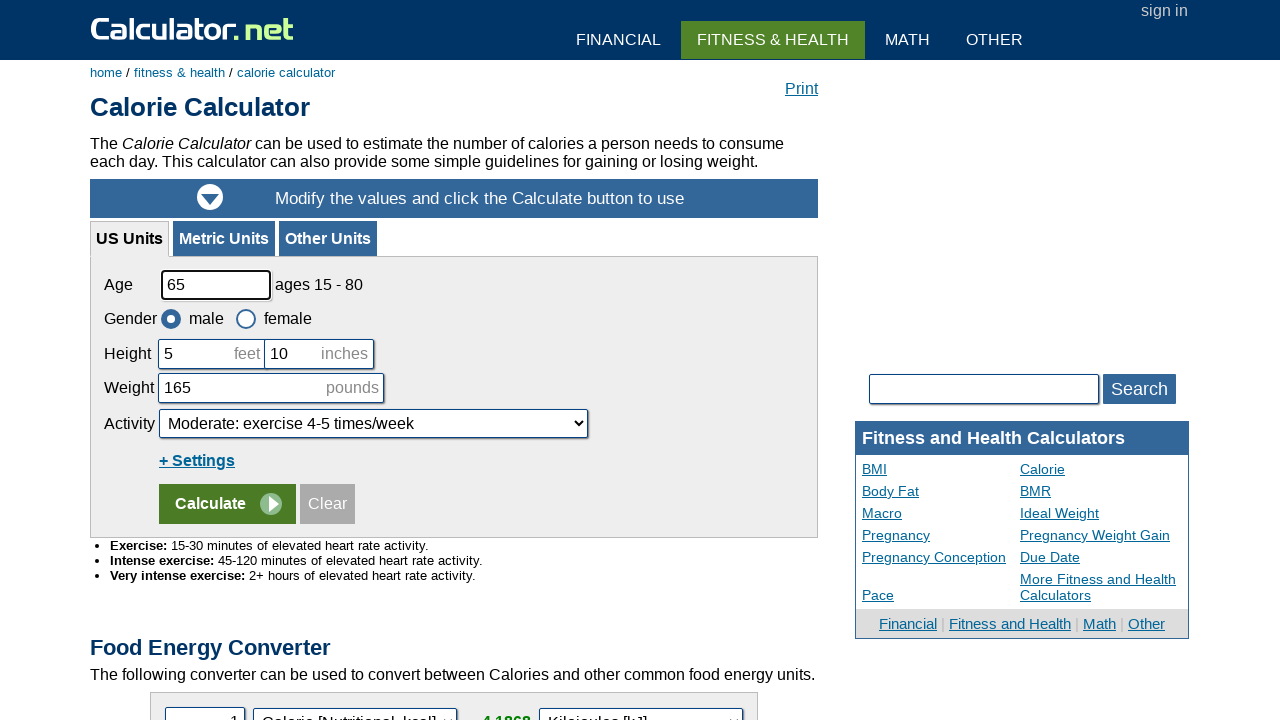

Retrieved all table cells in current row
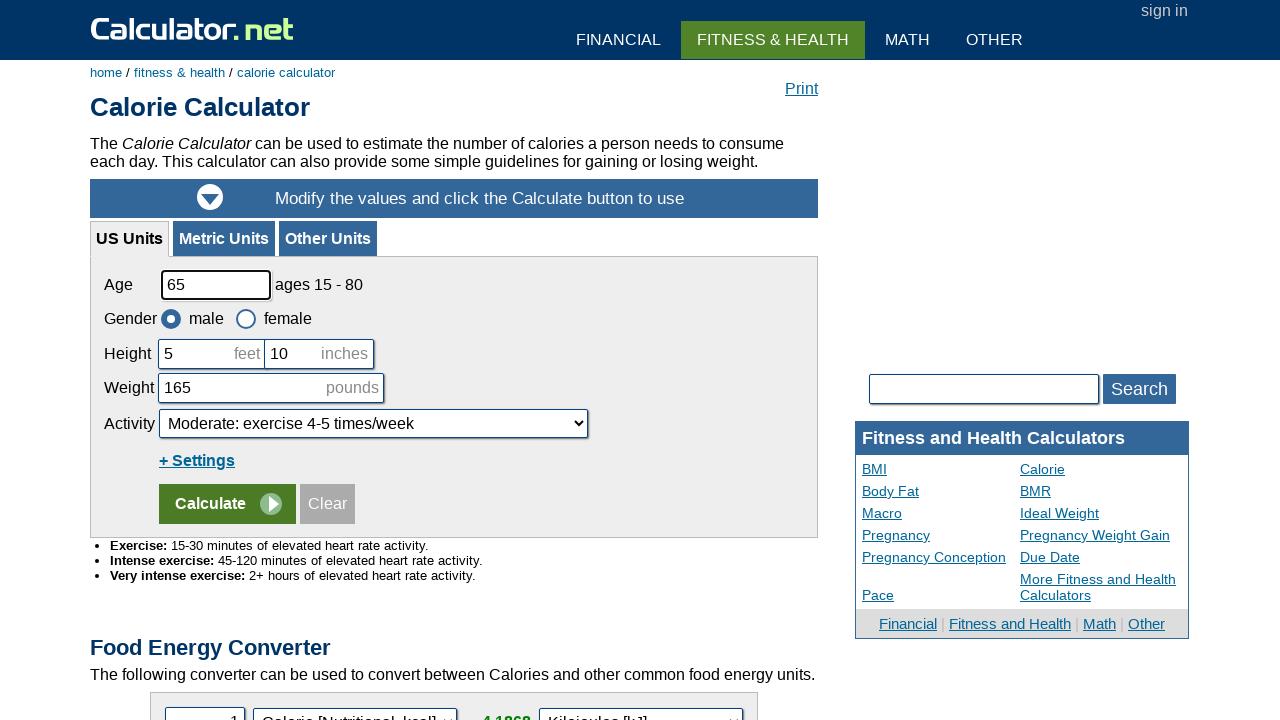

Extracted and printed table row data
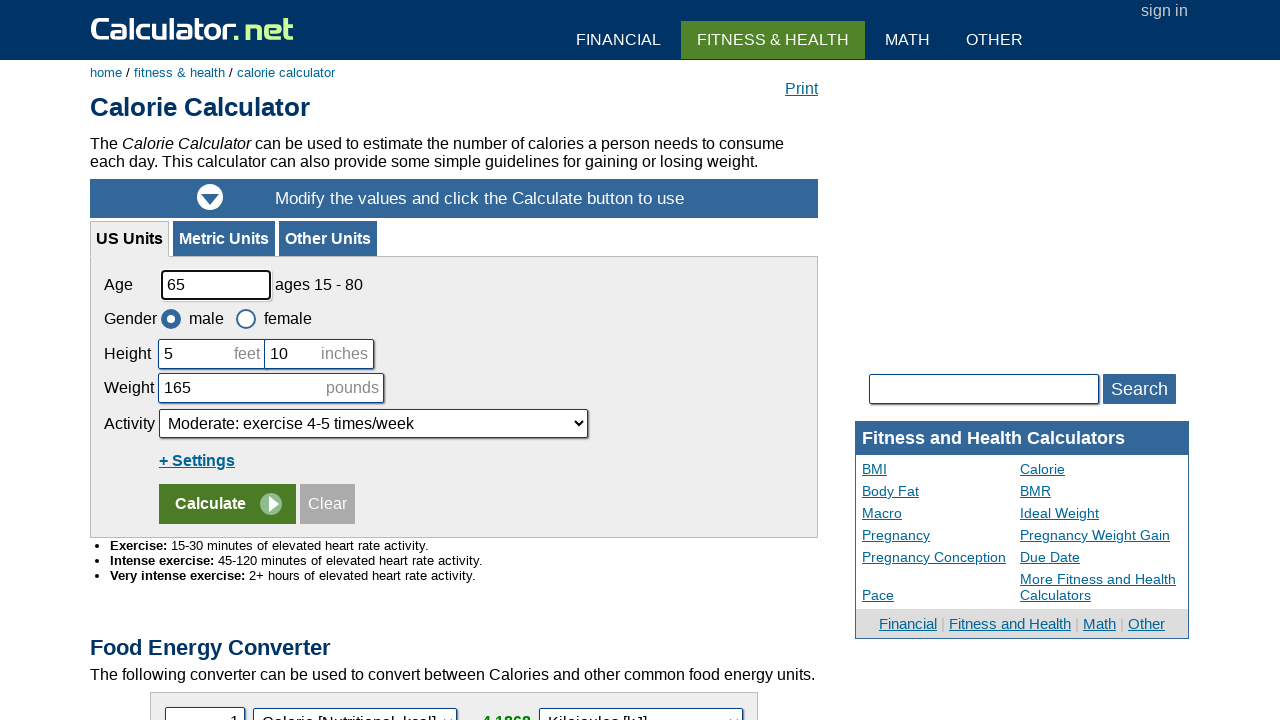

Retrieved all table cells in current row
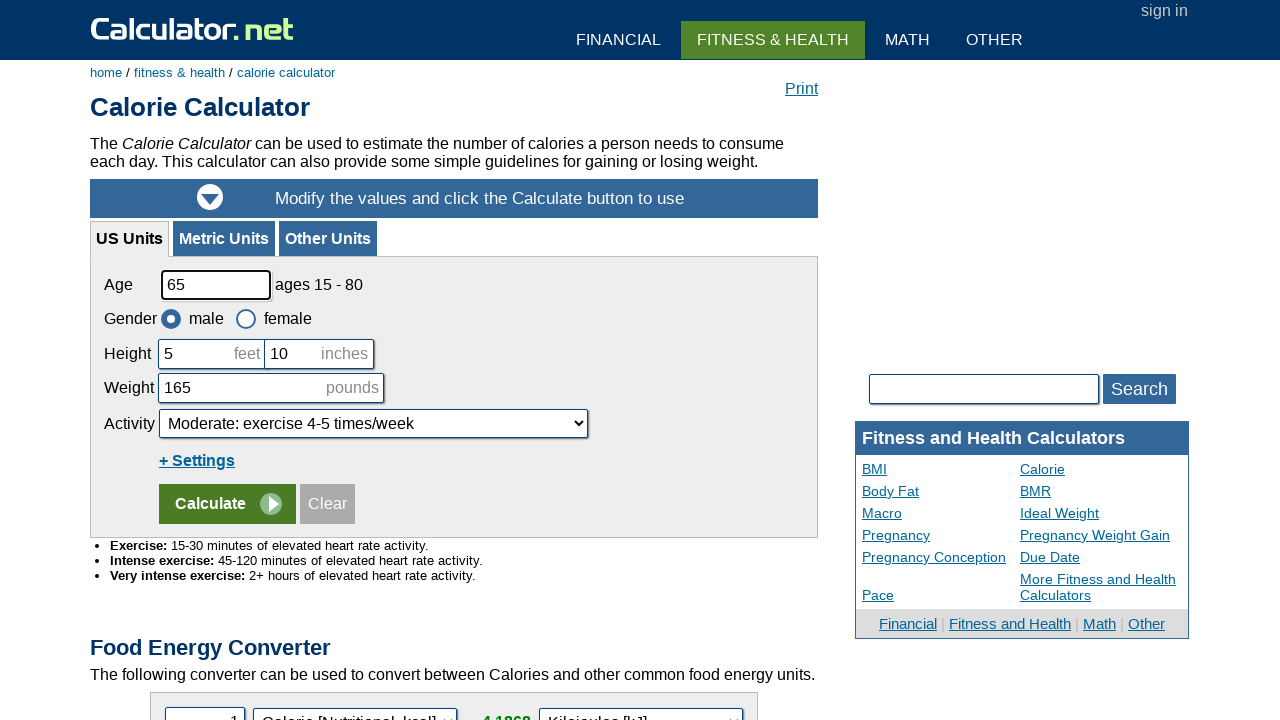

Extracted and printed table row data
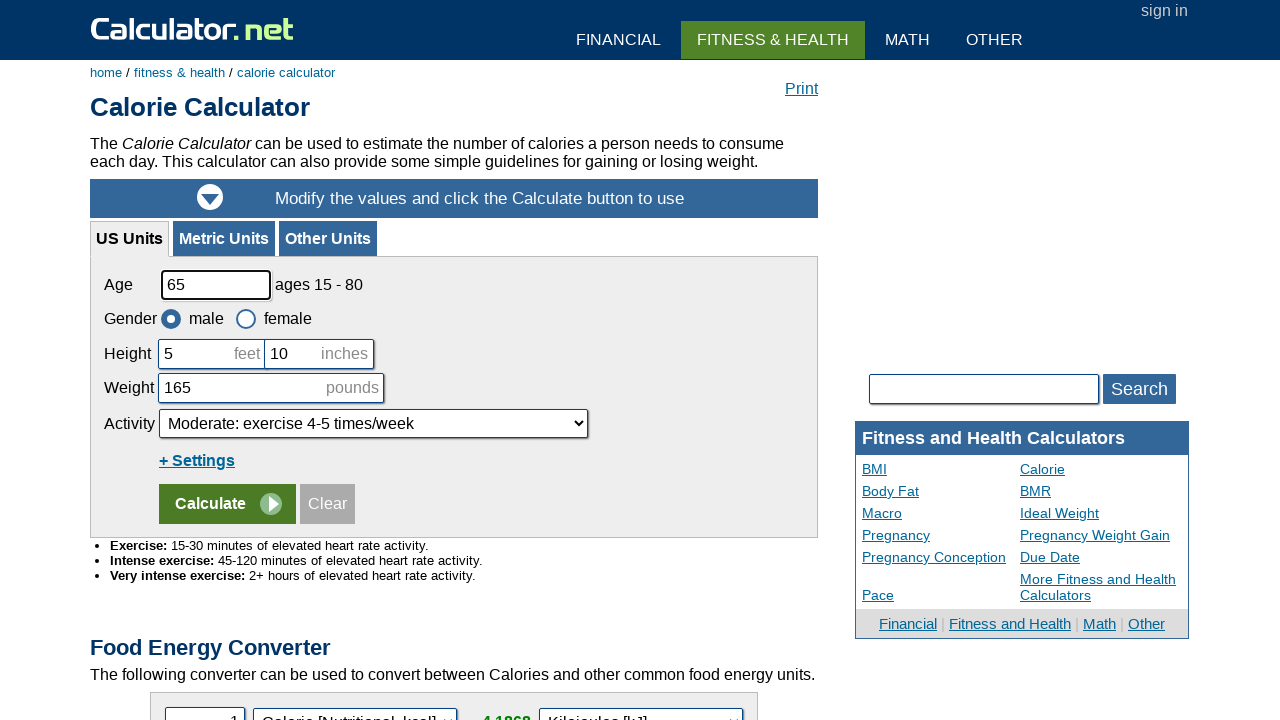

Retrieved all table cells in current row
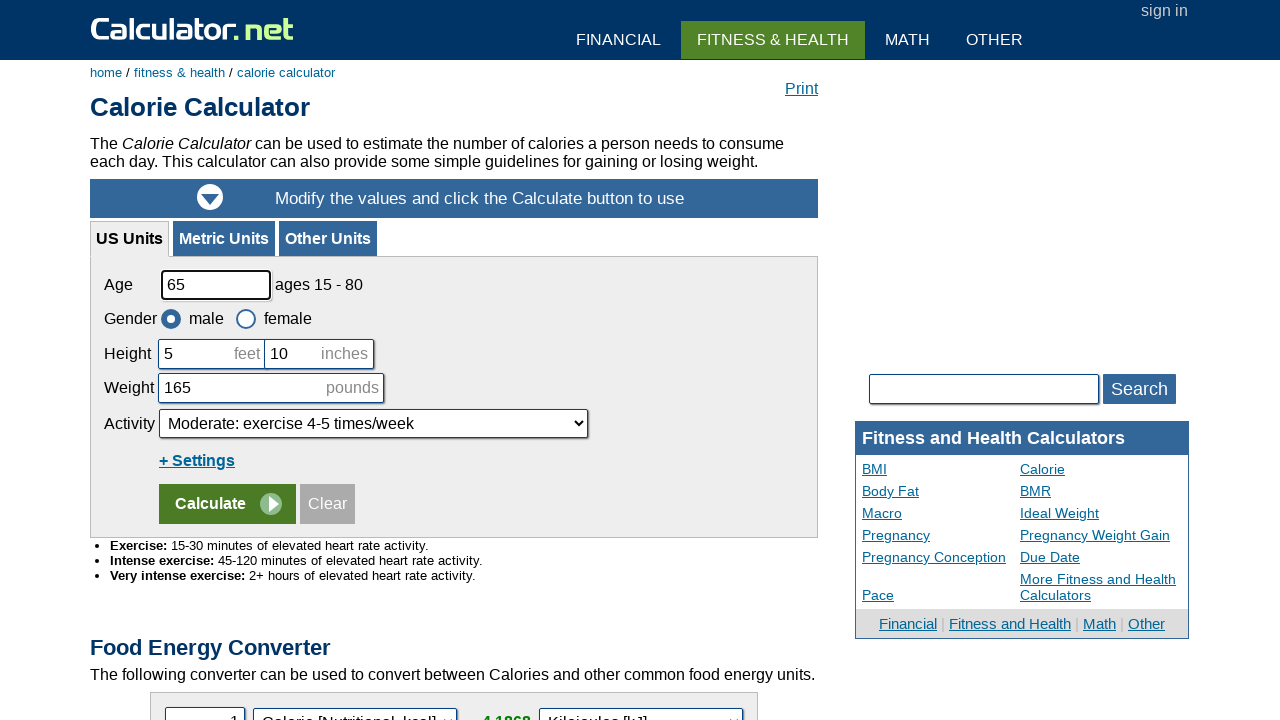

Extracted and printed table row data
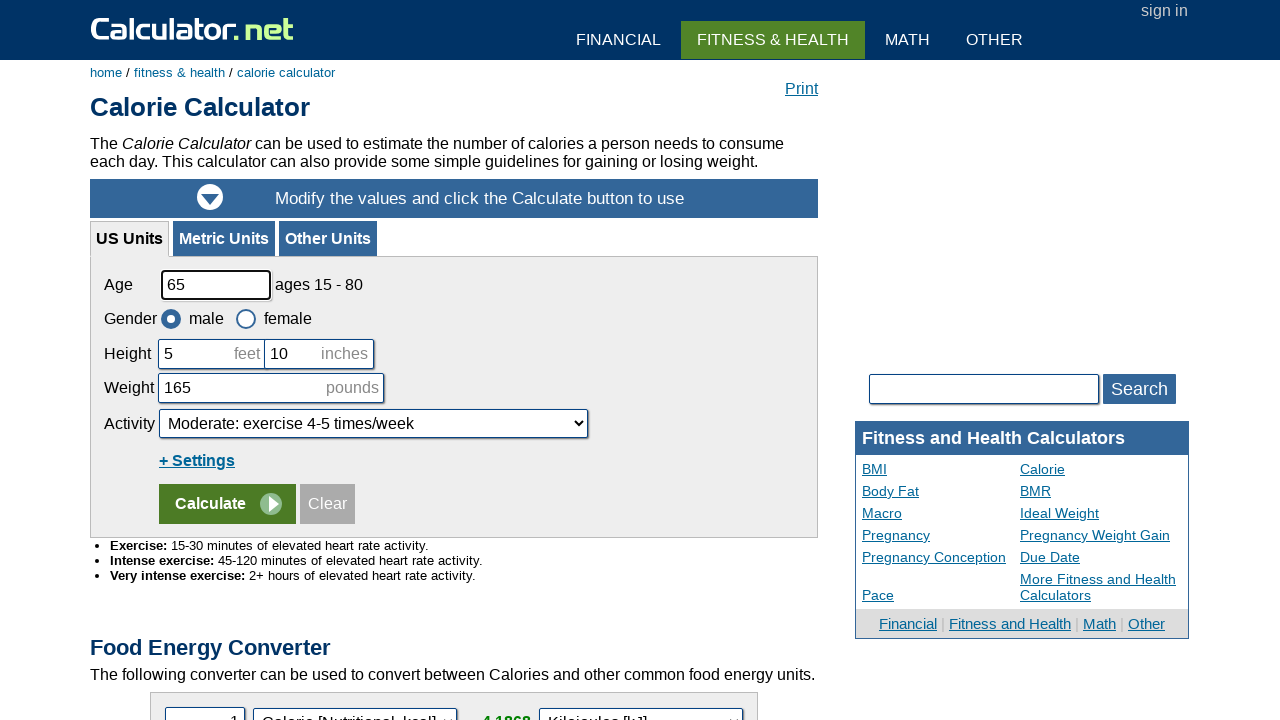

Retrieved all table cells in current row
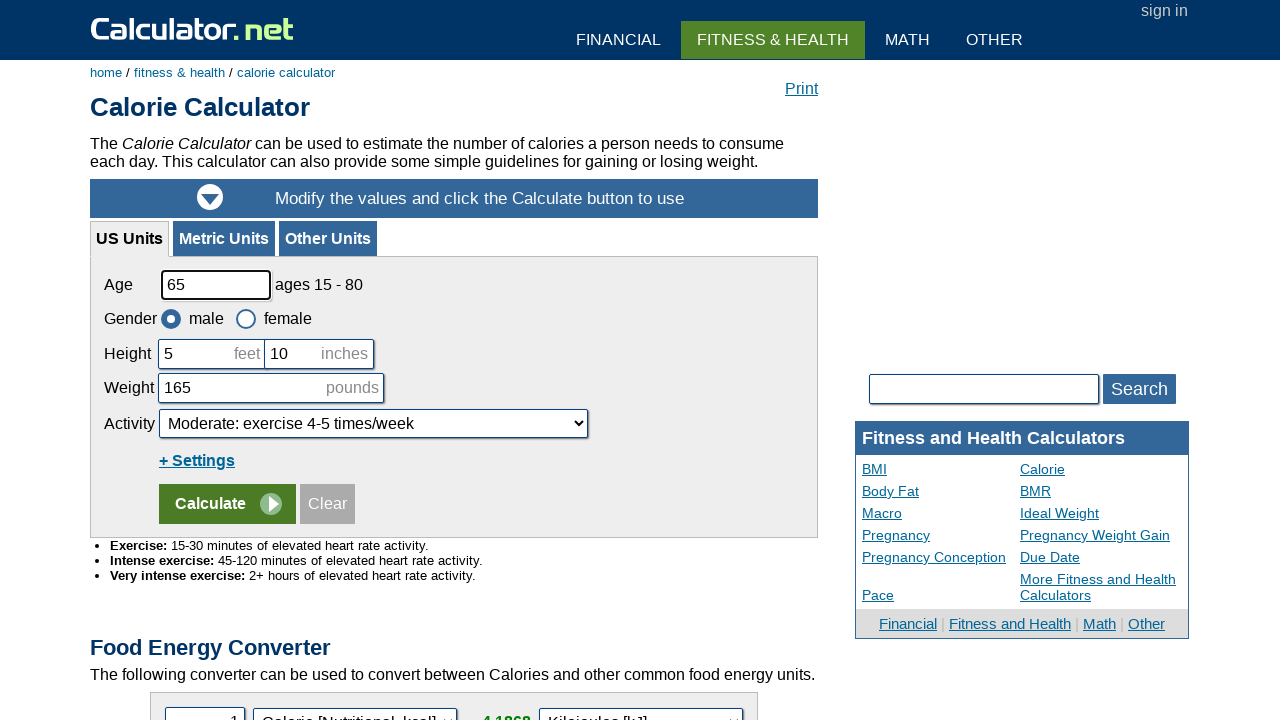

Extracted and printed table row data
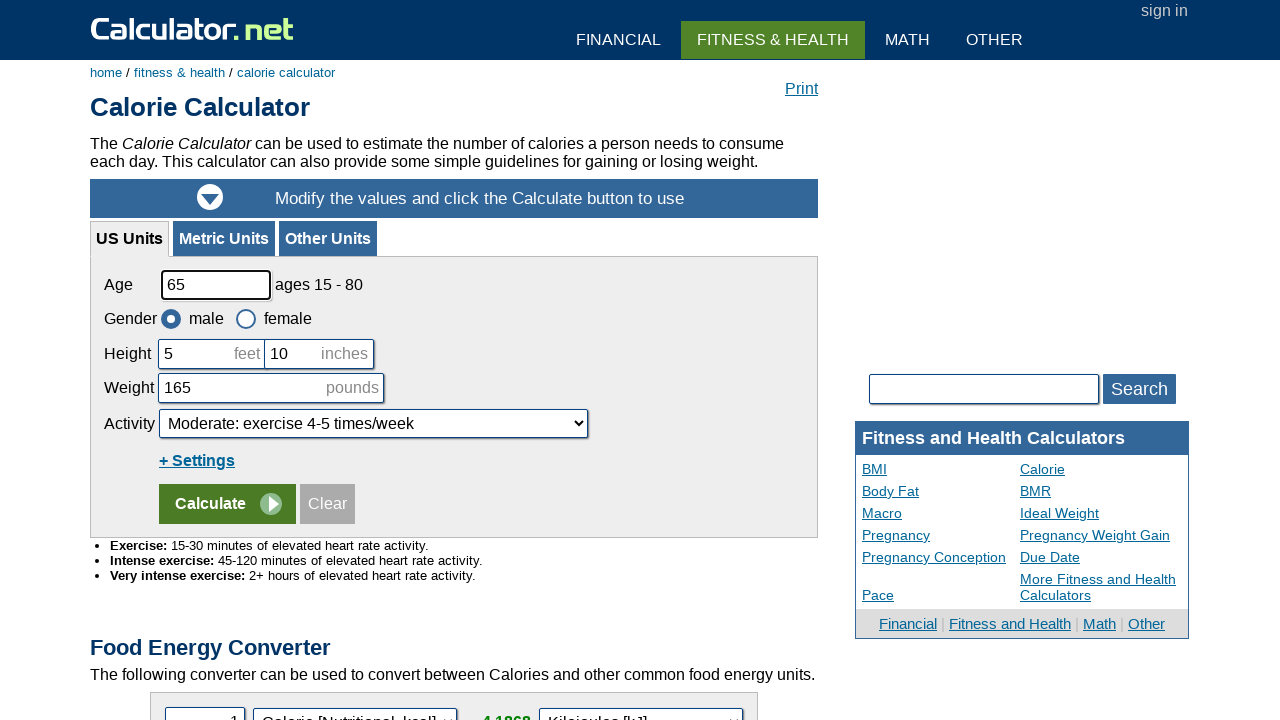

Retrieved all table cells in current row
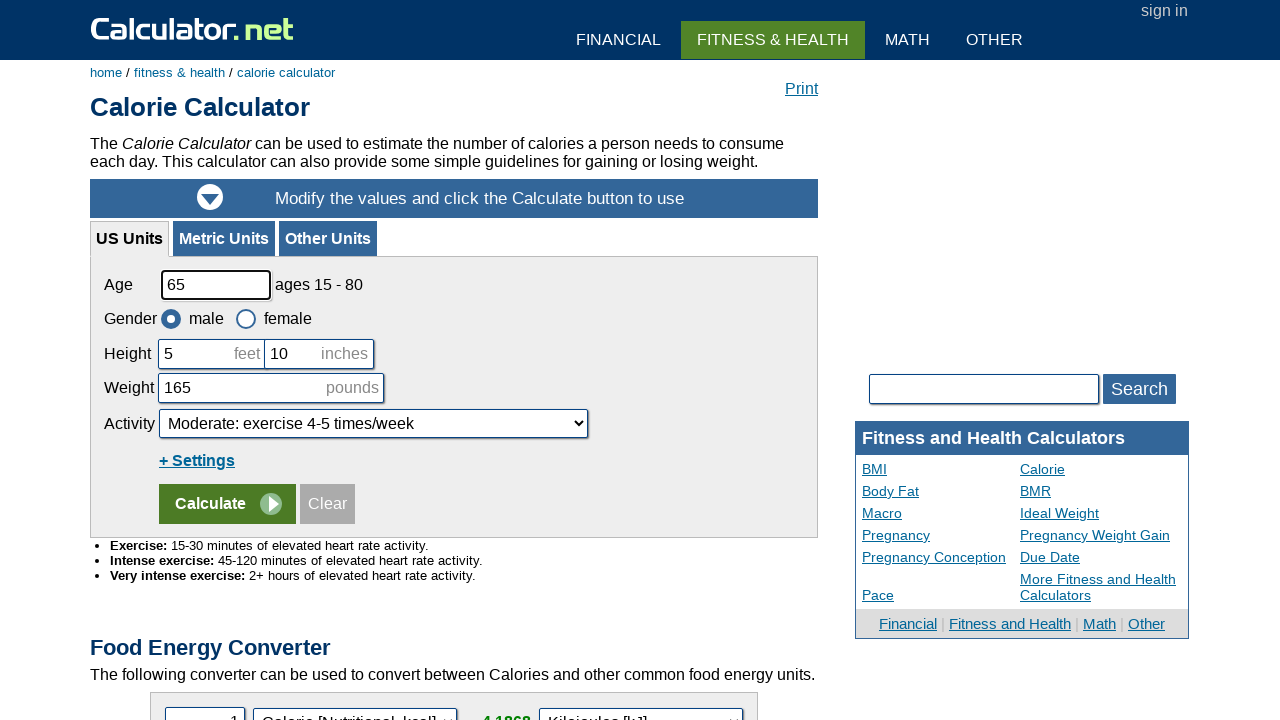

Extracted and printed table row data
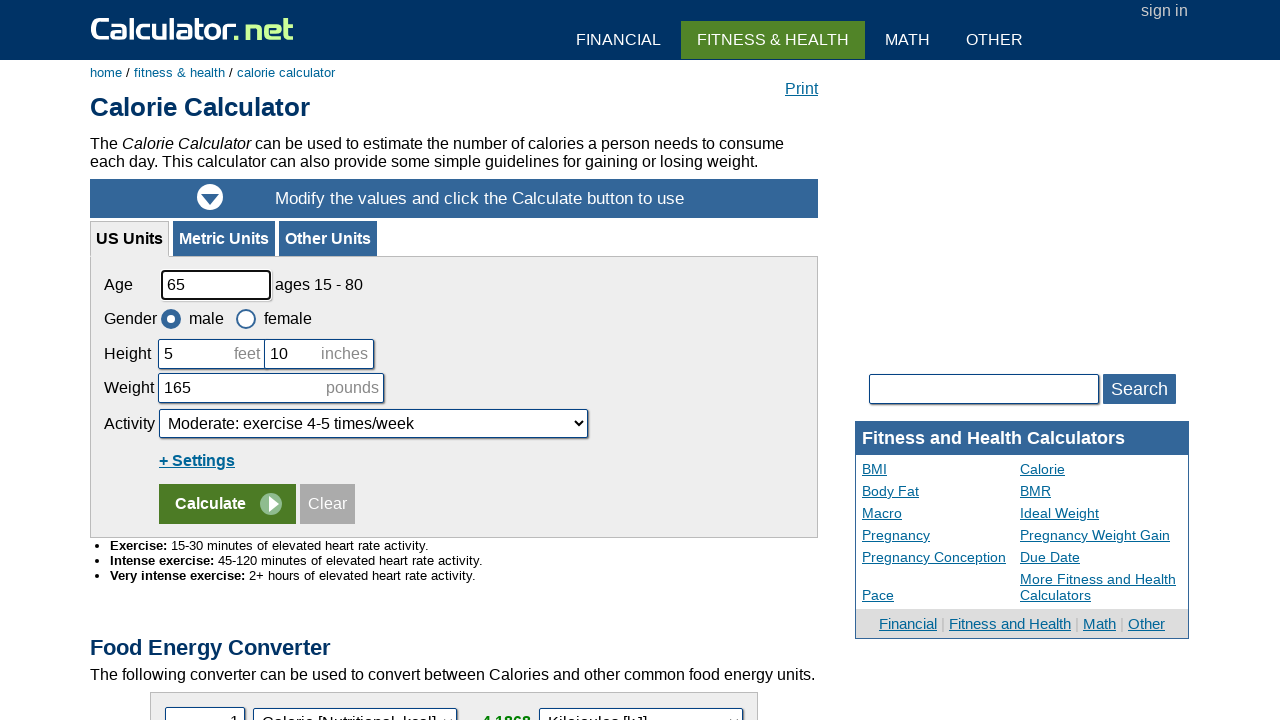

Retrieved all table cells in current row
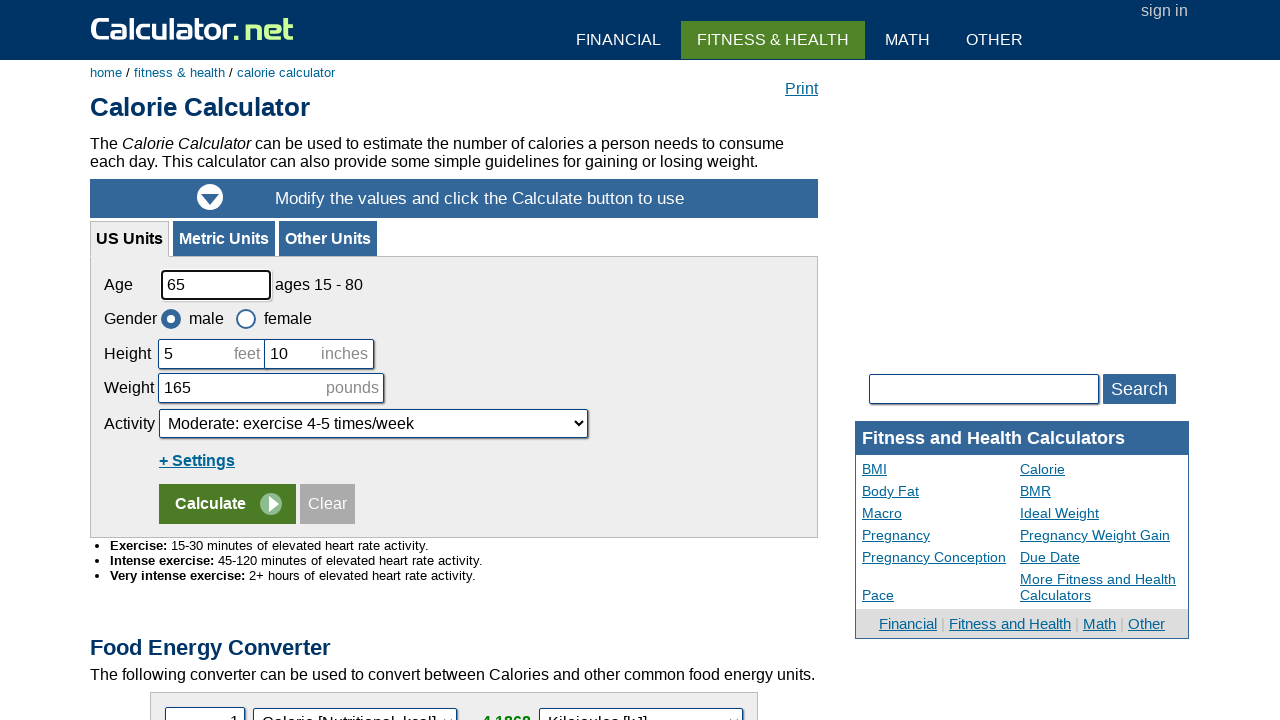

Extracted and printed table row data
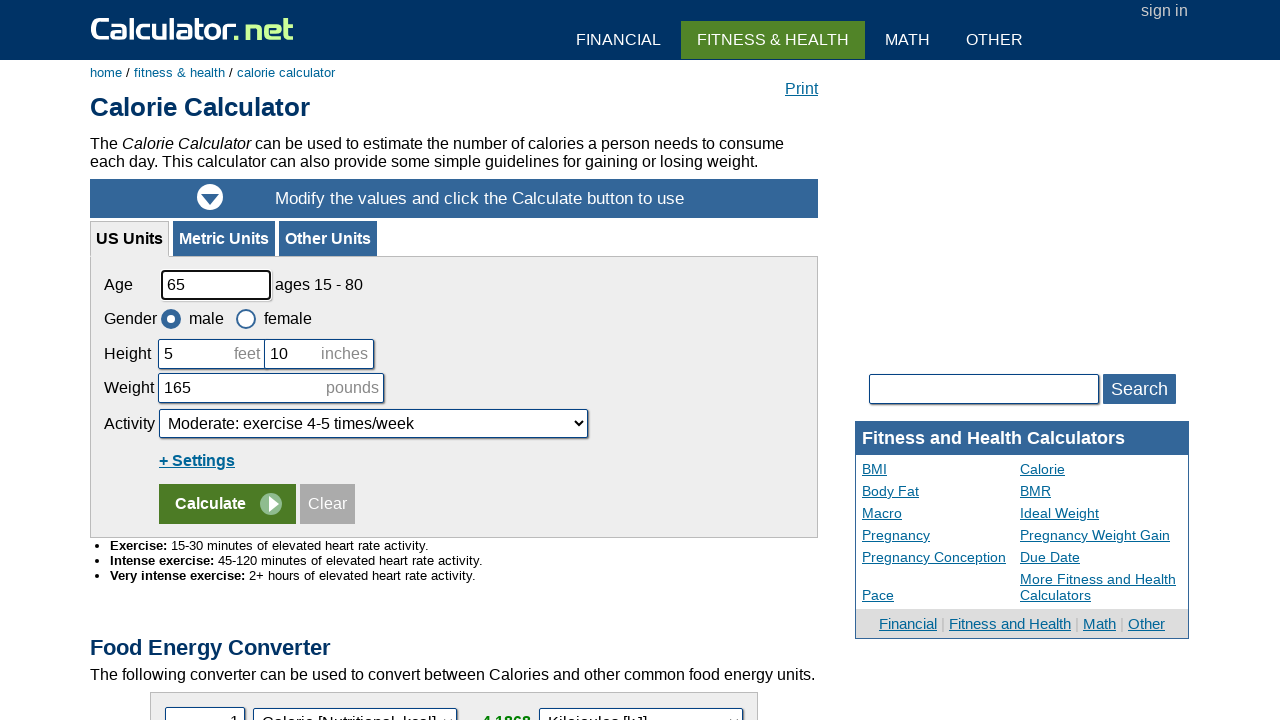

Retrieved all table cells in current row
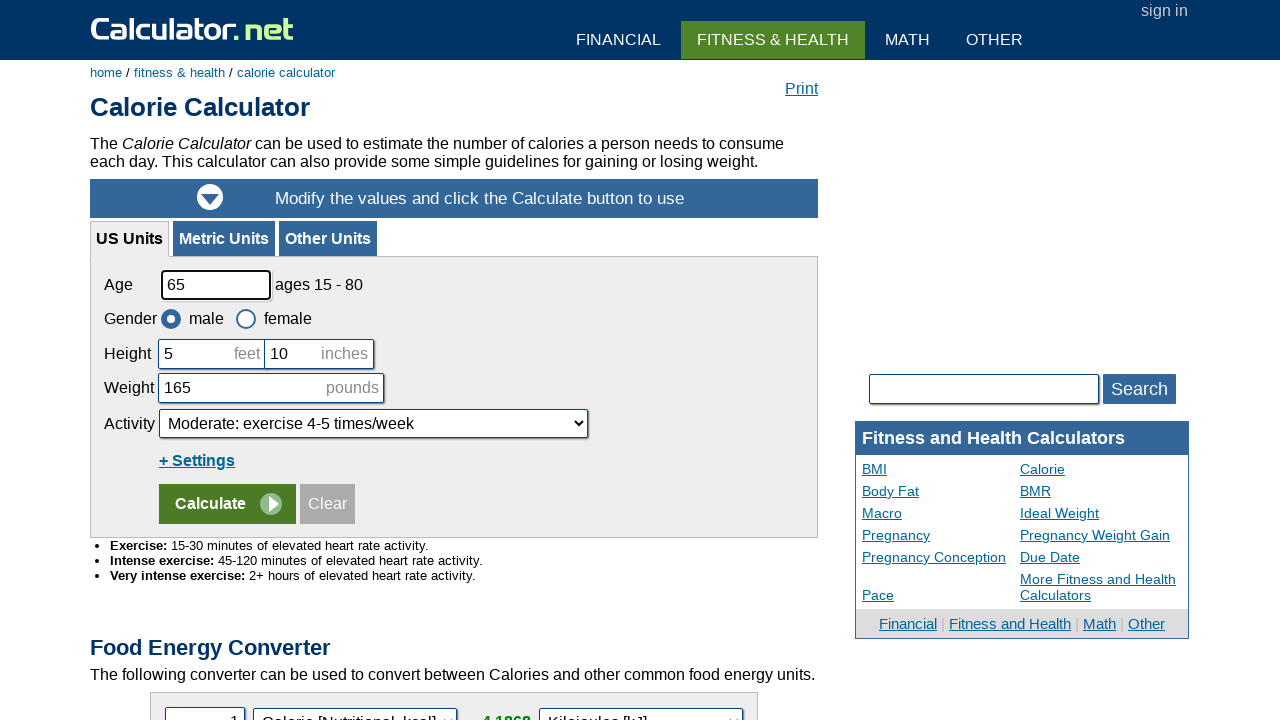

Extracted and printed table row data
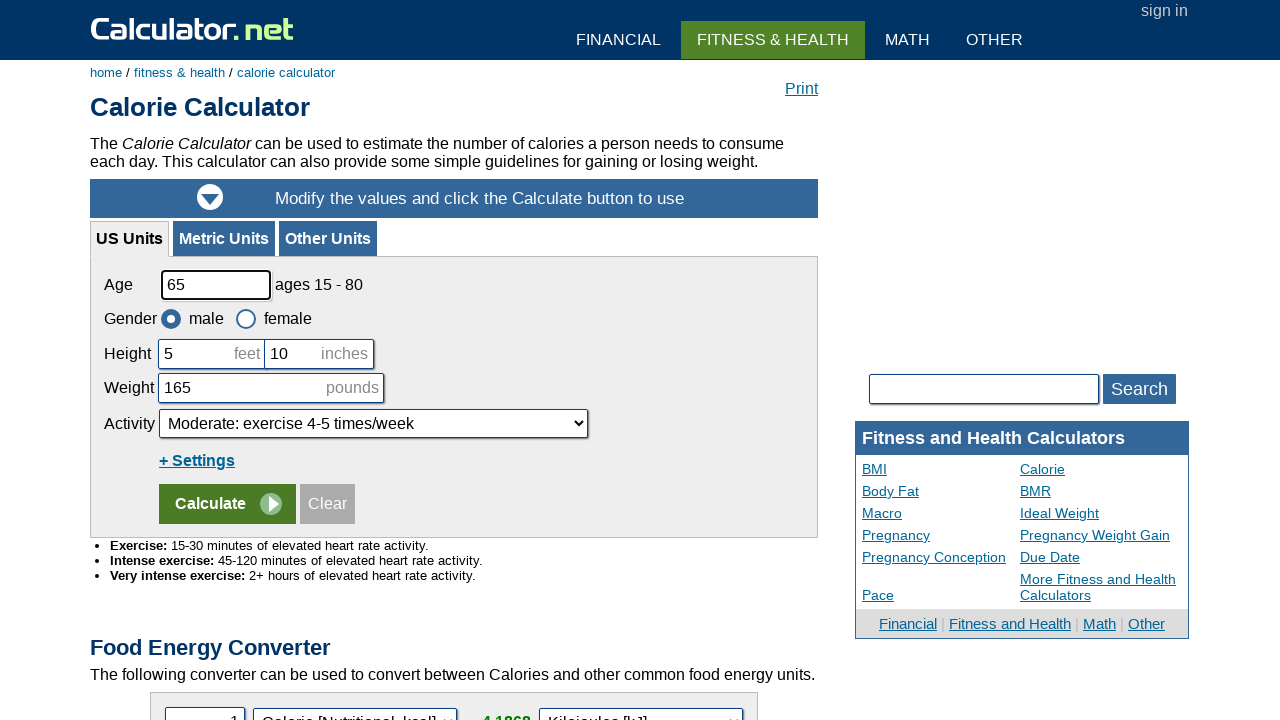

Retrieved all table cells in current row
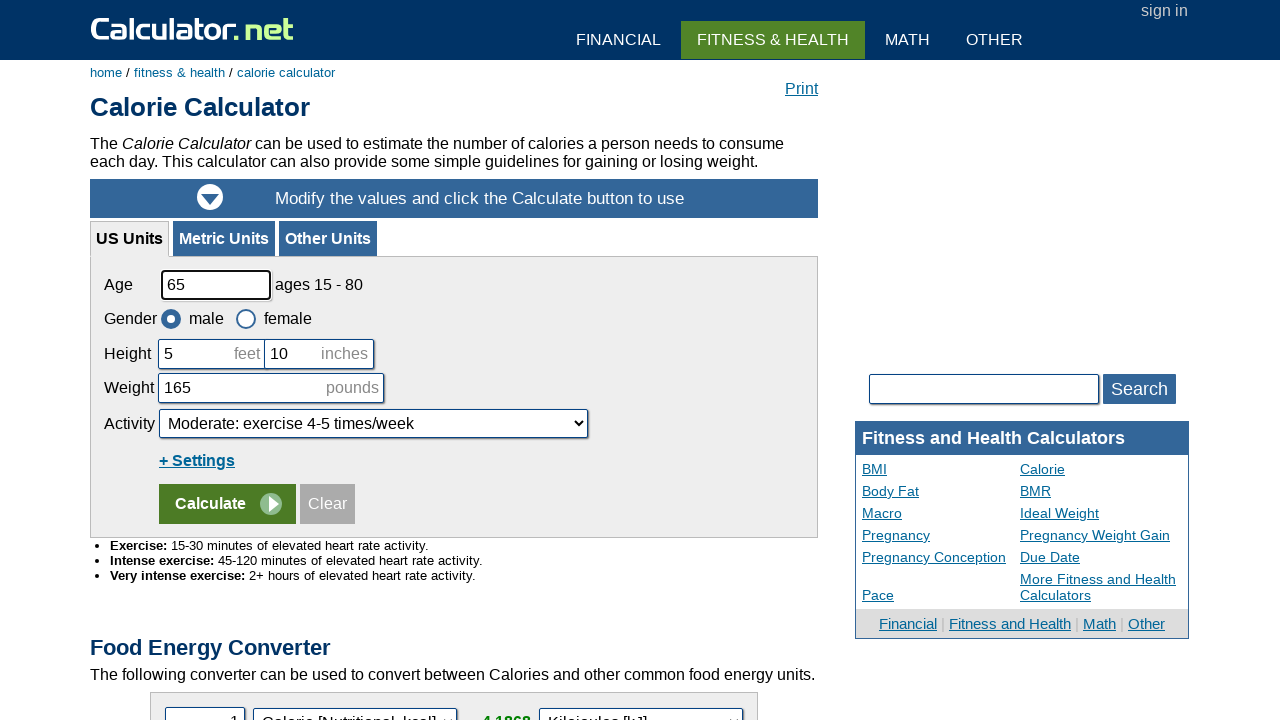

Extracted and printed table row data
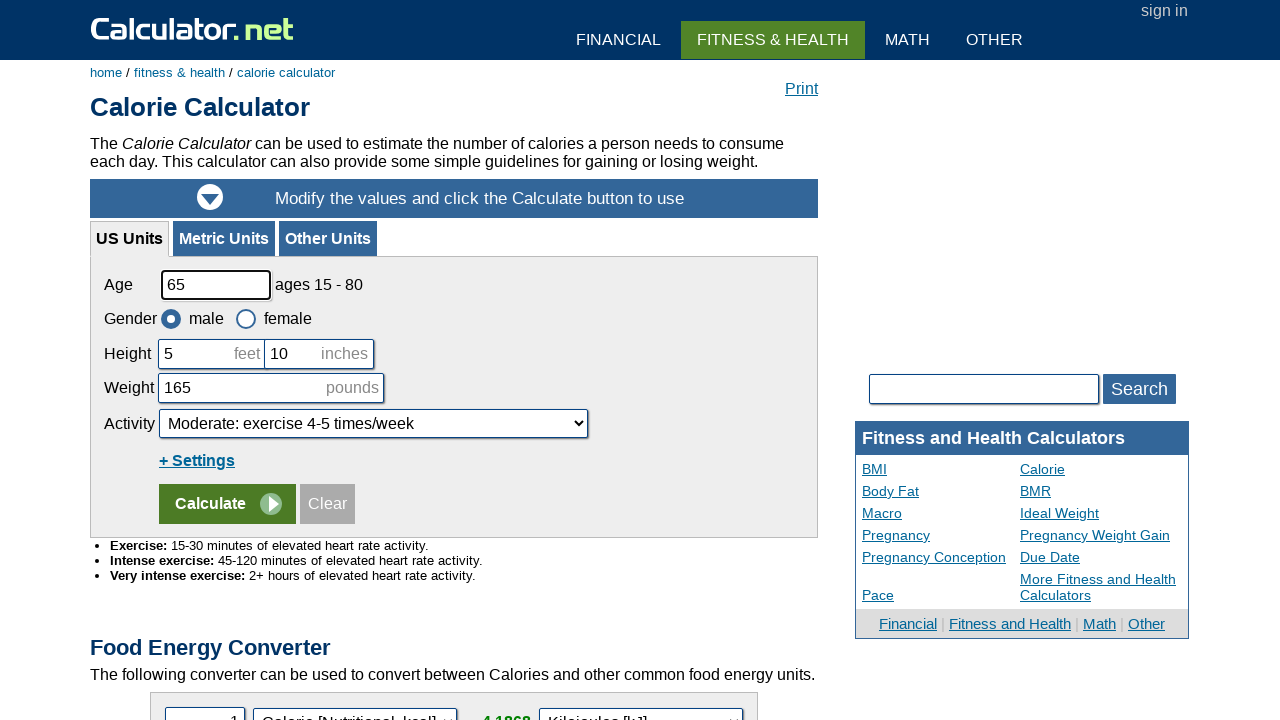

Retrieved all table cells in current row
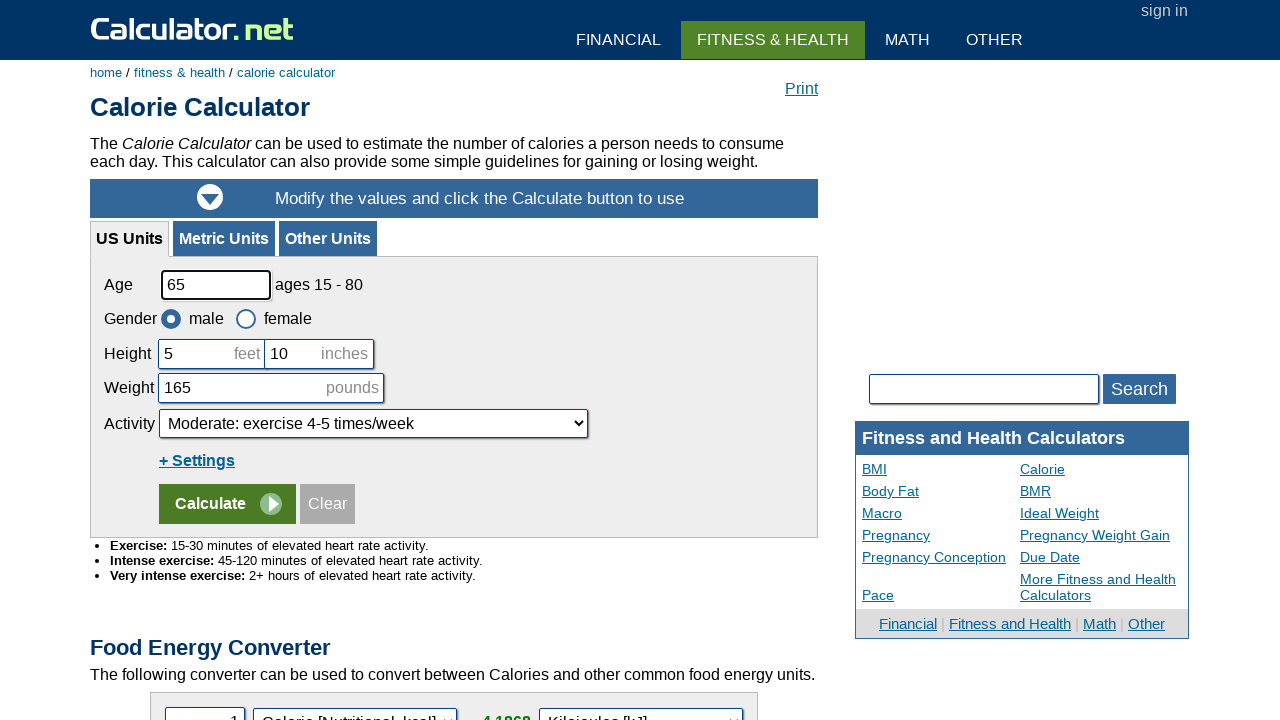

Extracted and printed table row data
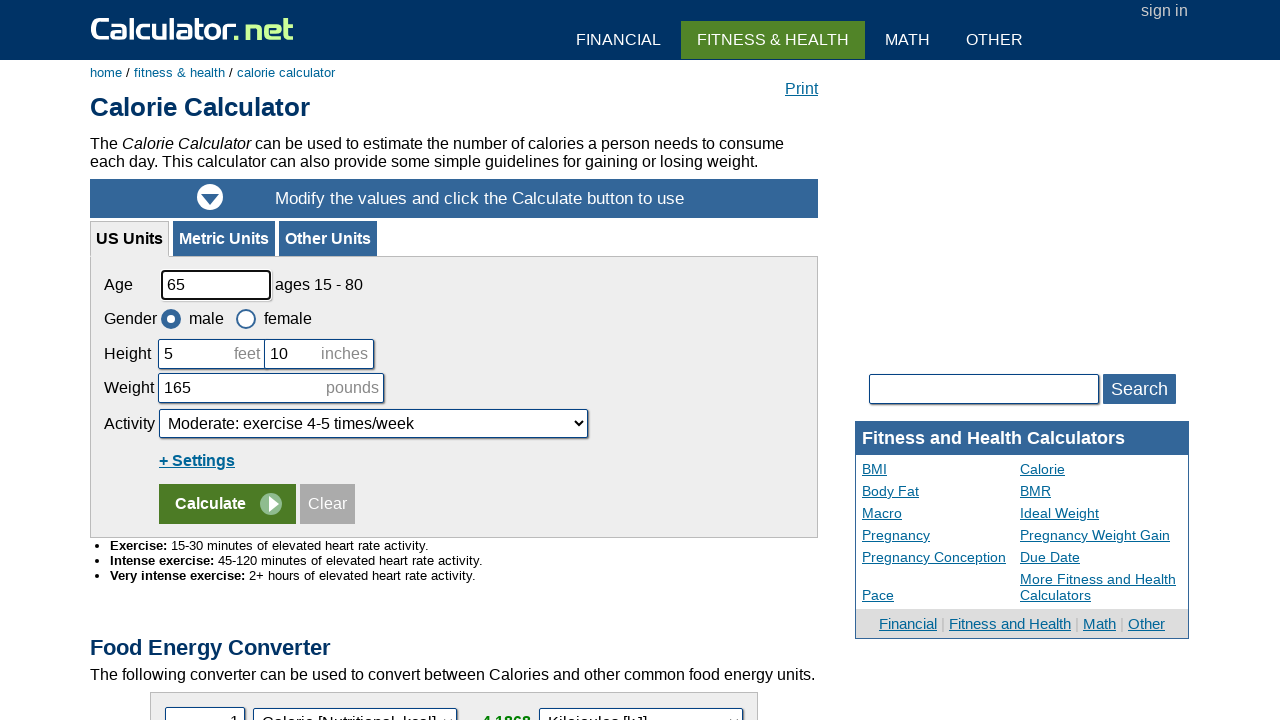

Retrieved all table cells in current row
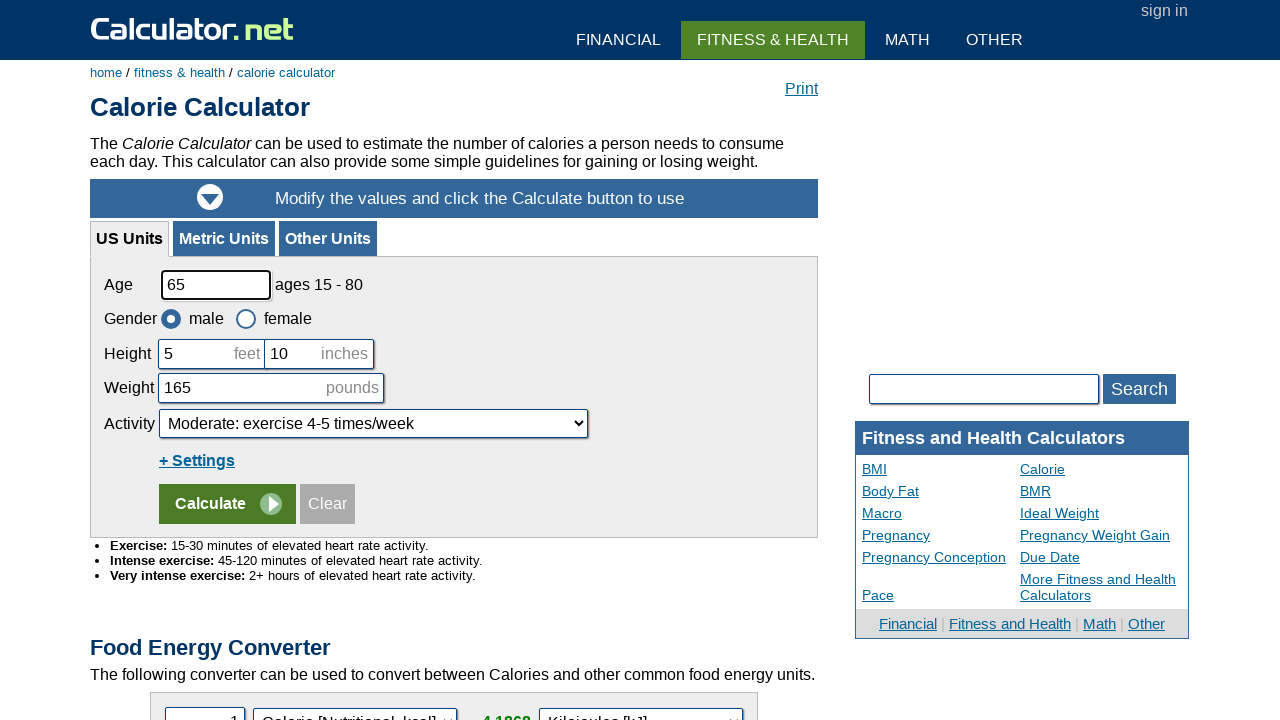

Extracted and printed table row data
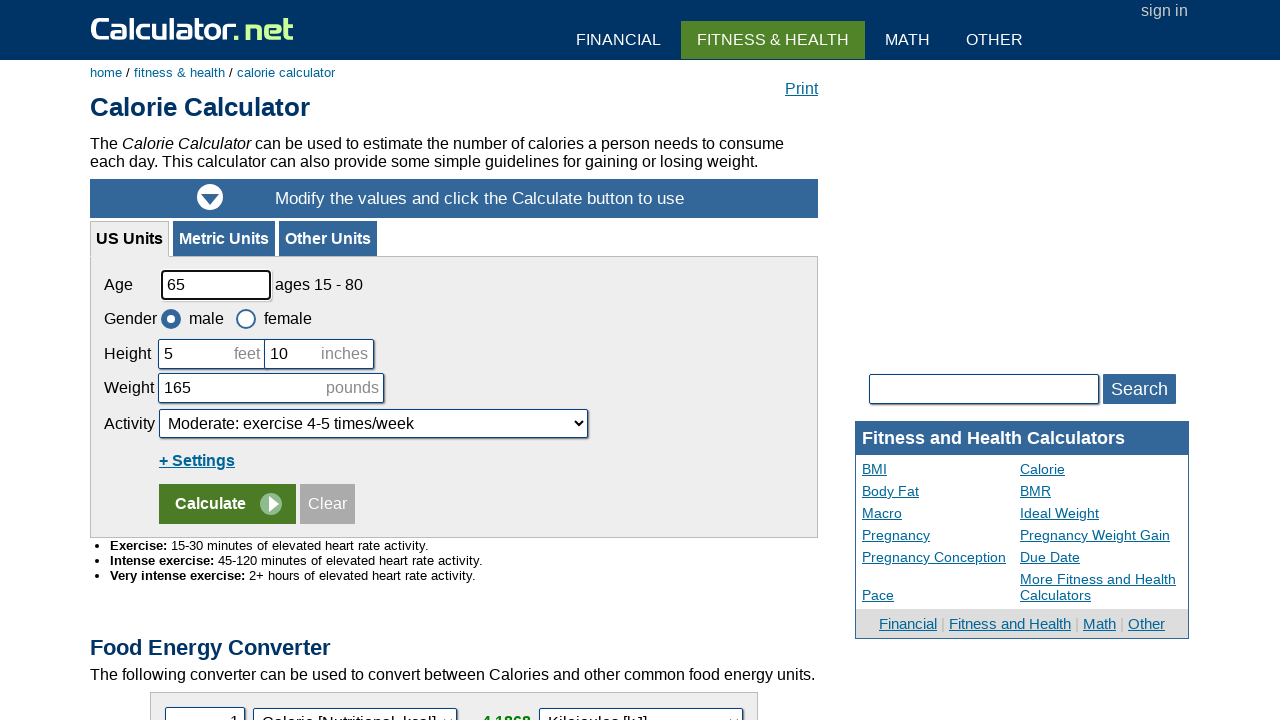

Retrieved all table cells in current row
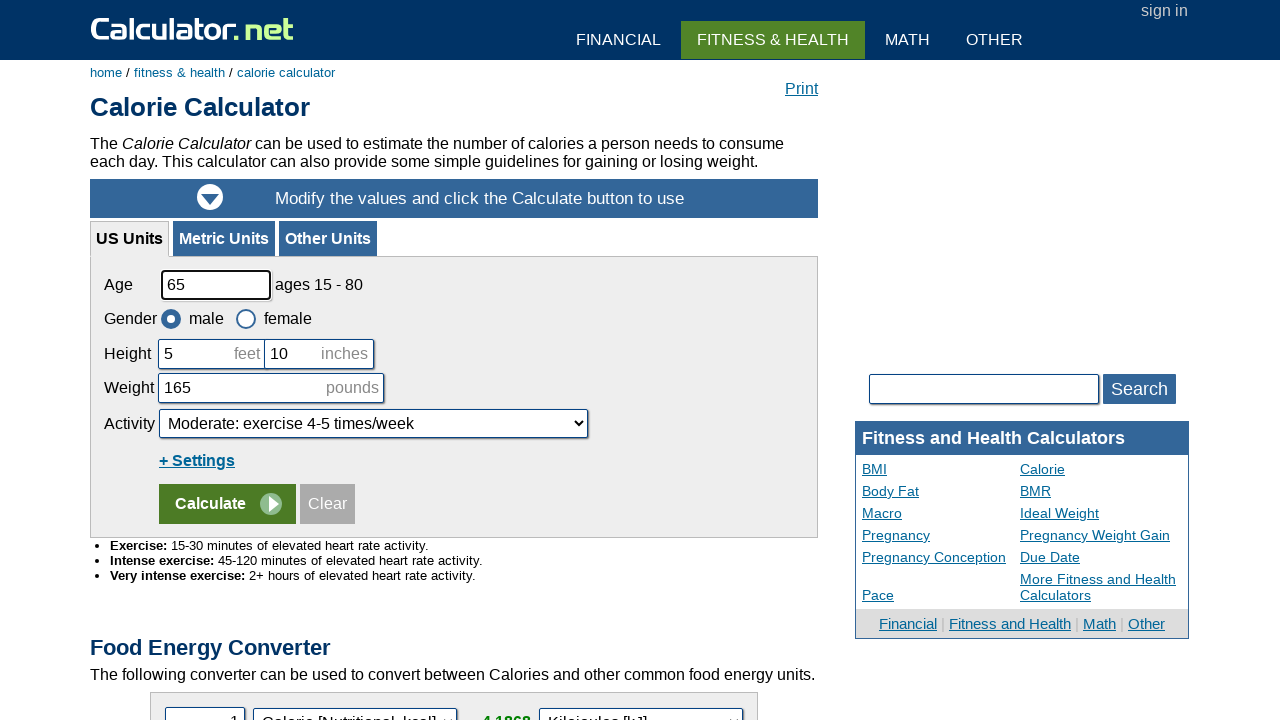

Extracted and printed table row data
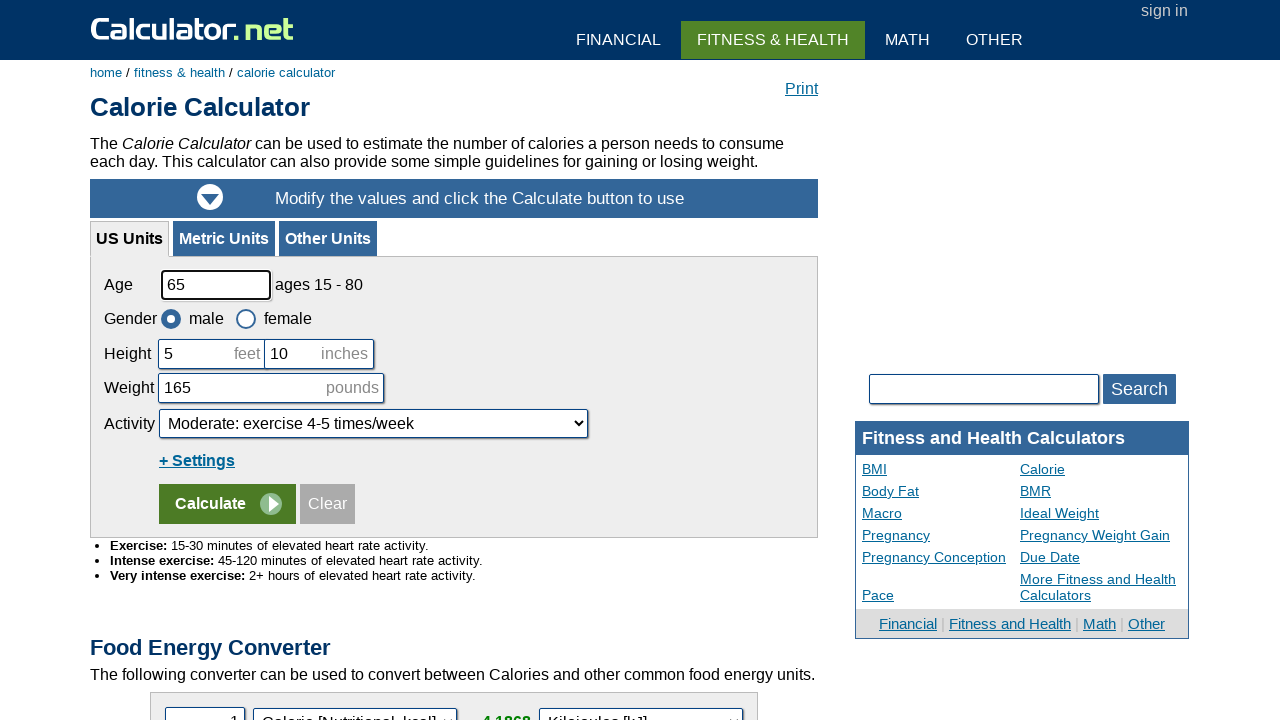

Retrieved all table cells in current row
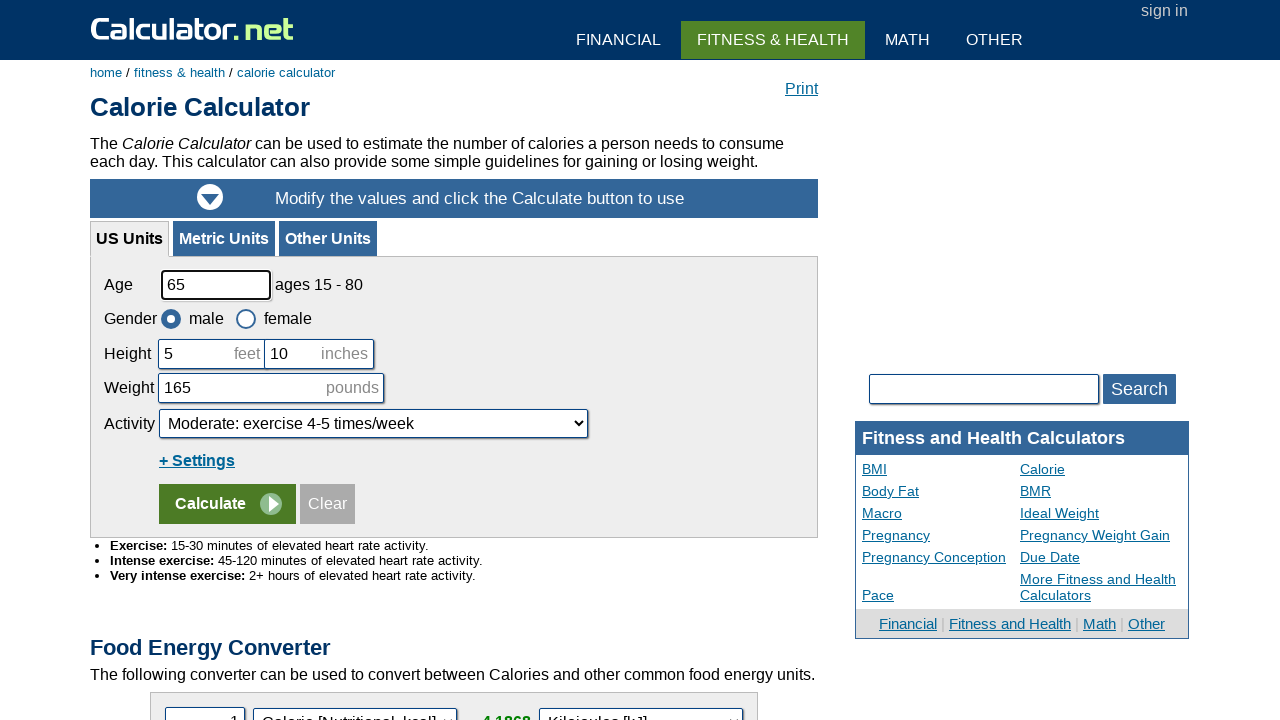

Extracted and printed table row data
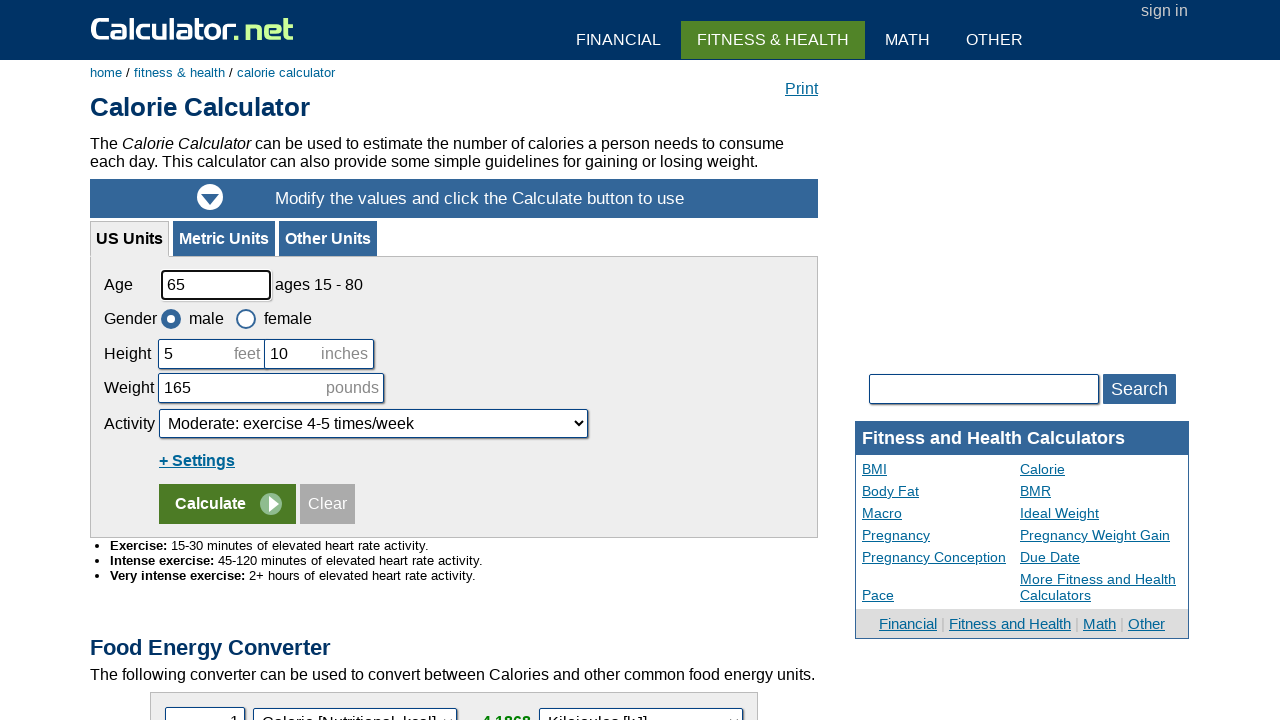

Retrieved all table cells in current row
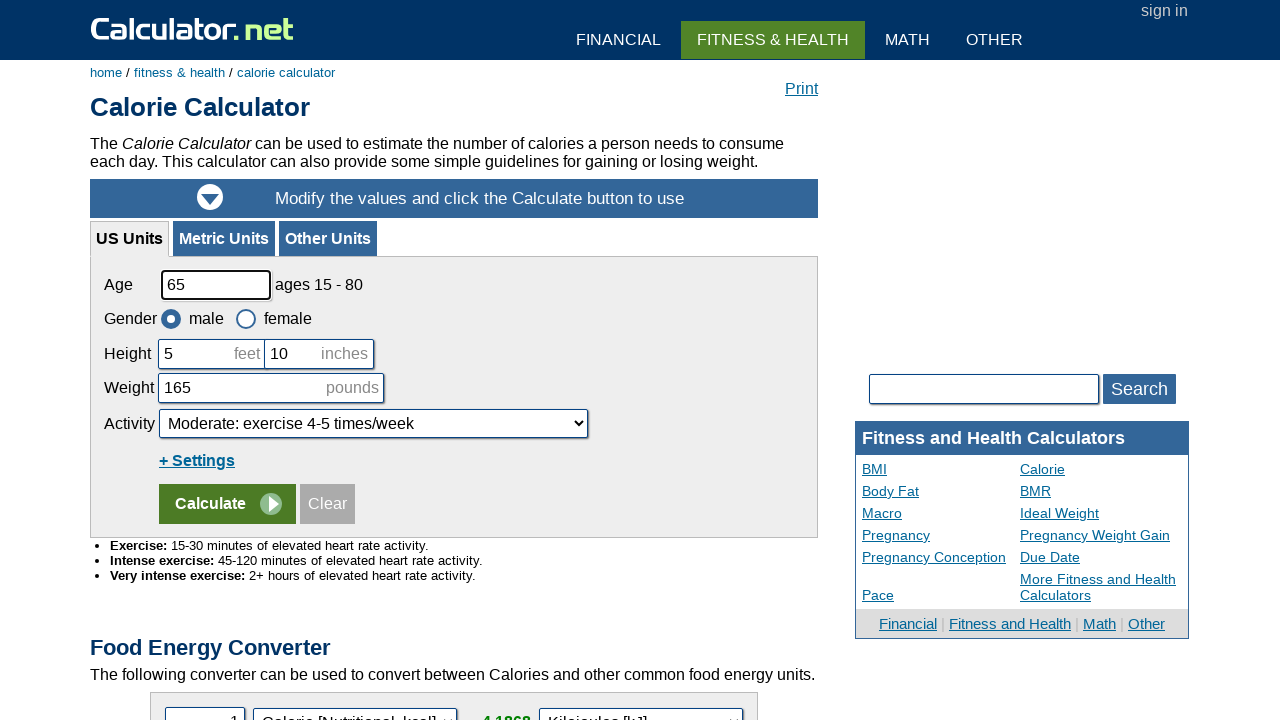

Extracted and printed table row data
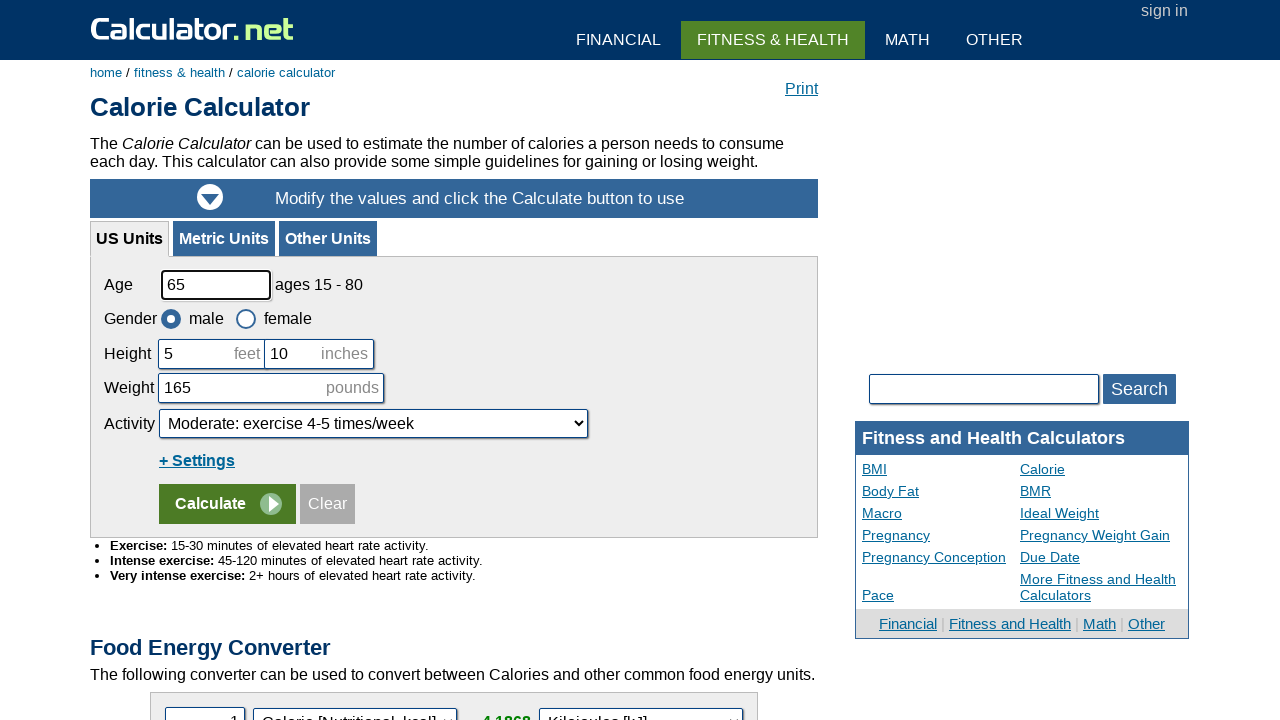

Retrieved all table cells in current row
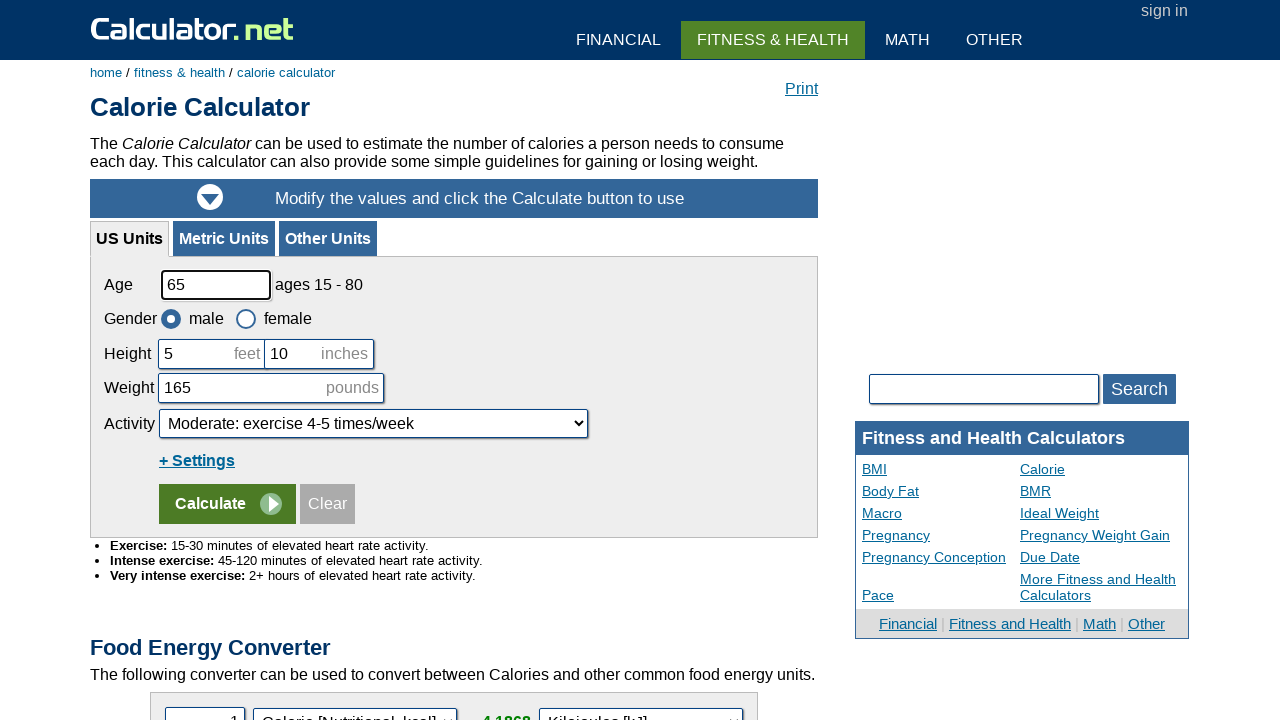

Extracted and printed table row data
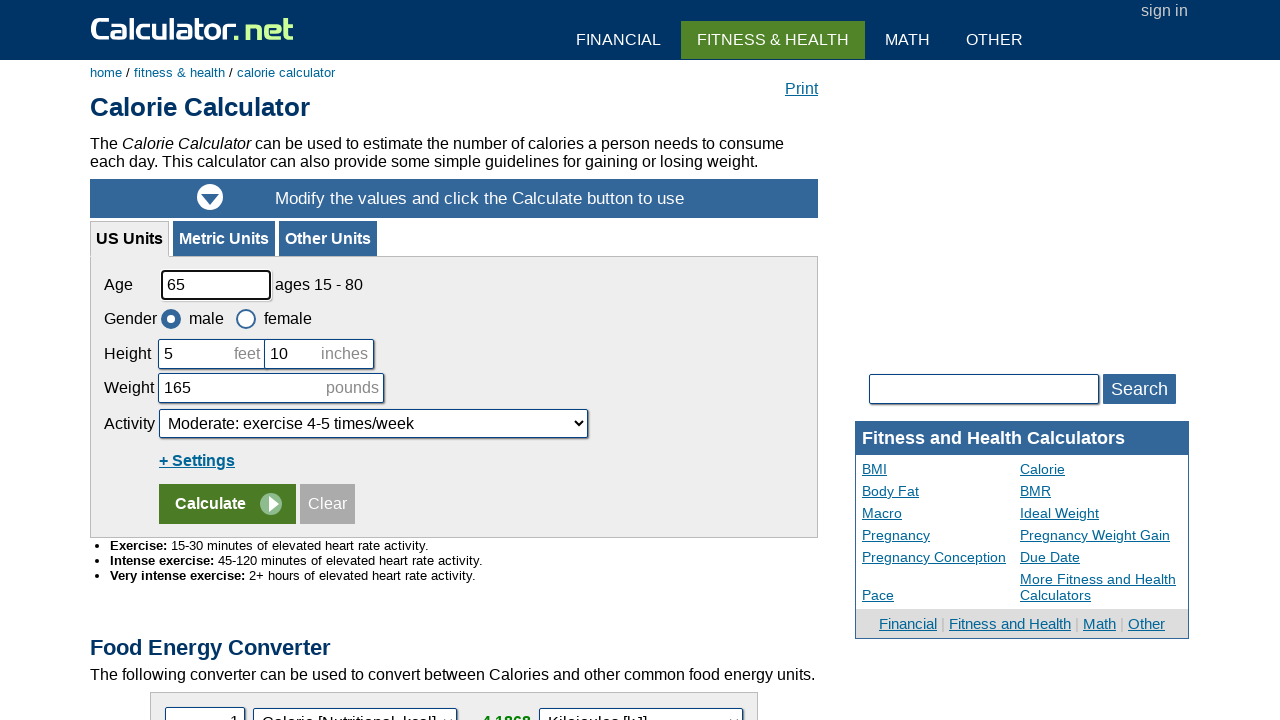

Retrieved all table cells in current row
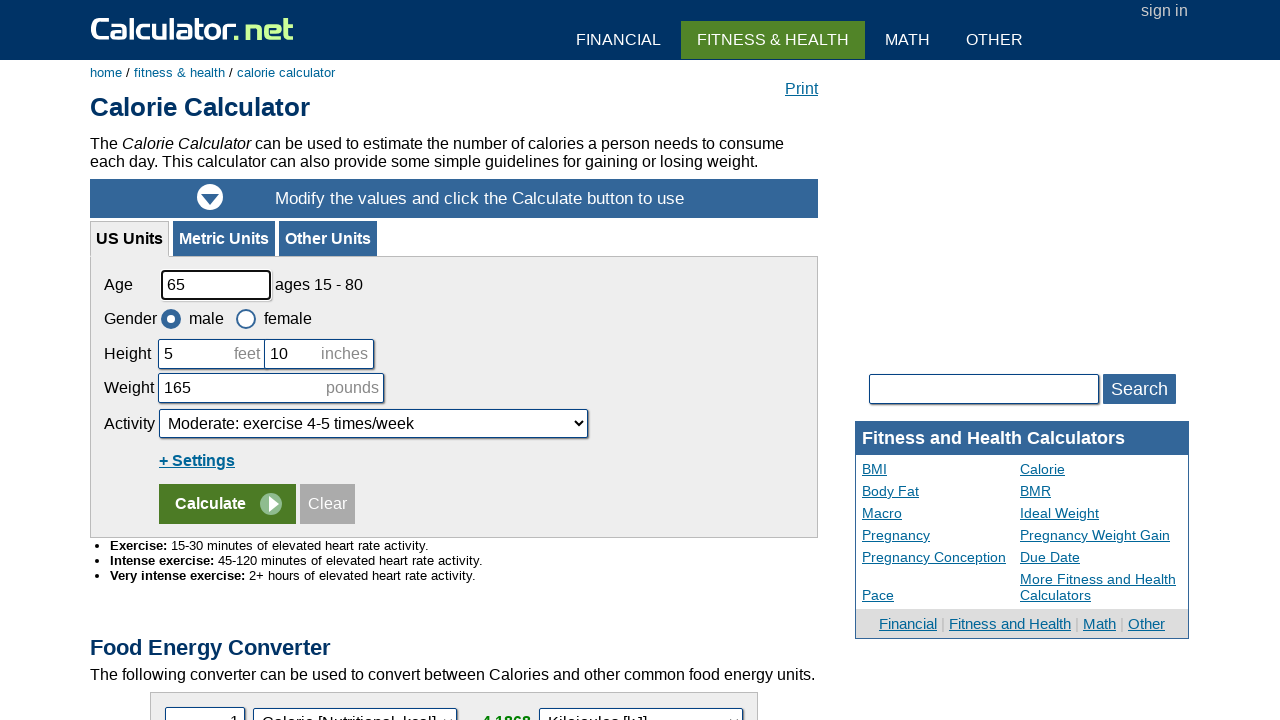

Extracted and printed table row data
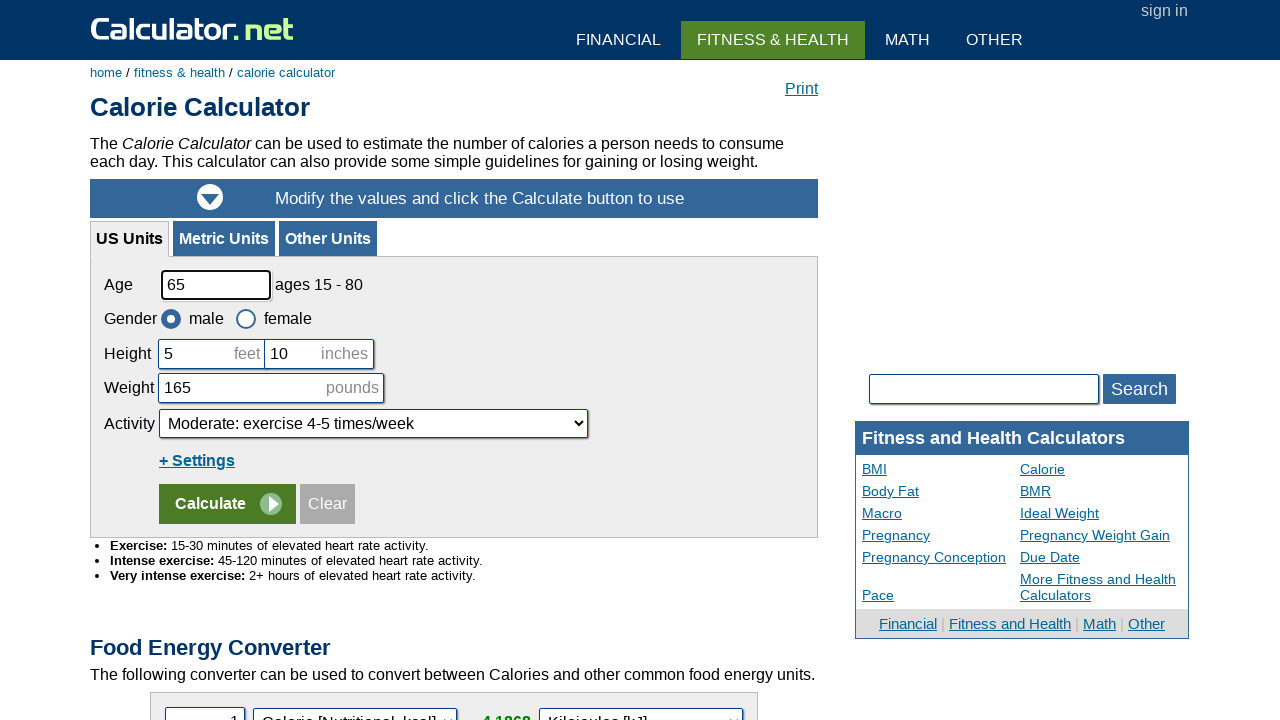

Retrieved all table cells in current row
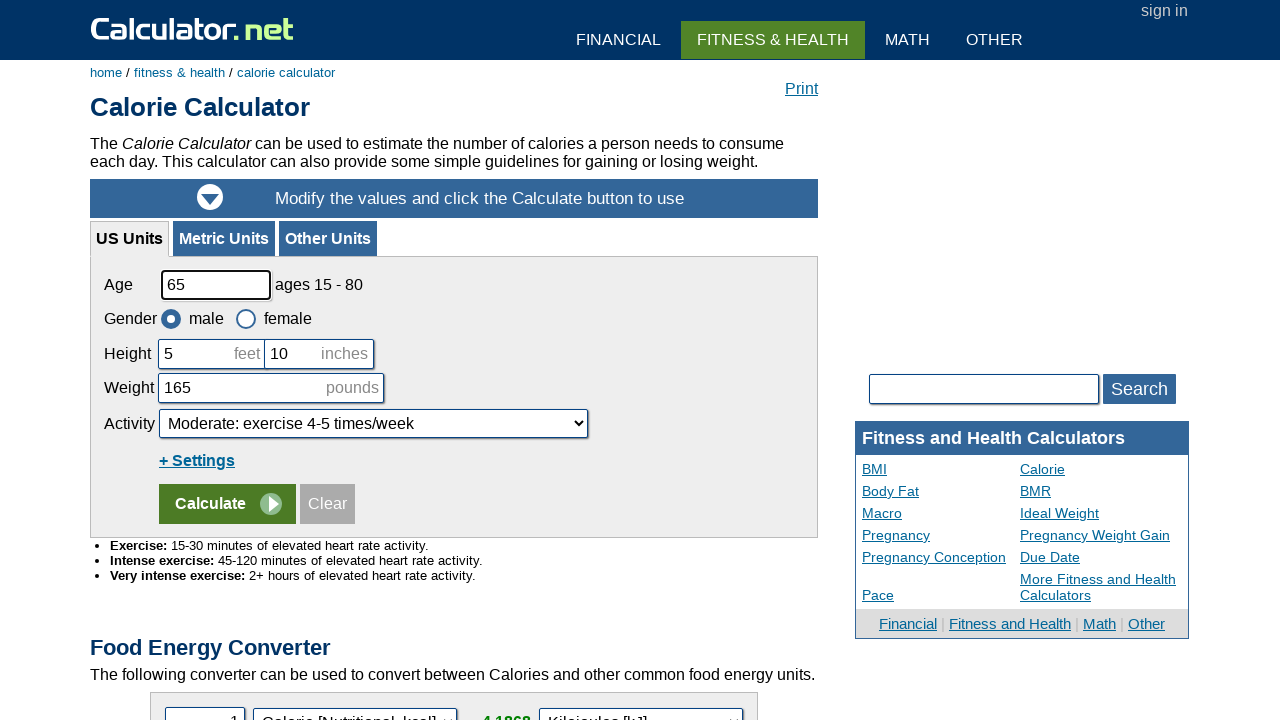

Extracted and printed table row data
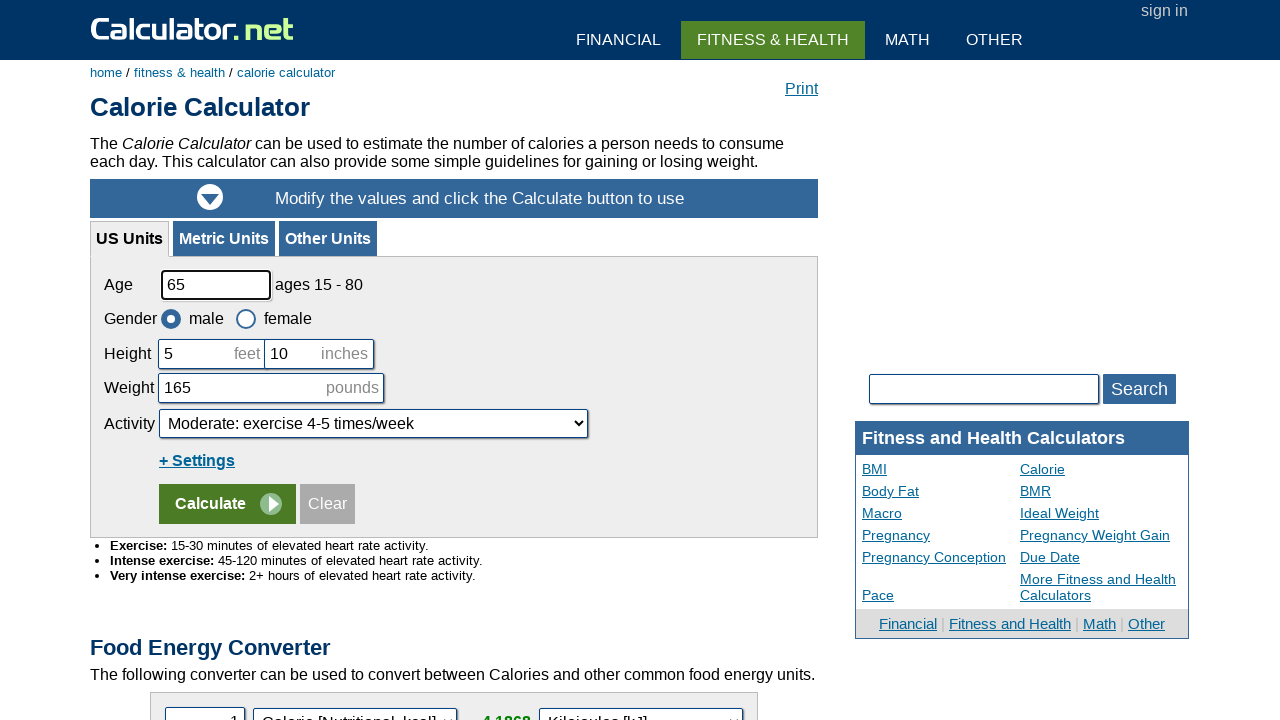

Retrieved all table cells in current row
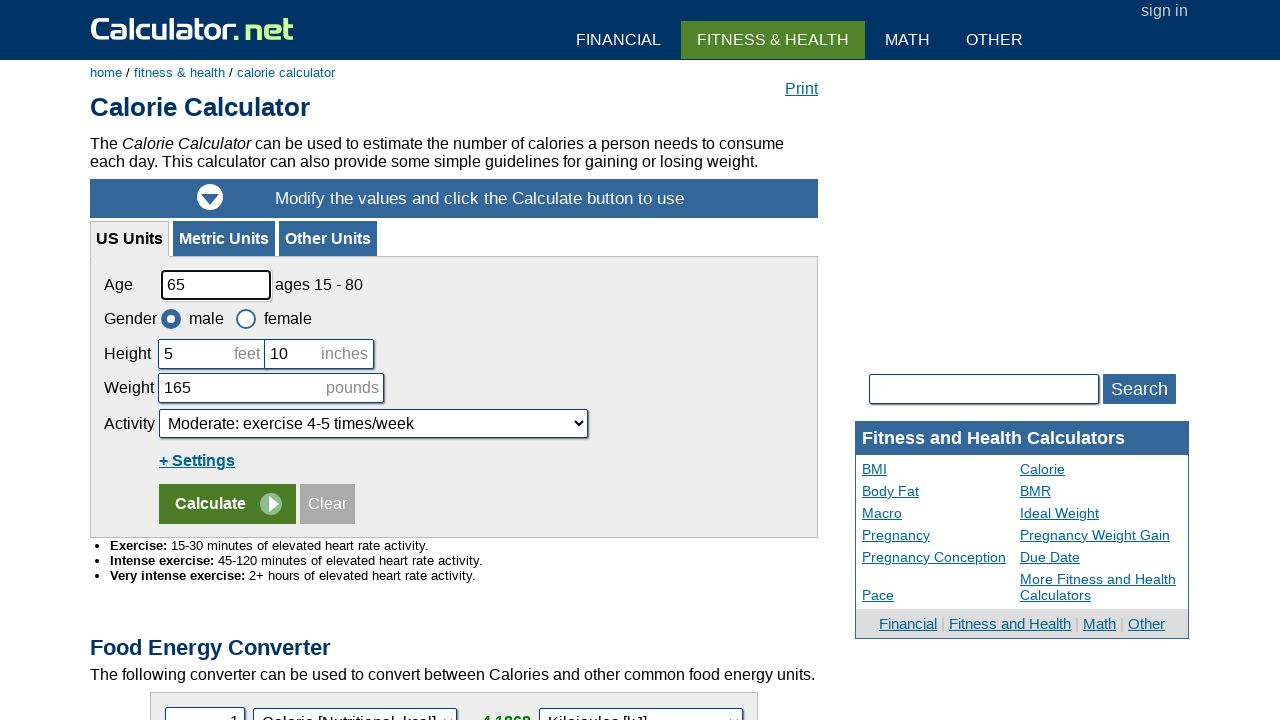

Extracted and printed table row data
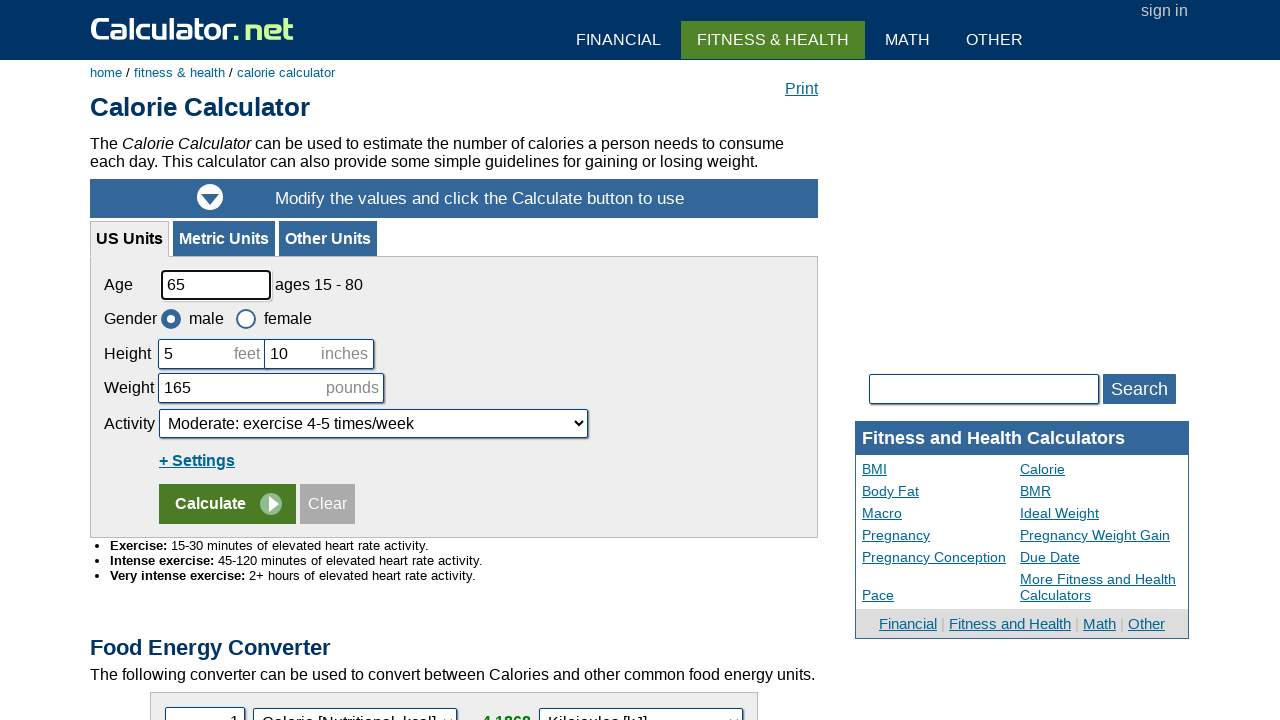

Retrieved all table cells in current row
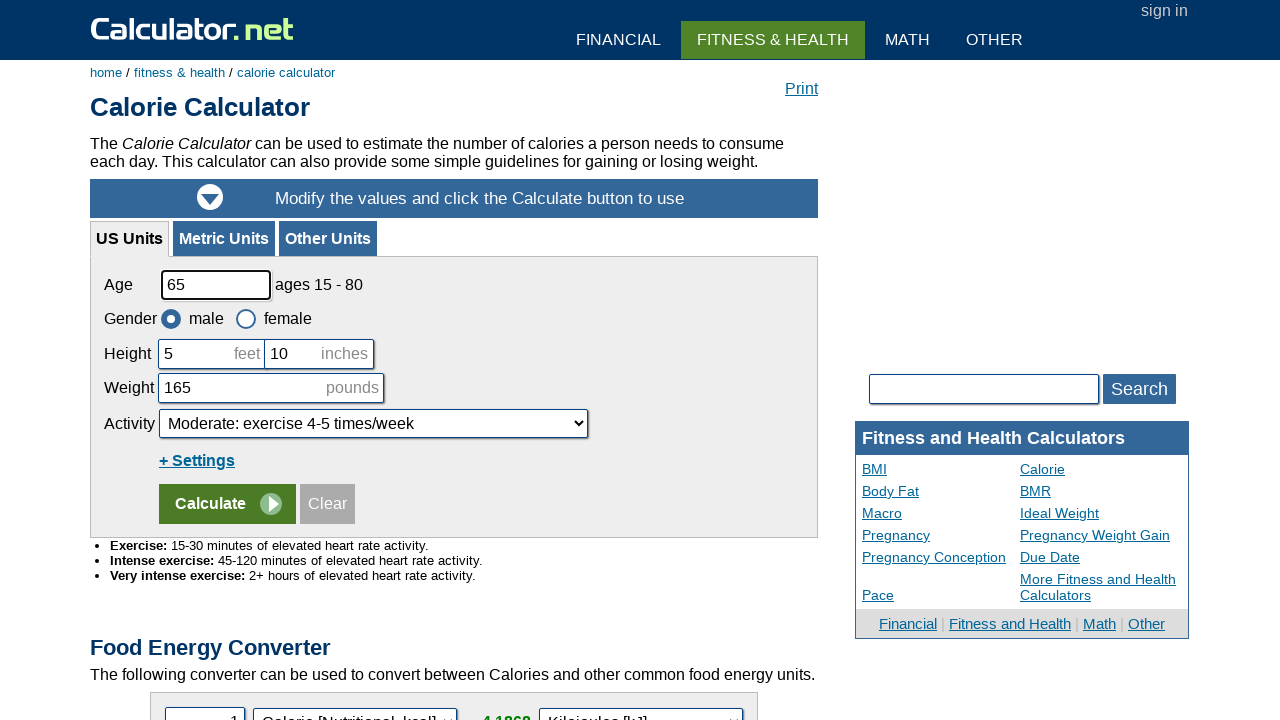

Extracted and printed table row data
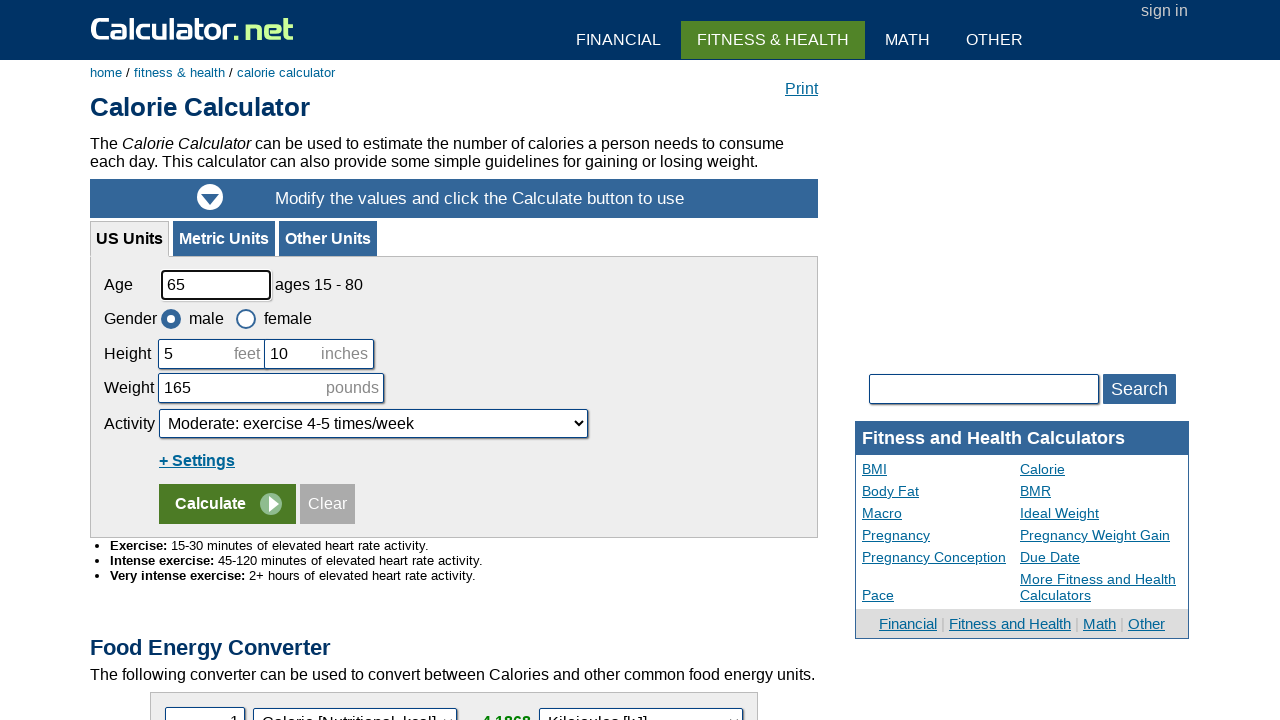

Retrieved all table cells in current row
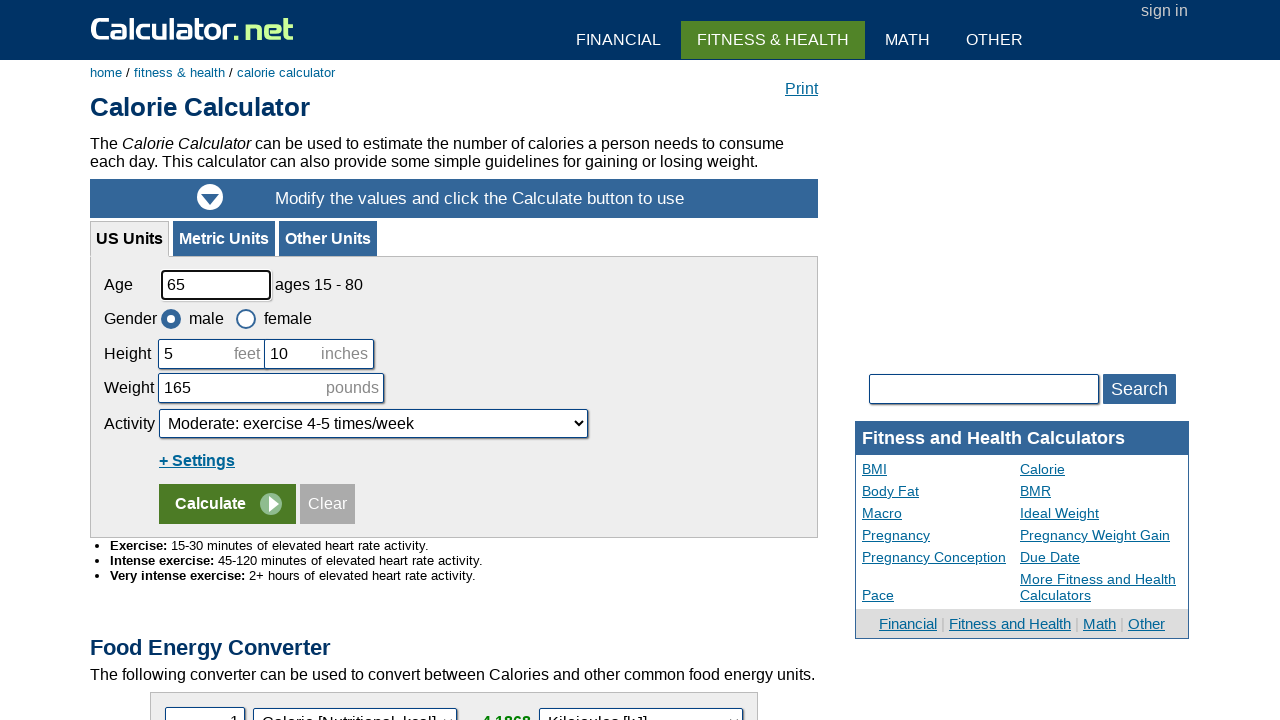

Extracted and printed table row data
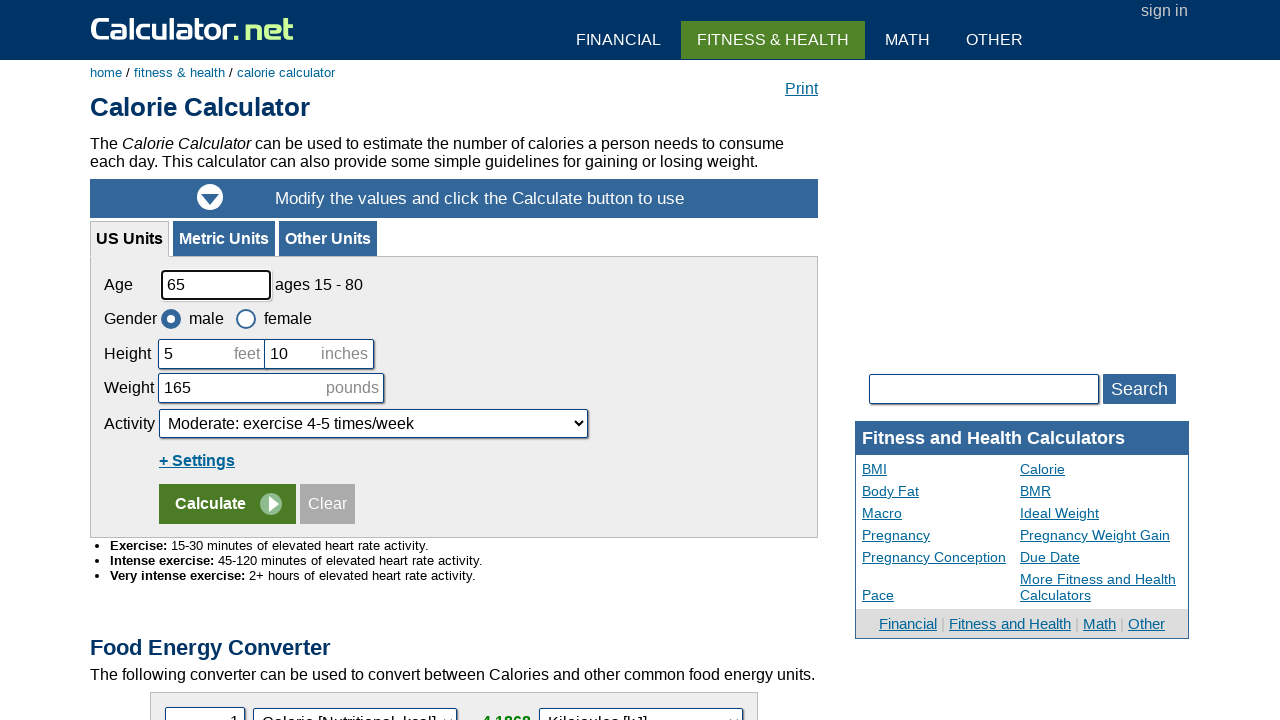

Retrieved all table cells in current row
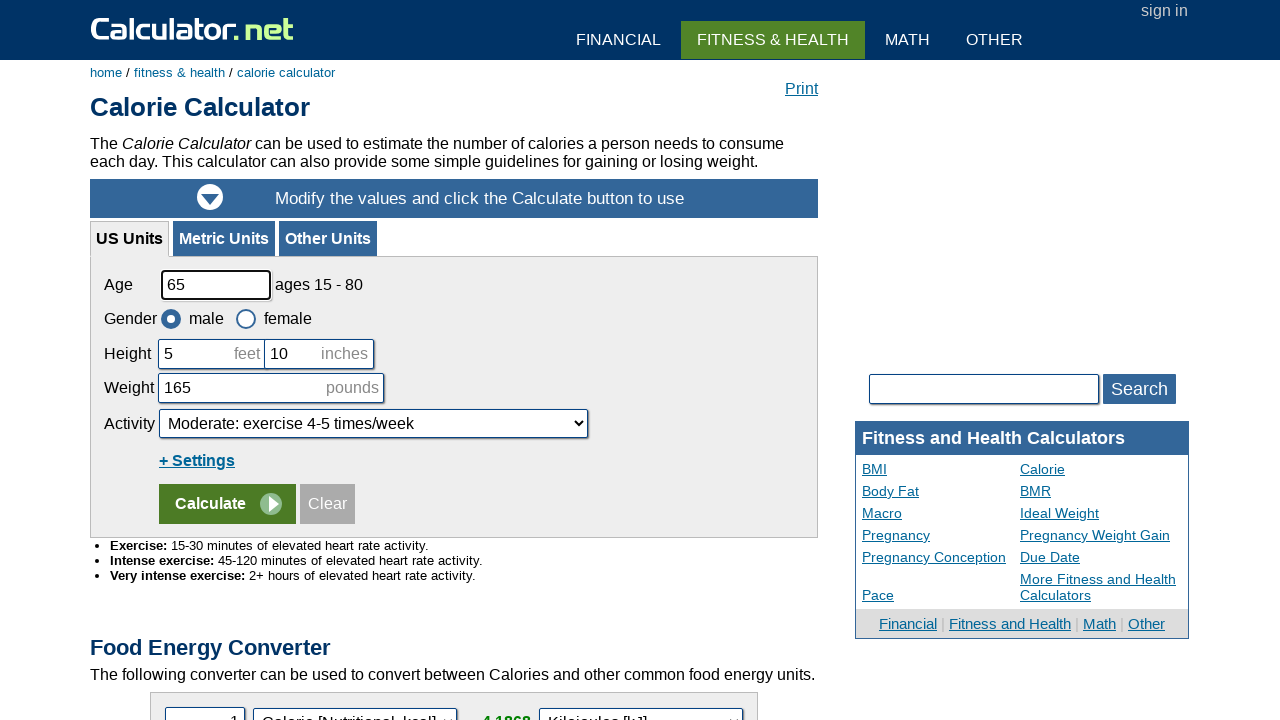

Extracted and printed table row data
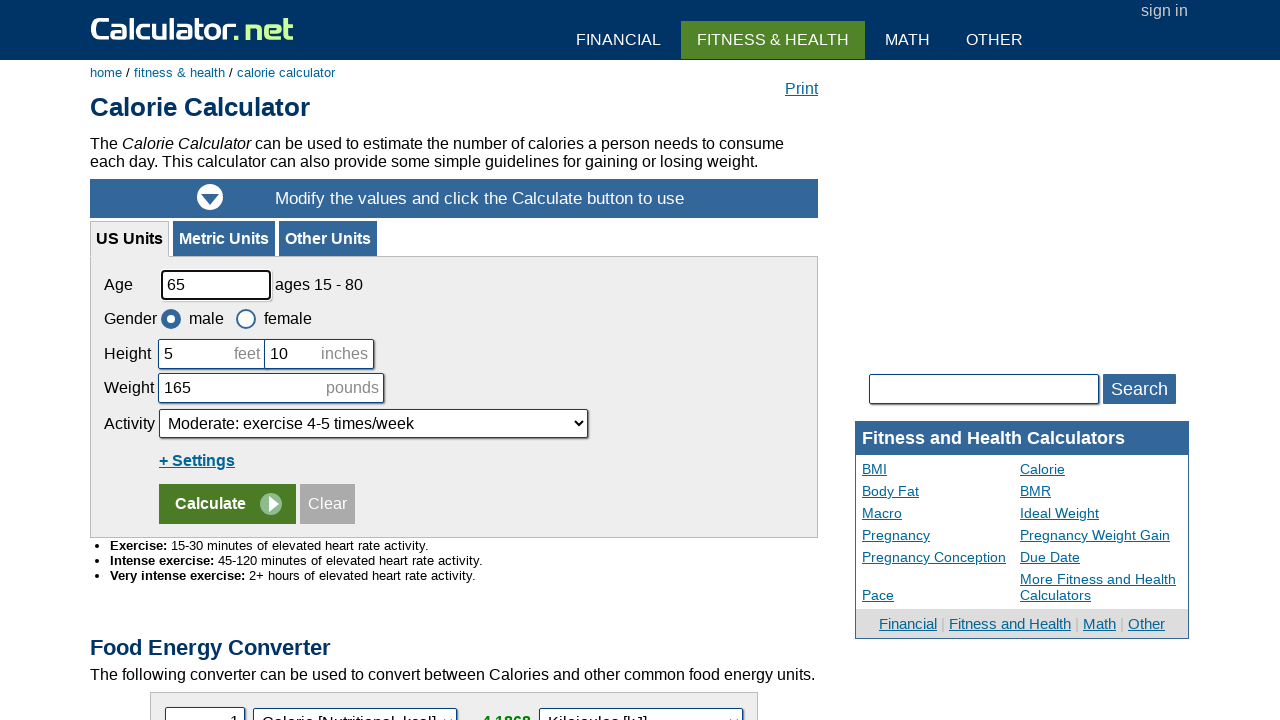

Retrieved all table cells in current row
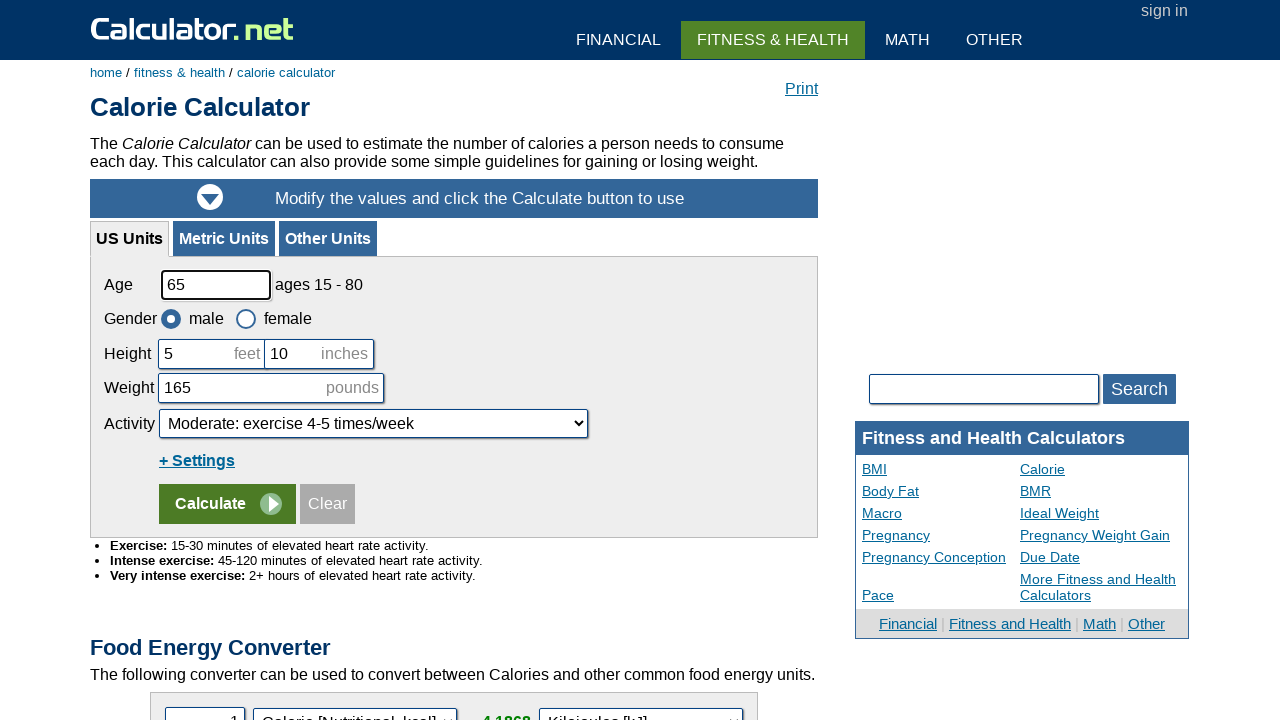

Extracted and printed table row data
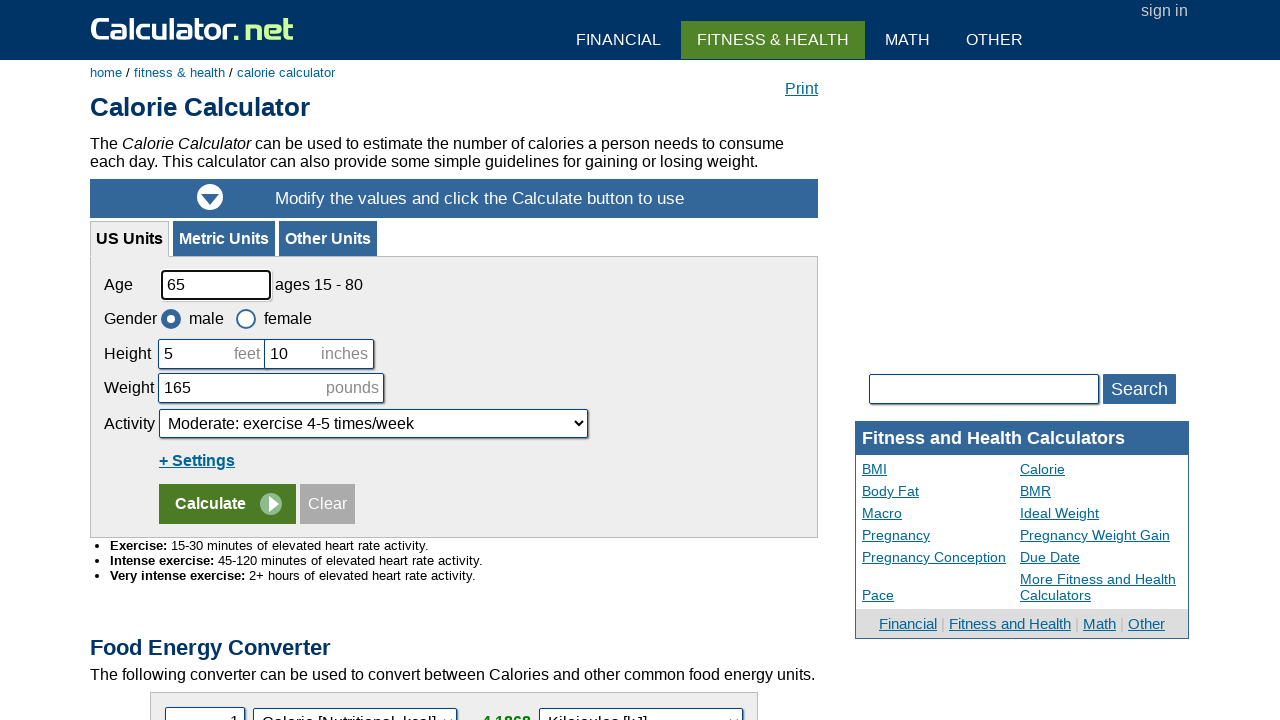

Retrieved all table cells in current row
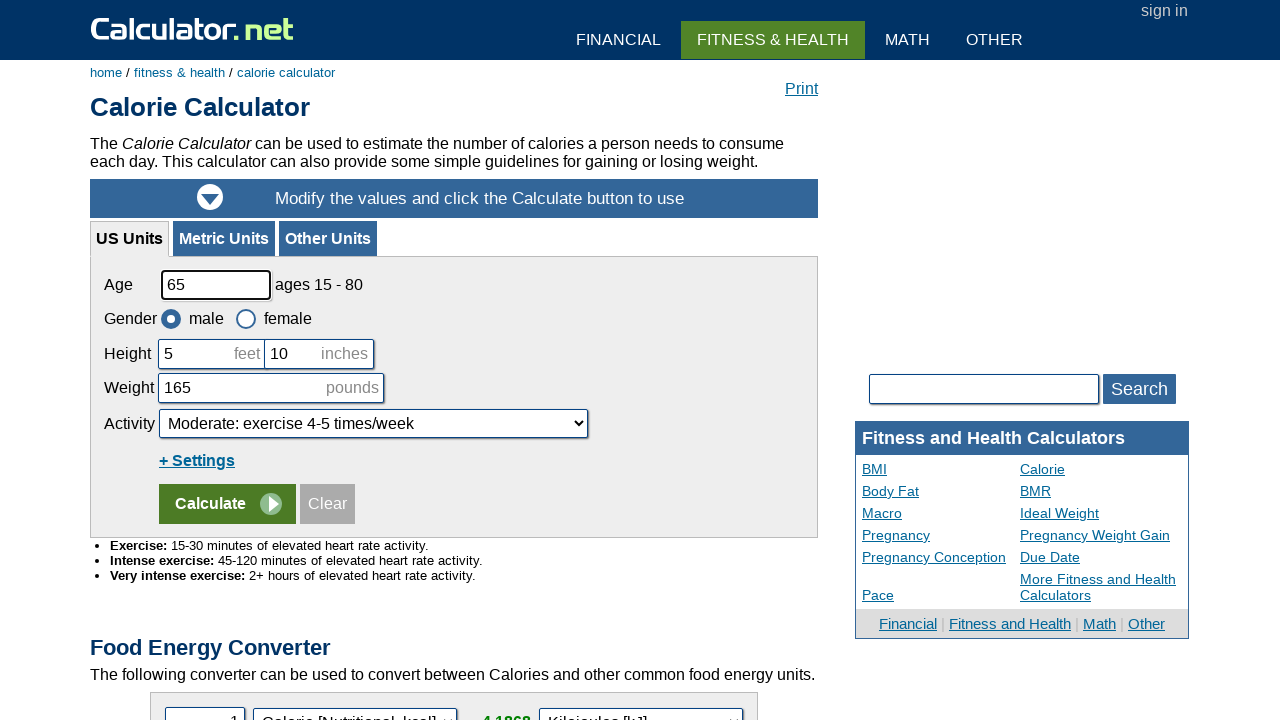

Extracted and printed table row data
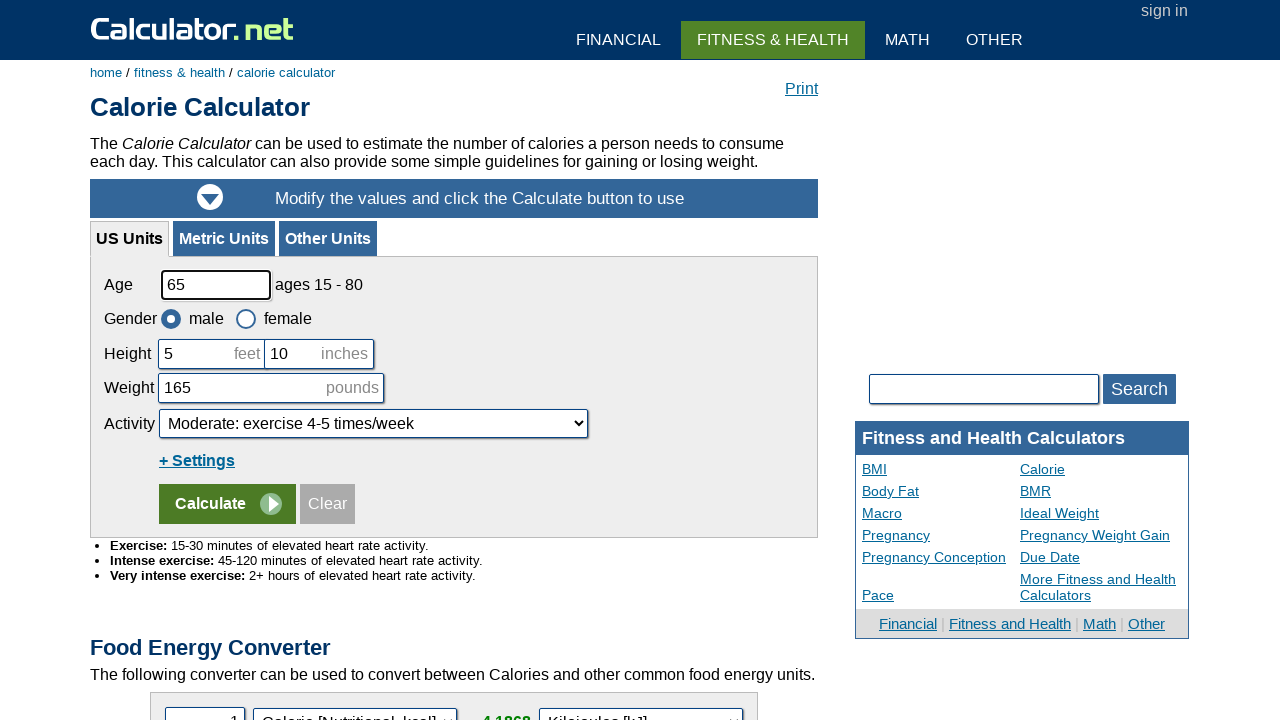

Retrieved all table cells in current row
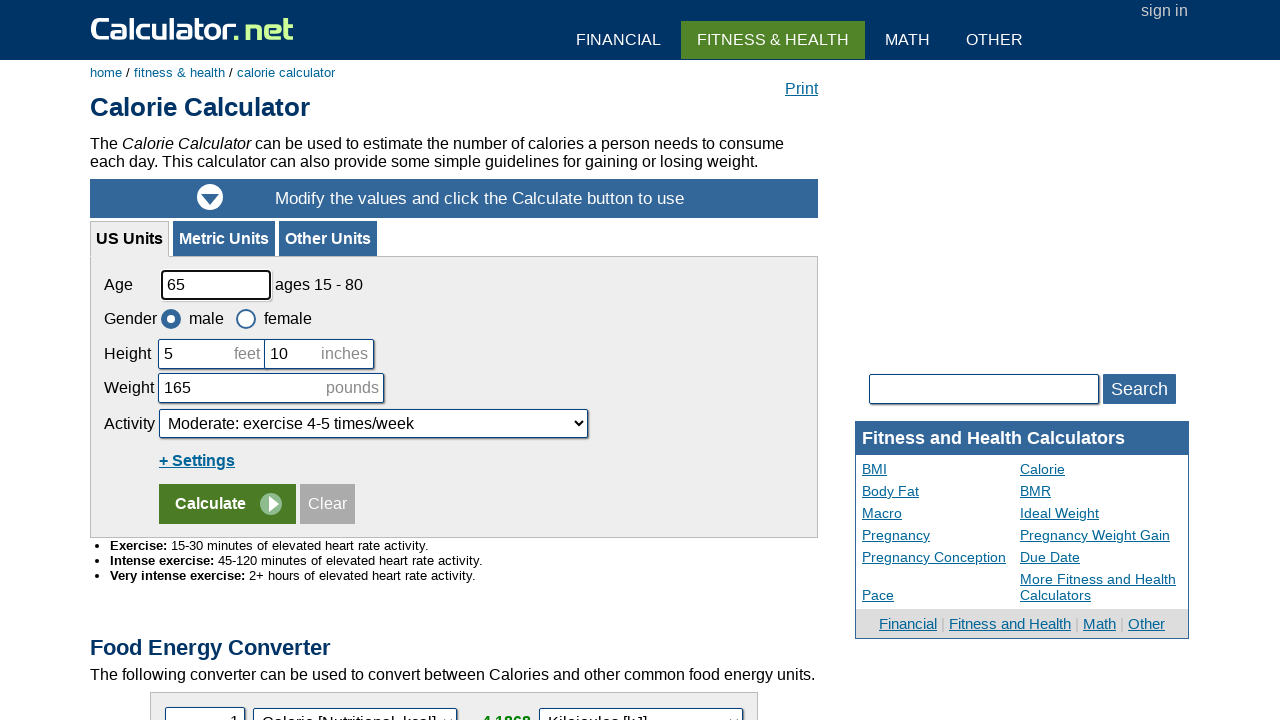

Extracted and printed table row data
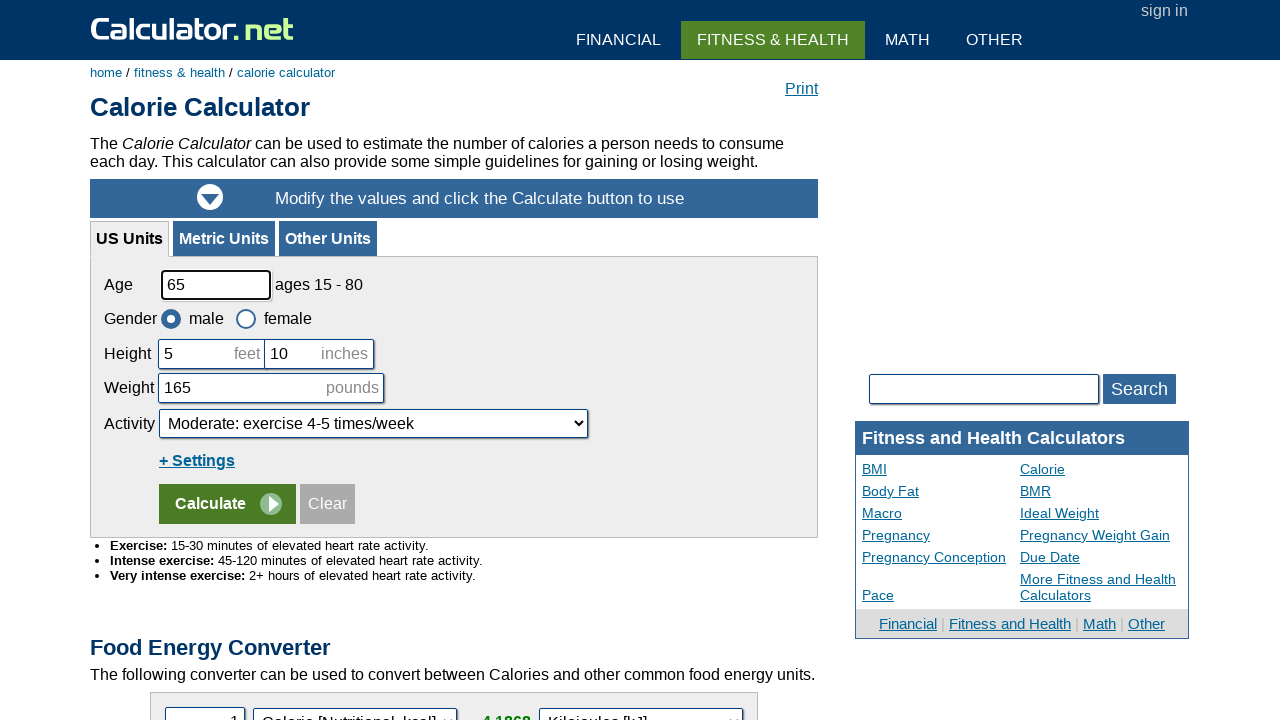

Retrieved all table cells in current row
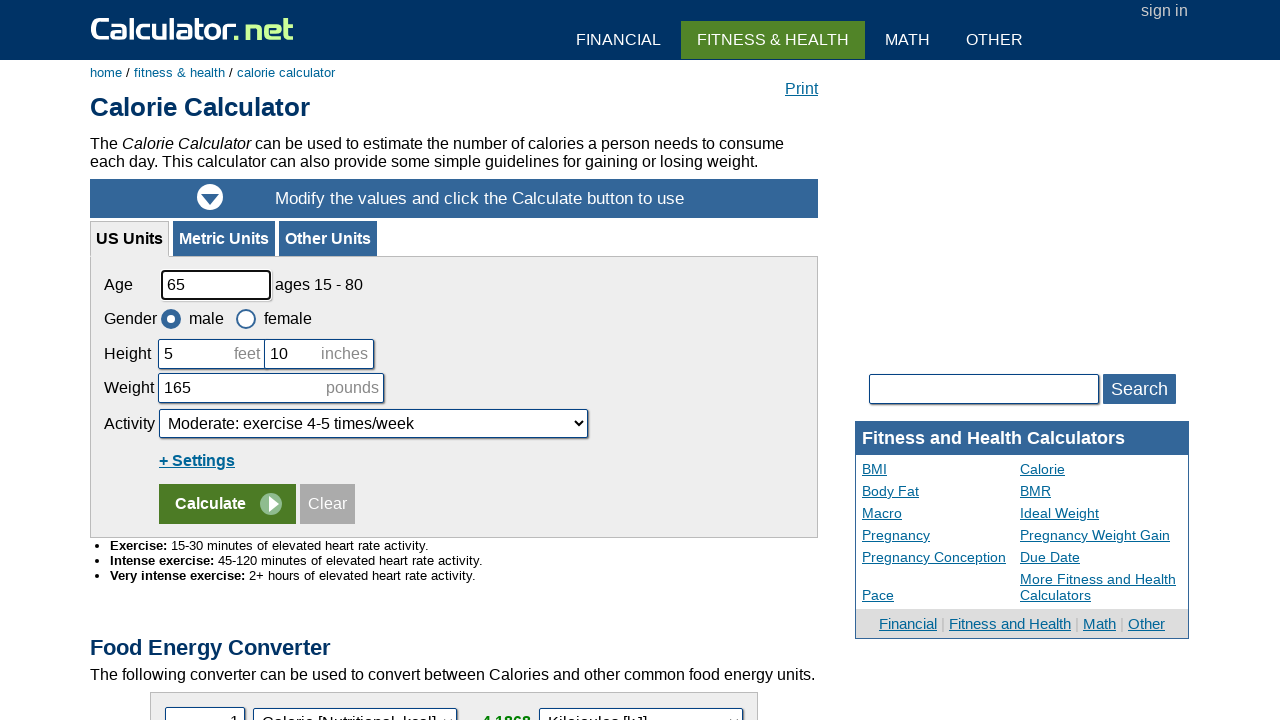

Extracted and printed table row data
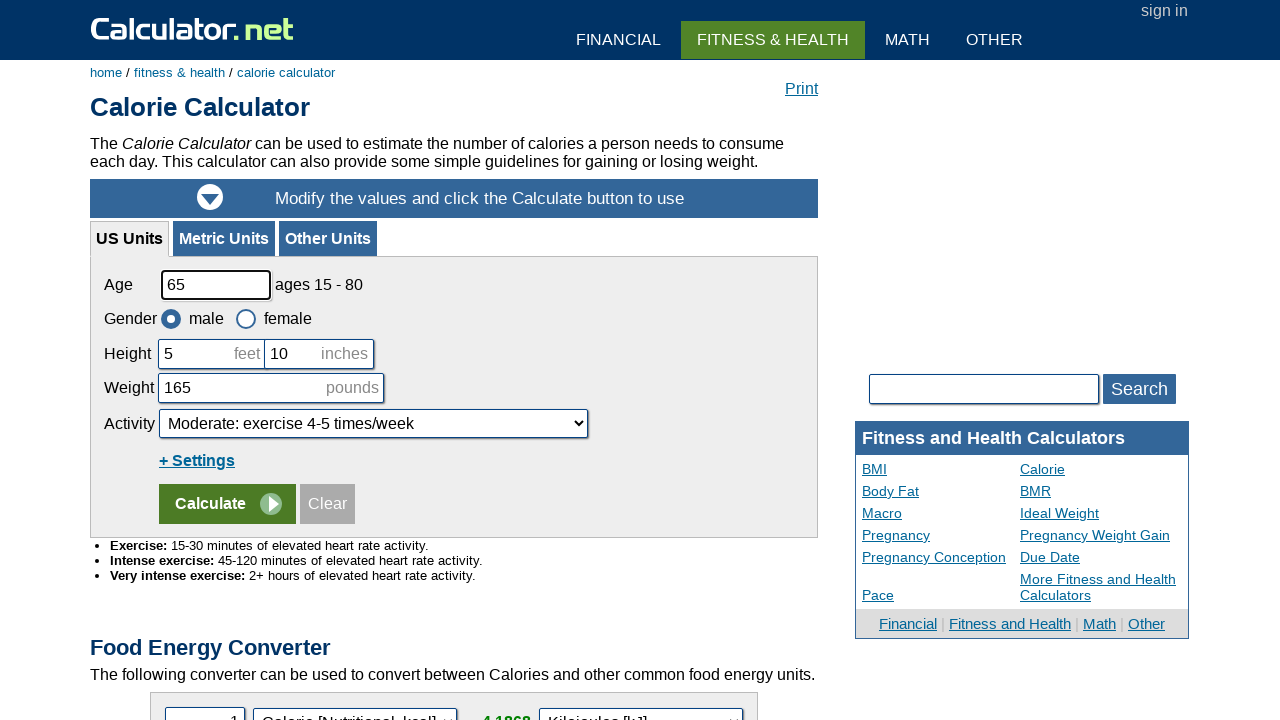

Retrieved all table cells in current row
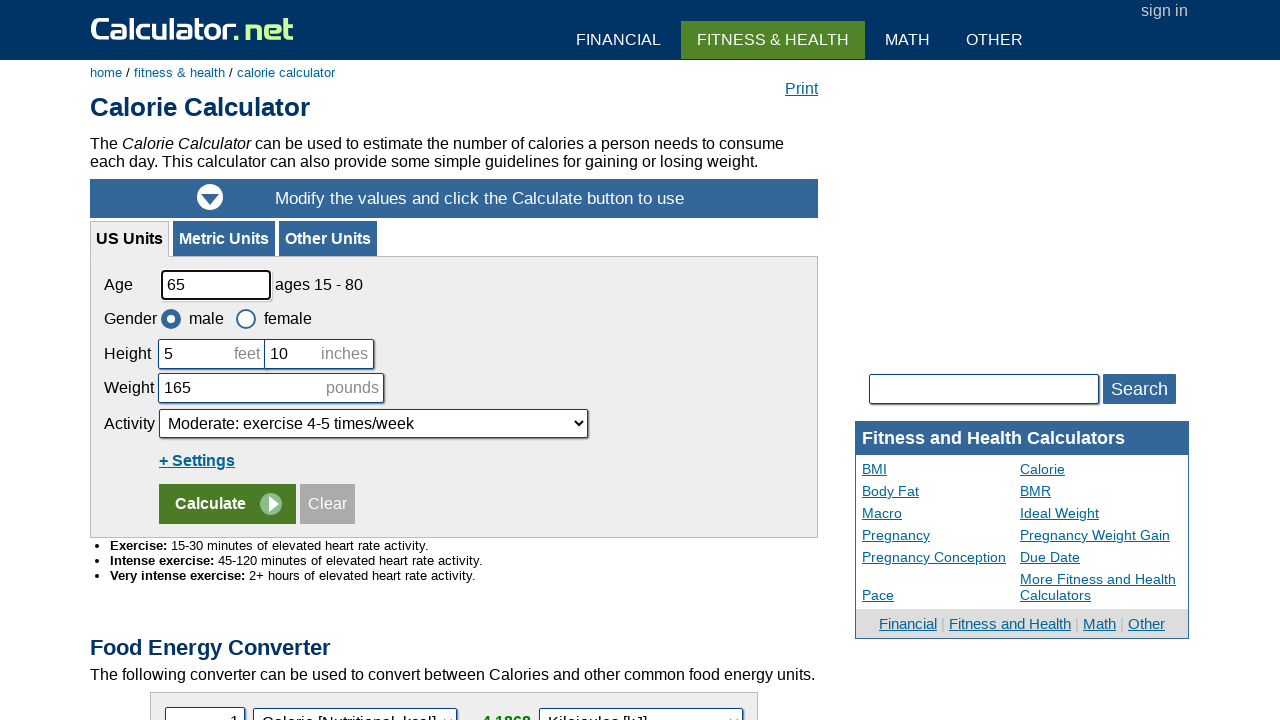

Extracted and printed table row data
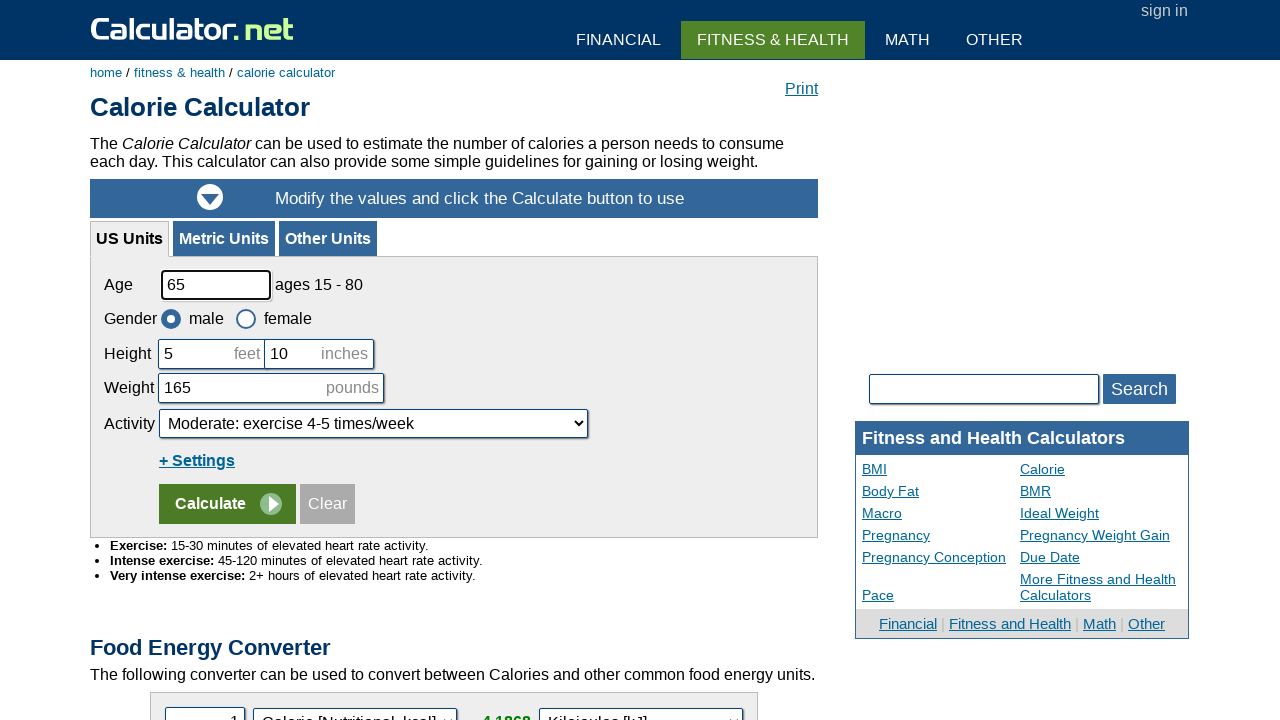

Retrieved all table cells in current row
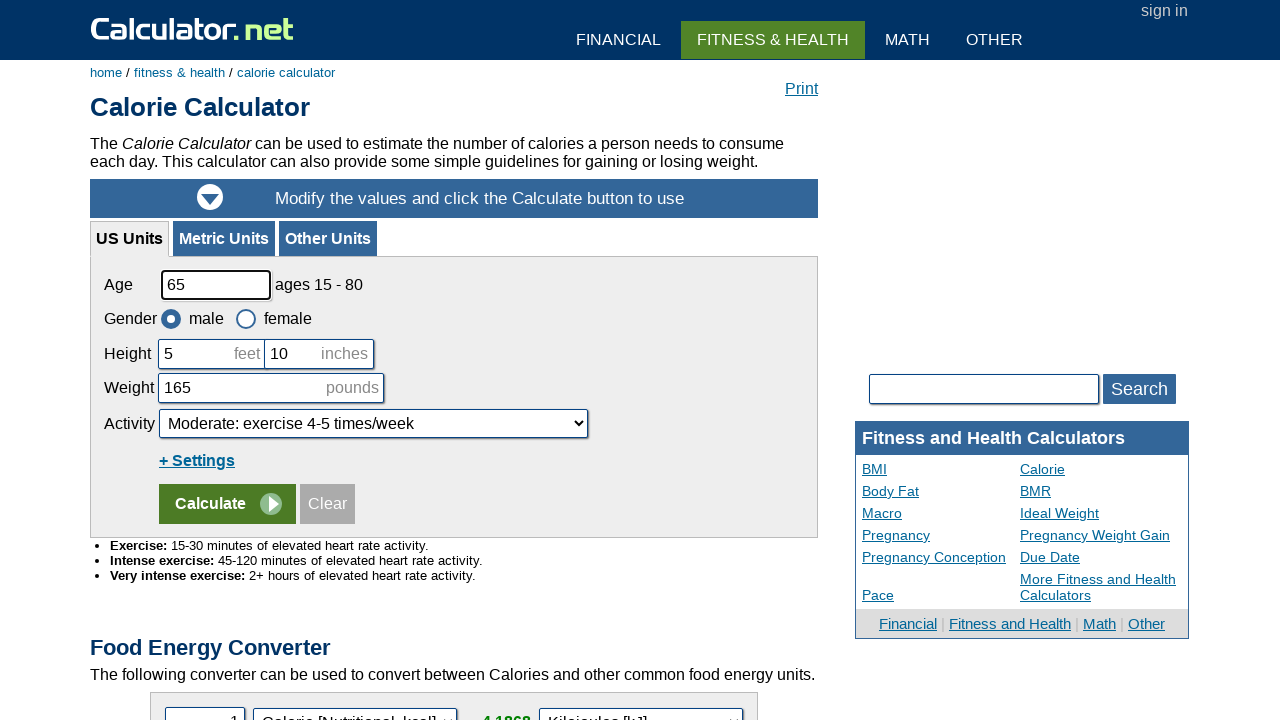

Extracted and printed table row data
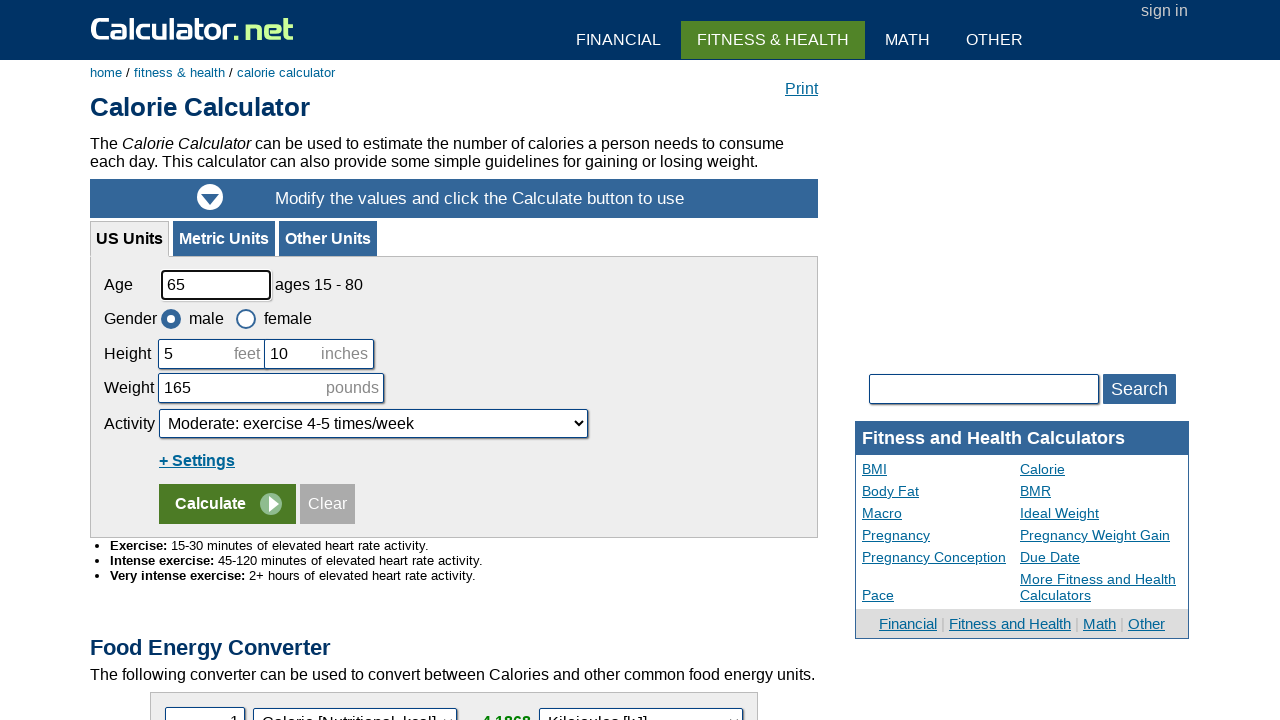

Retrieved all table cells in current row
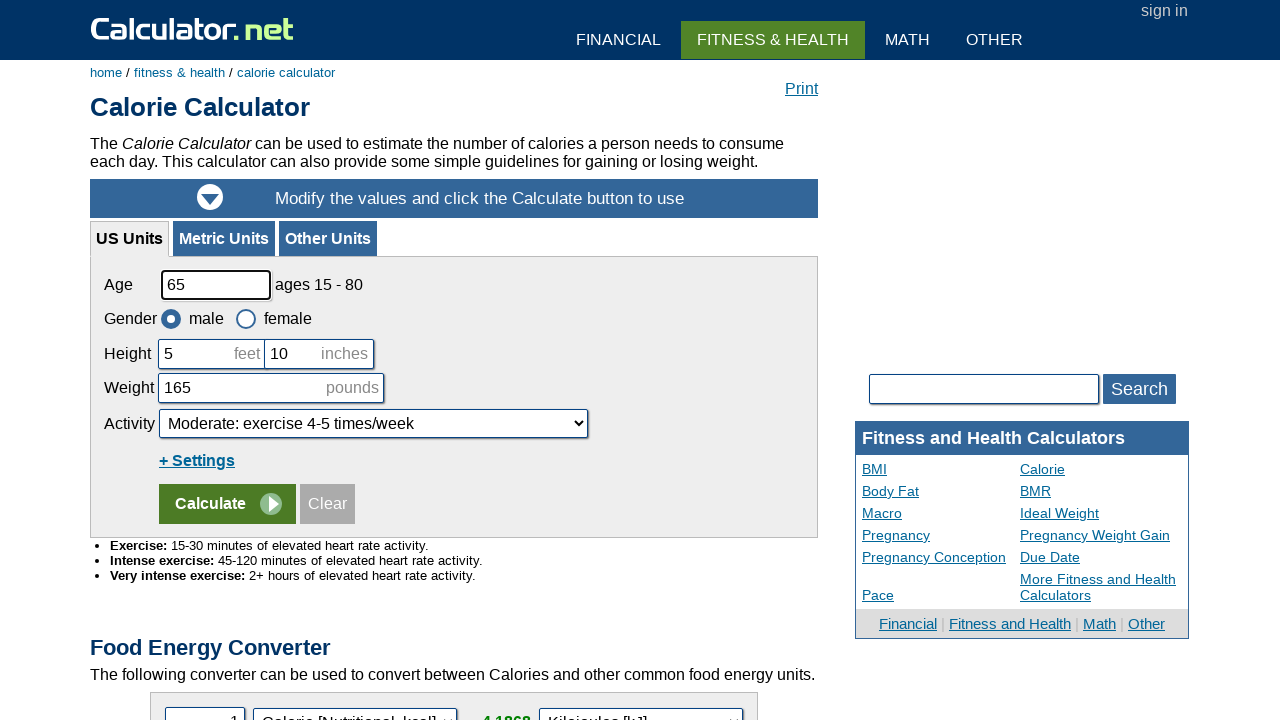

Extracted and printed table row data
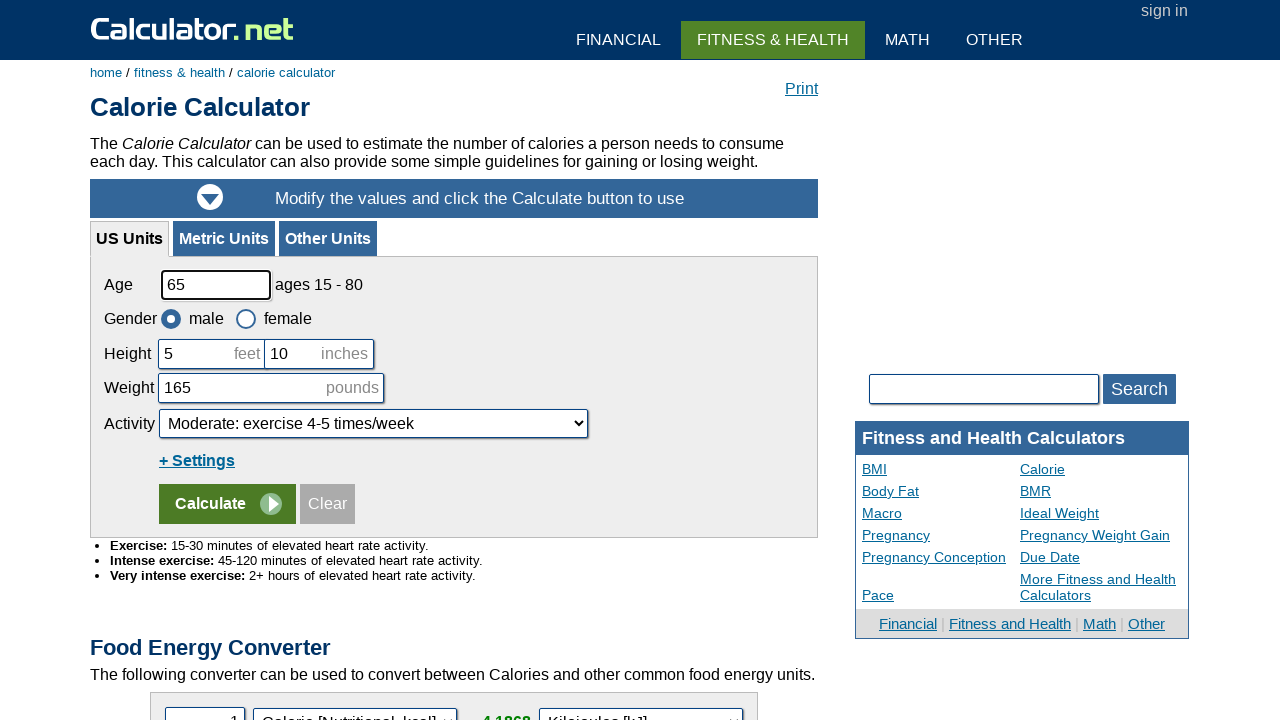

Retrieved all table cells in current row
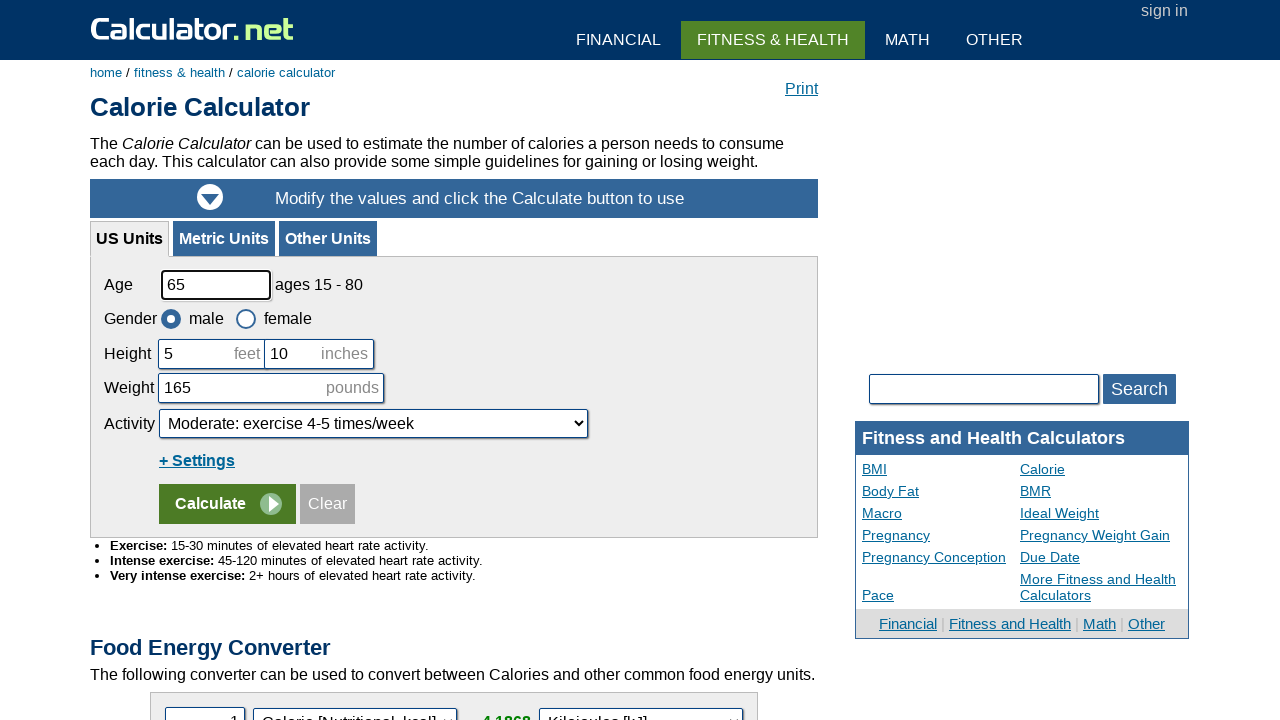

Extracted and printed table row data
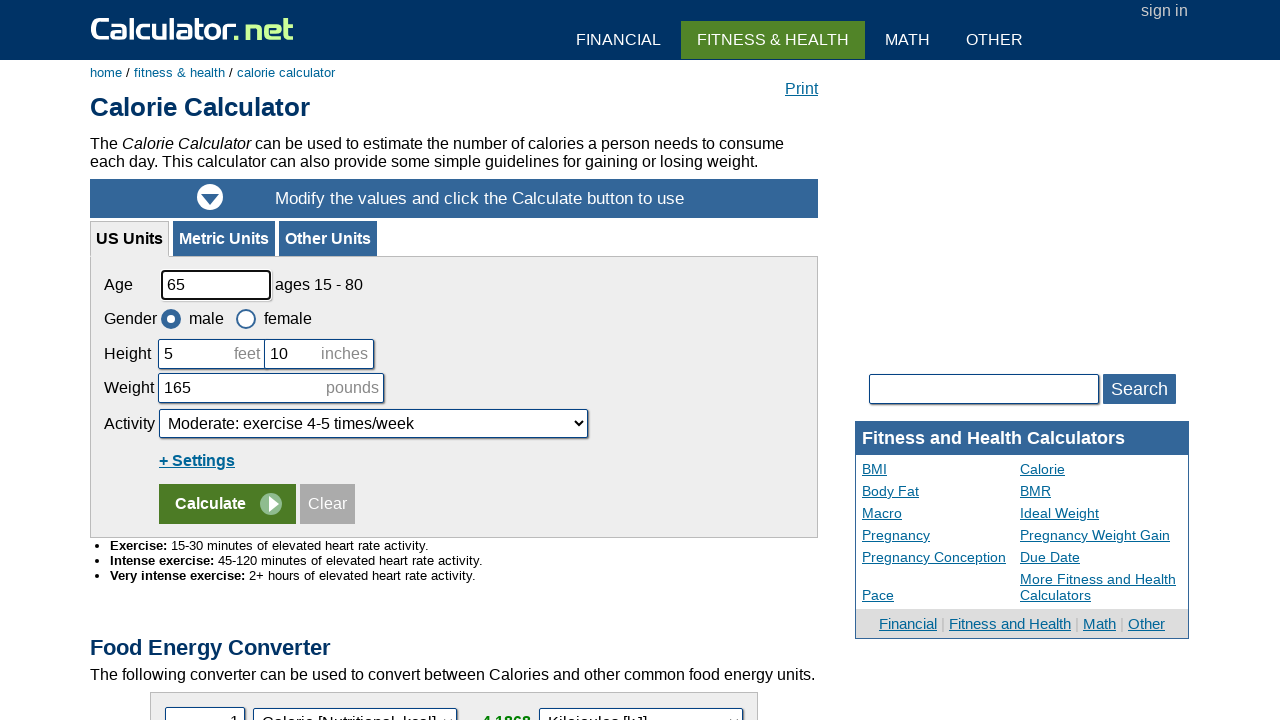

Retrieved all table cells in current row
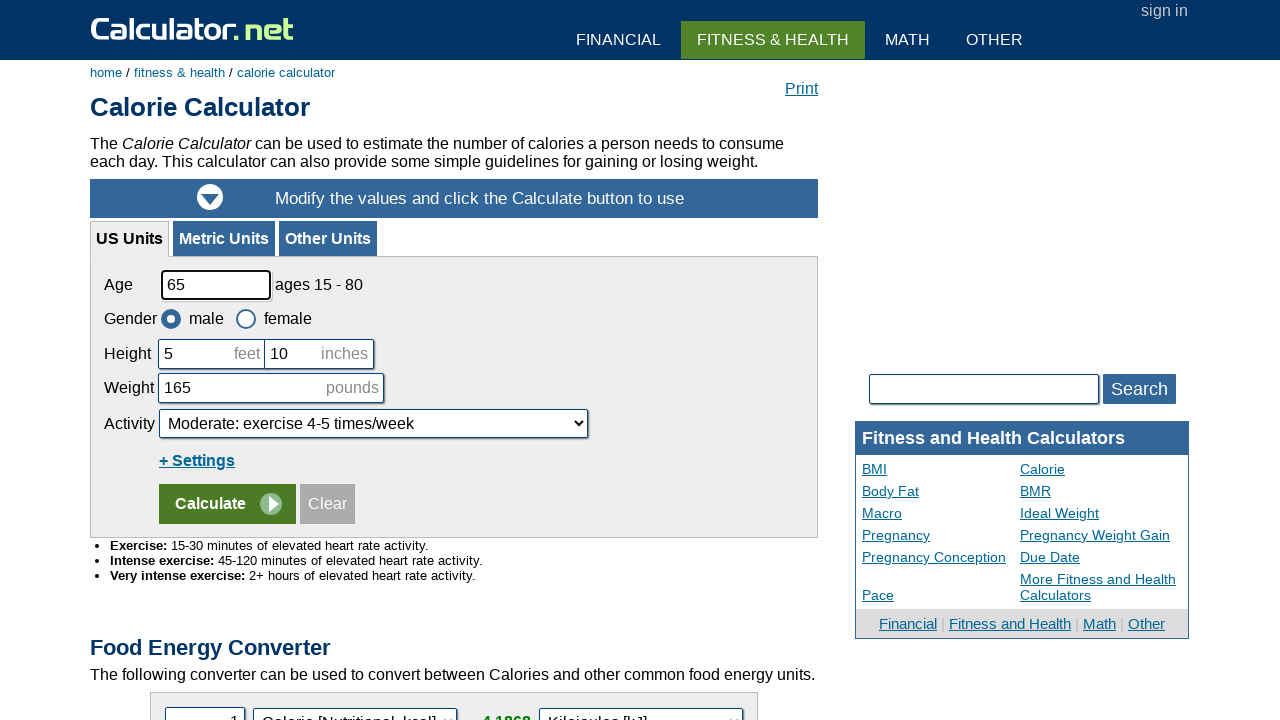

Extracted and printed table row data
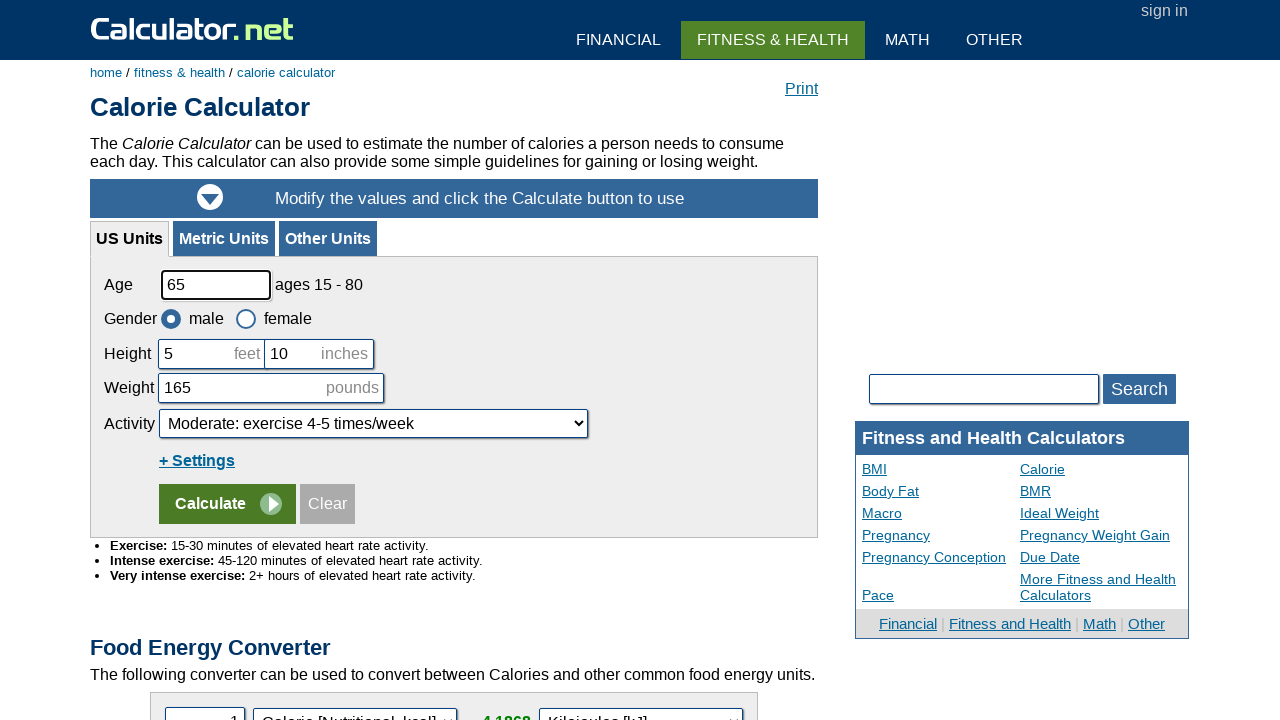

Retrieved all table cells in current row
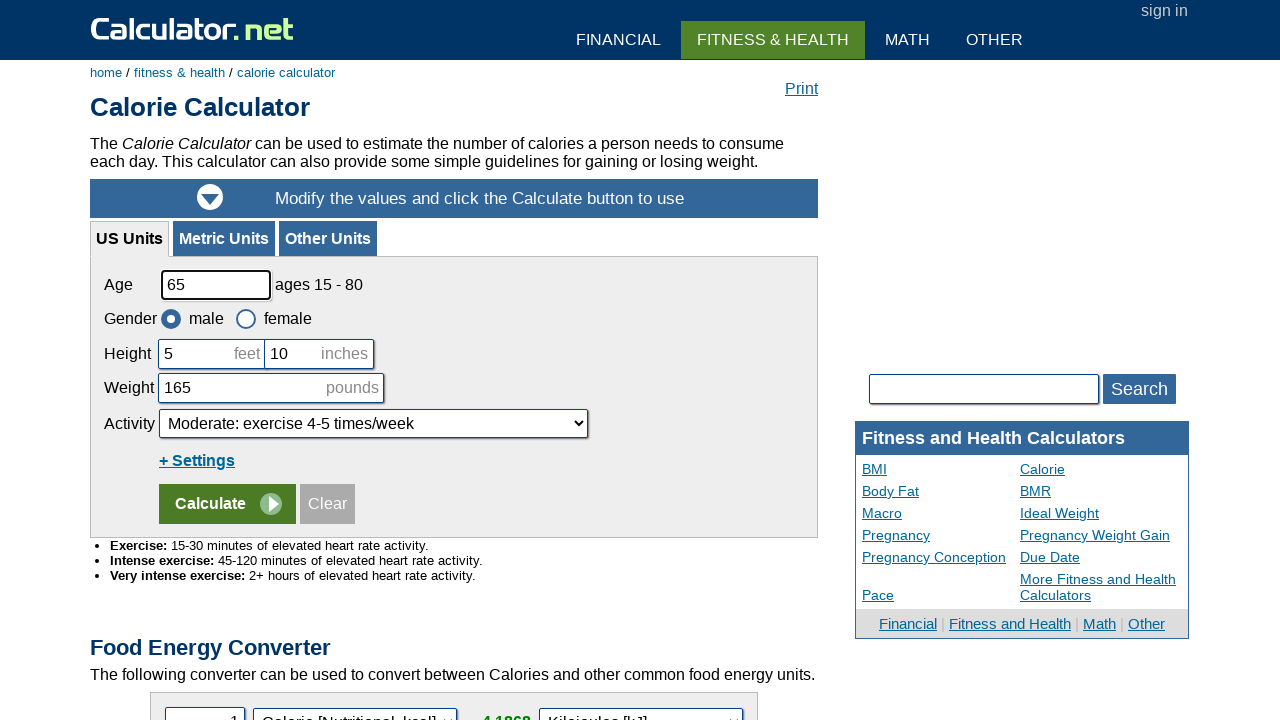

Extracted and printed table row data
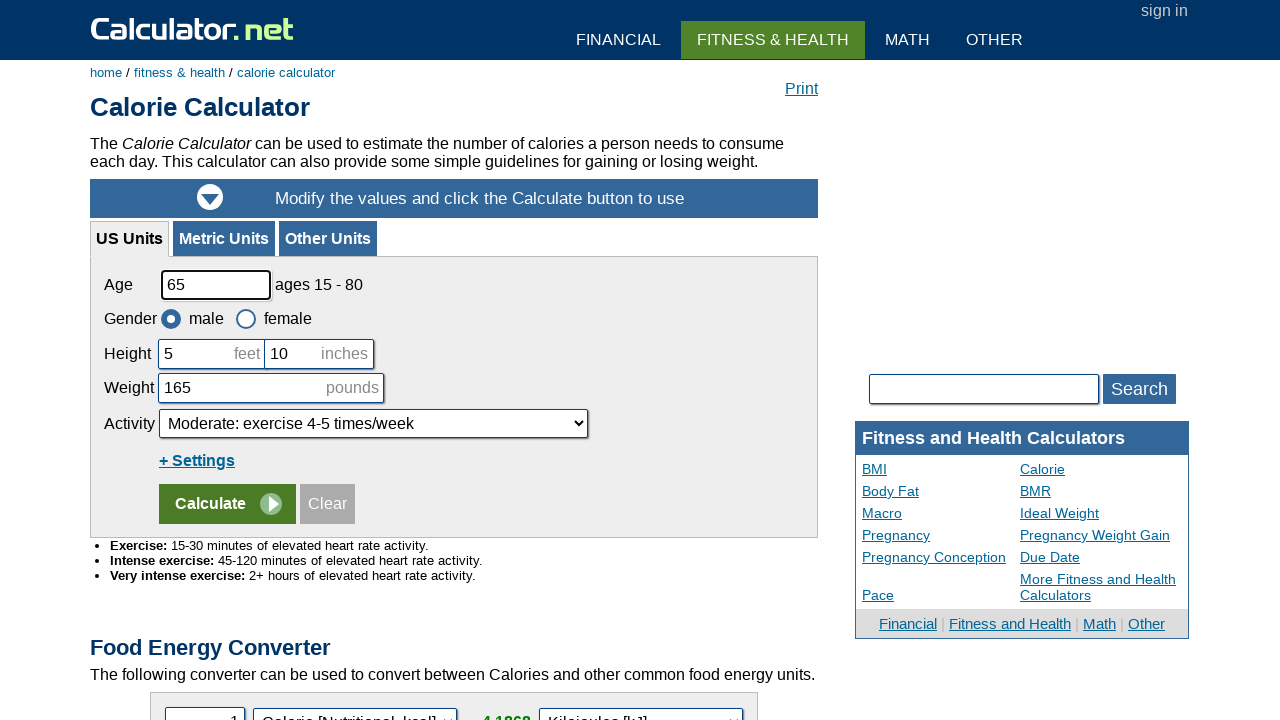

Retrieved all table cells in current row
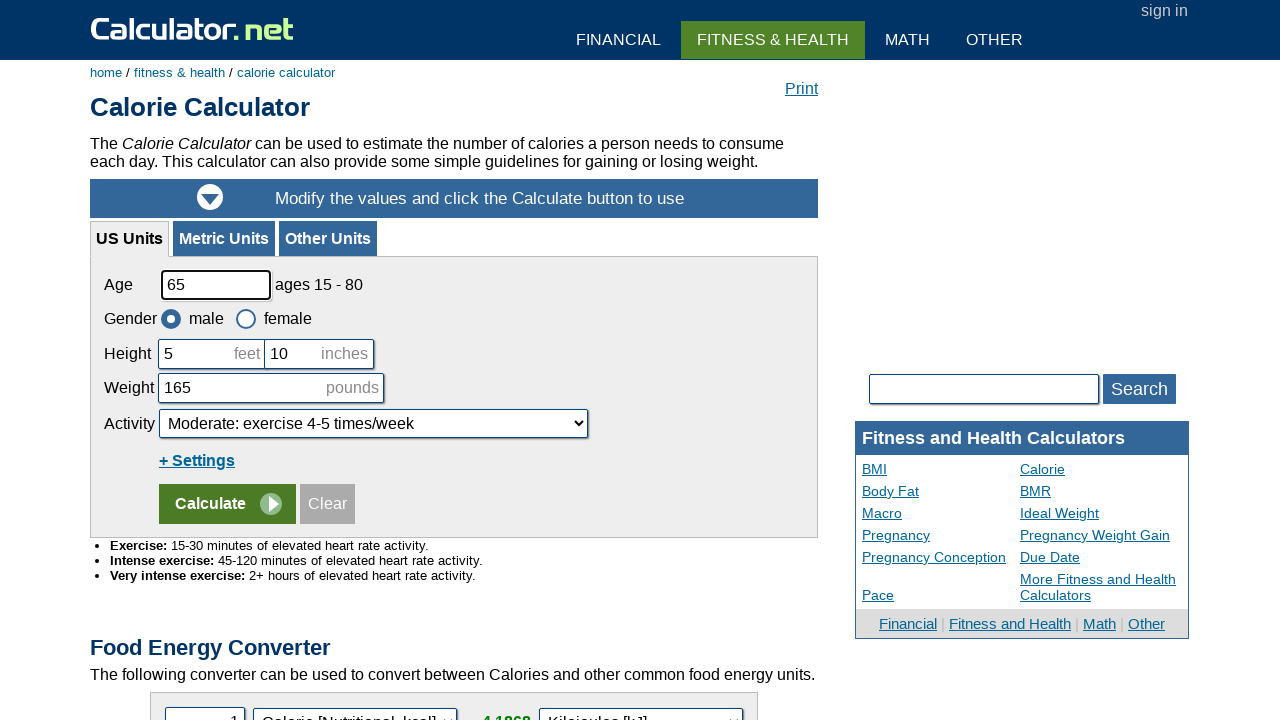

Extracted and printed table row data
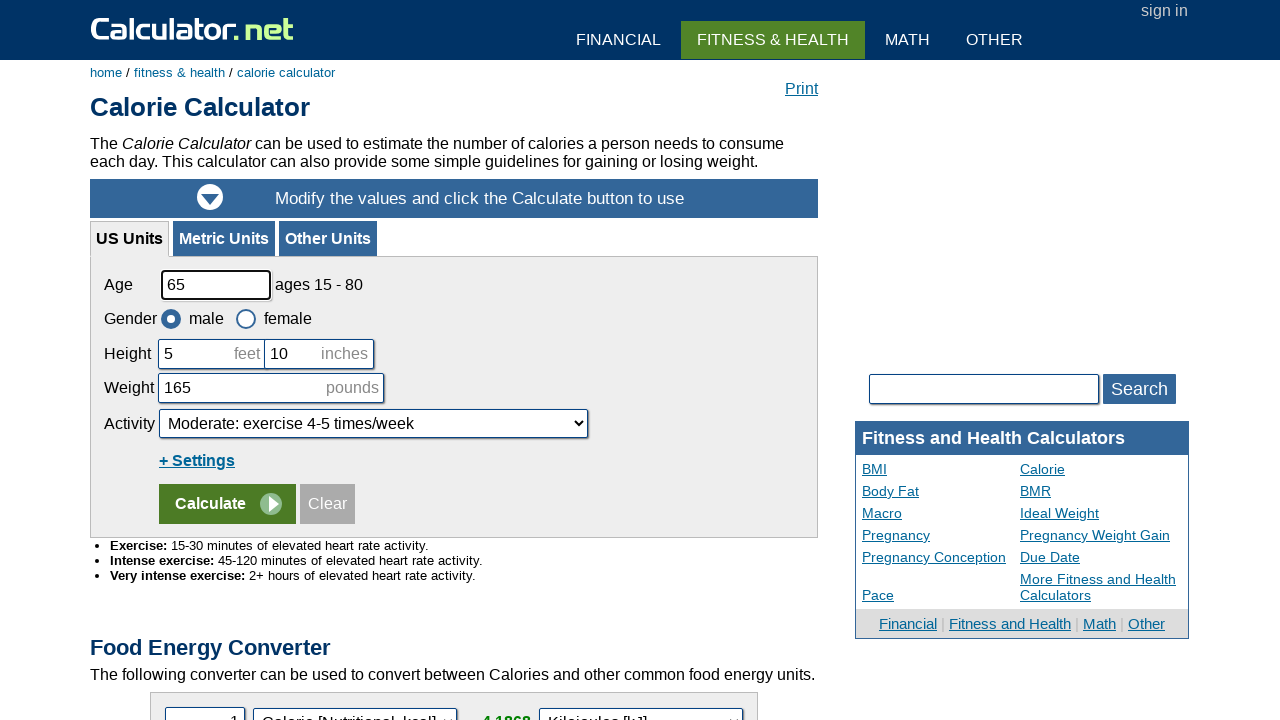

Retrieved all table cells in current row
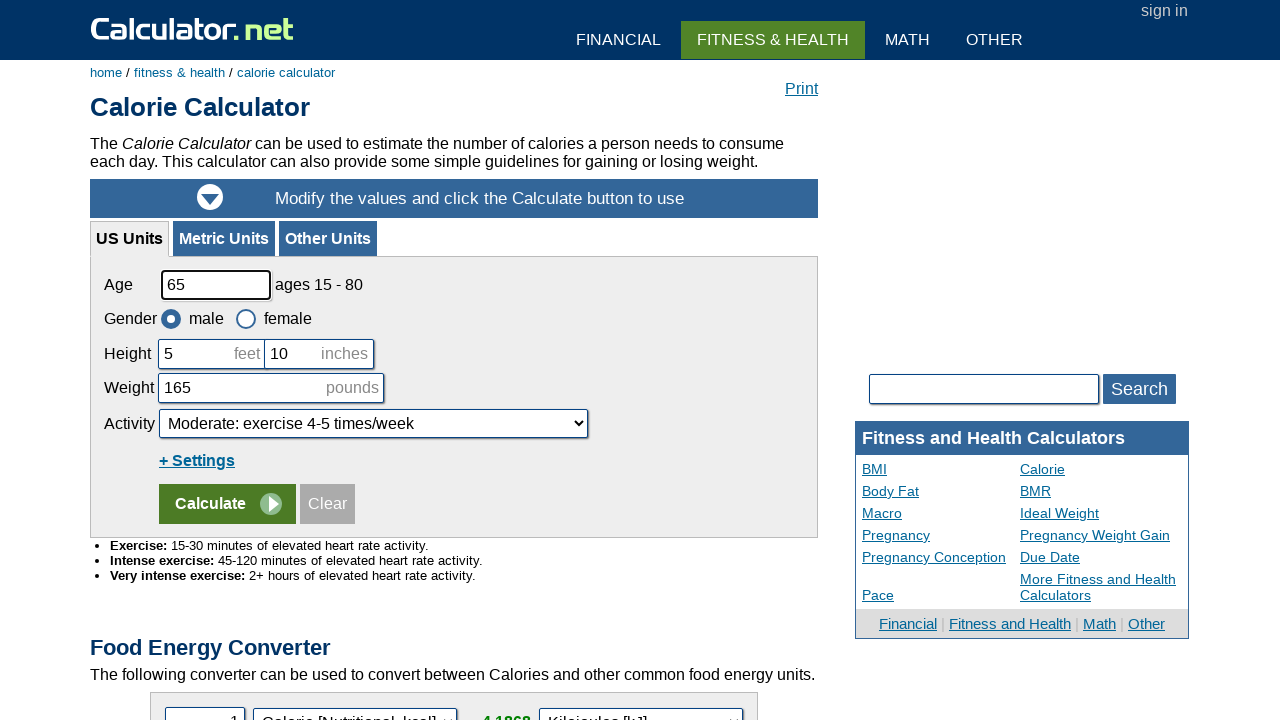

Extracted and printed table row data
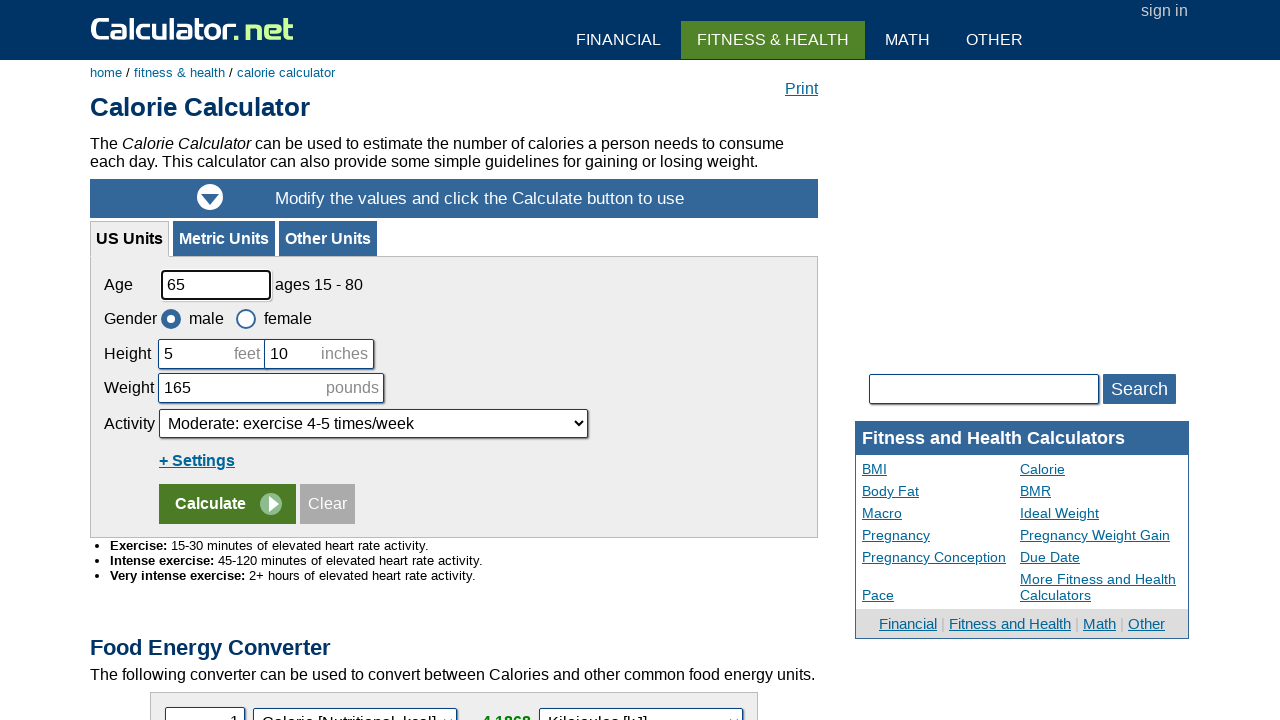

Retrieved all table cells in current row
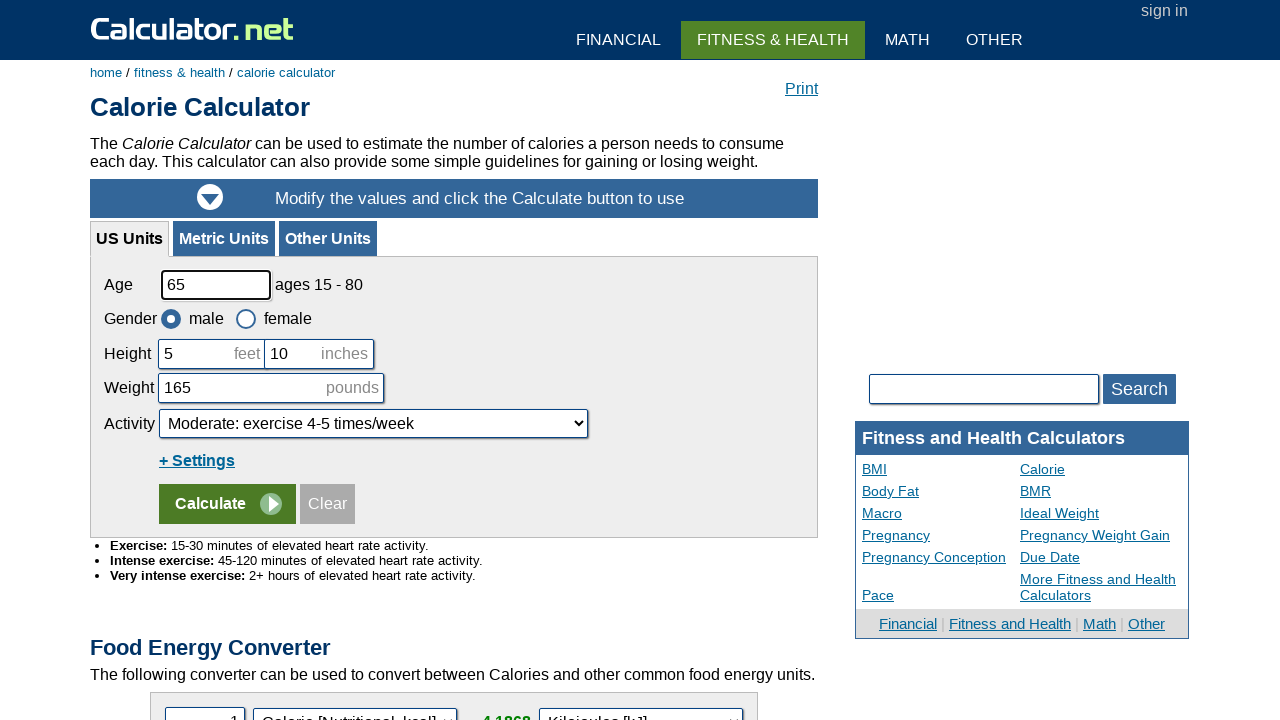

Extracted and printed table row data
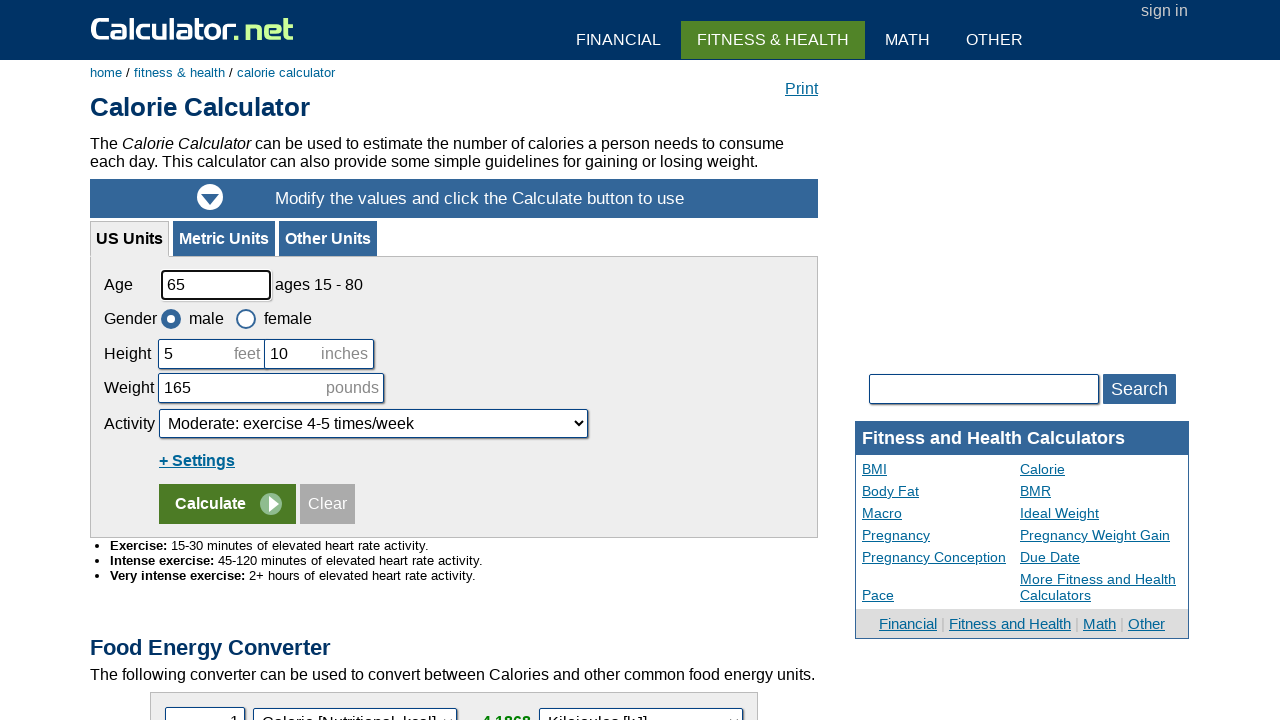

Retrieved all table cells in current row
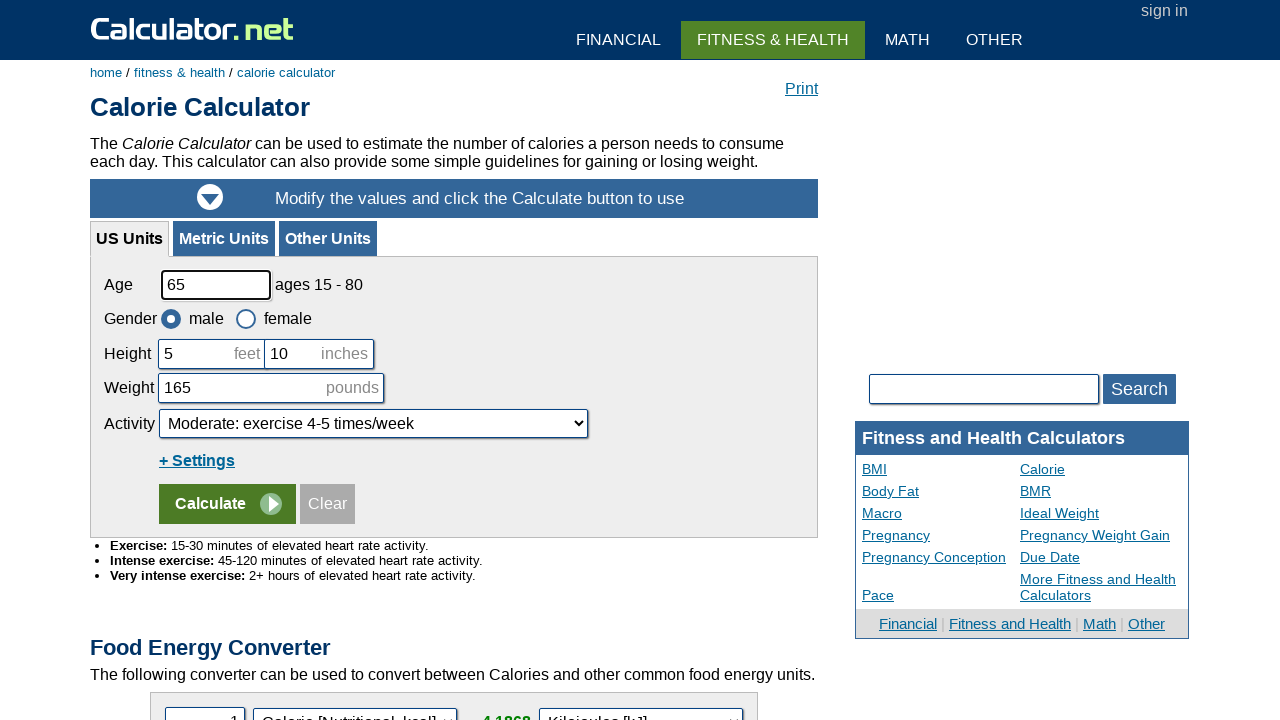

Extracted and printed table row data
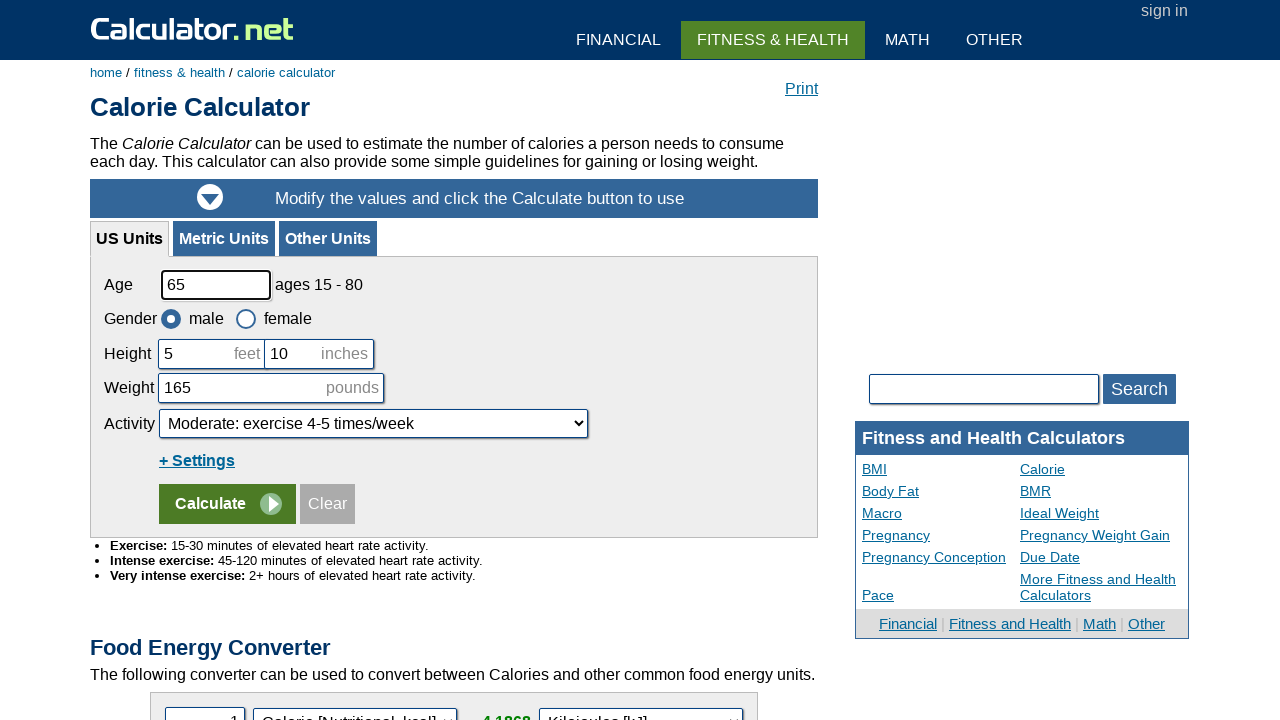

Retrieved all table cells in current row
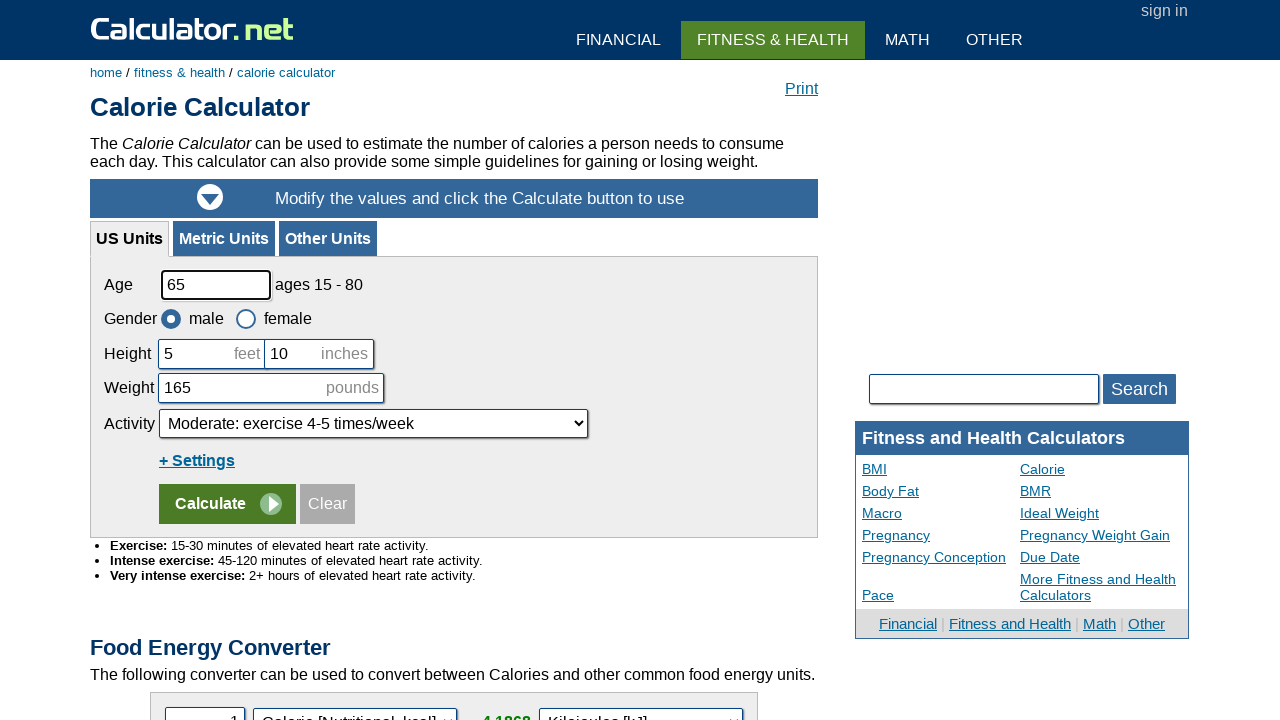

Extracted and printed table row data
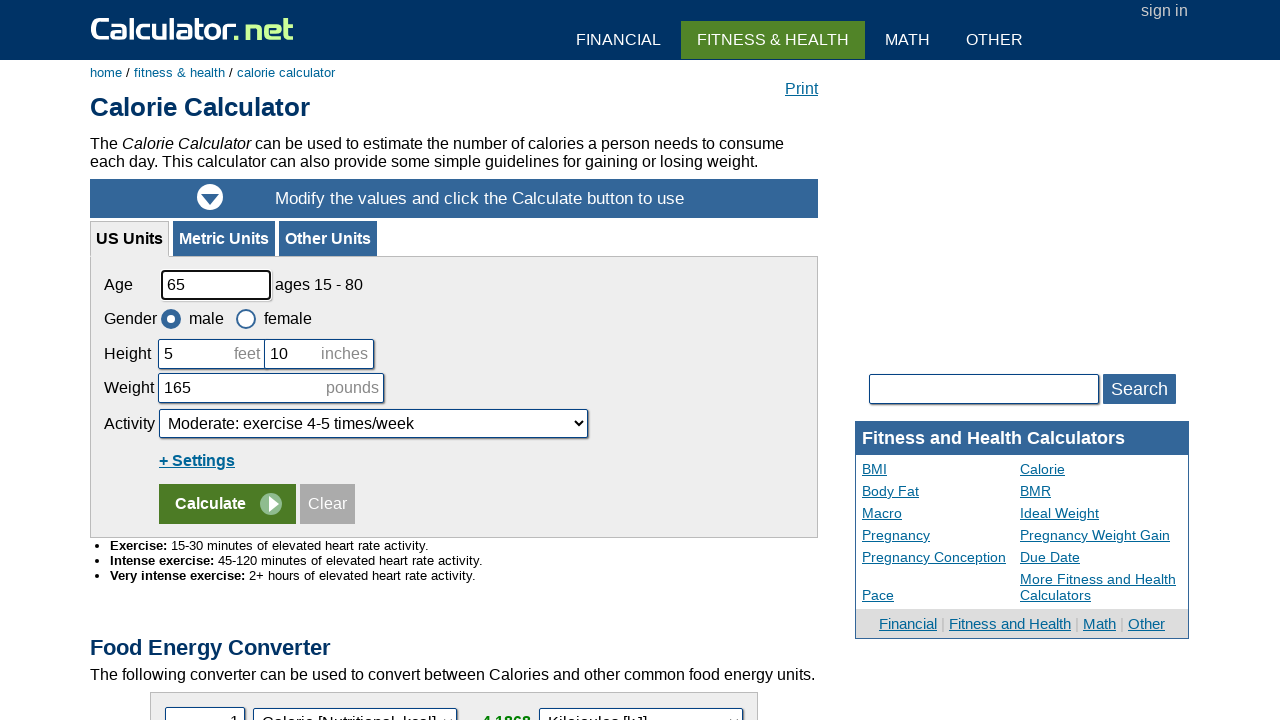

Retrieved all table cells in current row
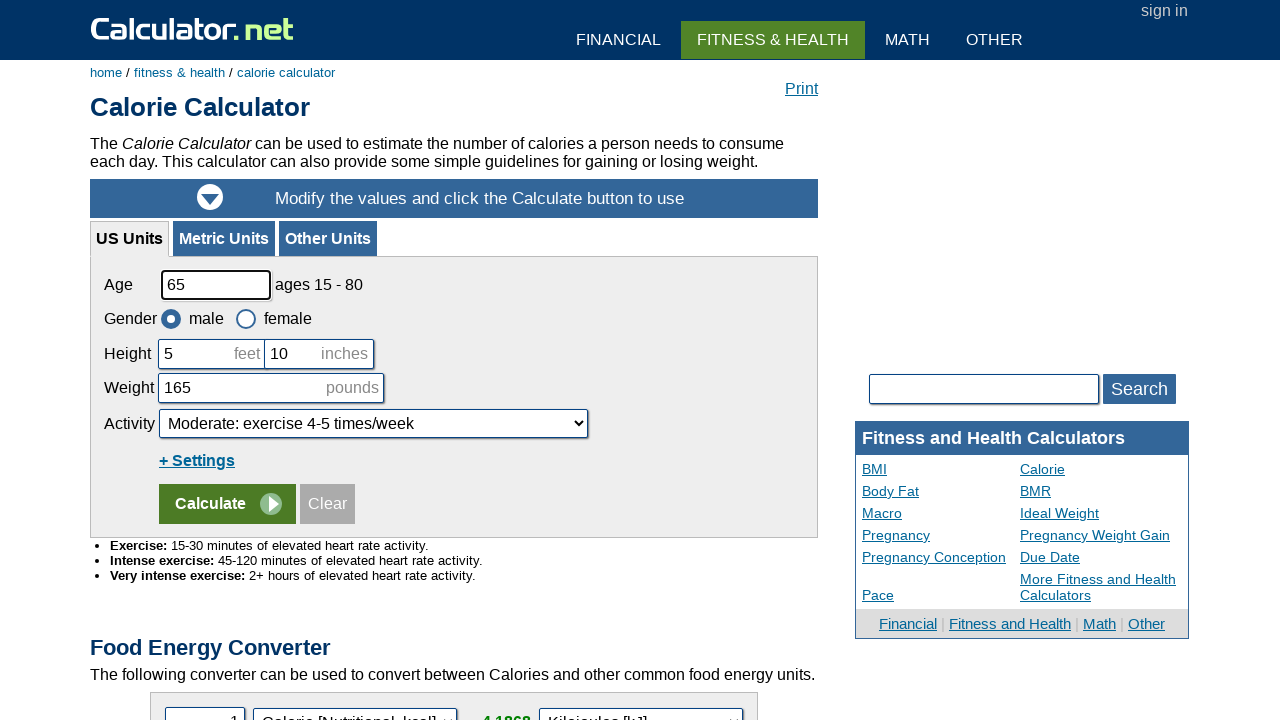

Extracted and printed table row data
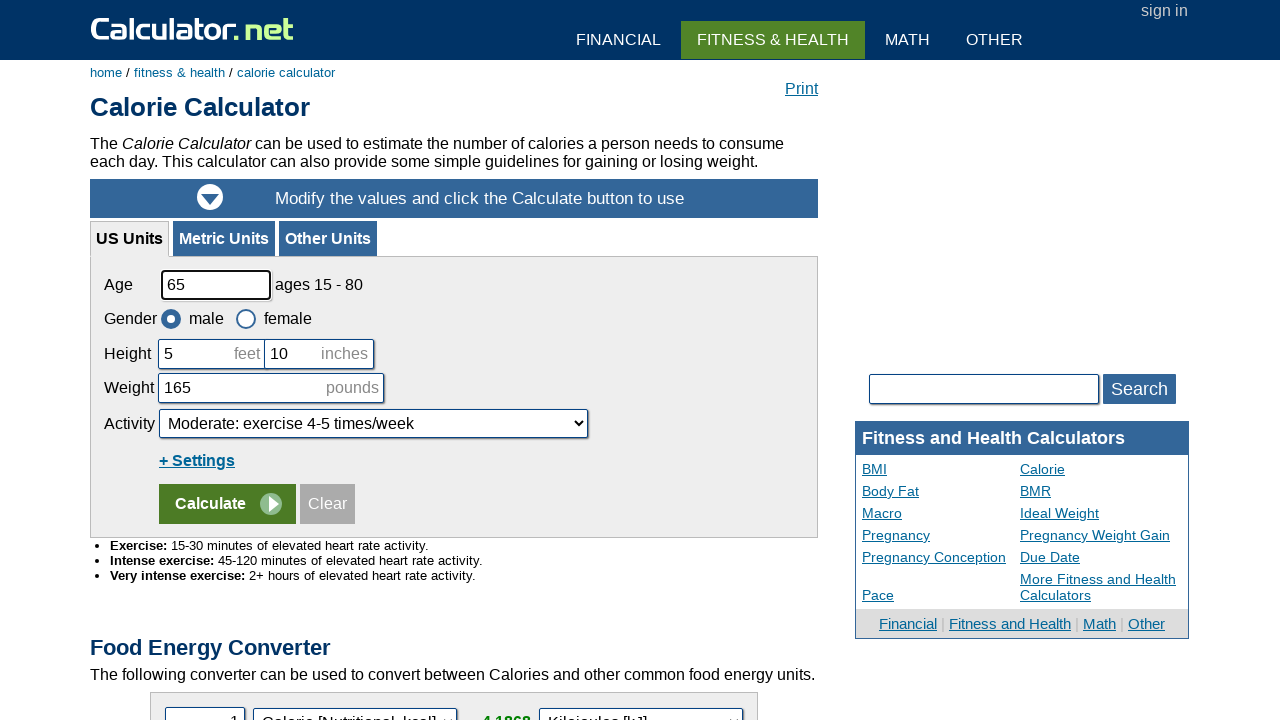

Retrieved all table cells in current row
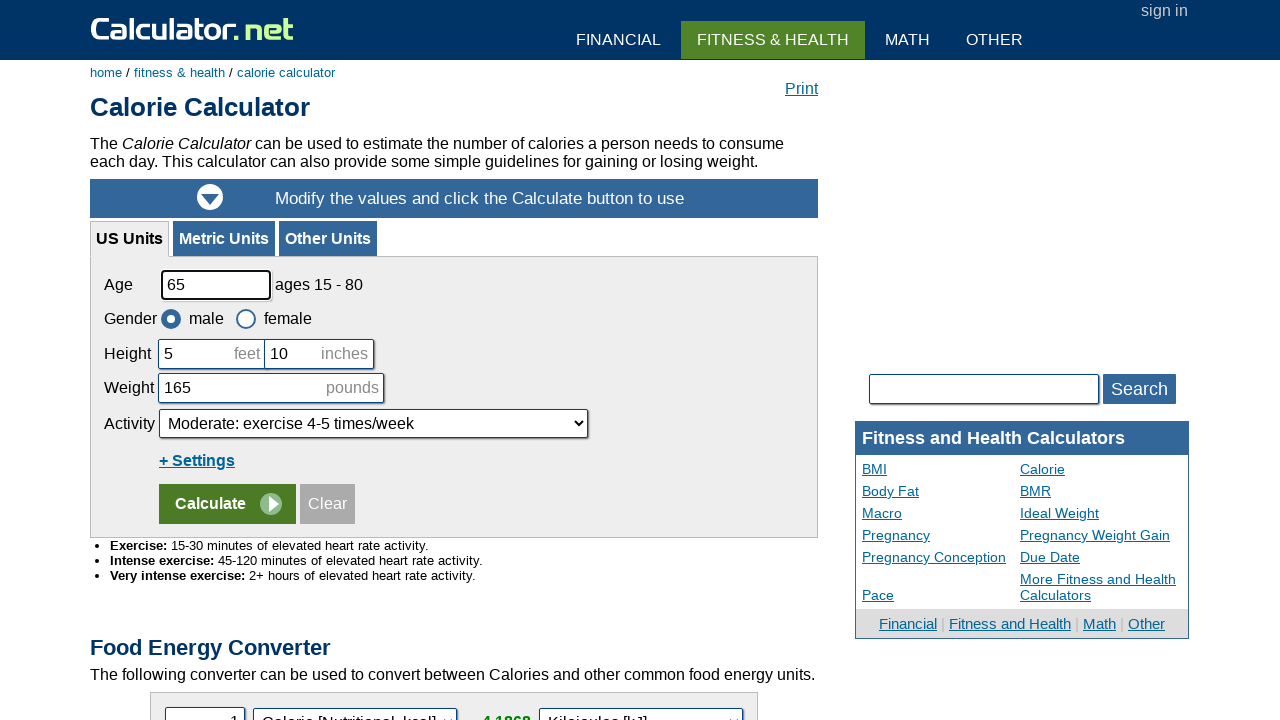

Extracted and printed table row data
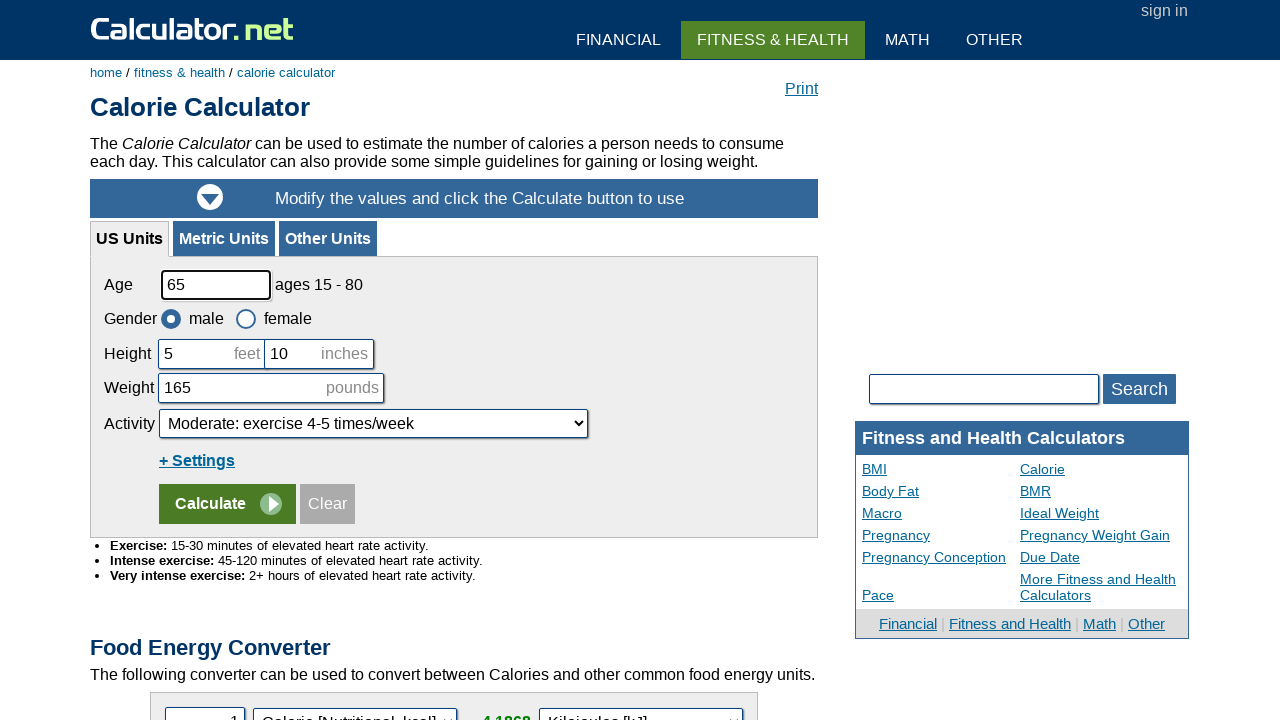

Retrieved all table cells in current row
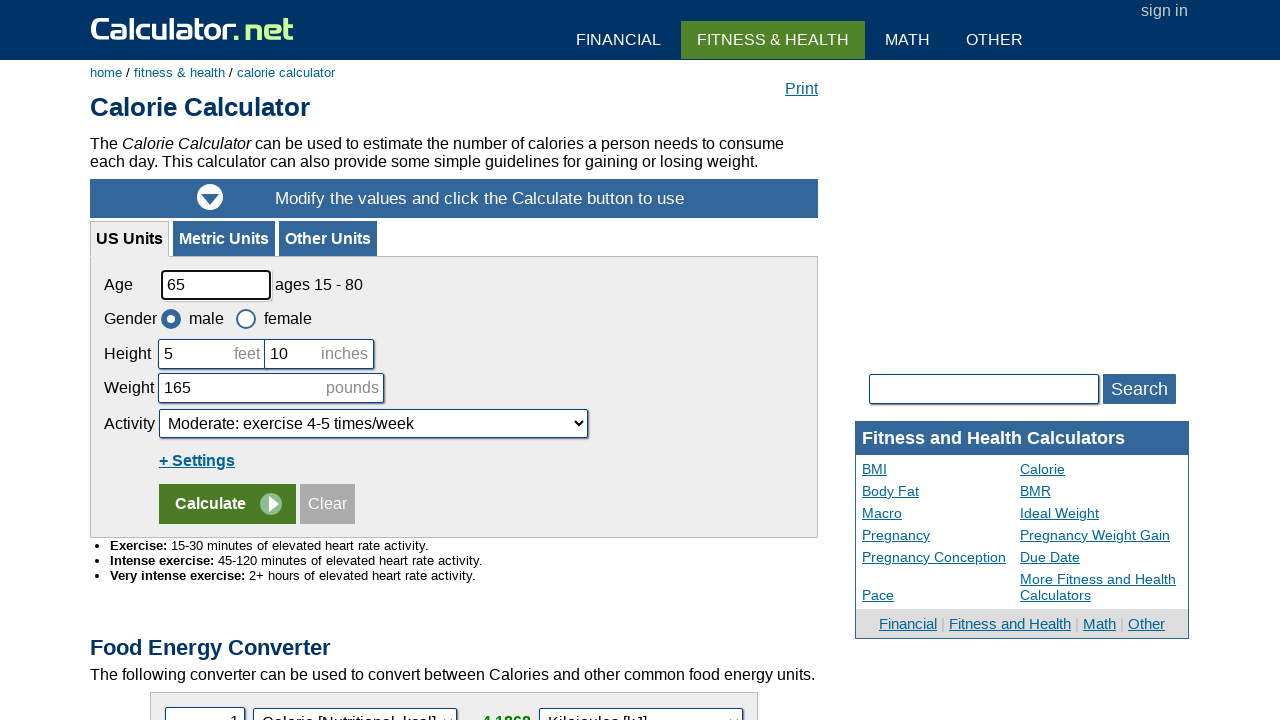

Extracted and printed table row data
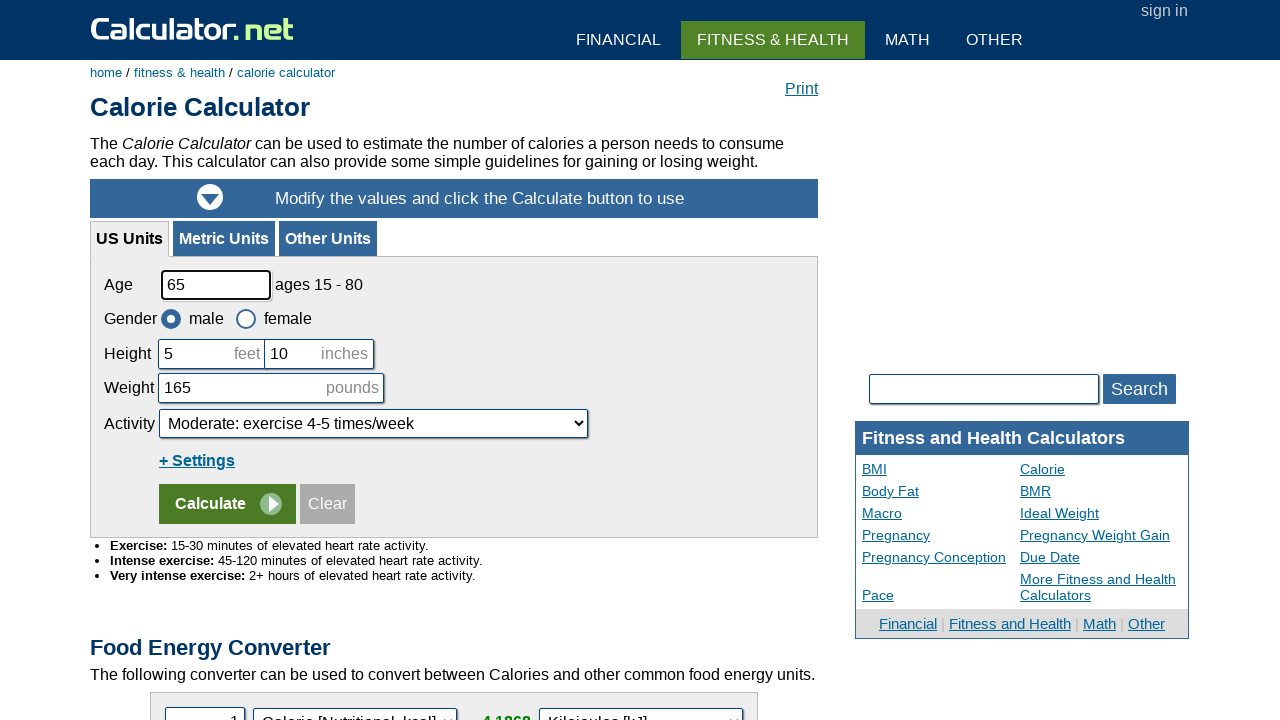

Retrieved all table cells in current row
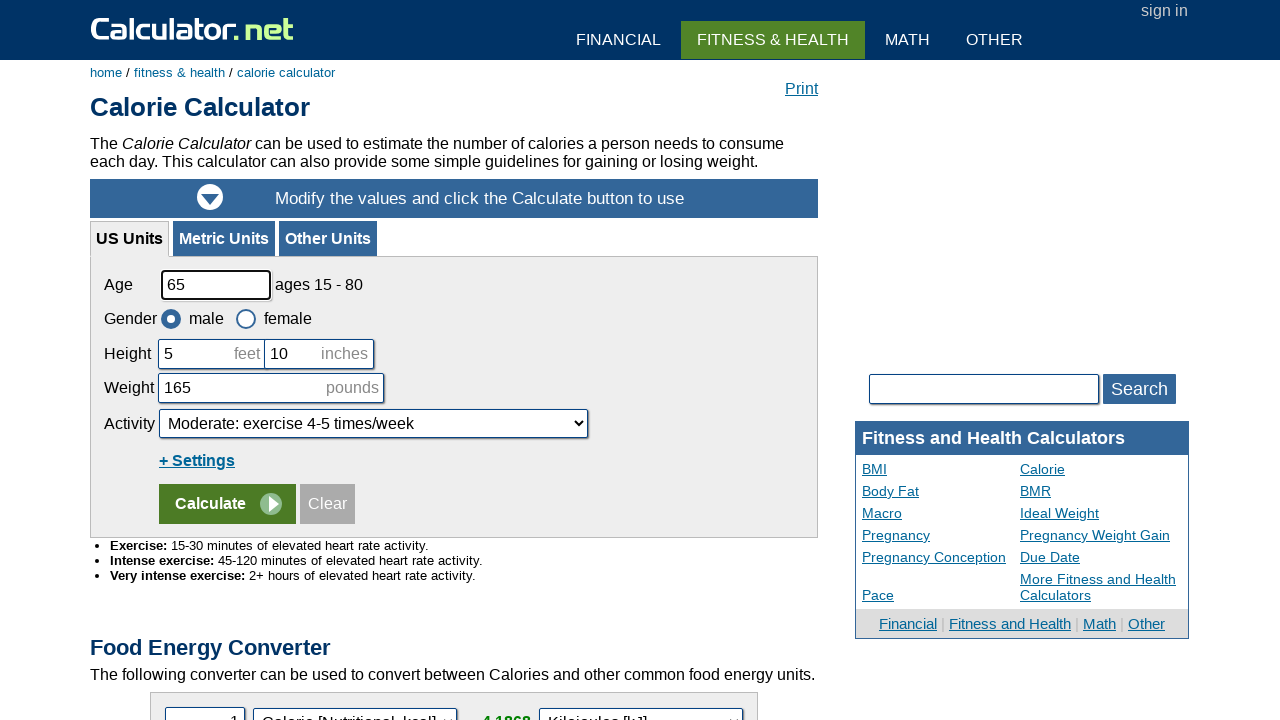

Extracted and printed table row data
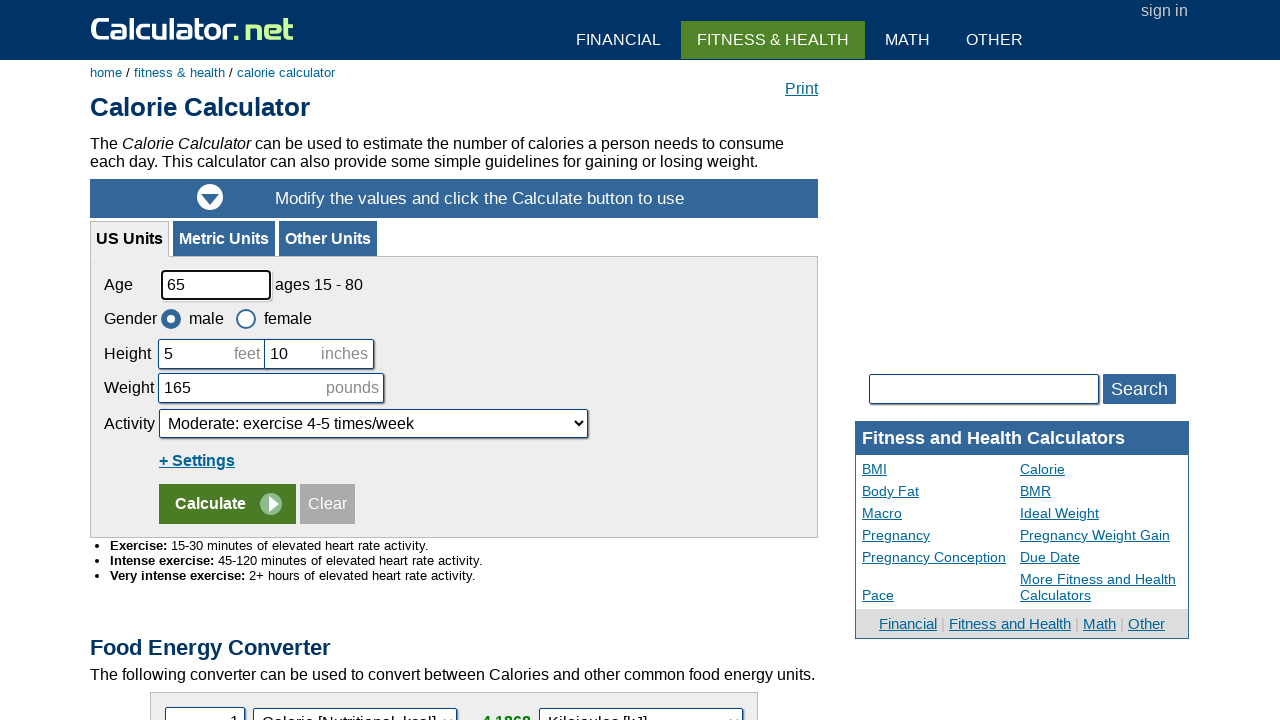

Retrieved all table cells in current row
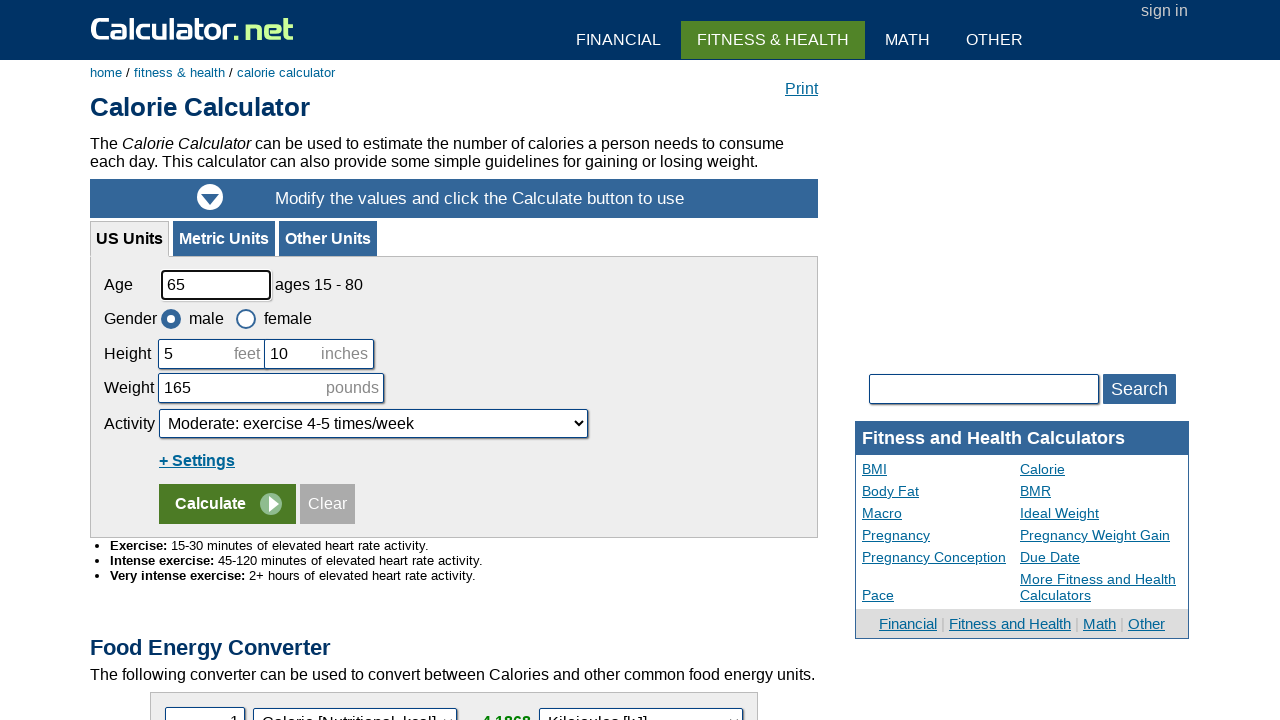

Extracted and printed table row data
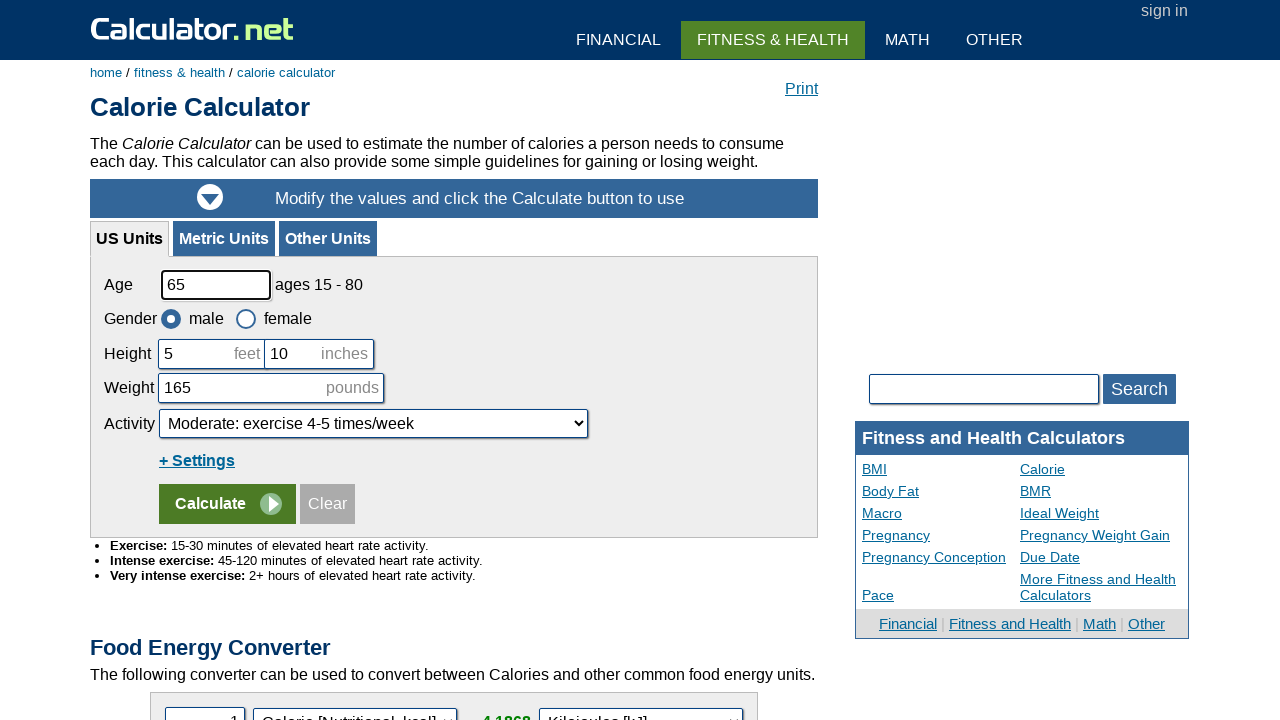

Retrieved all table cells in current row
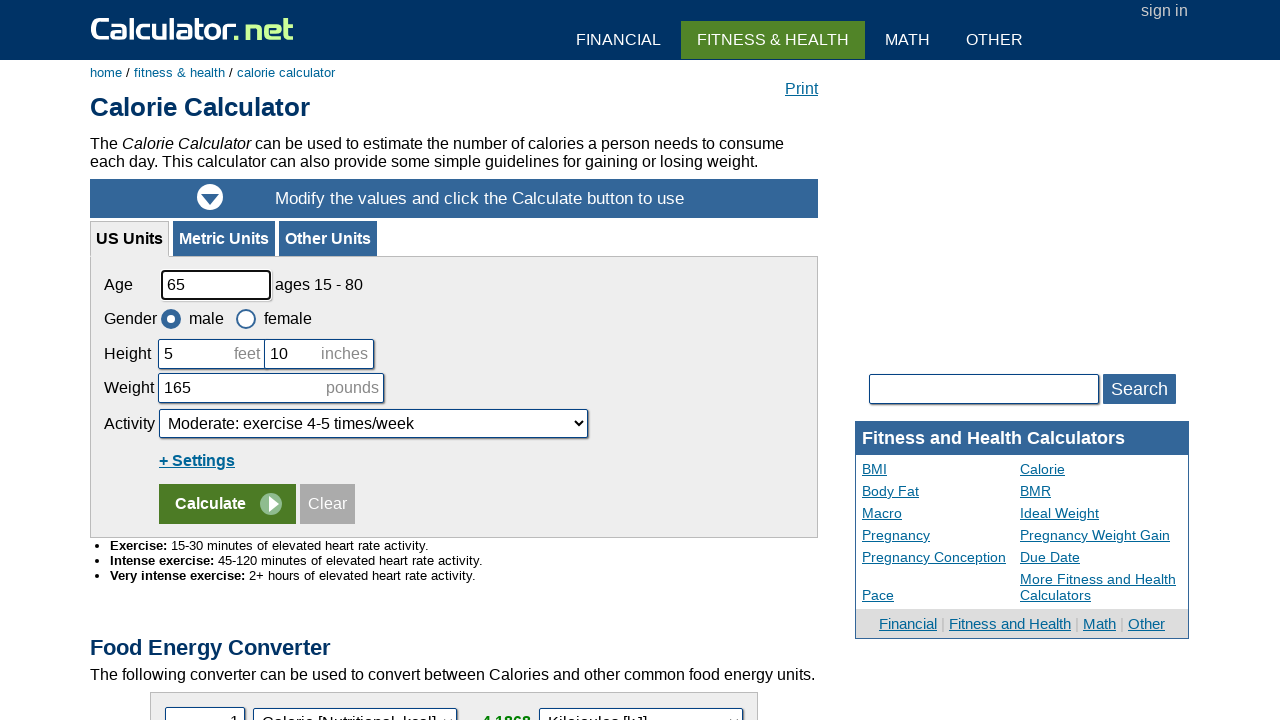

Extracted and printed table row data
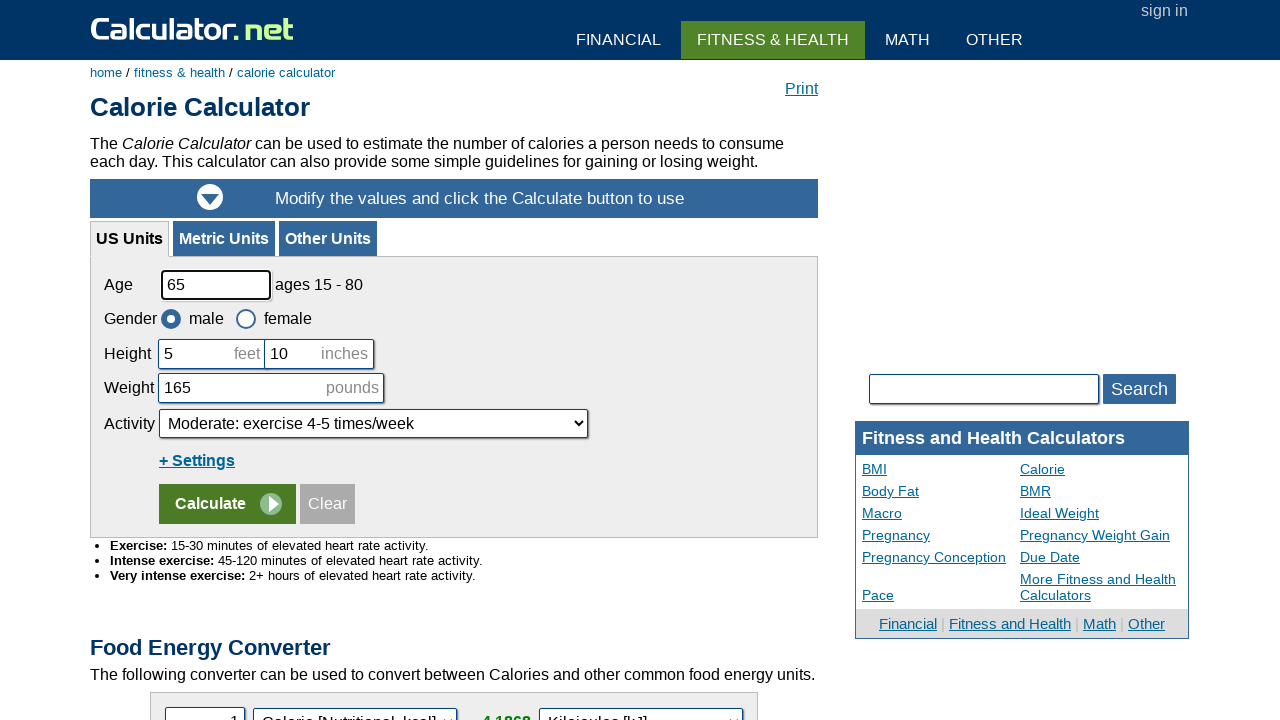

Retrieved all table cells in current row
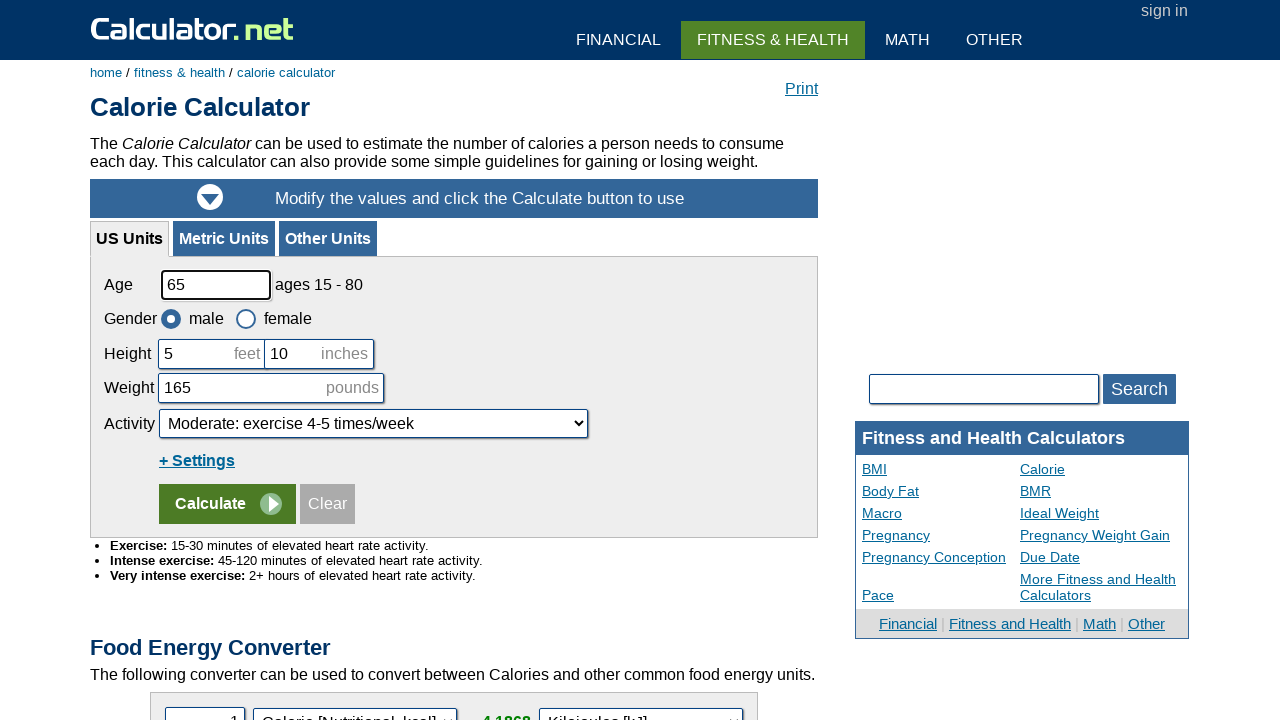

Extracted and printed table row data
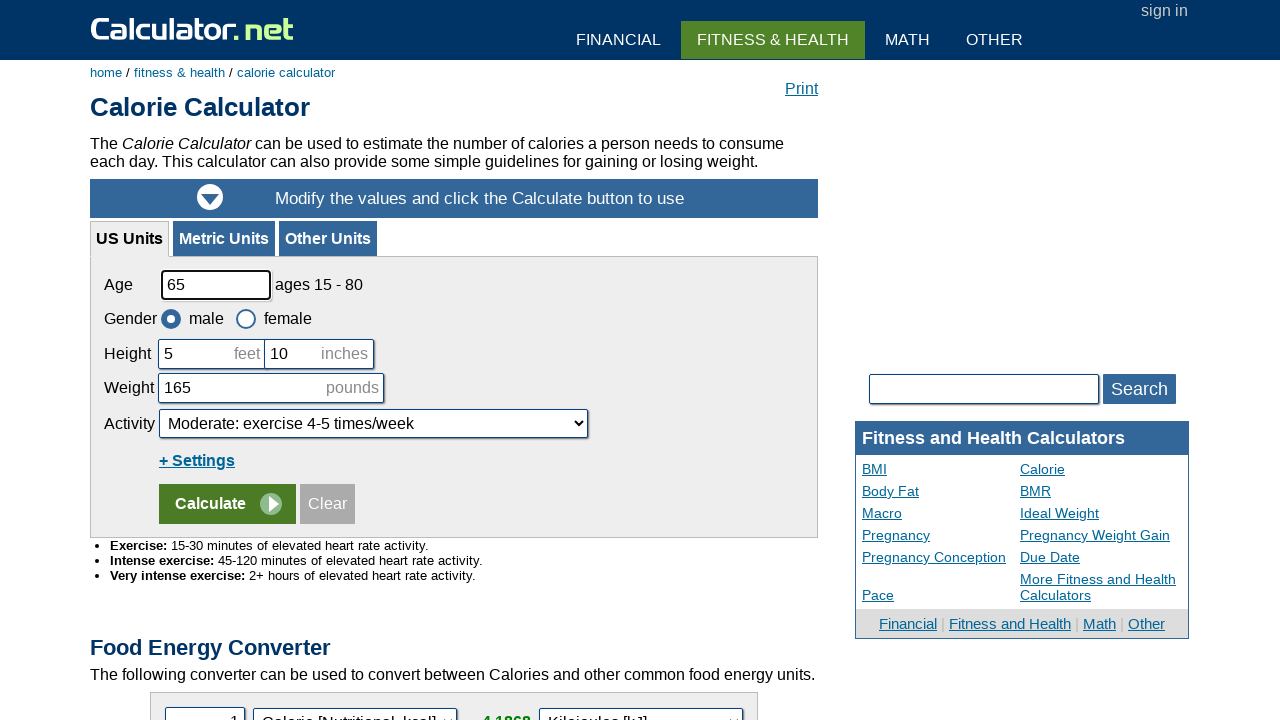

Retrieved all table cells in current row
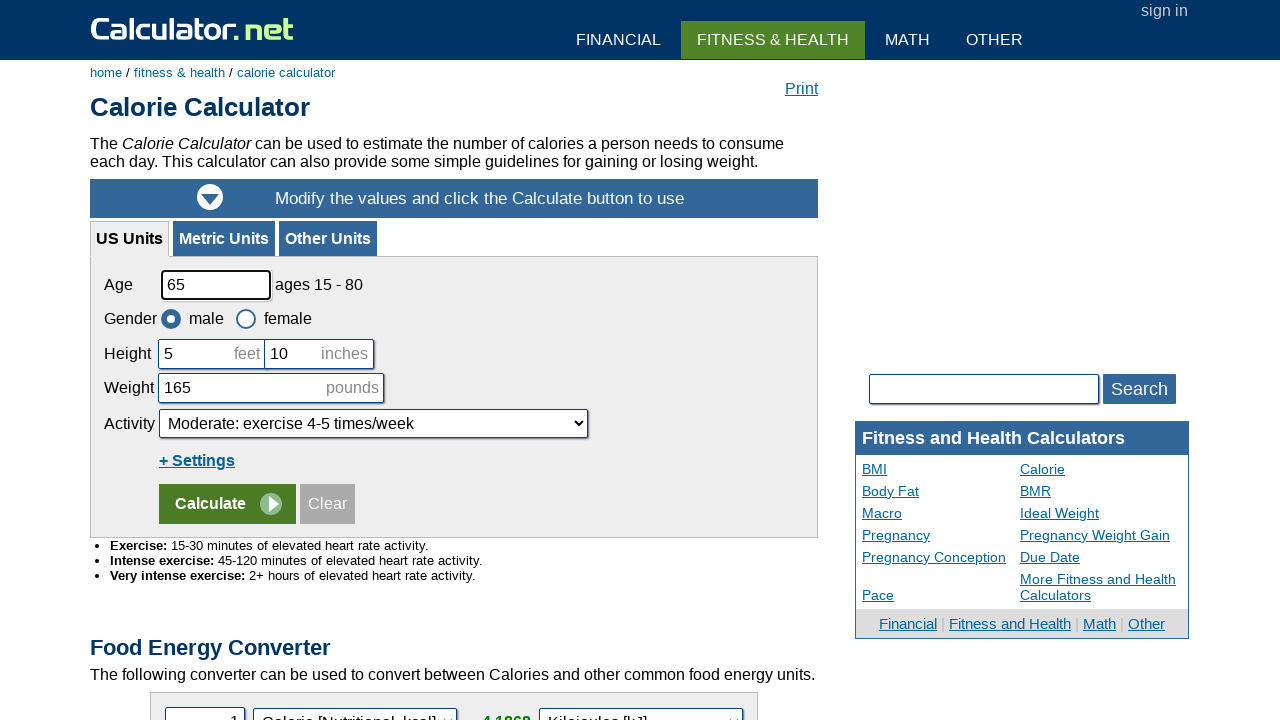

Extracted and printed table row data
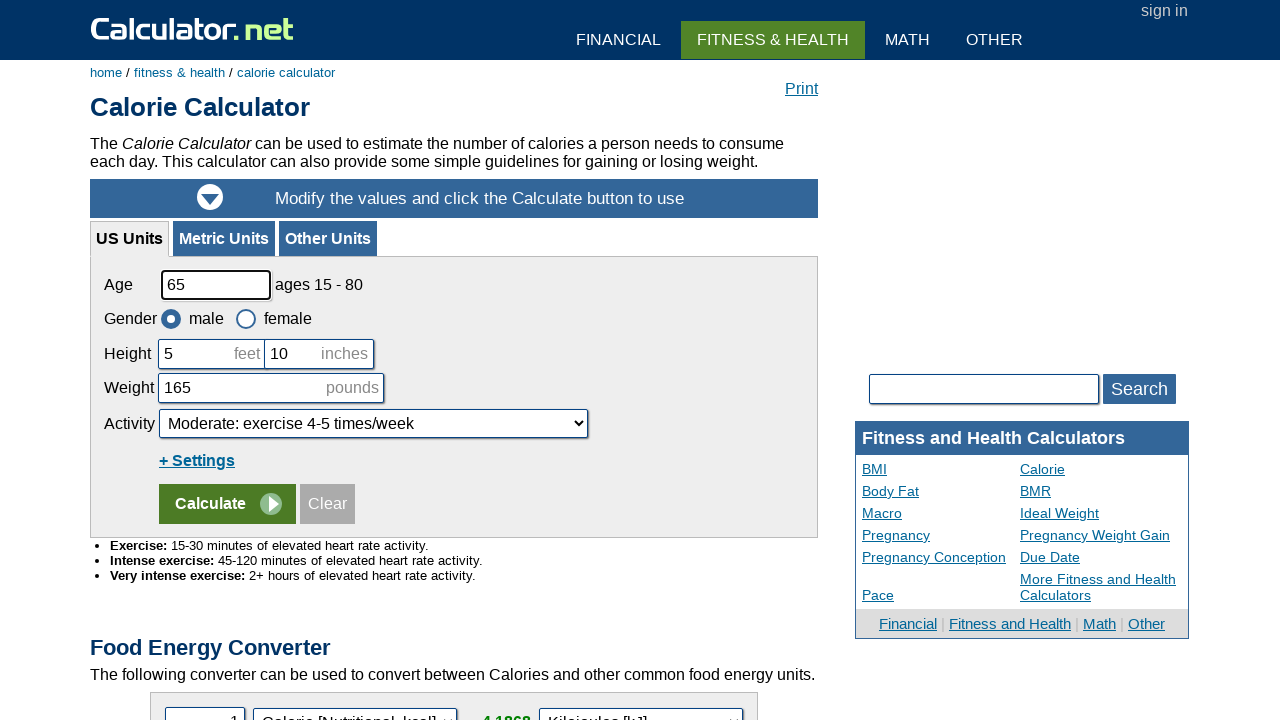

Retrieved all table cells in current row
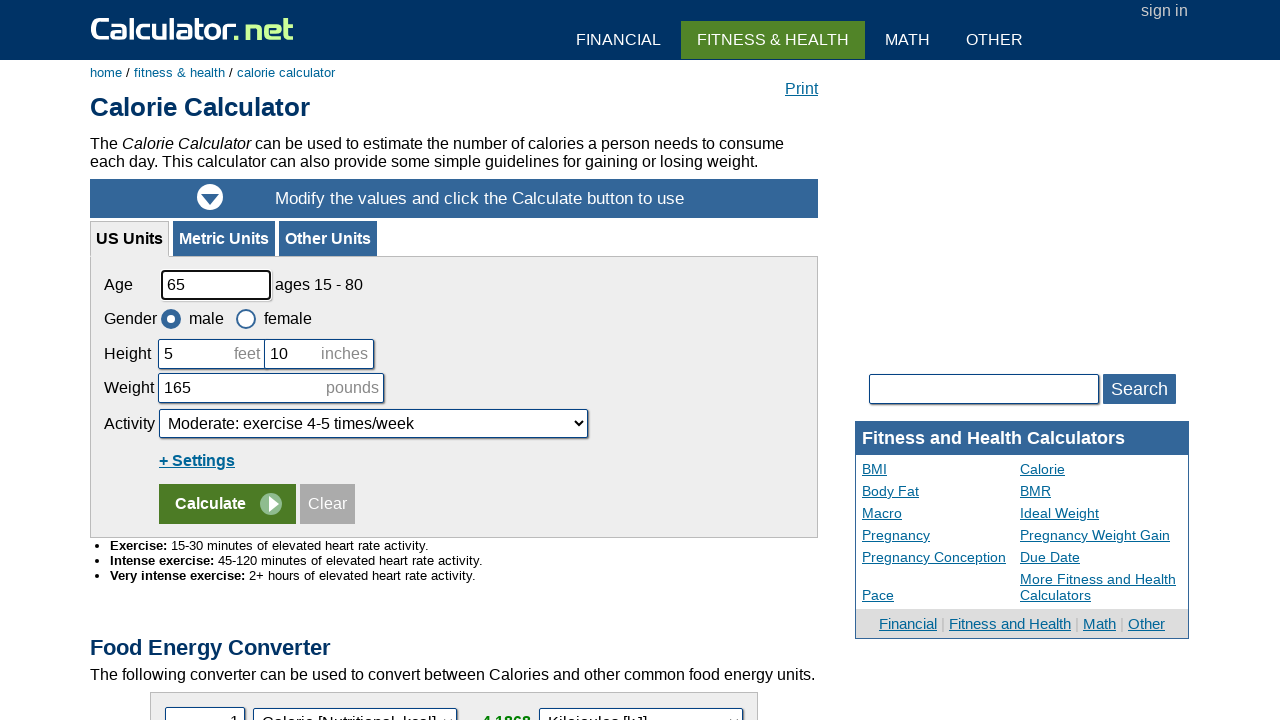

Extracted and printed table row data
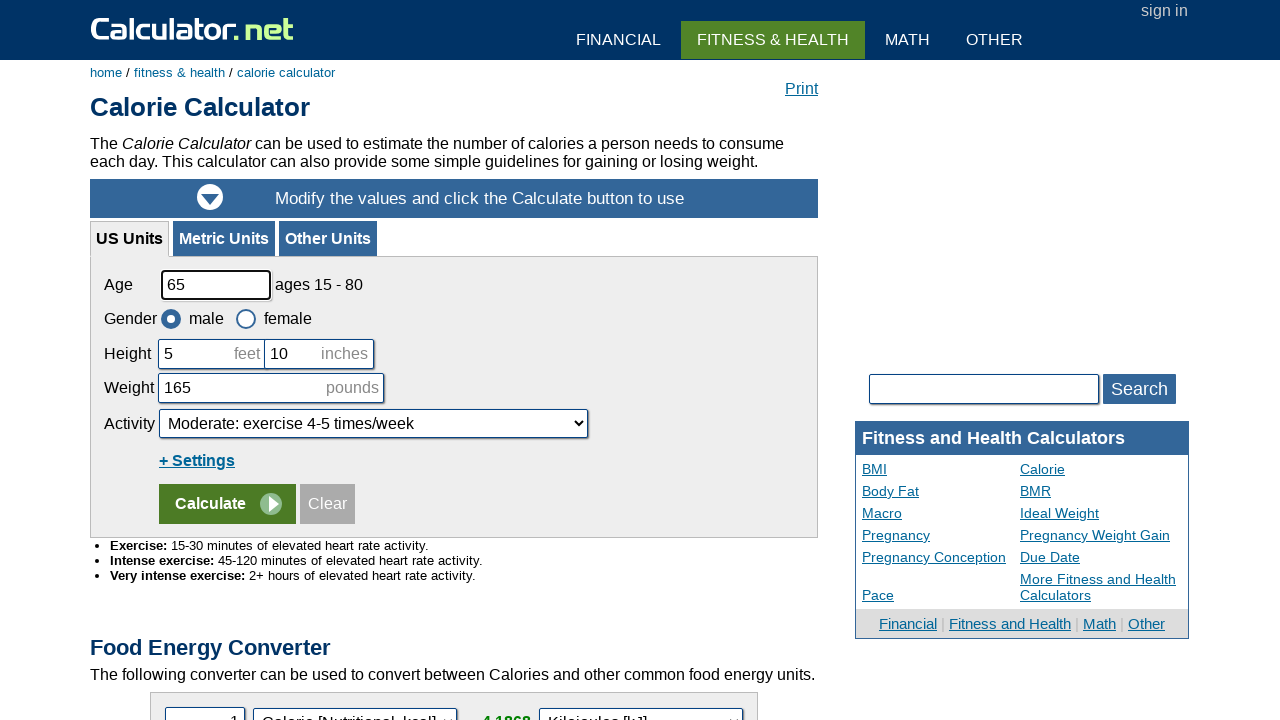

Retrieved all table cells in current row
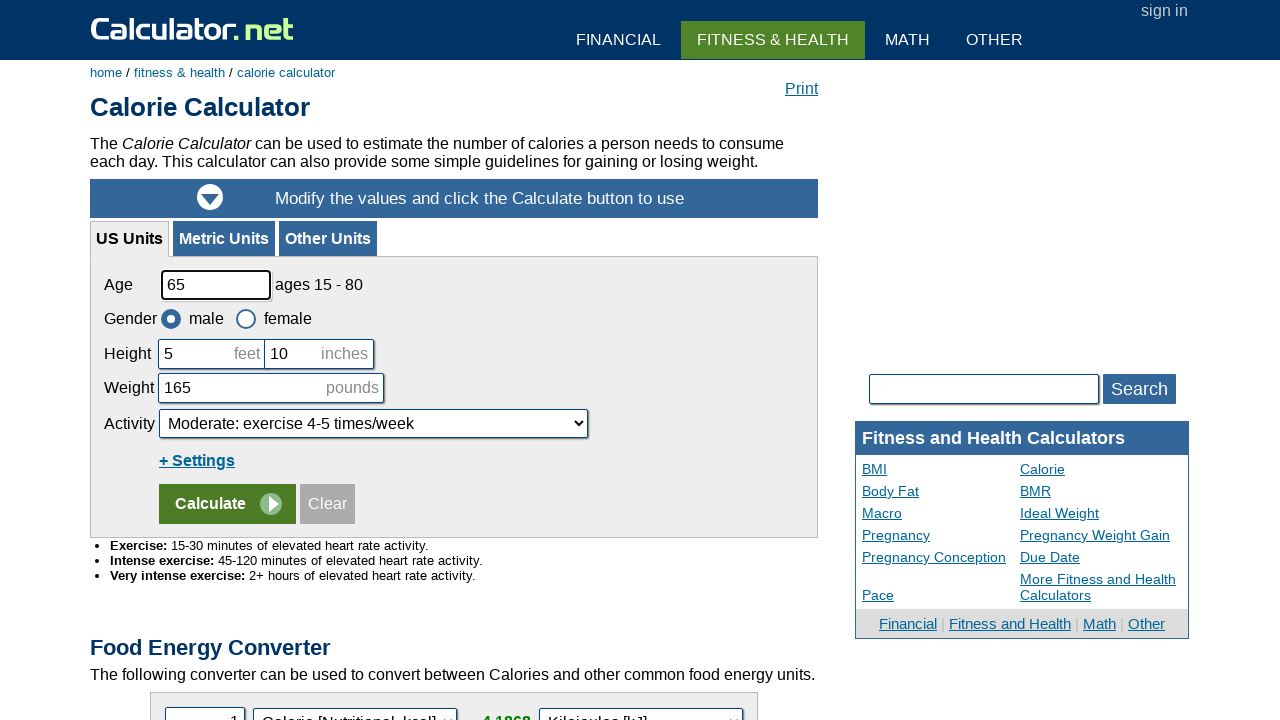

Extracted and printed table row data
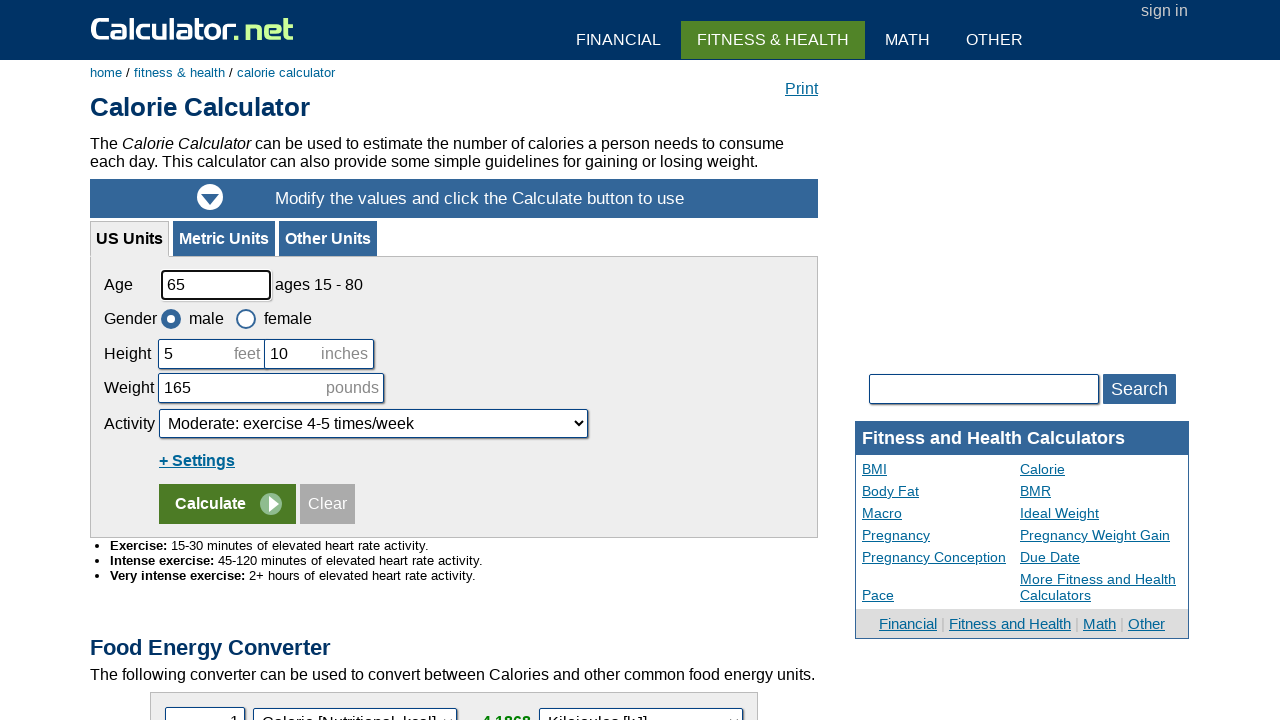

Retrieved all table cells in current row
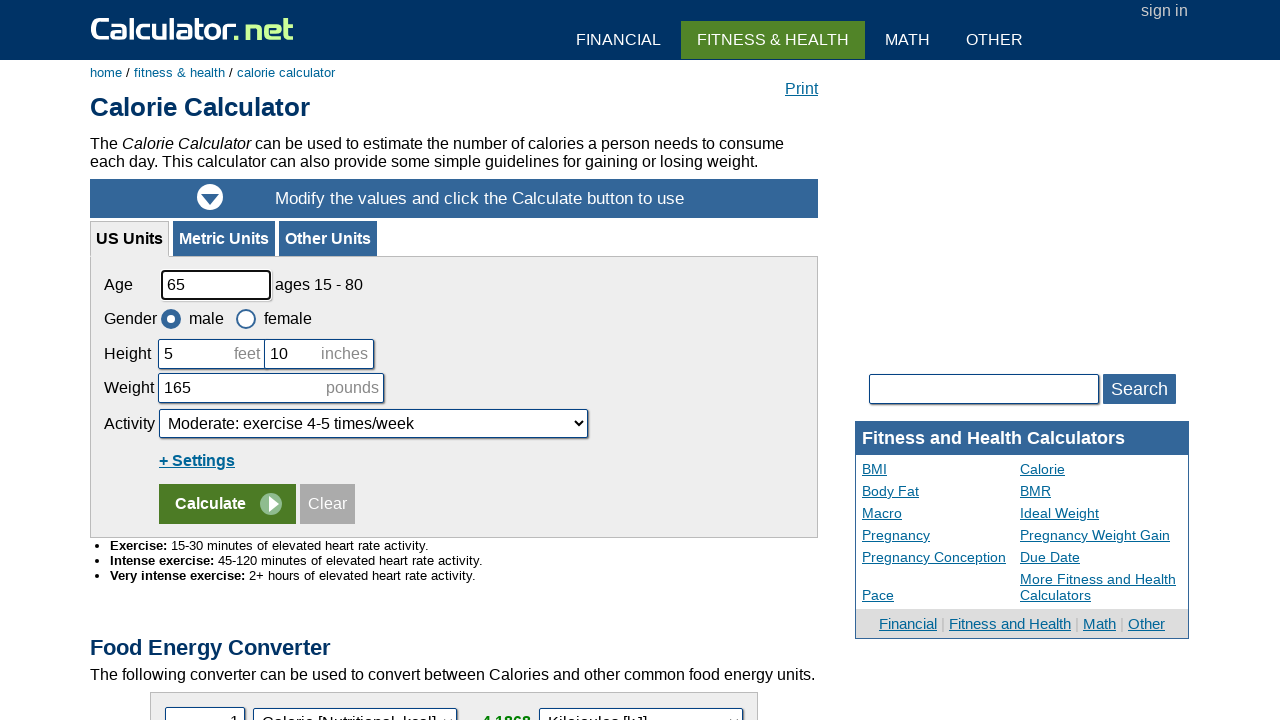

Extracted and printed table row data
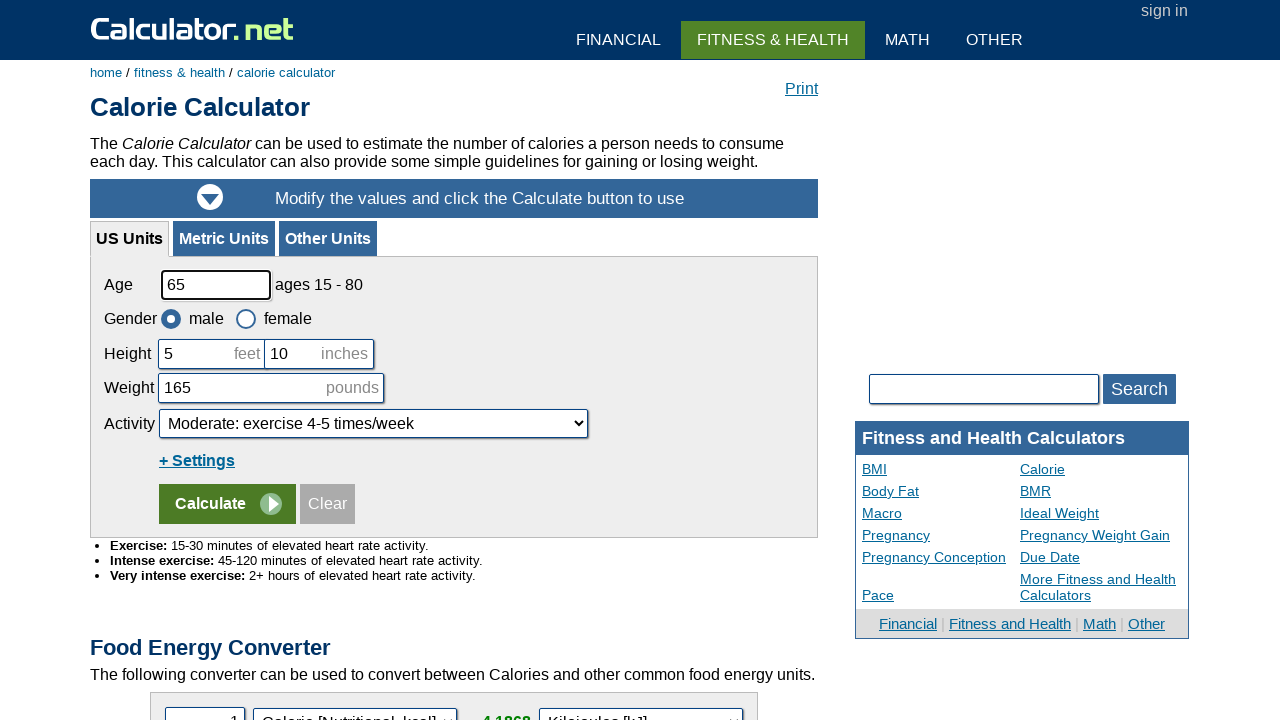

Retrieved all table cells in current row
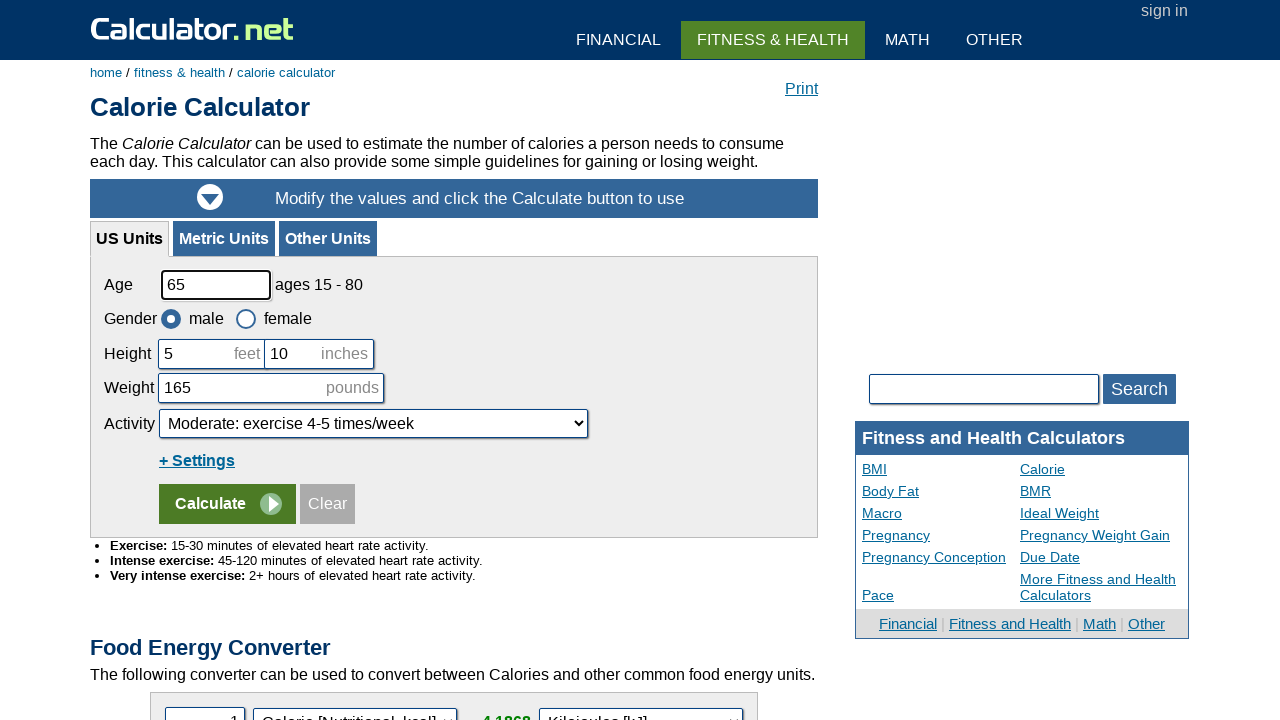

Extracted and printed table row data
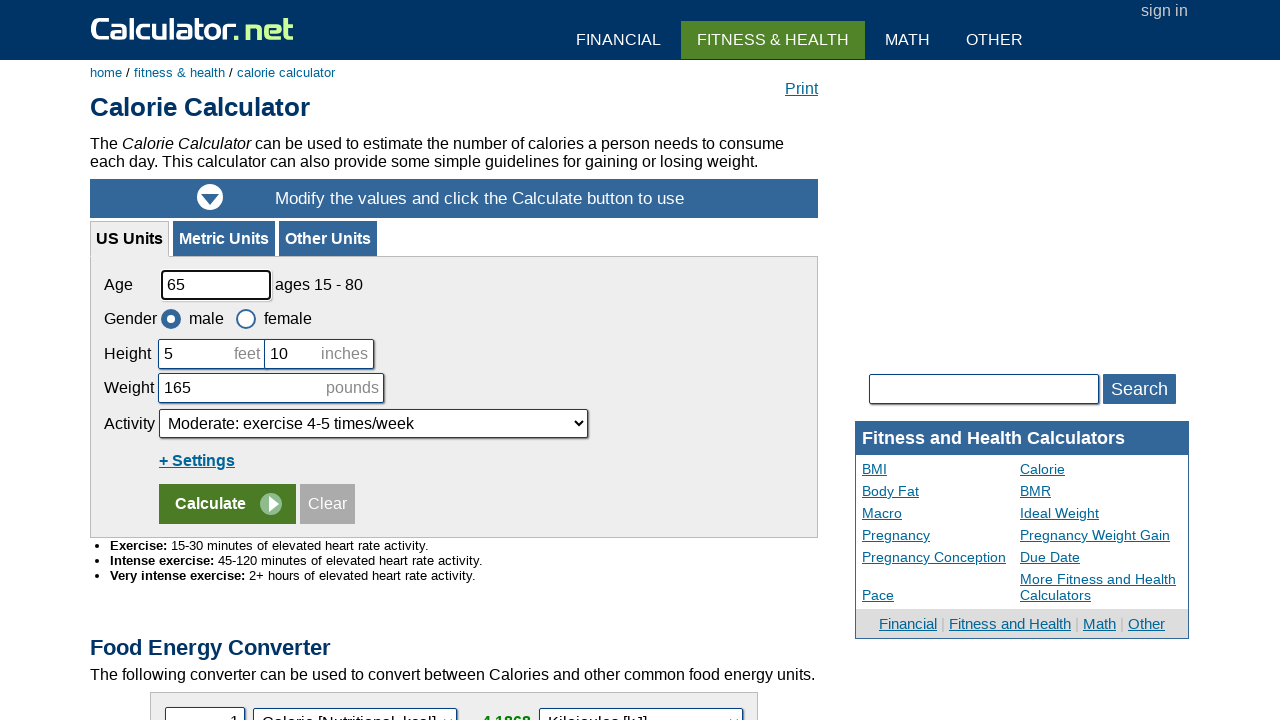

Retrieved all table cells in current row
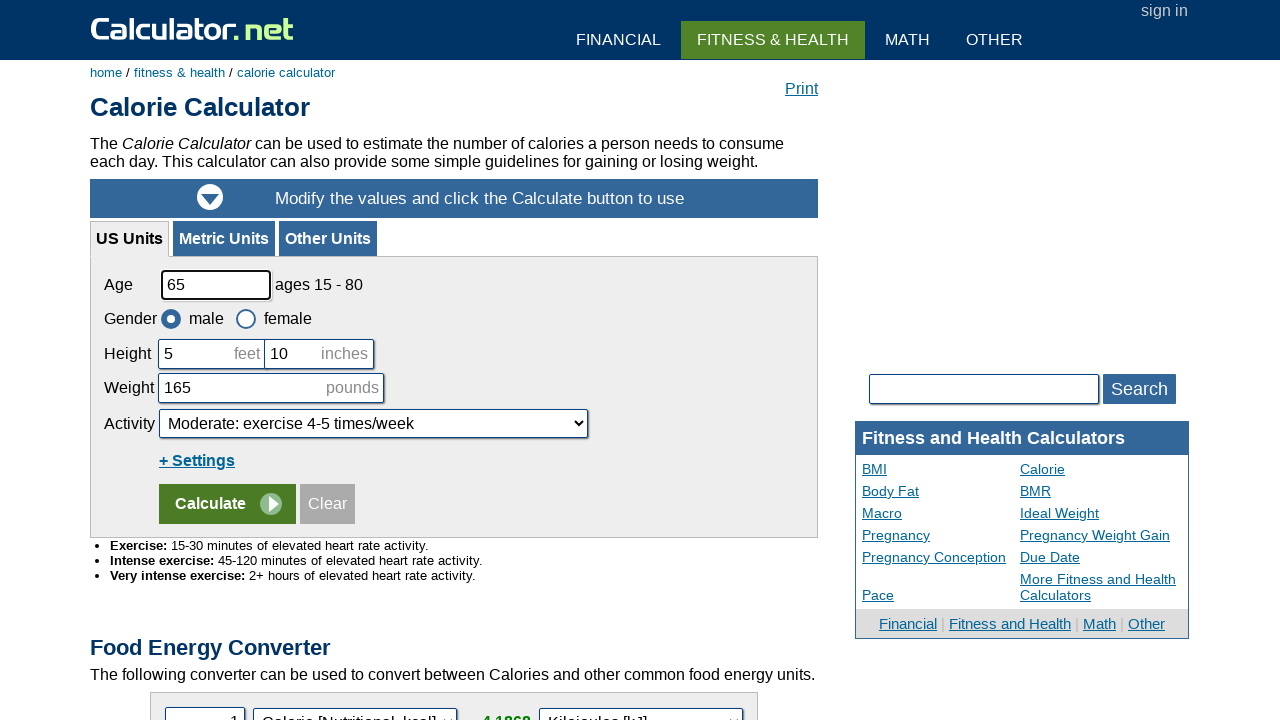

Extracted and printed table row data
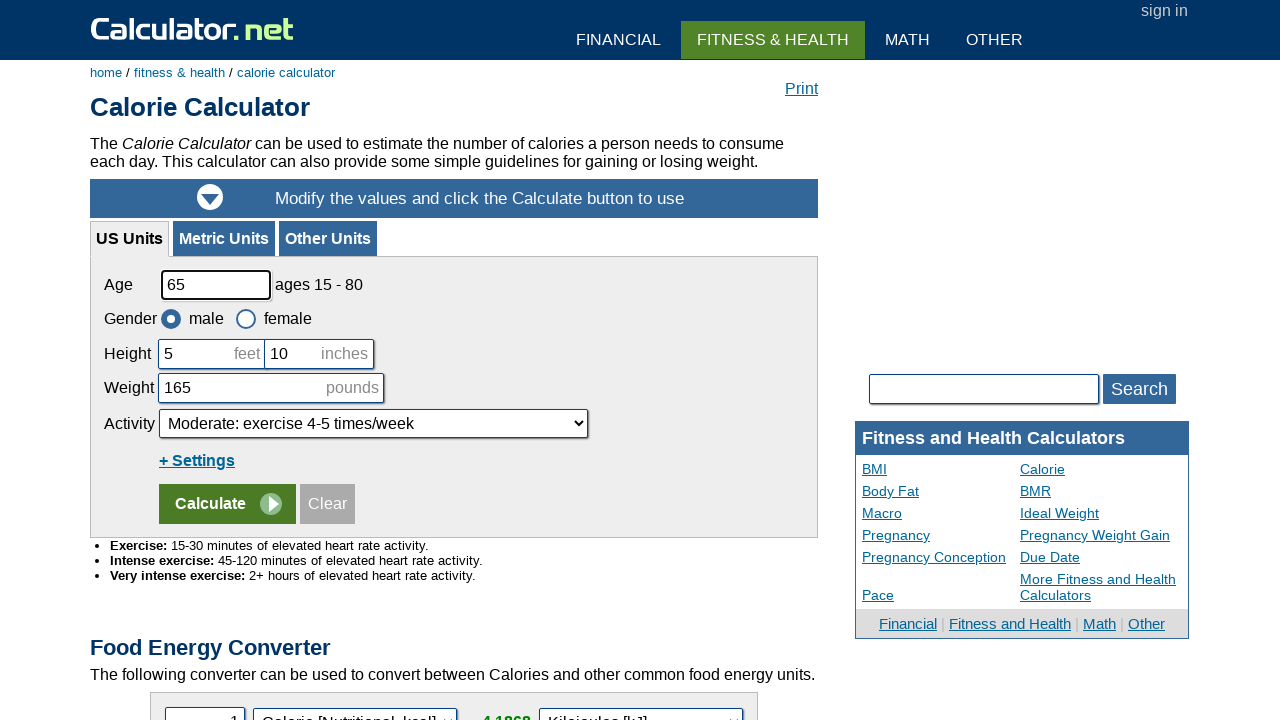

Retrieved all table cells in current row
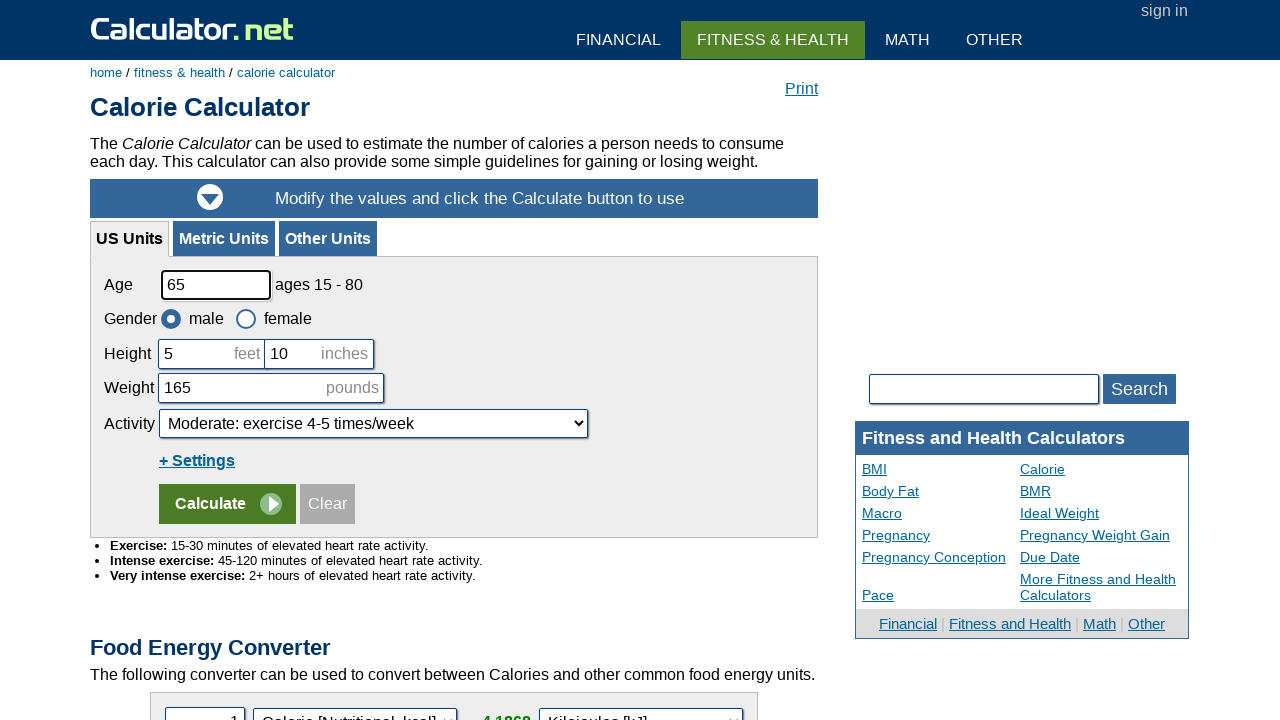

Extracted and printed table row data
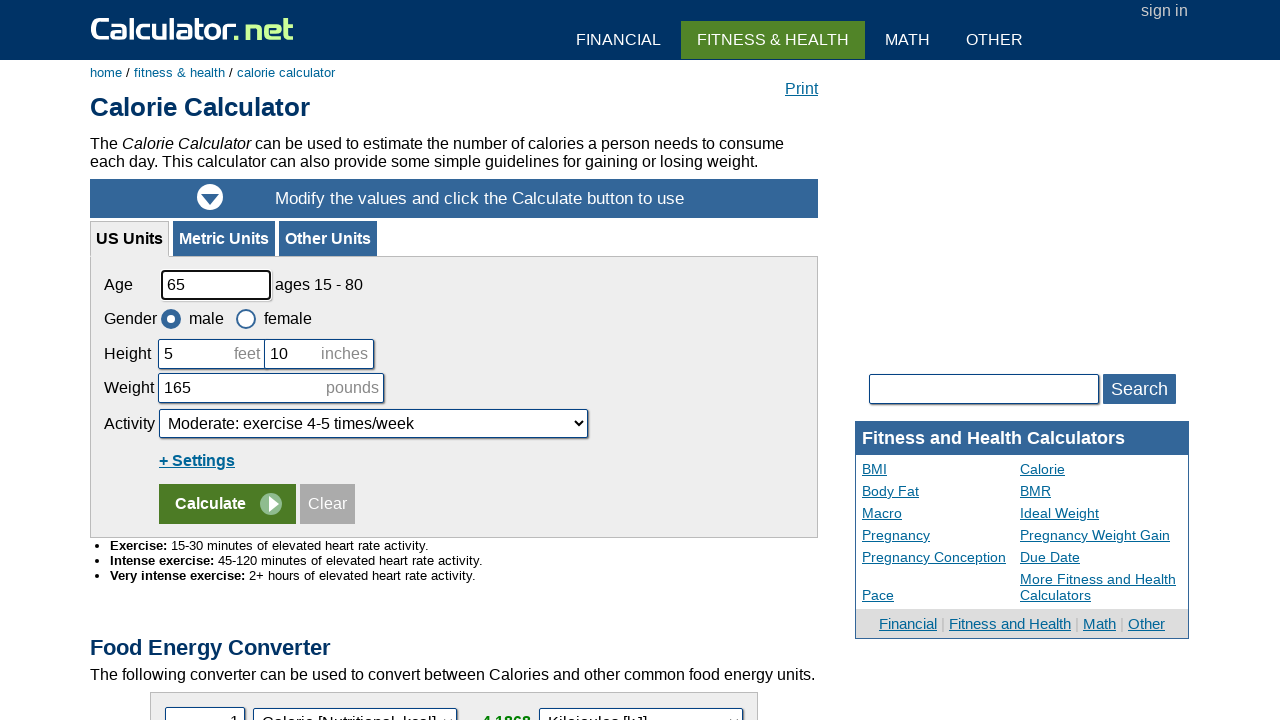

Retrieved all table cells in current row
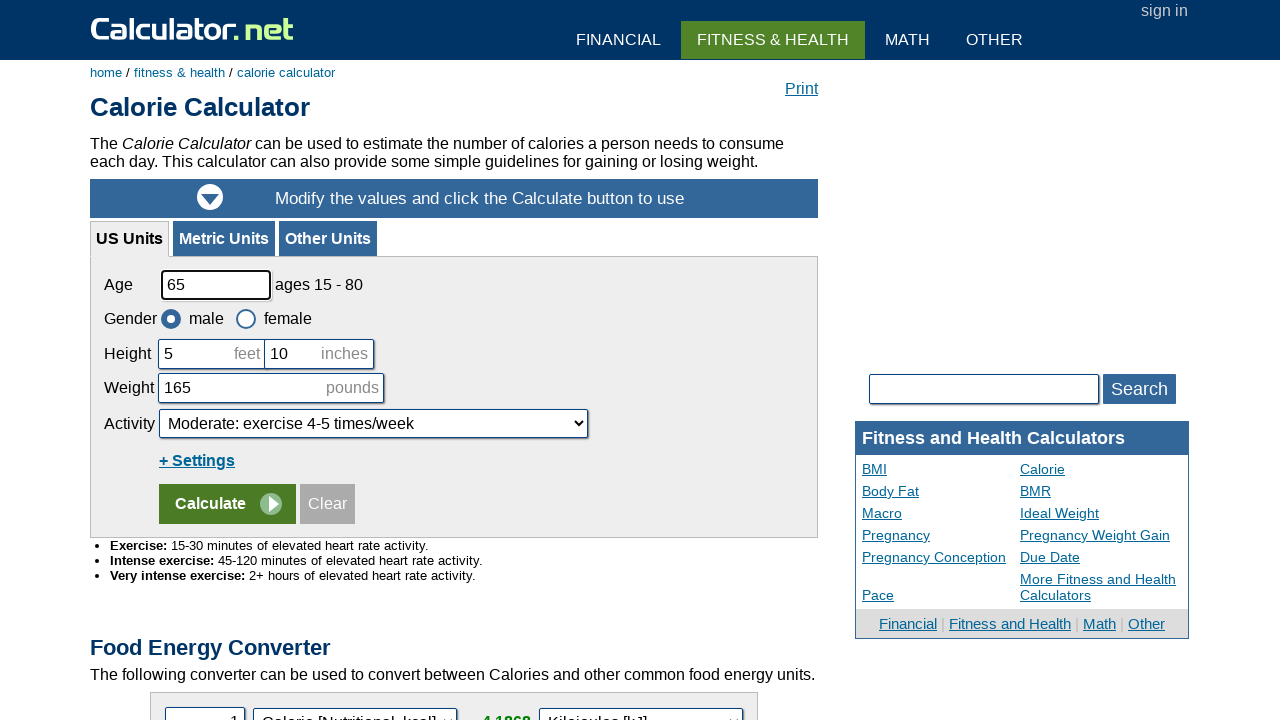

Extracted and printed table row data
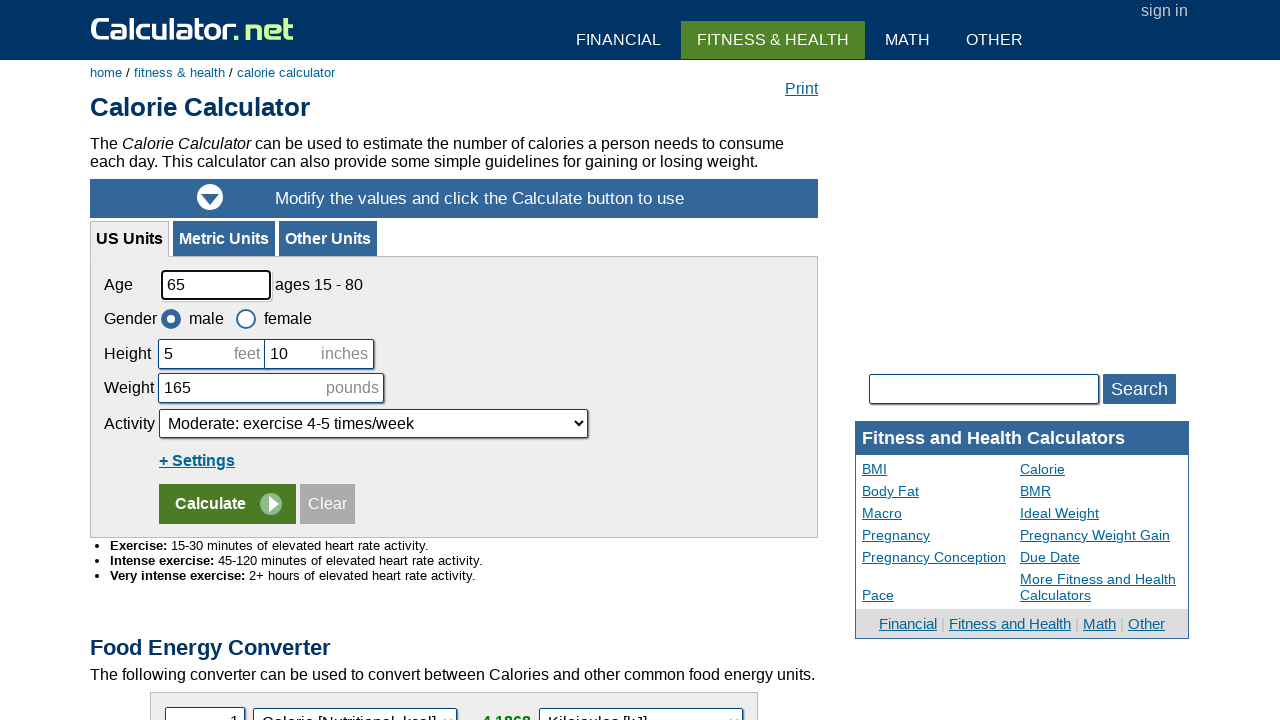

Retrieved all table cells in current row
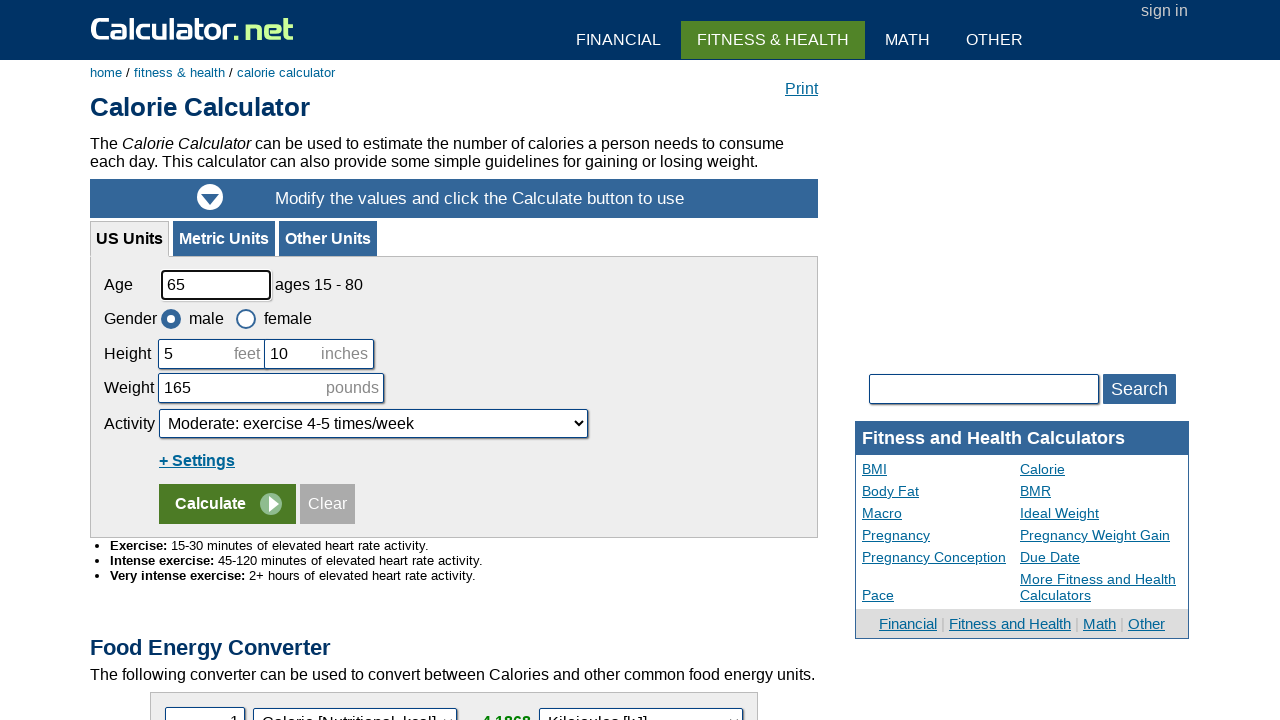

Extracted and printed table row data
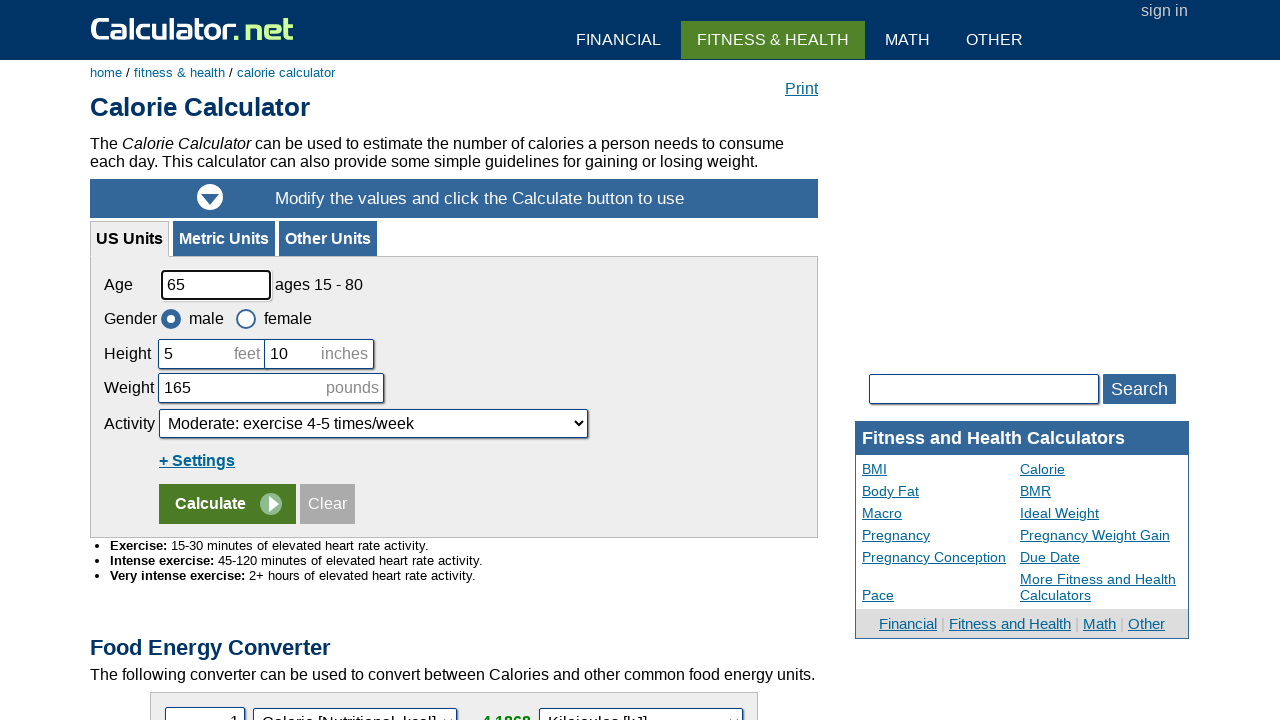

Retrieved all table cells in current row
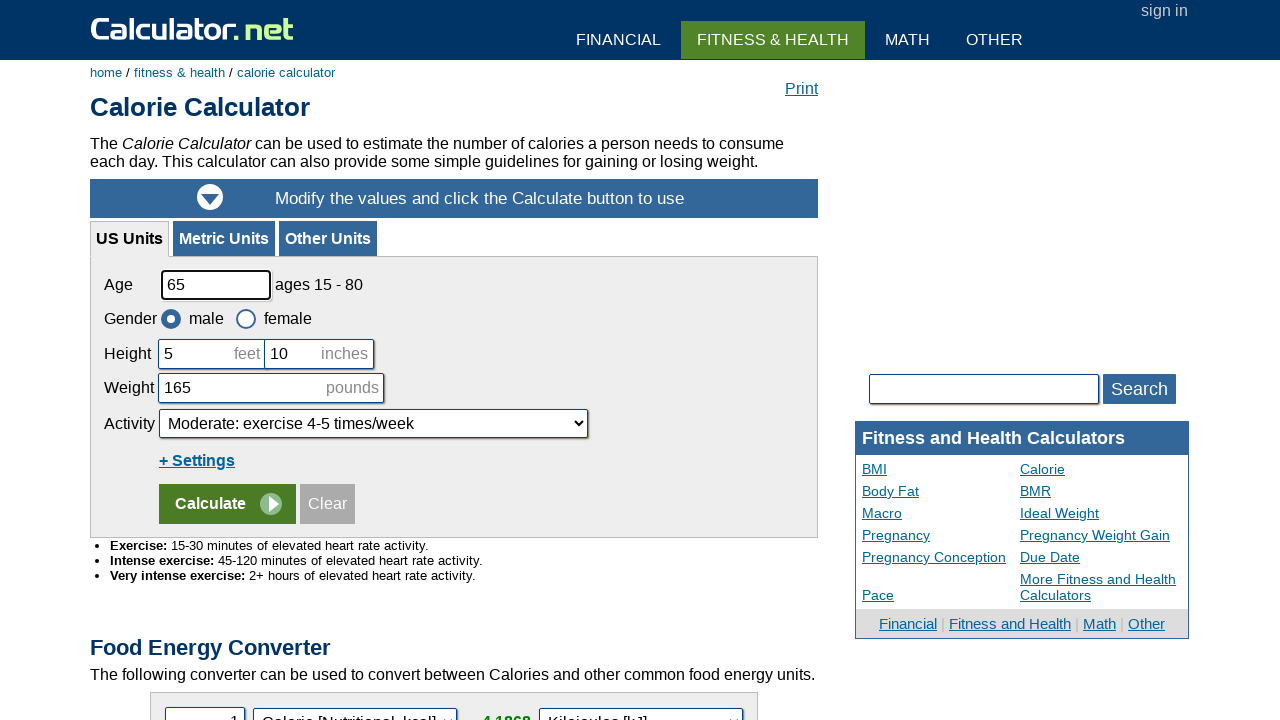

Extracted and printed table row data
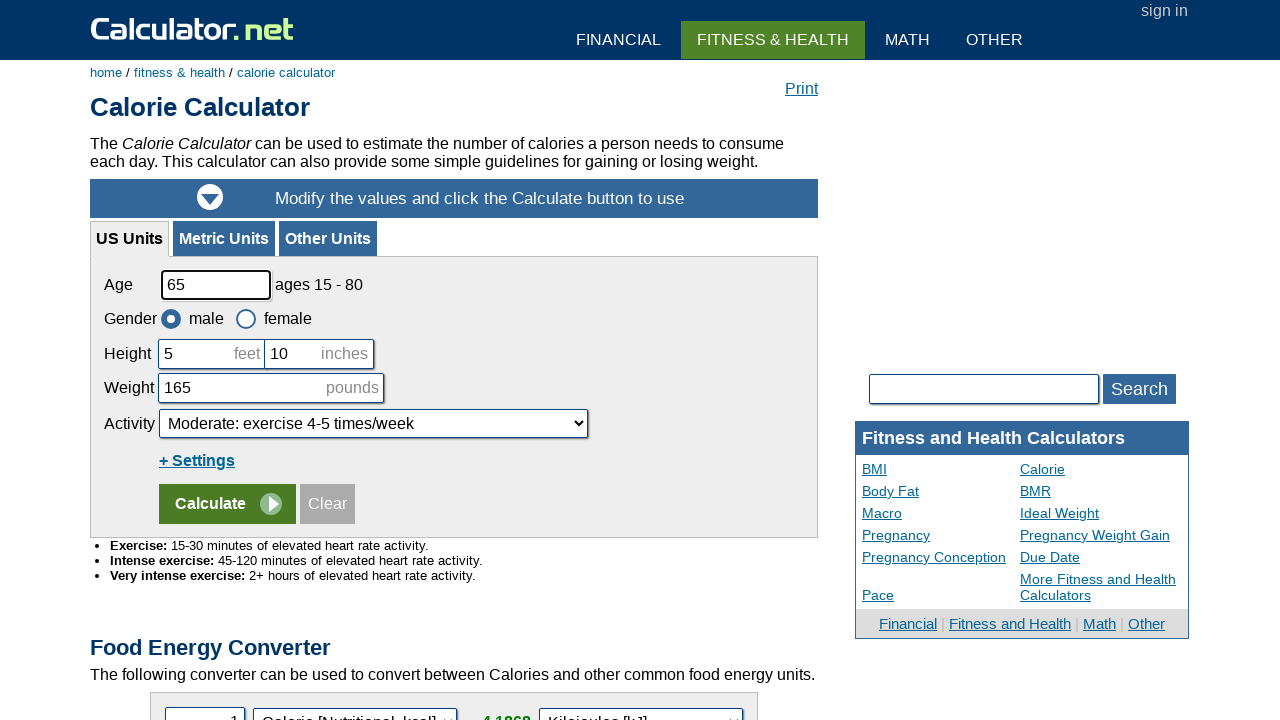

Retrieved all table cells in current row
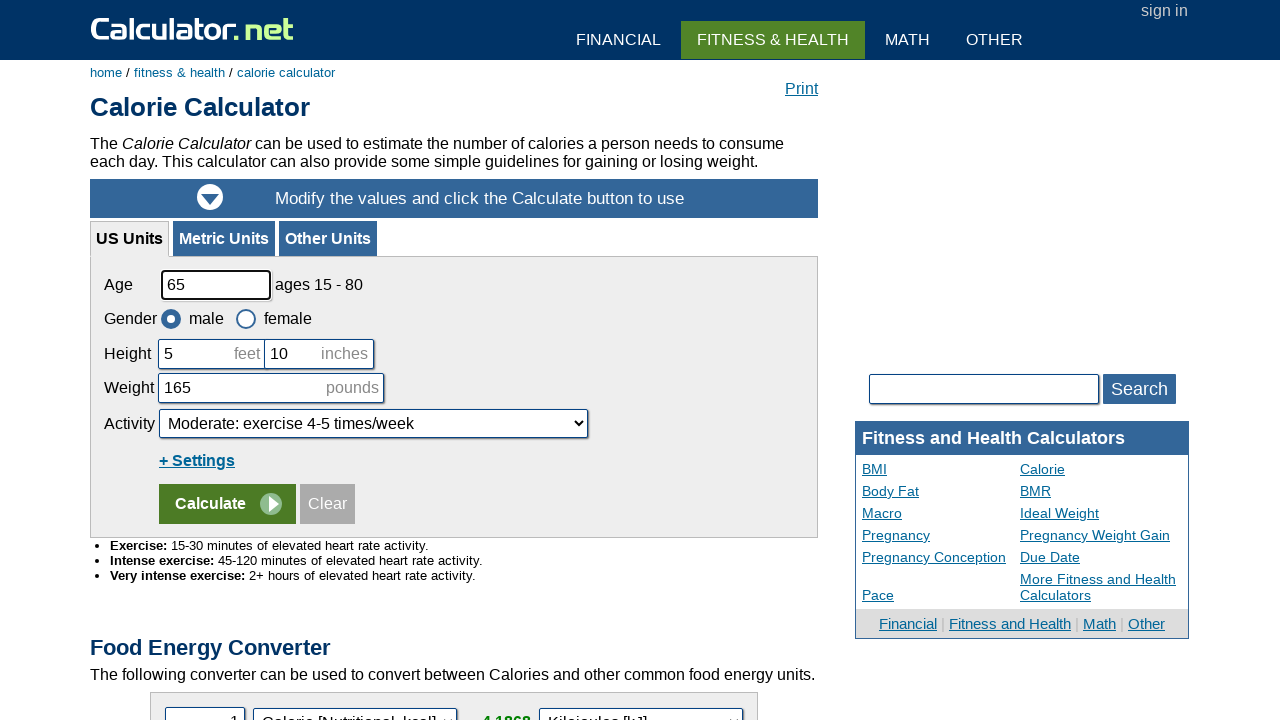

Extracted and printed table row data
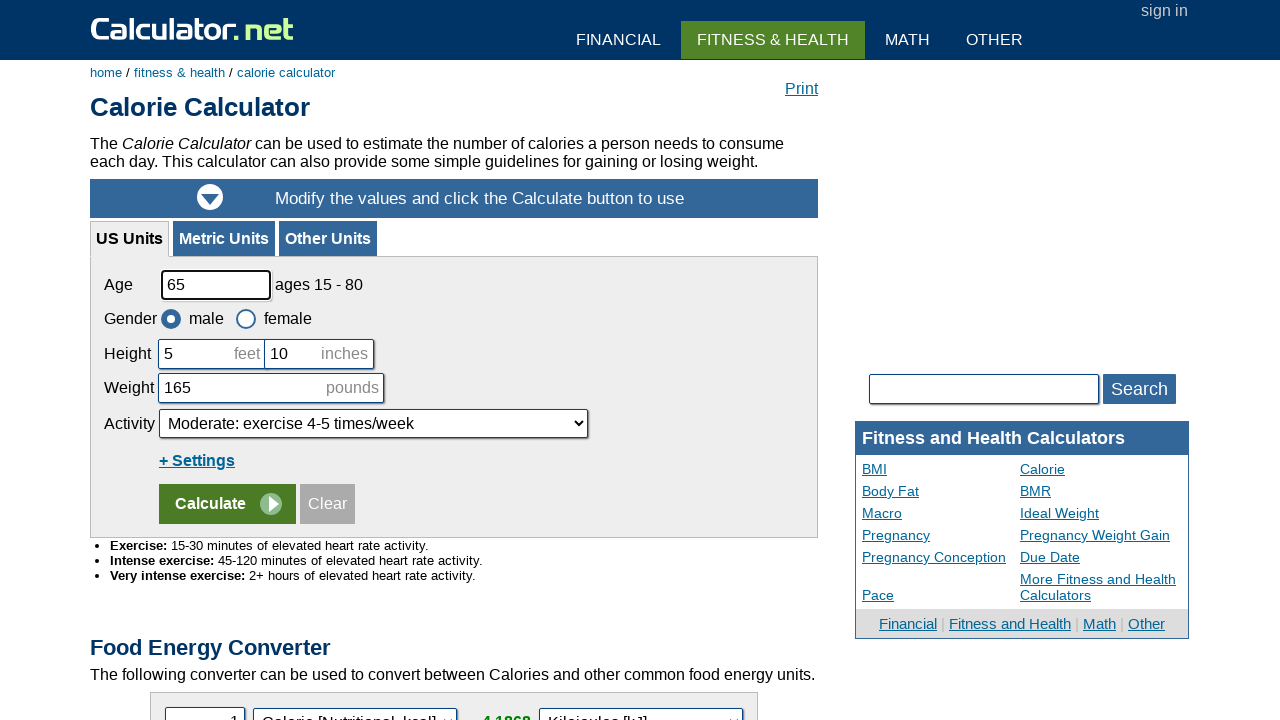

Retrieved all table cells in current row
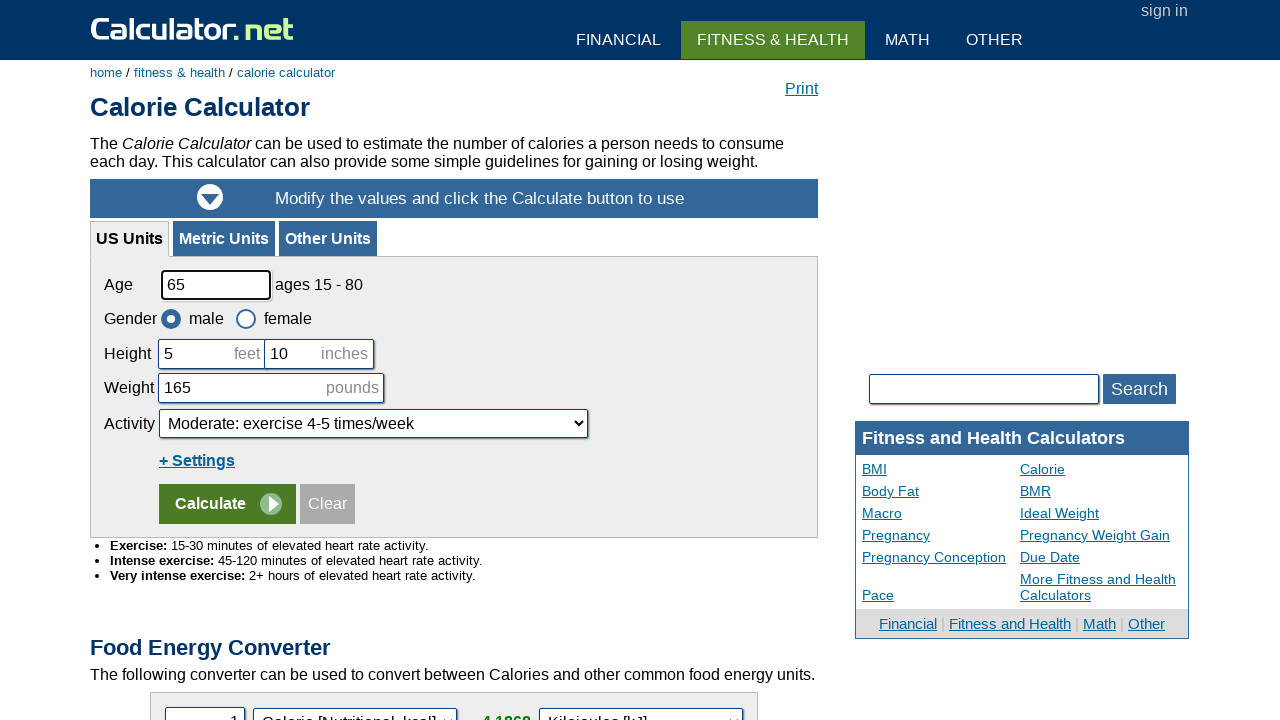

Extracted and printed table row data
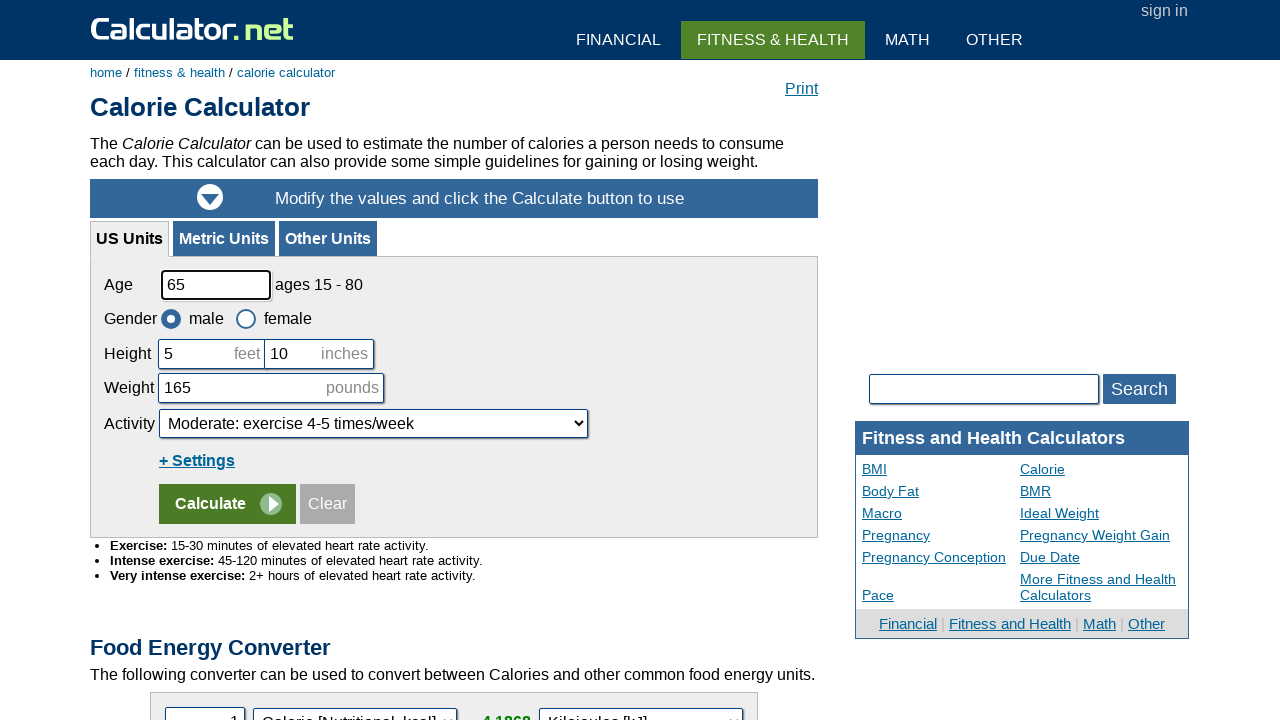

Retrieved all table cells in current row
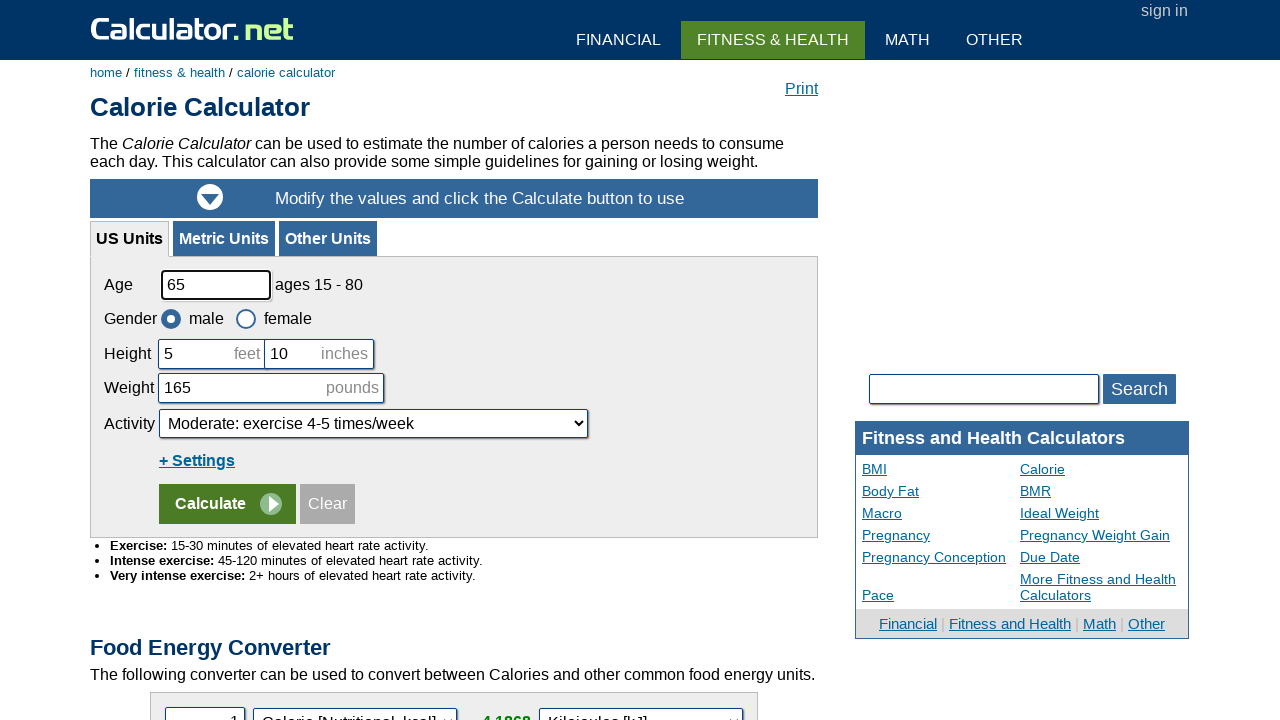

Extracted and printed table row data
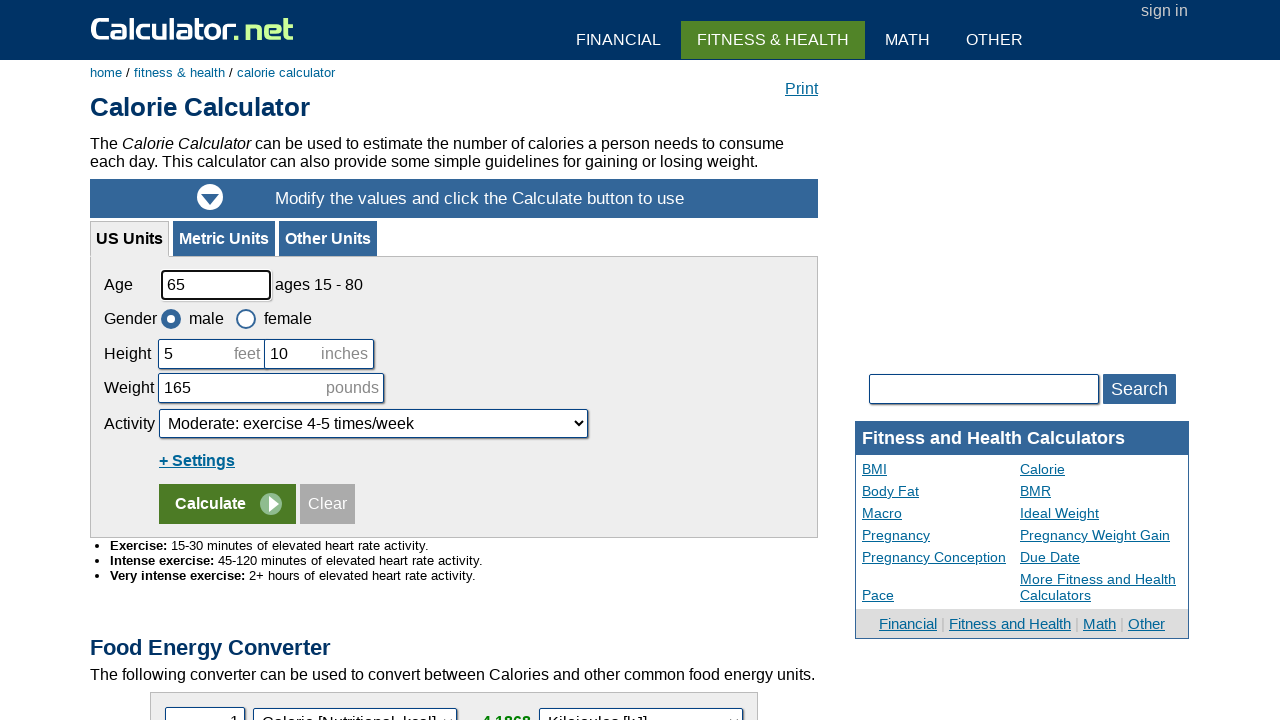

Retrieved all table cells in current row
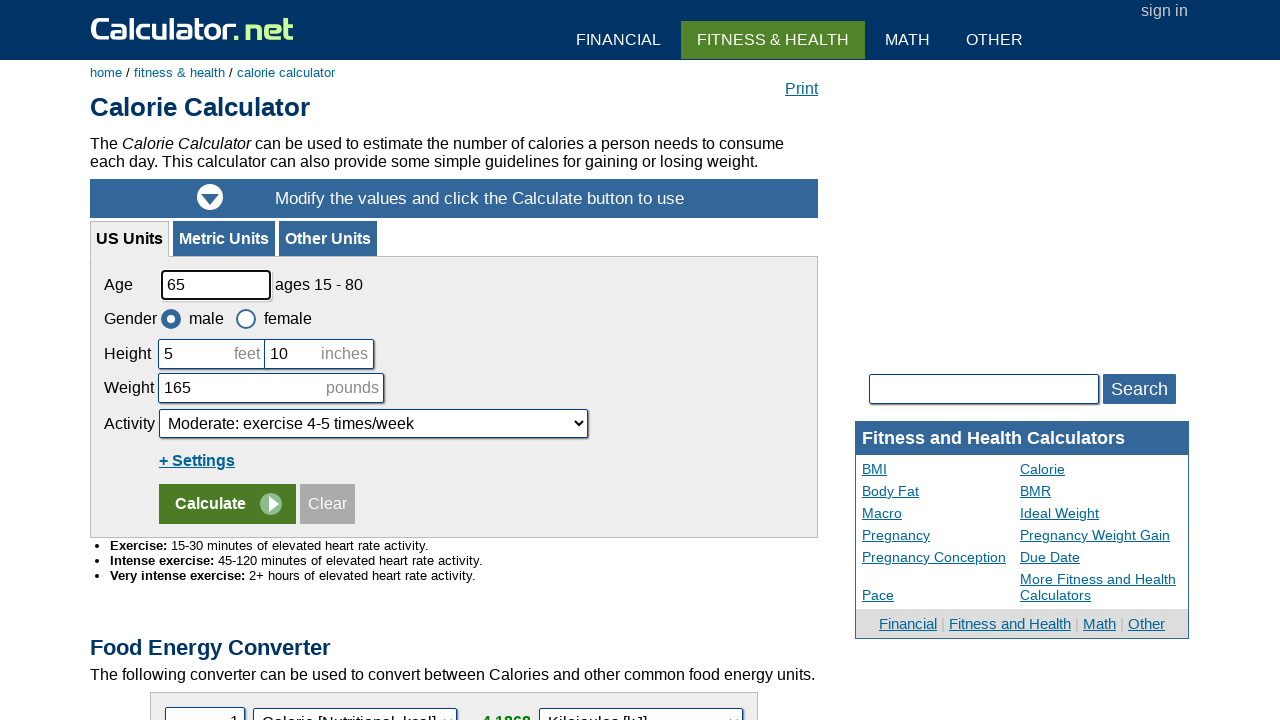

Extracted and printed table row data
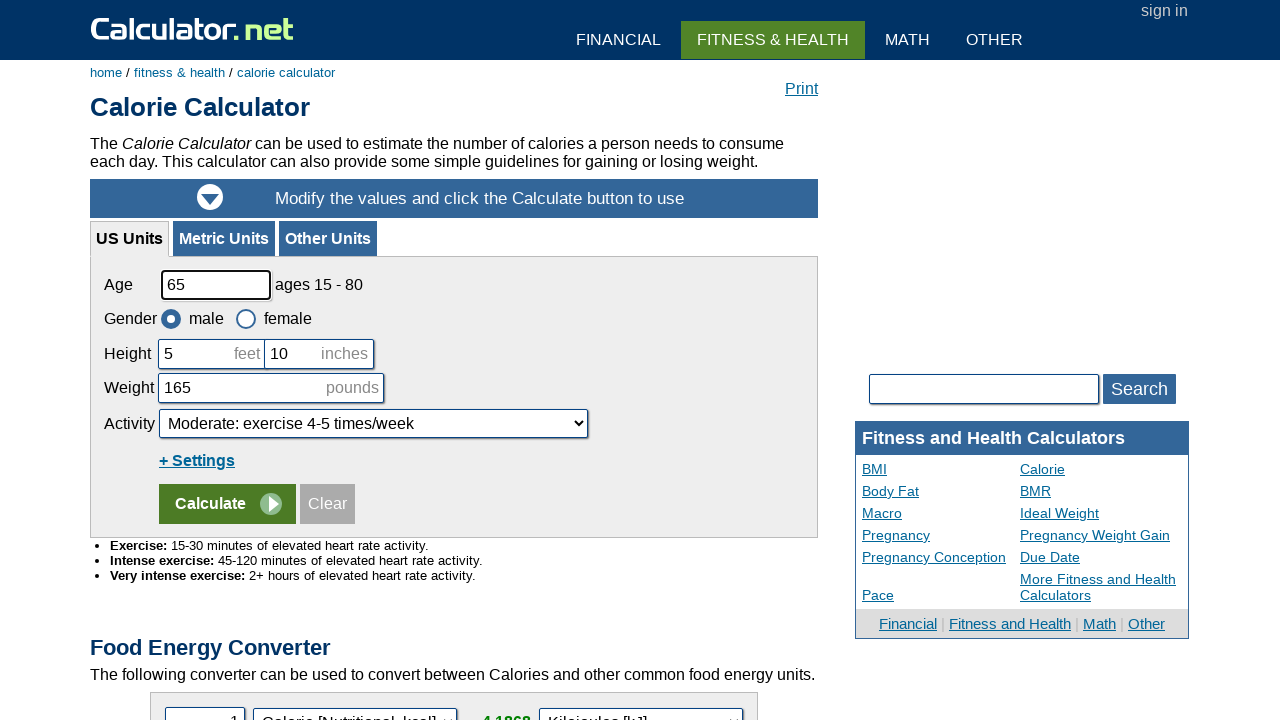

Retrieved all table cells in current row
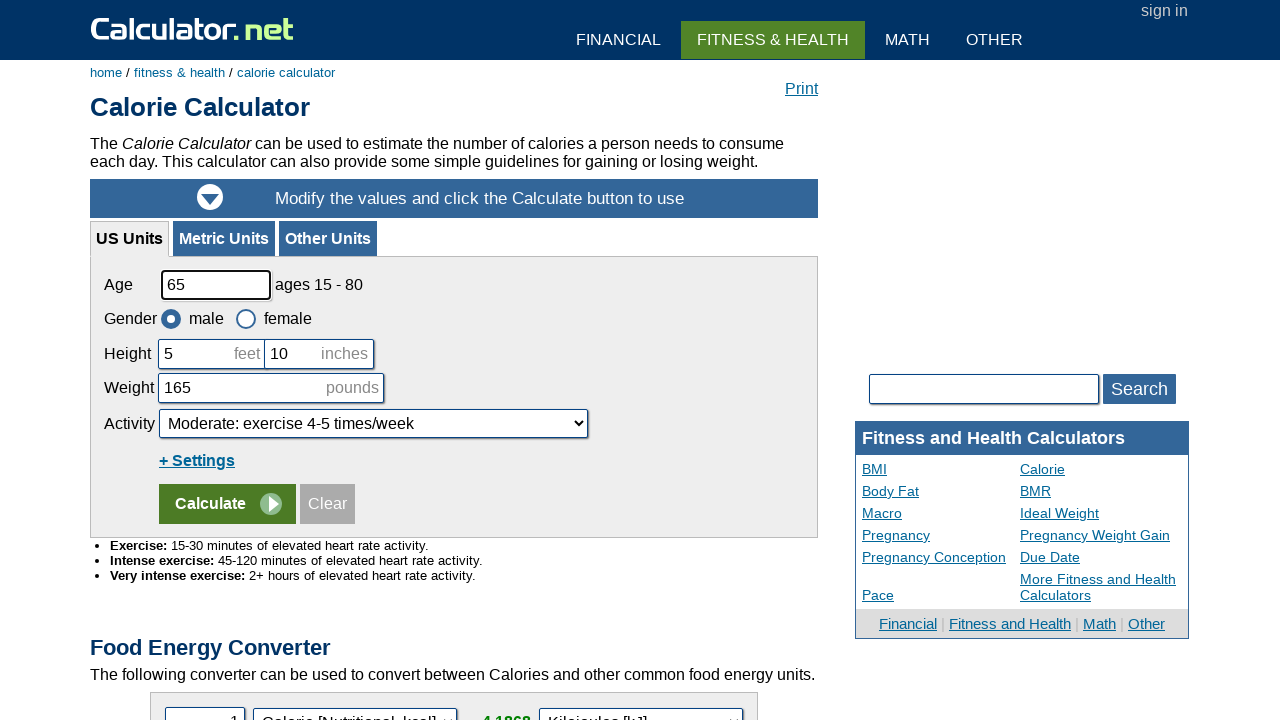

Extracted and printed table row data
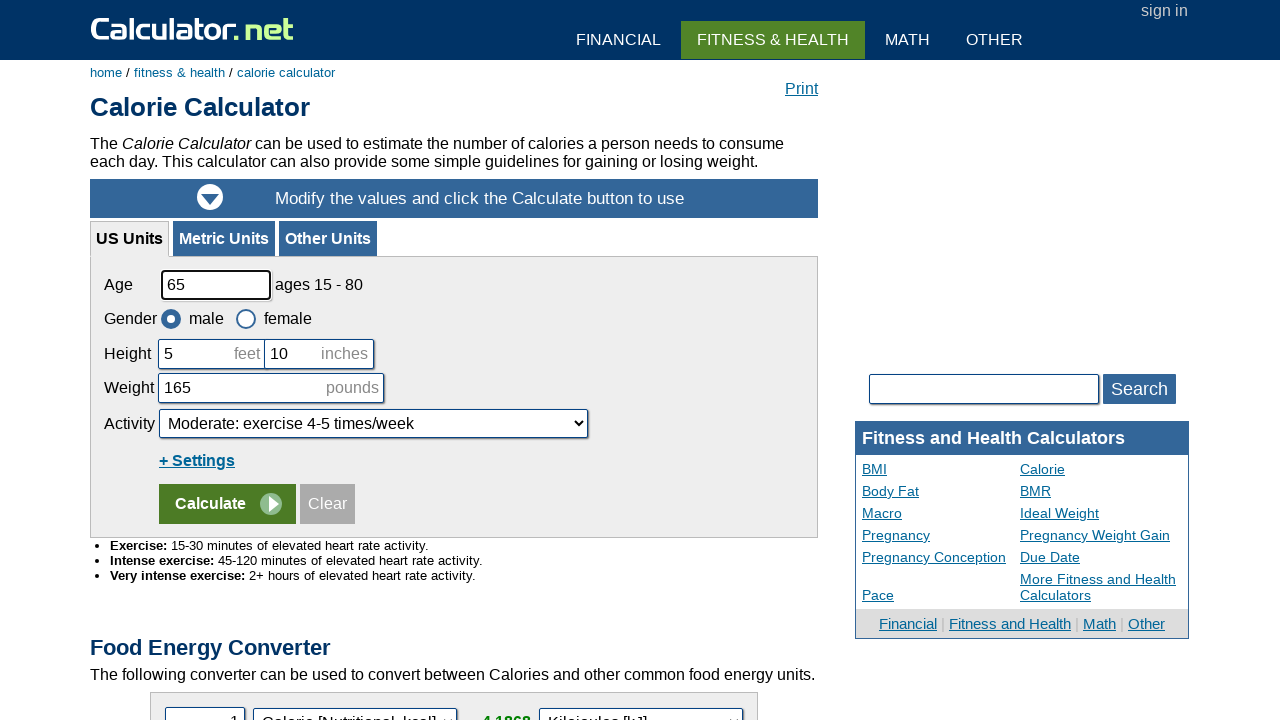

Retrieved all table cells in current row
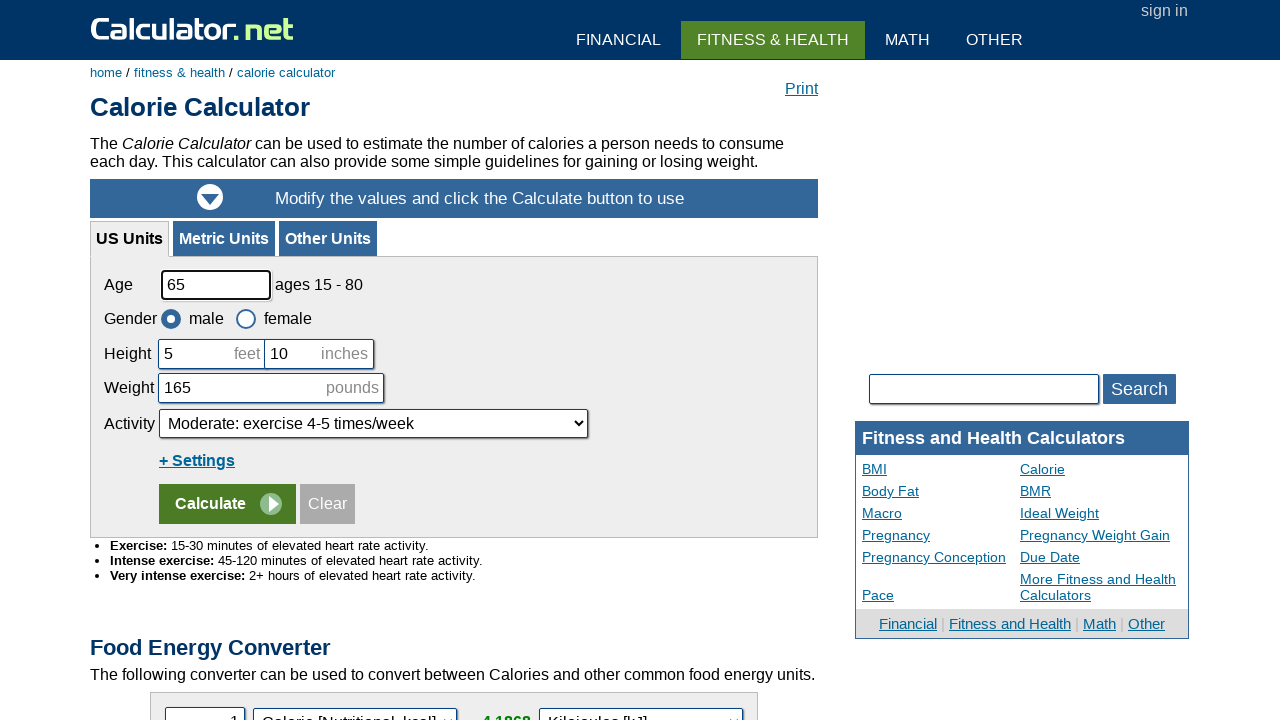

Extracted and printed table row data
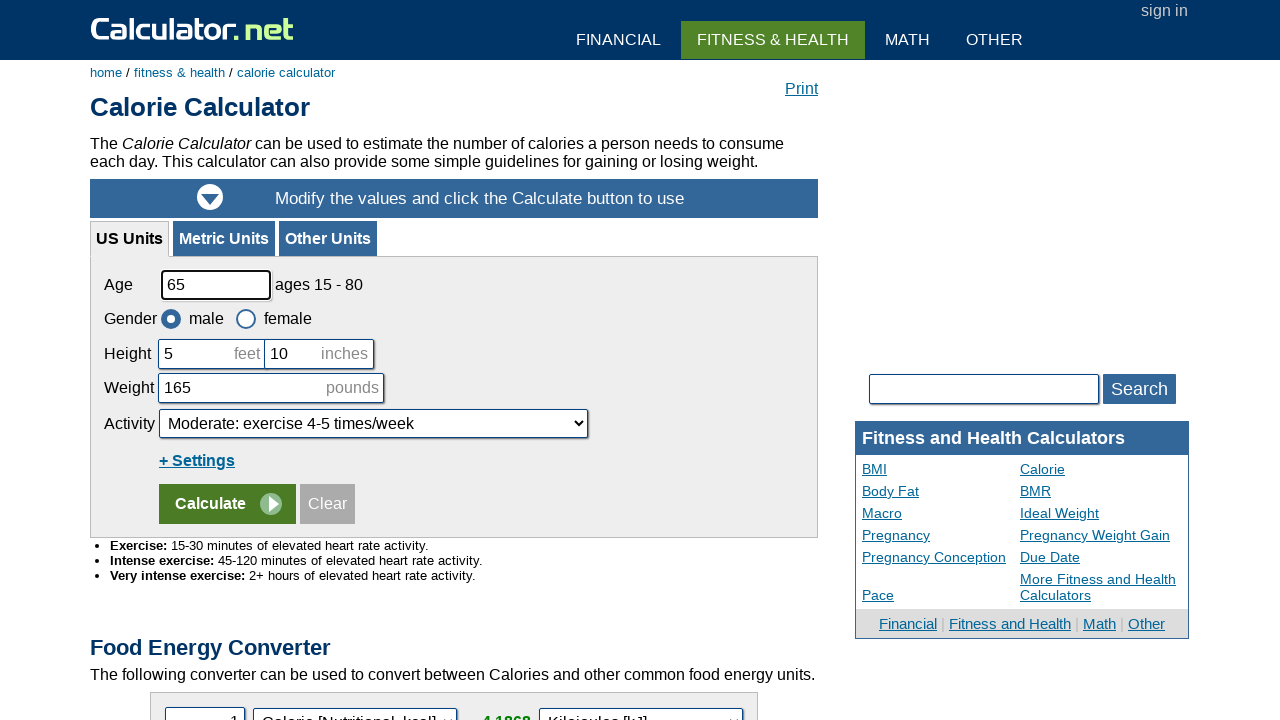

Retrieved all table cells in current row
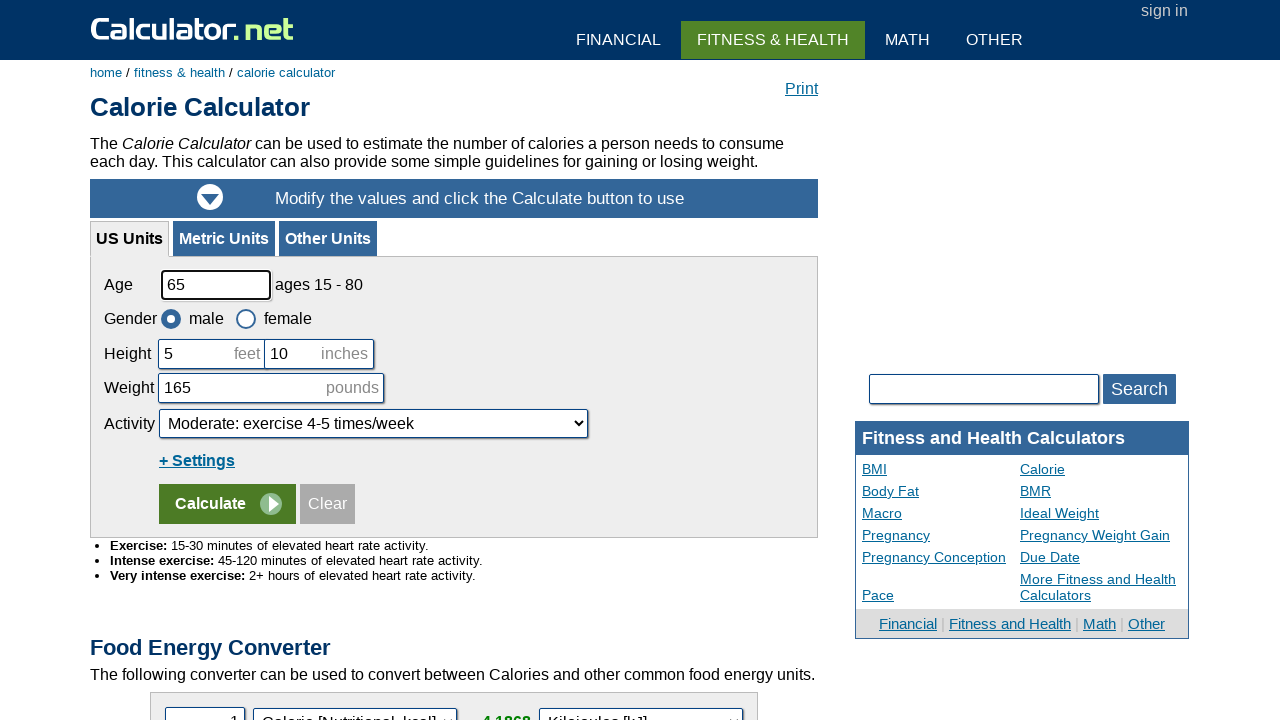

Extracted and printed table row data
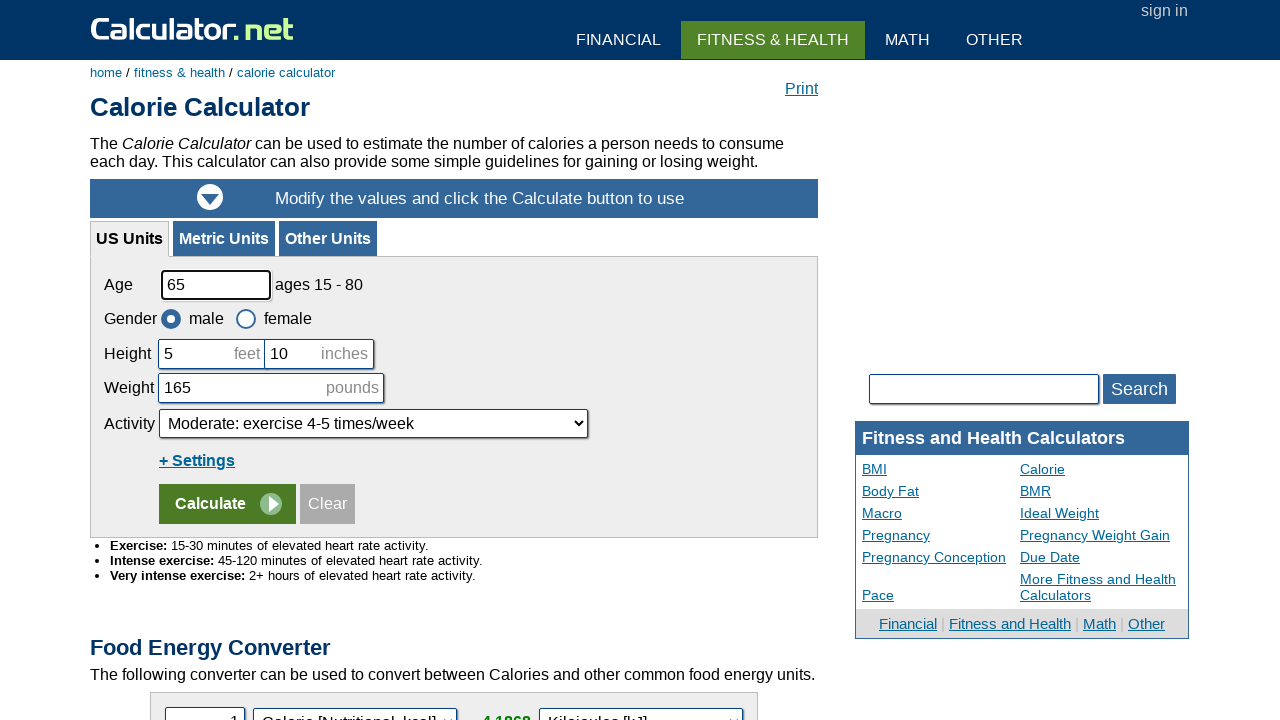

Retrieved all table cells in current row
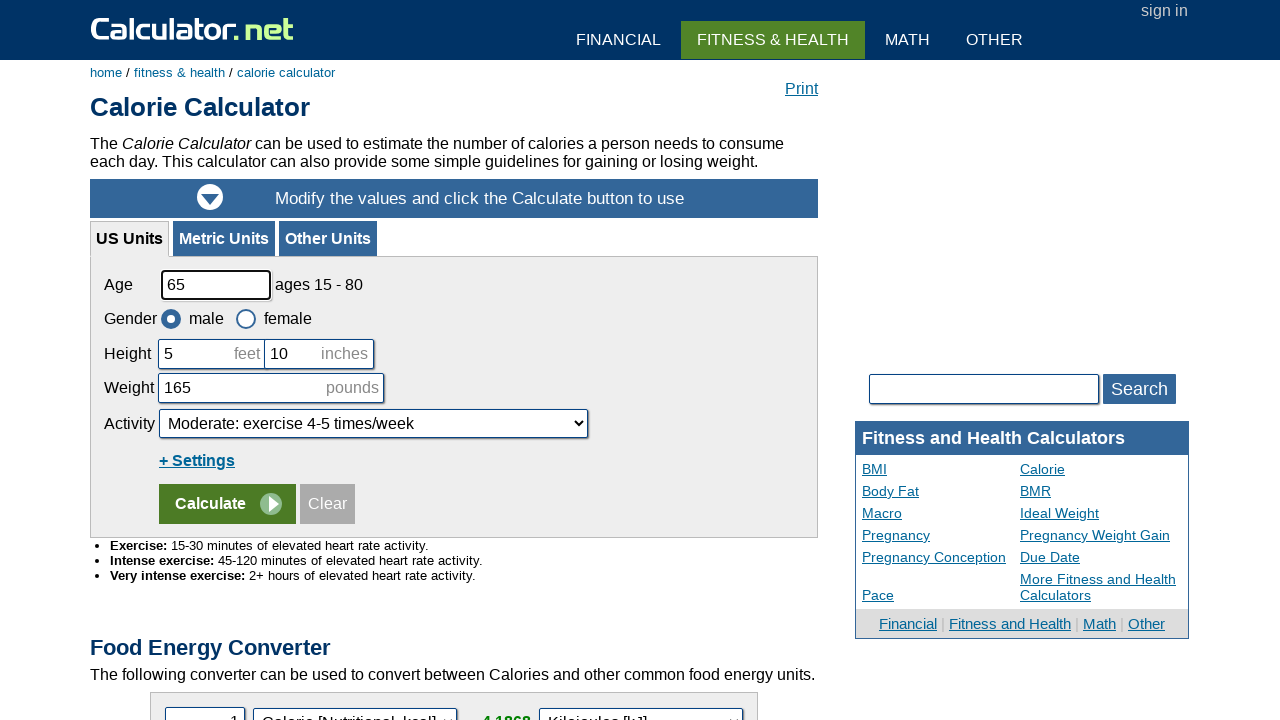

Extracted and printed table row data
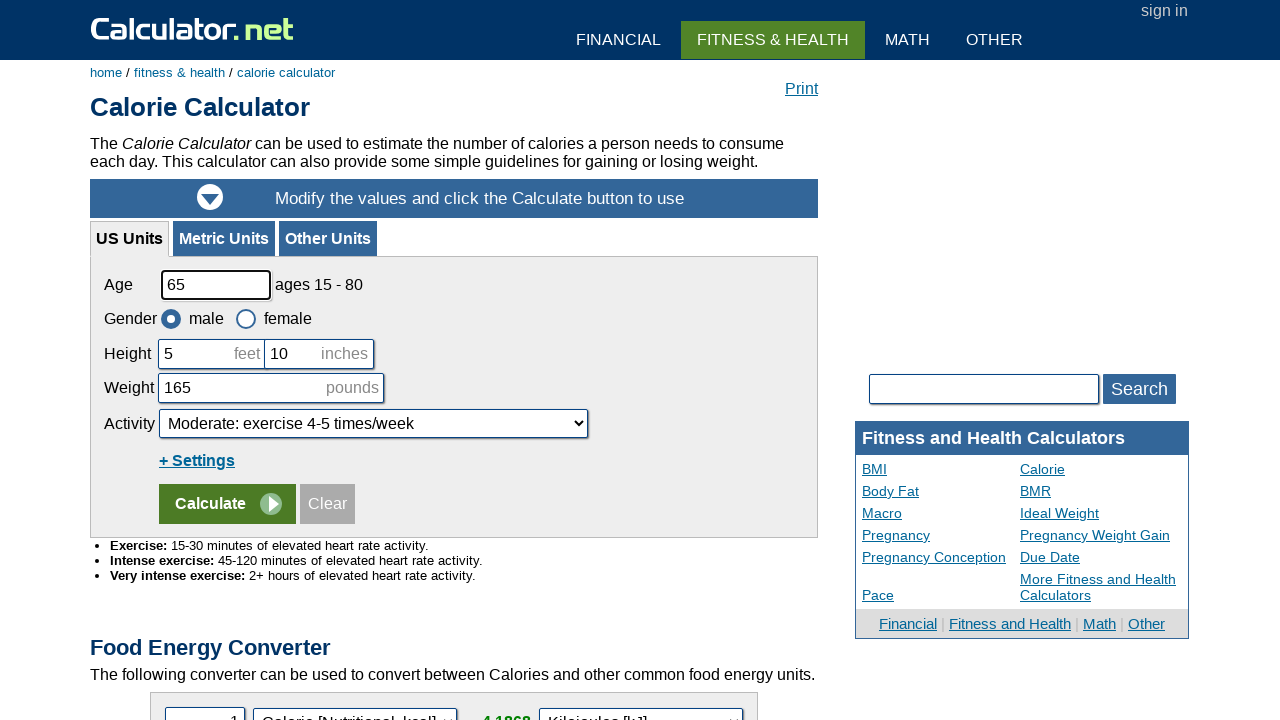

Retrieved all table cells in current row
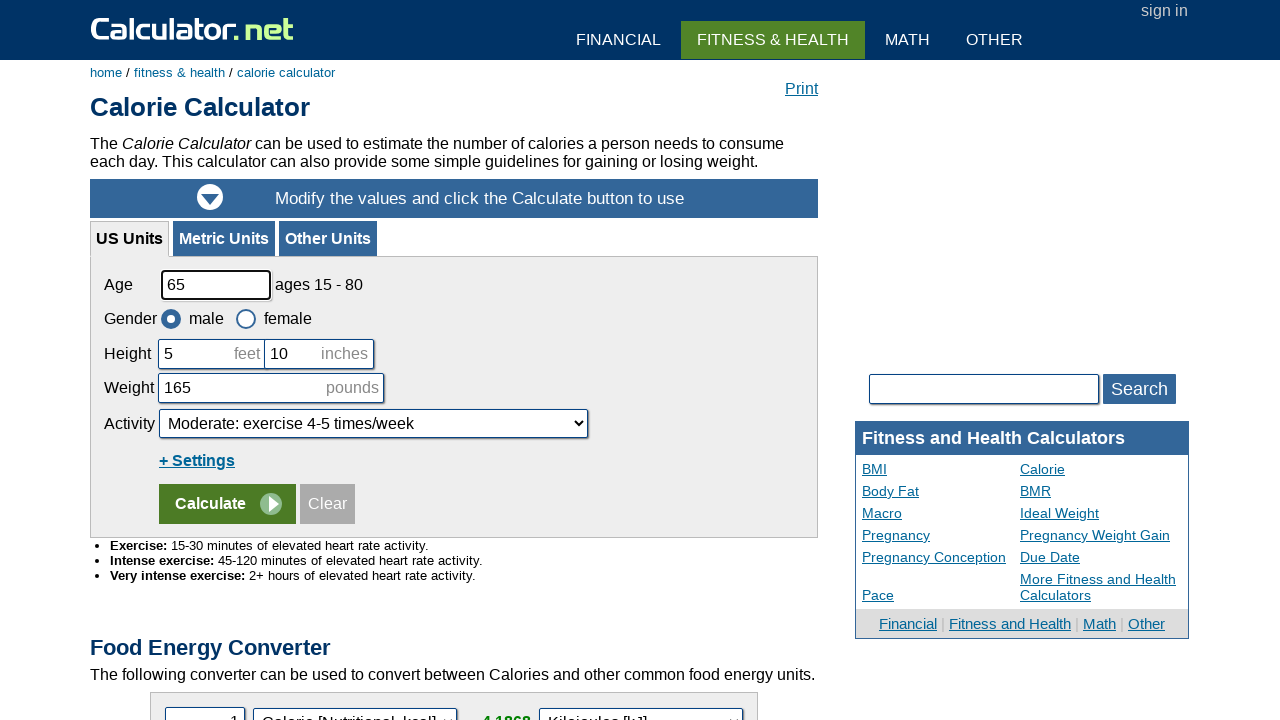

Extracted and printed table row data
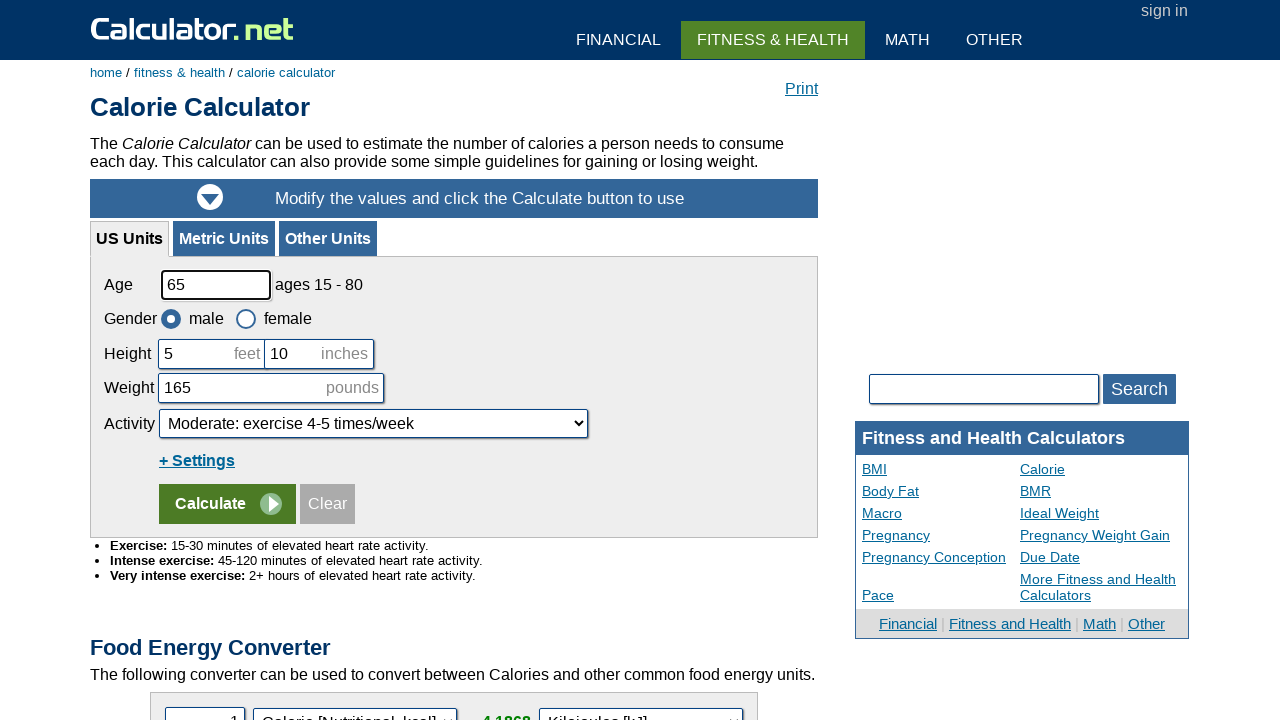

Retrieved all table cells in current row
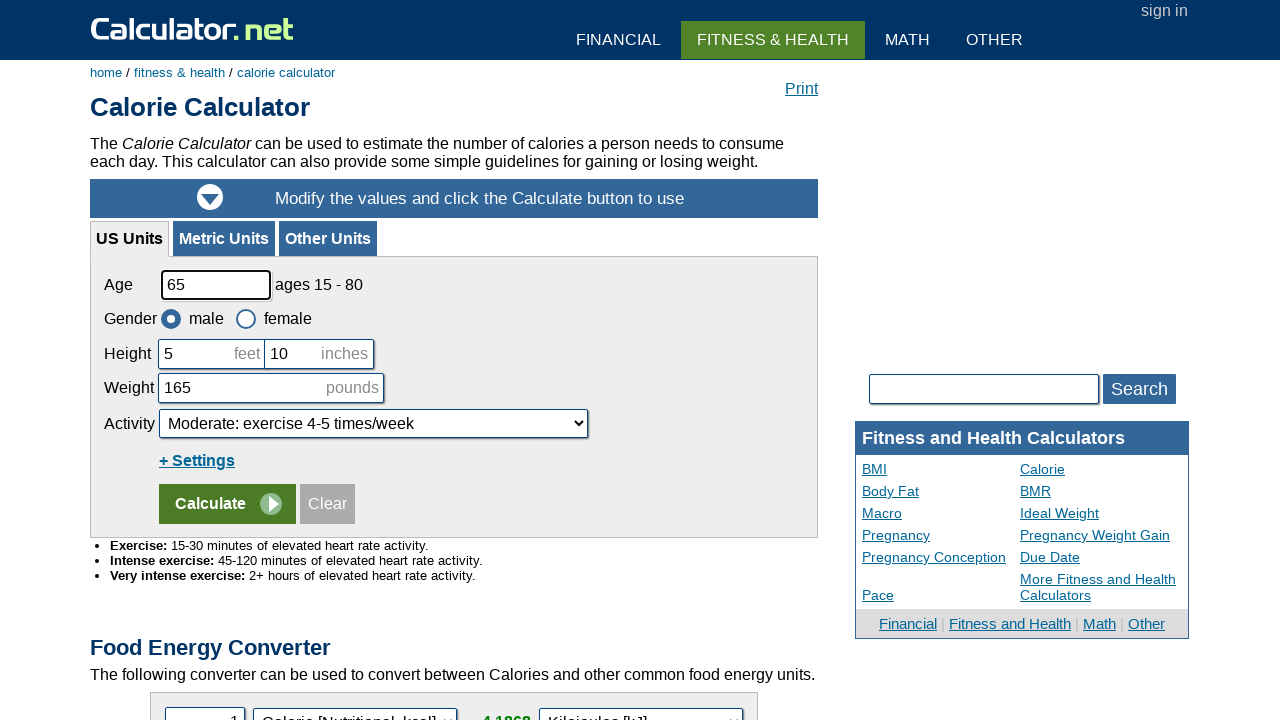

Extracted and printed table row data
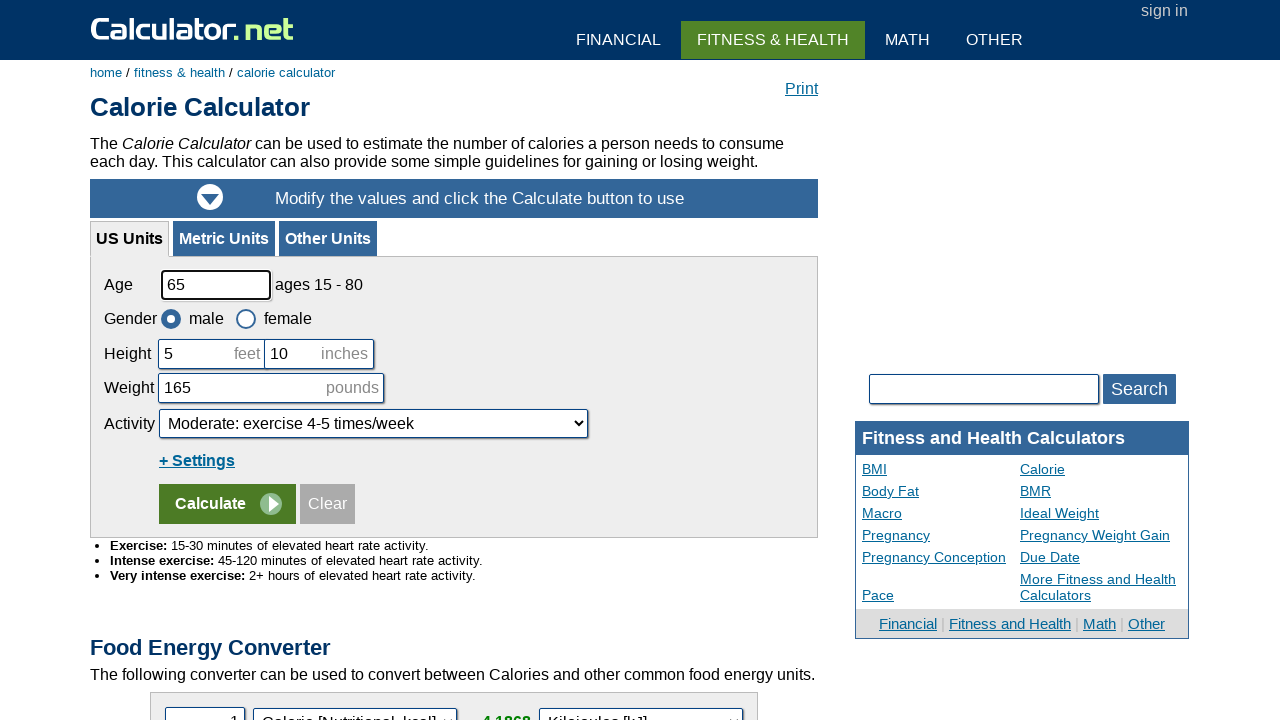

Retrieved all table cells in current row
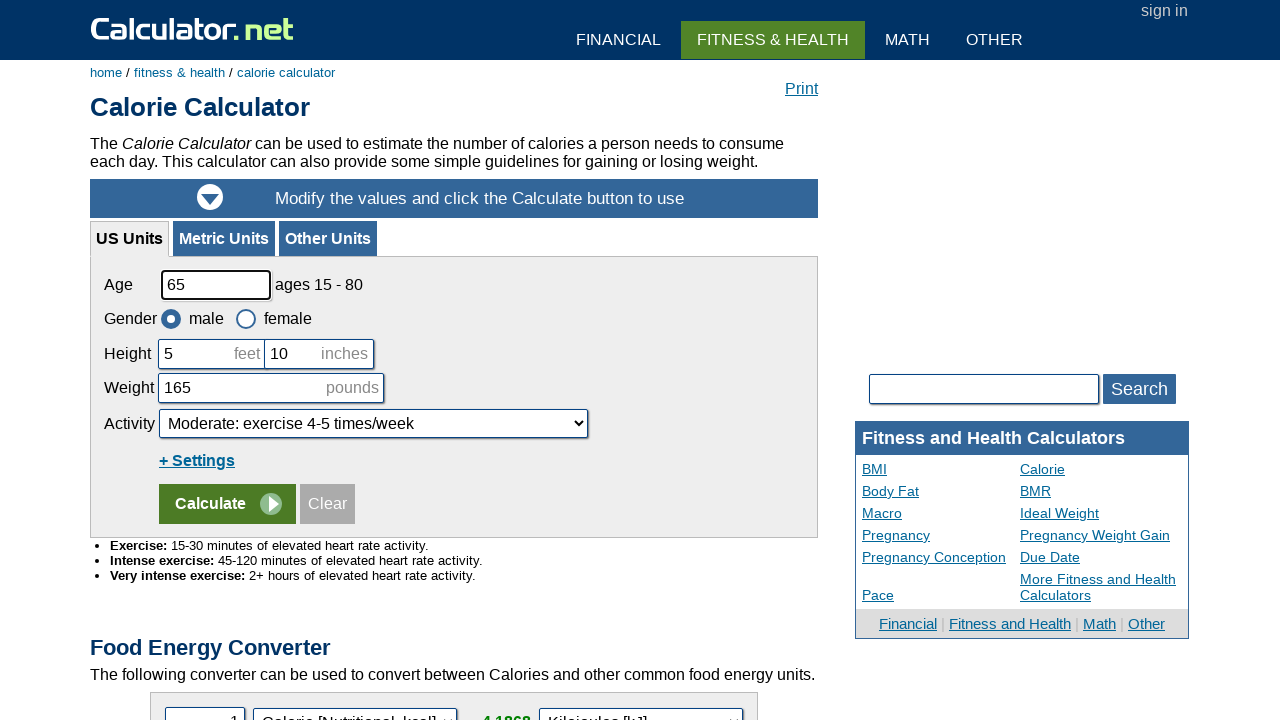

Extracted and printed table row data
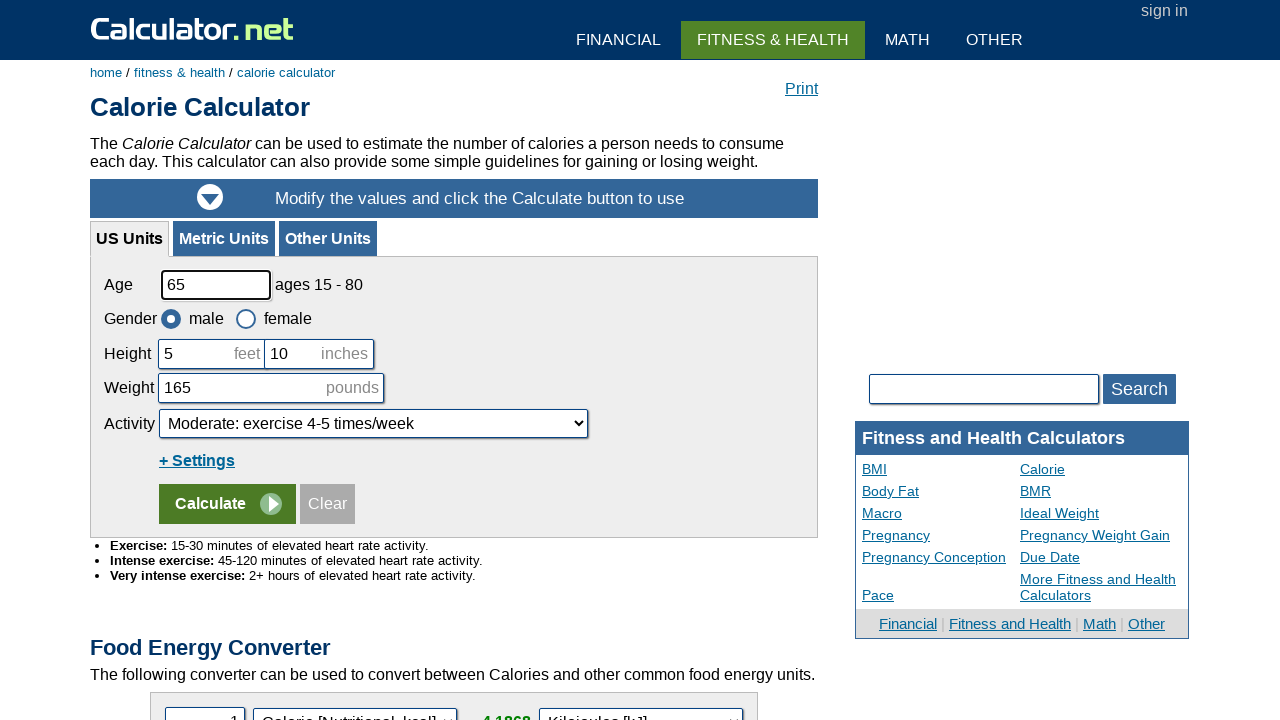

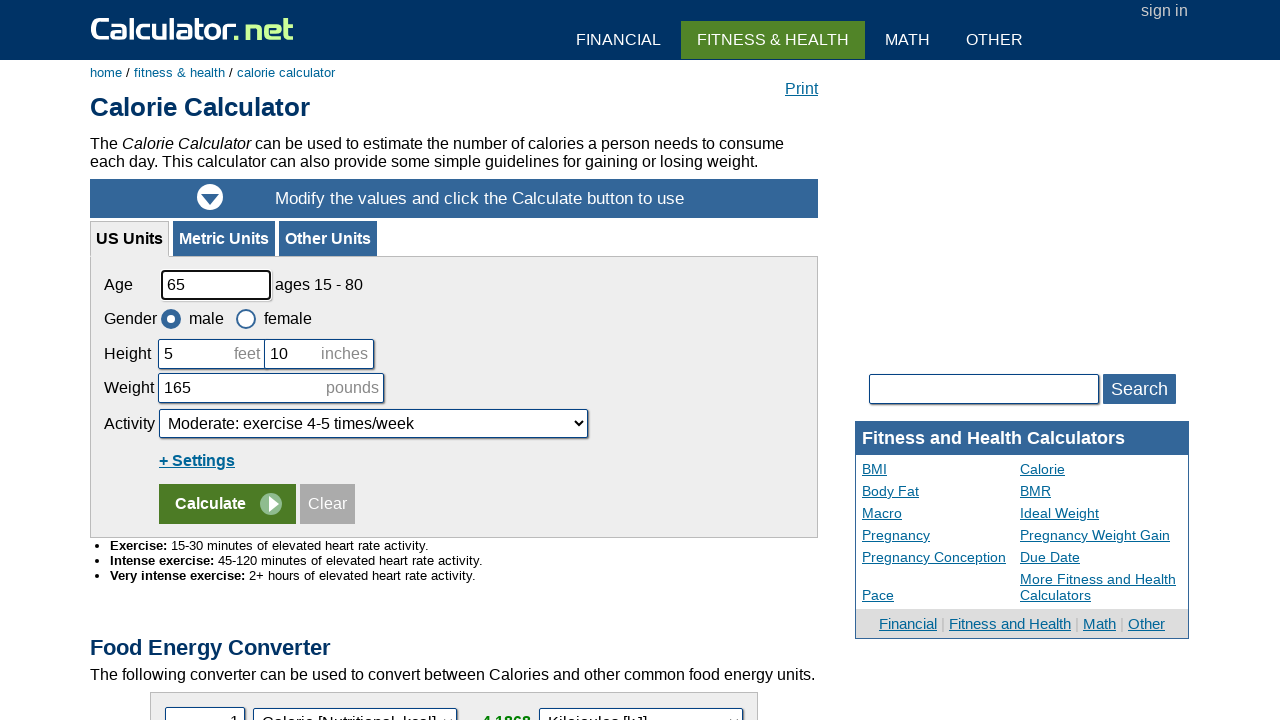